Tests correct square root calculation for valid numbers between 50 and 100, verifying the result shown in an alert

Starting URL: https://acctabootcamp.github.io/site/tasks/enter_a_number

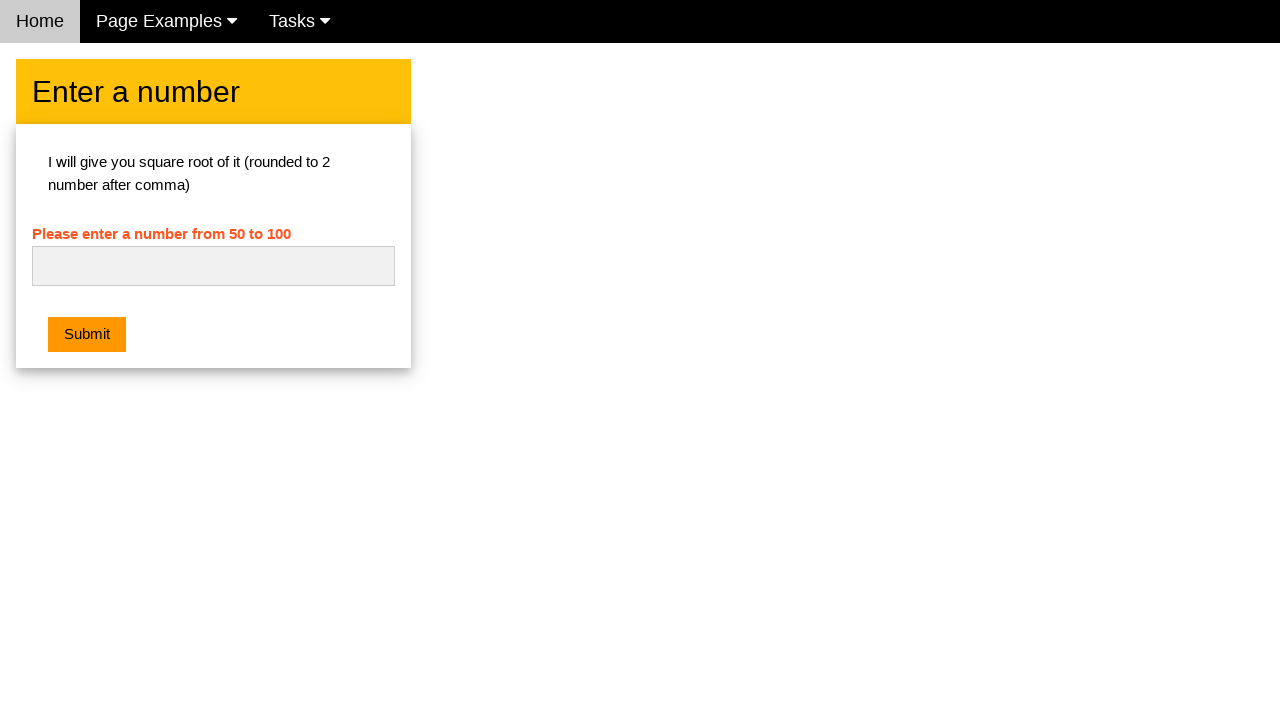

Navigated to square root calculator page
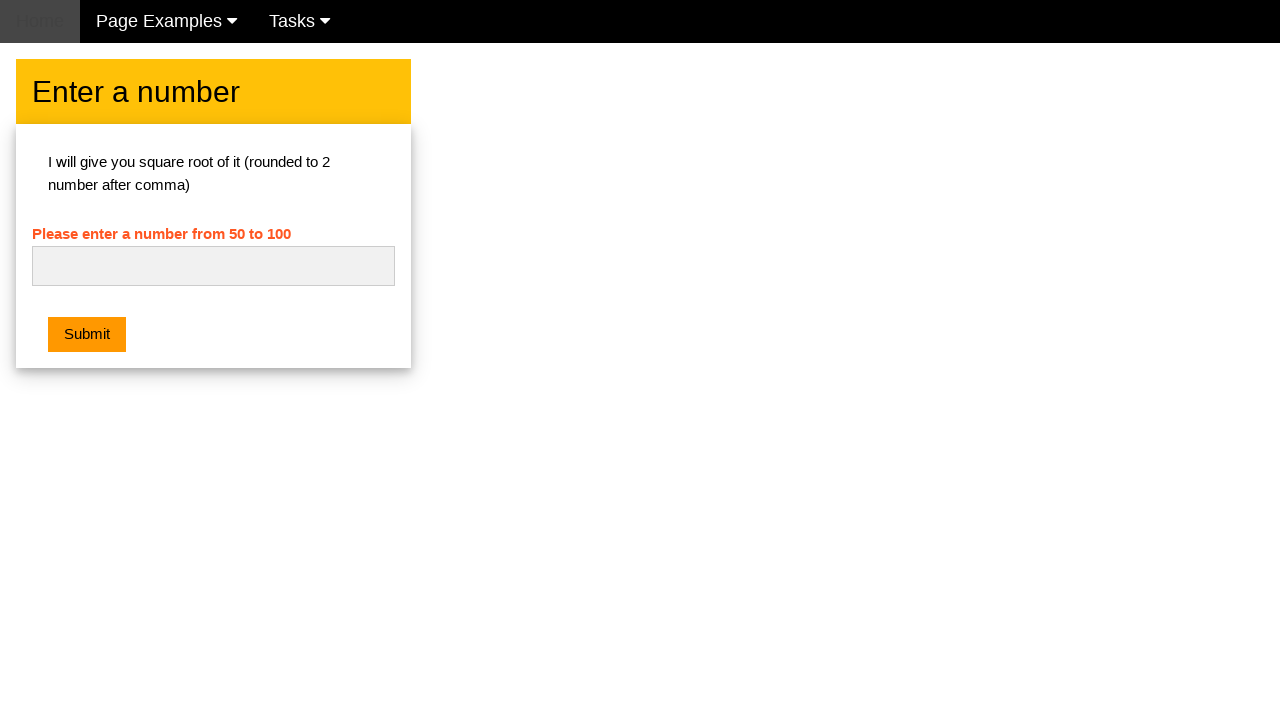

Cleared input field for number 50 on #numb
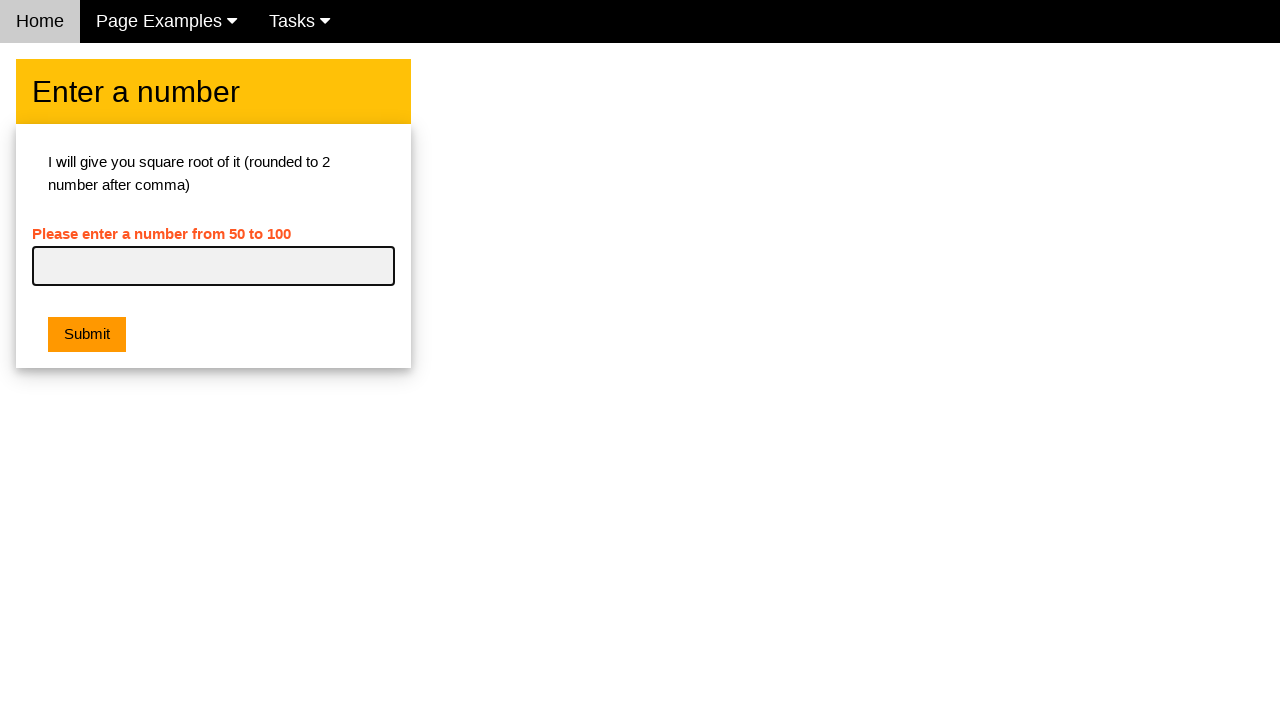

Entered number 50 into input field on #numb
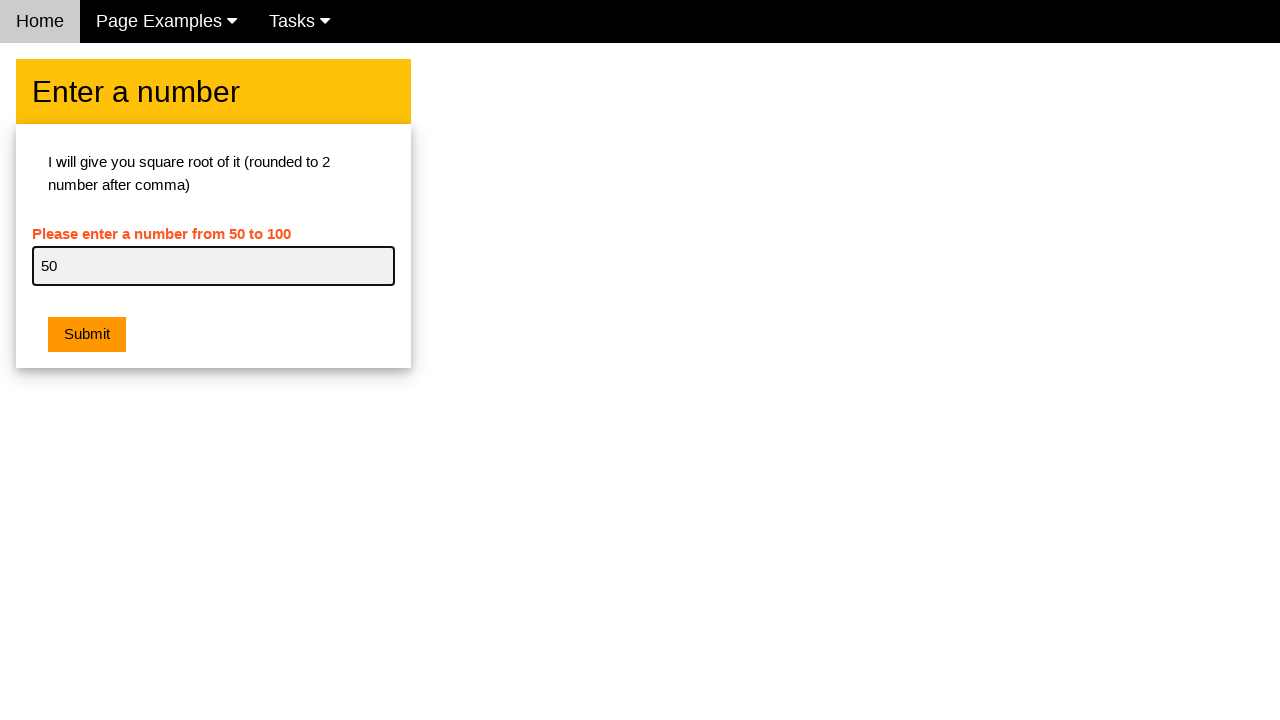

Clicked submit button and verified square root alert for 50 at (87, 335) on button.w3-btn.w3-orange.w3-margin
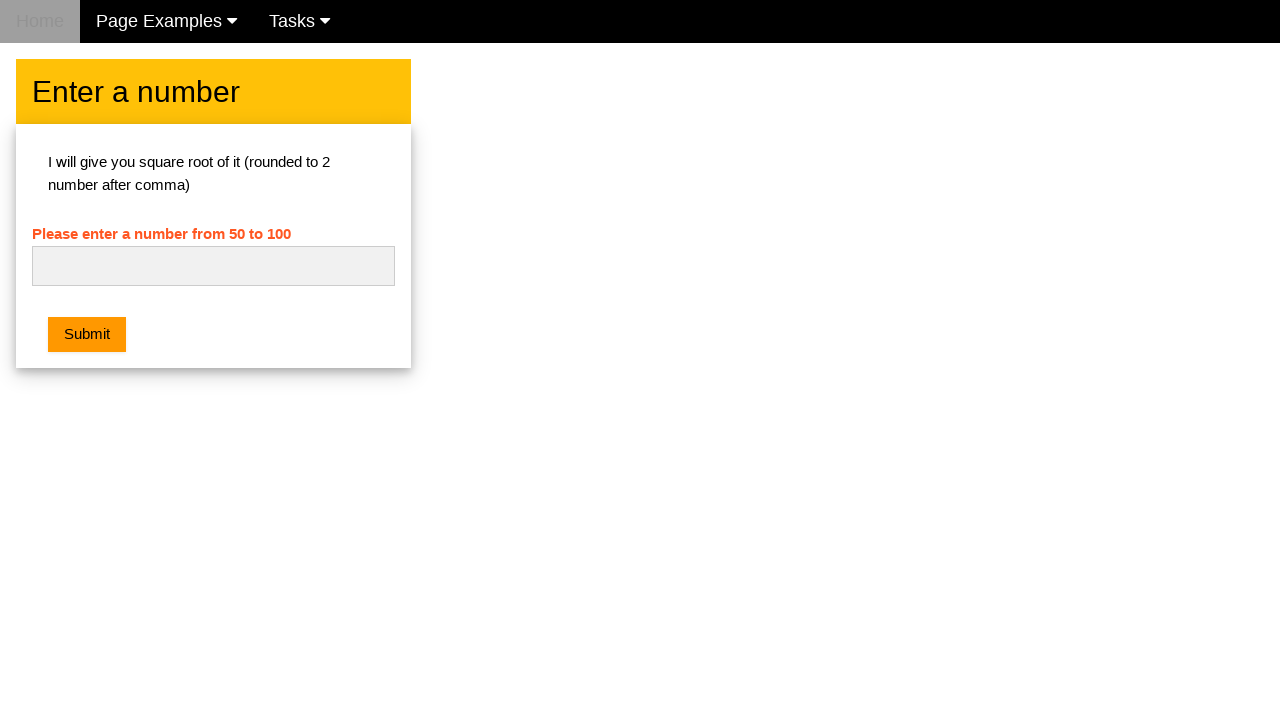

Verified no error message appears for number 50
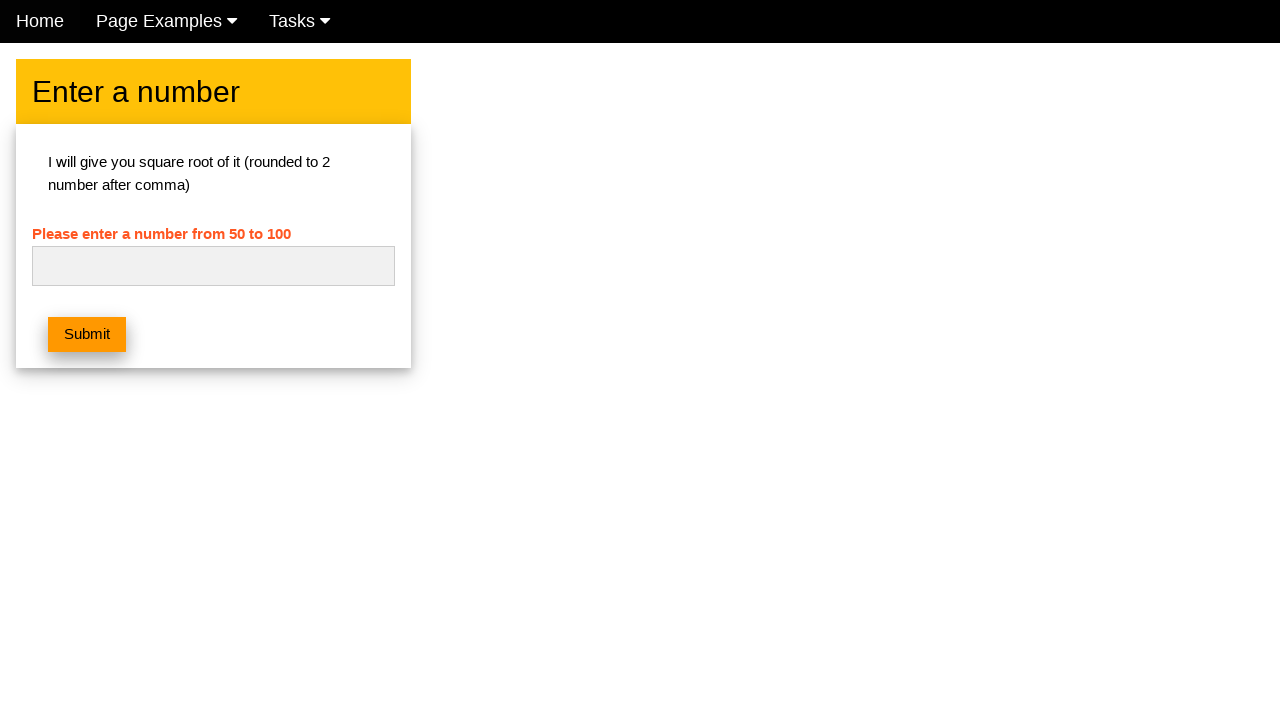

Cleared input field for number 51 on #numb
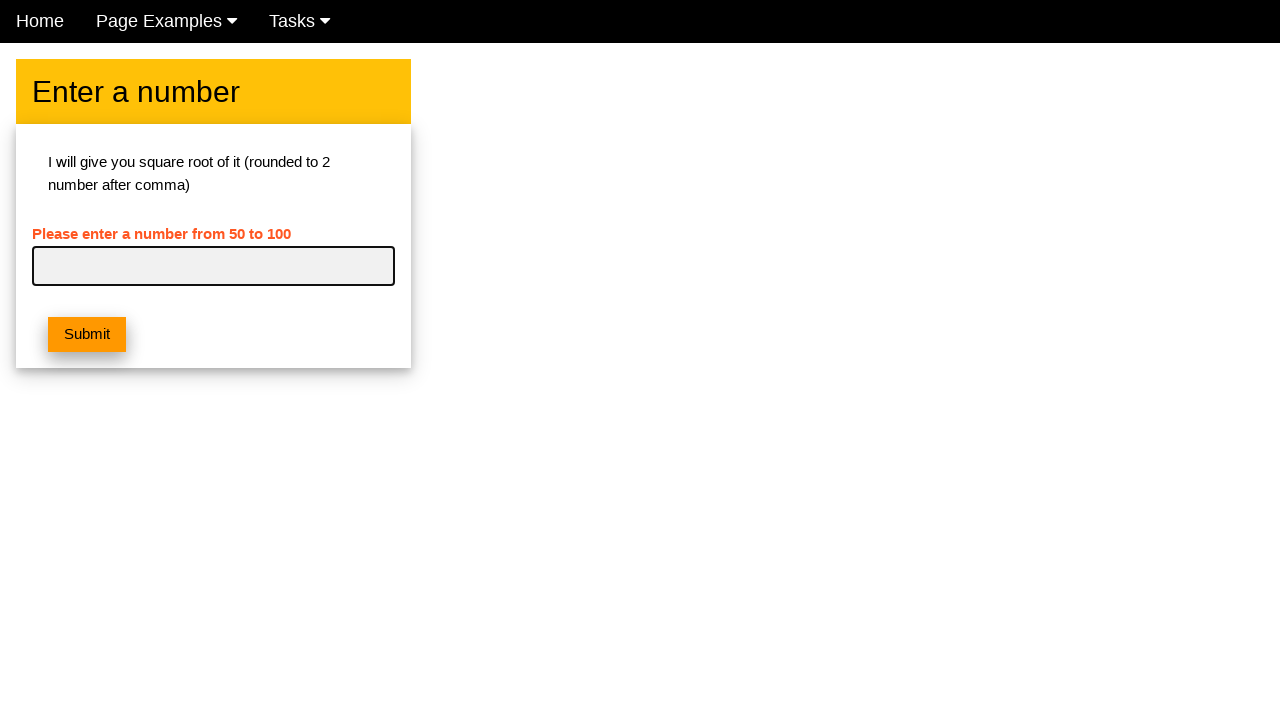

Entered number 51 into input field on #numb
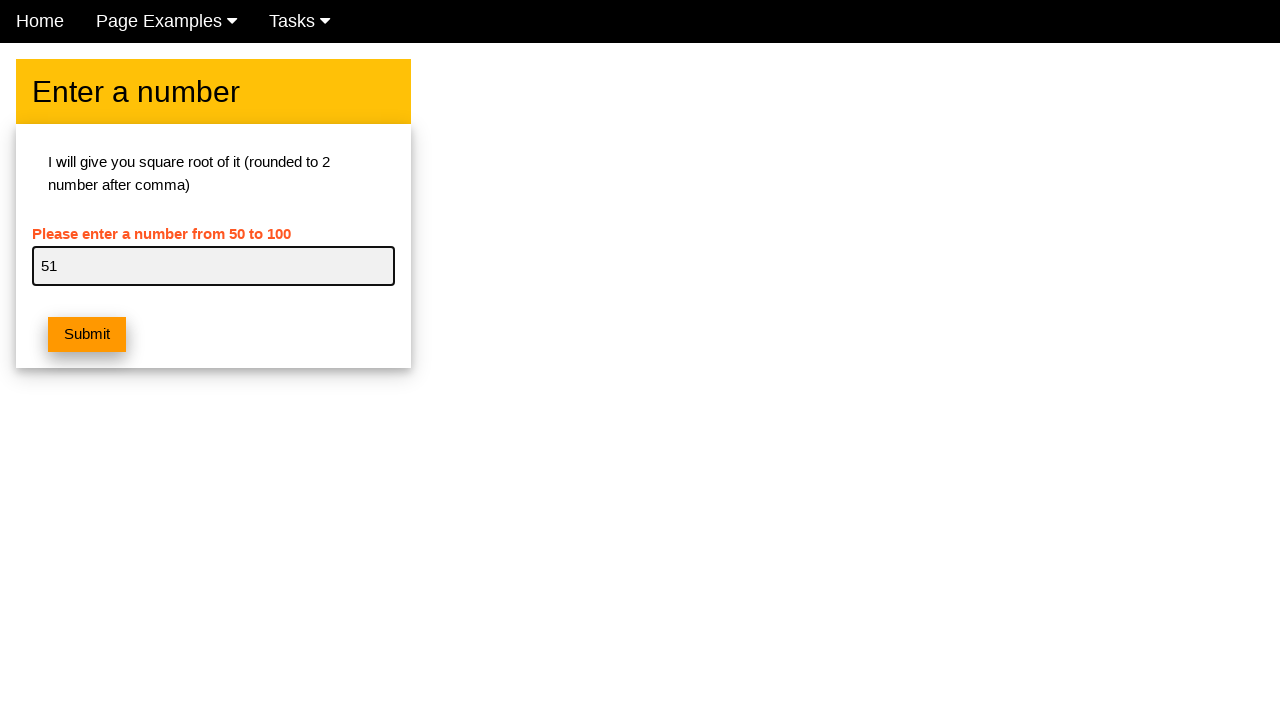

Clicked submit button and verified square root alert for 51 at (87, 335) on button.w3-btn.w3-orange.w3-margin
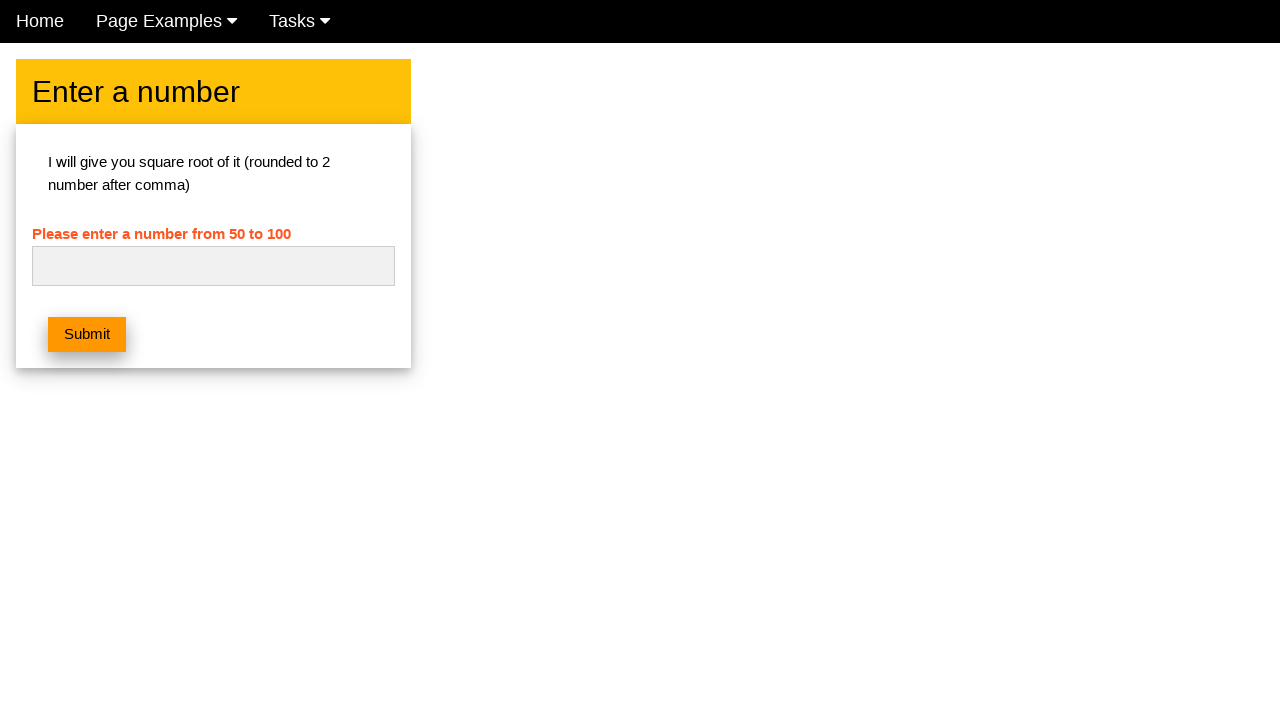

Verified no error message appears for number 51
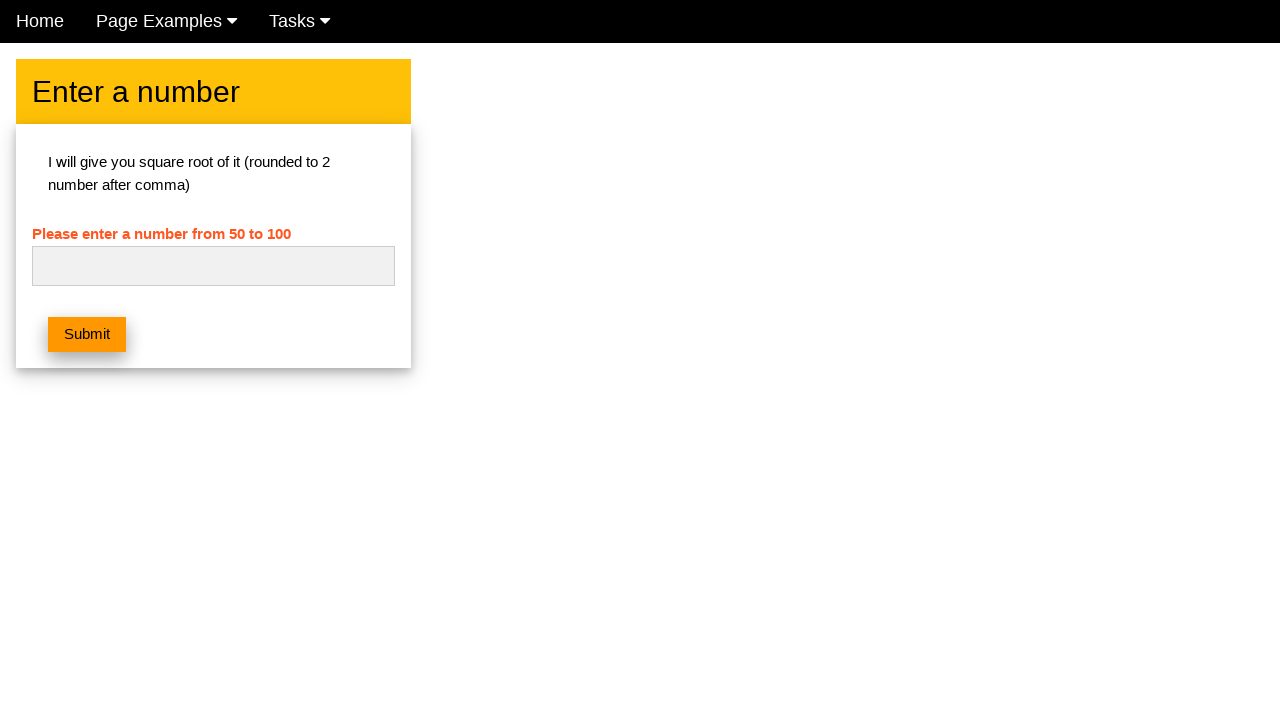

Cleared input field for number 52 on #numb
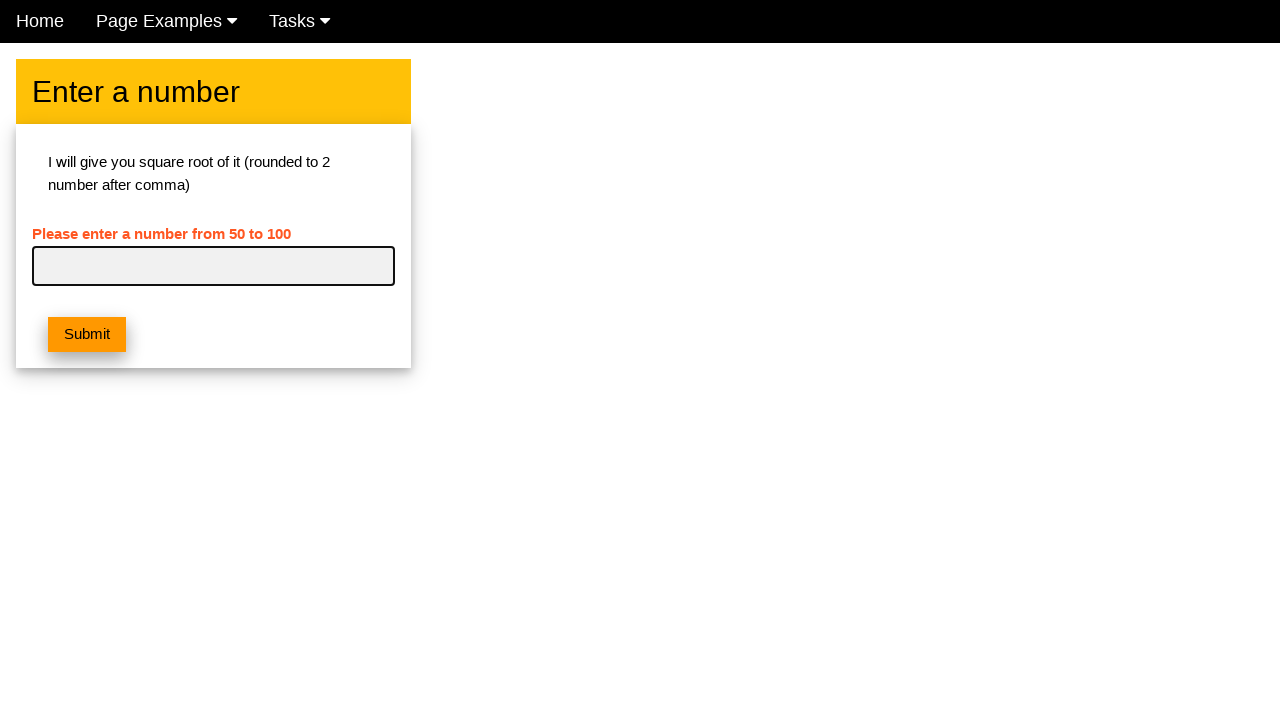

Entered number 52 into input field on #numb
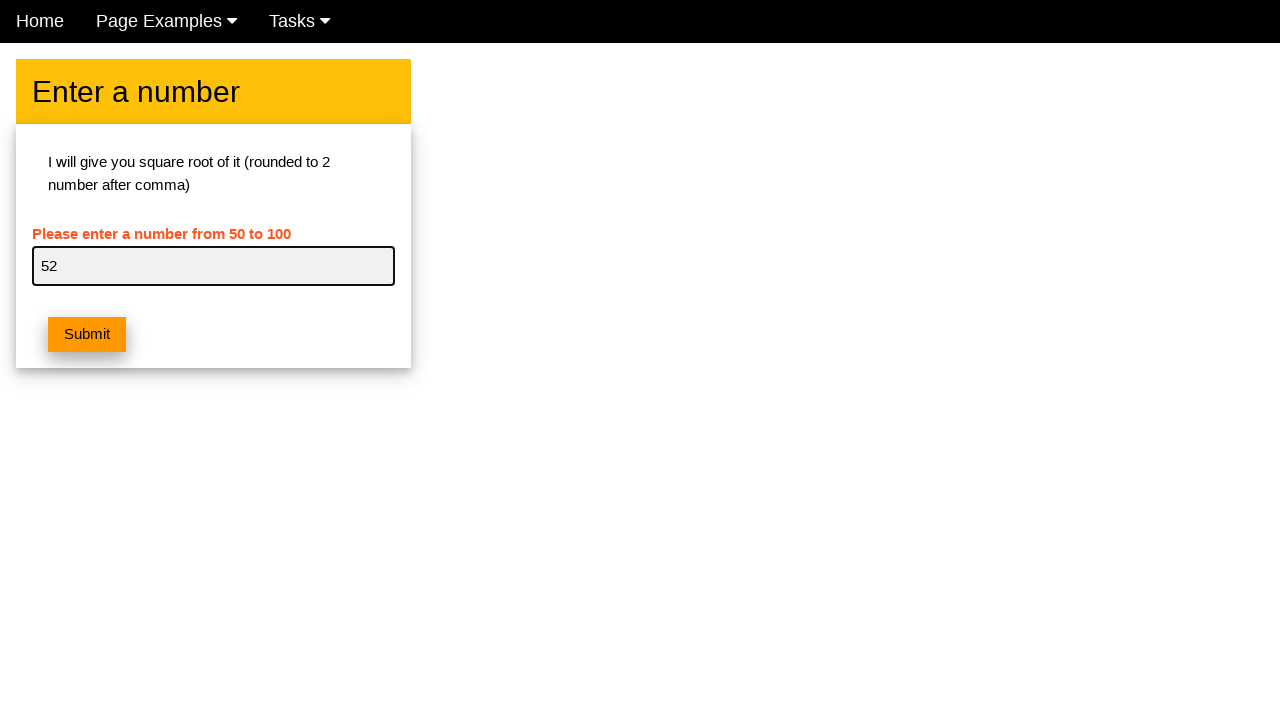

Clicked submit button and verified square root alert for 52 at (87, 335) on button.w3-btn.w3-orange.w3-margin
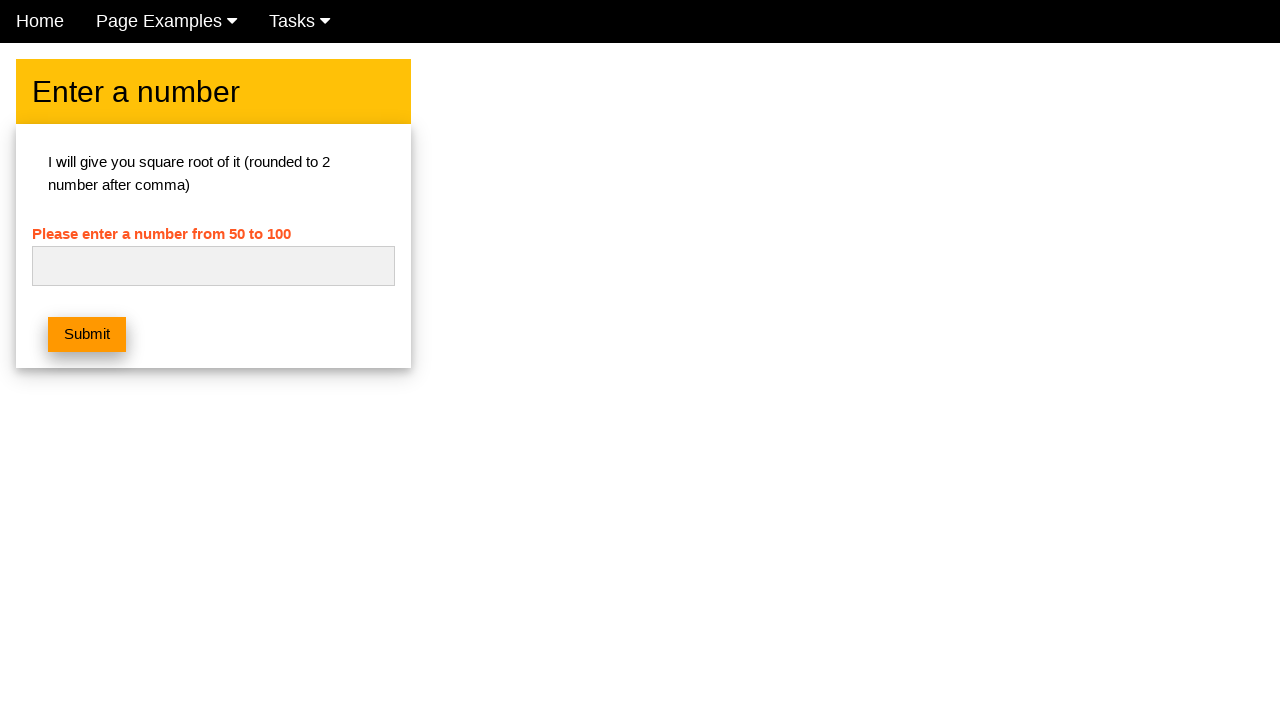

Verified no error message appears for number 52
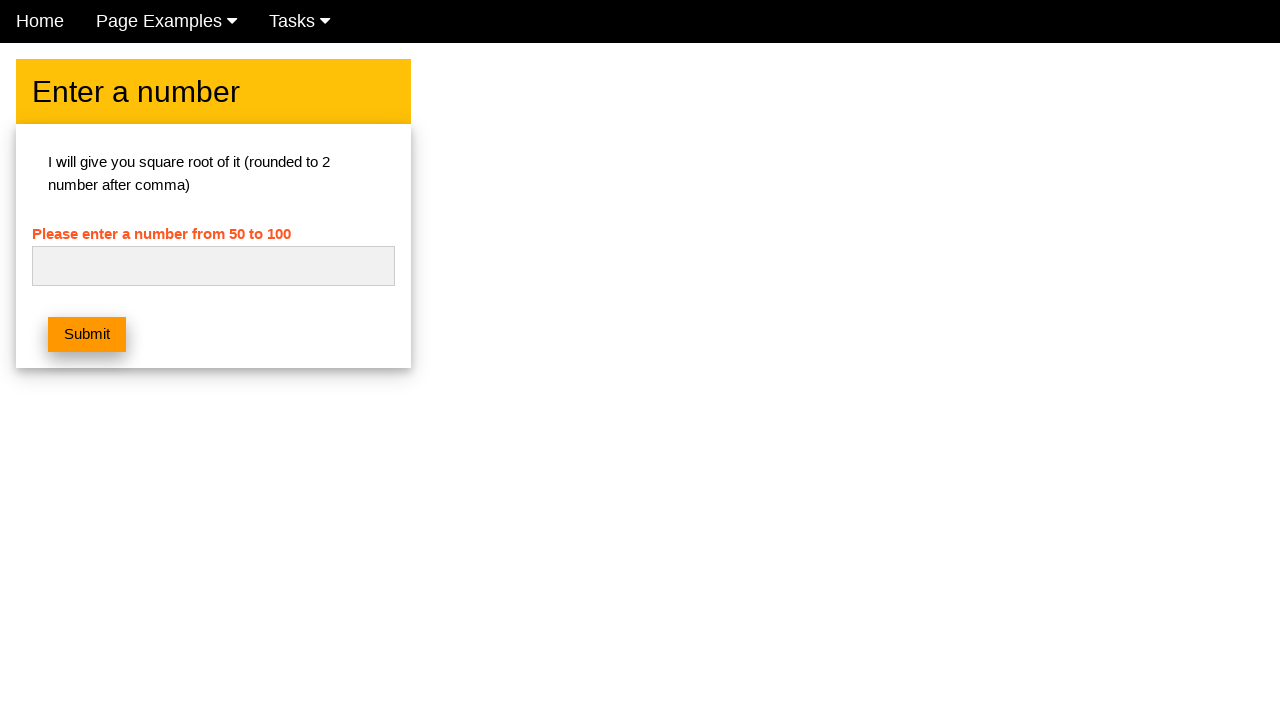

Cleared input field for number 53 on #numb
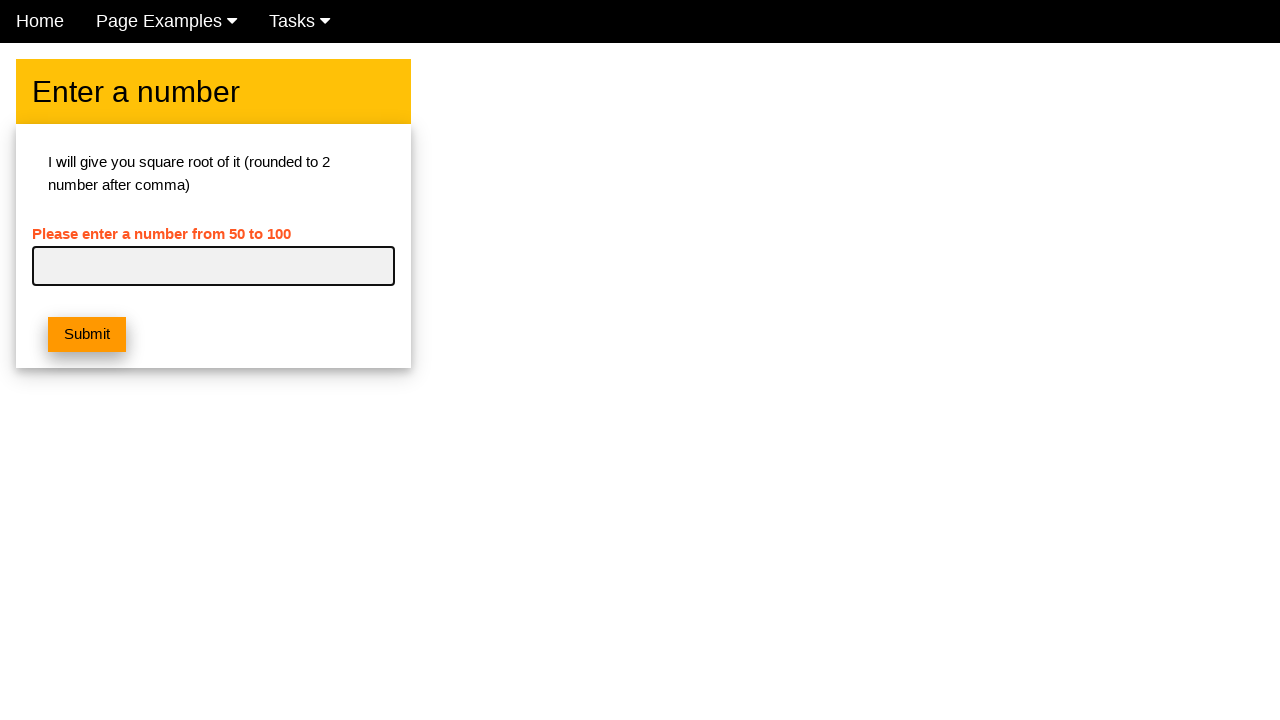

Entered number 53 into input field on #numb
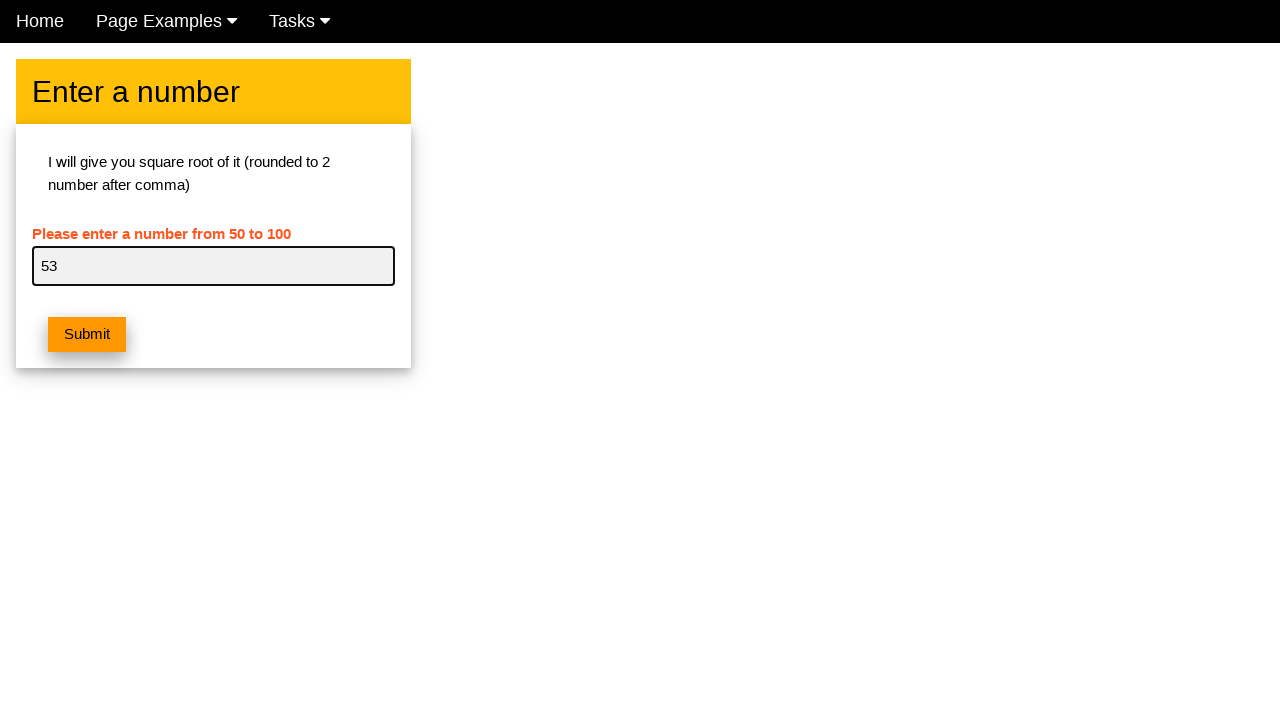

Clicked submit button and verified square root alert for 53 at (87, 335) on button.w3-btn.w3-orange.w3-margin
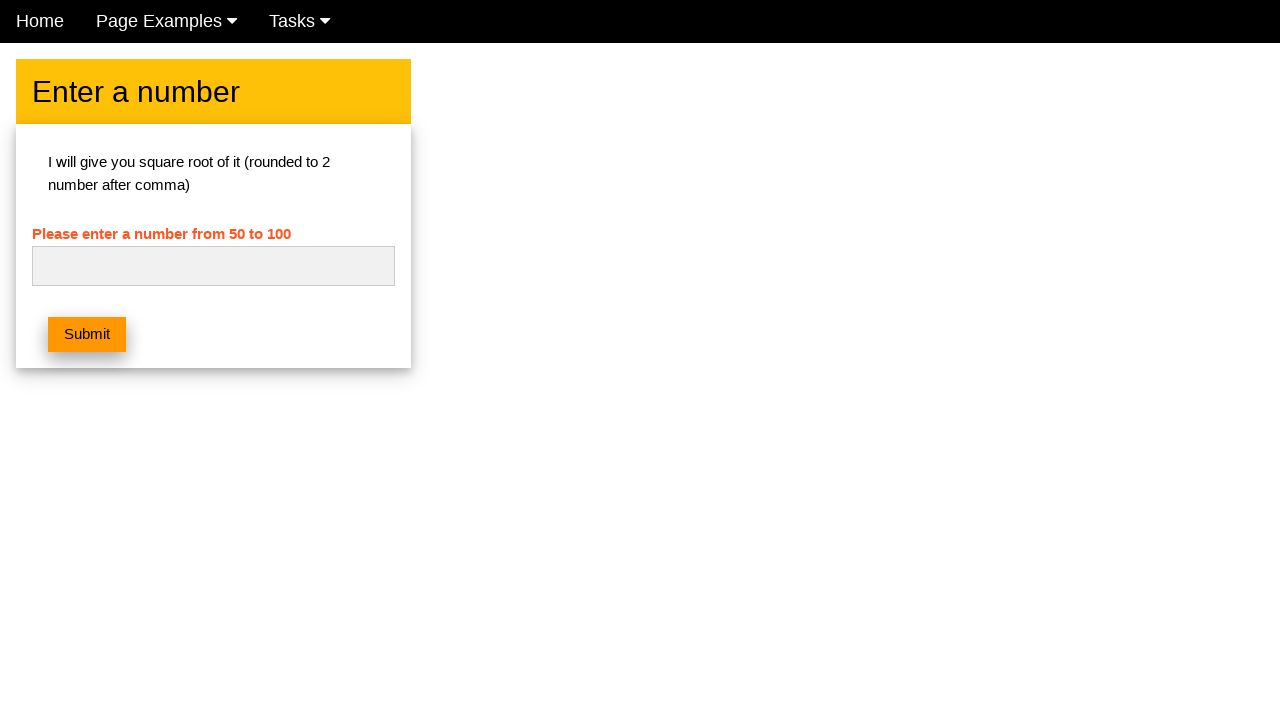

Verified no error message appears for number 53
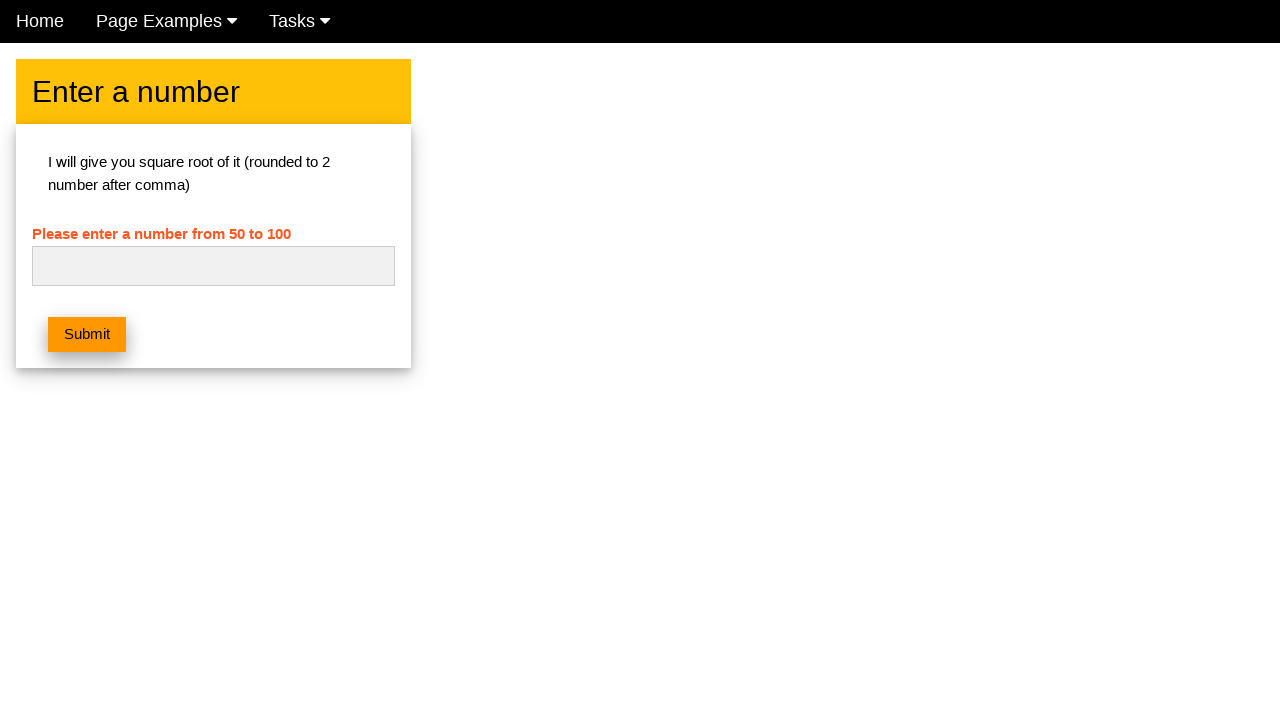

Cleared input field for number 54 on #numb
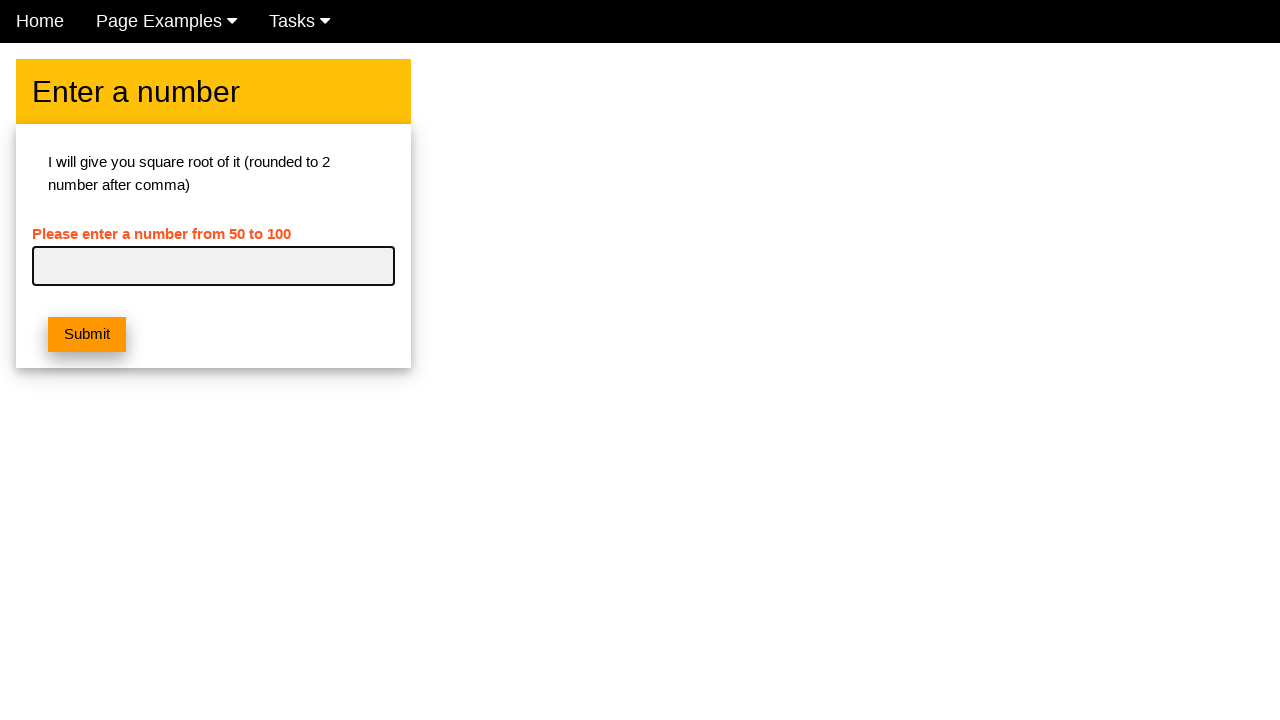

Entered number 54 into input field on #numb
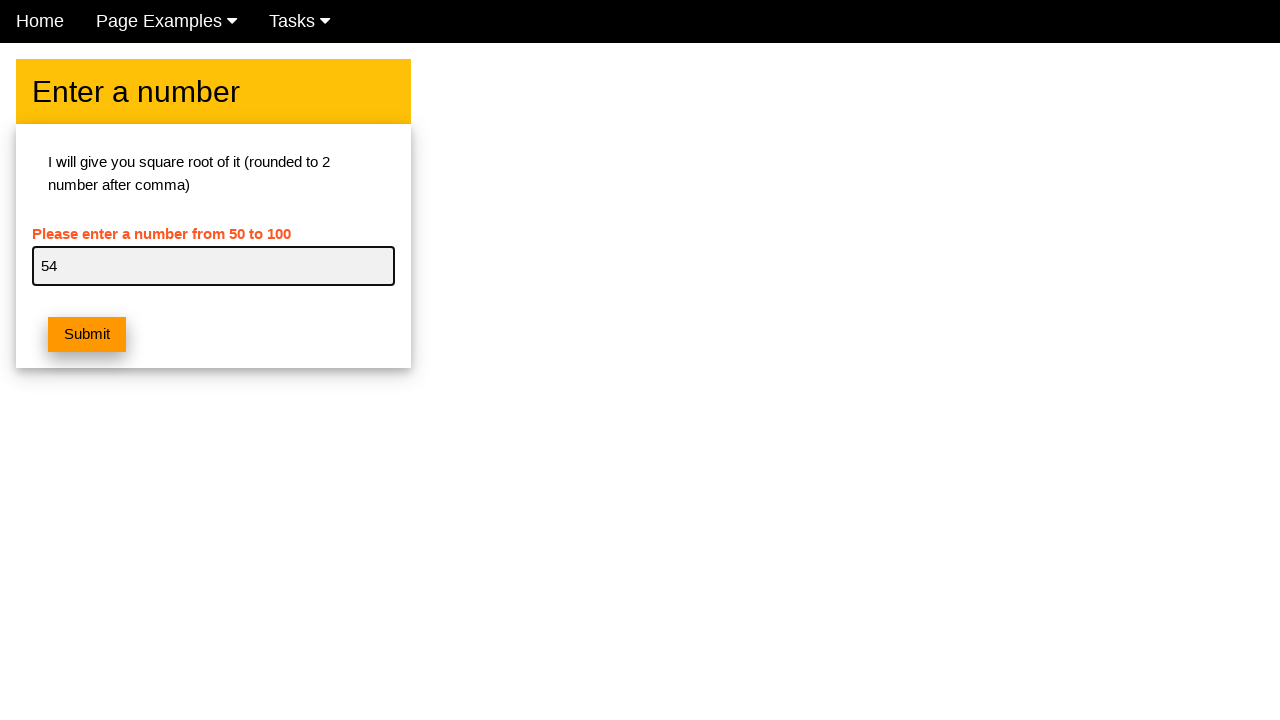

Clicked submit button and verified square root alert for 54 at (87, 335) on button.w3-btn.w3-orange.w3-margin
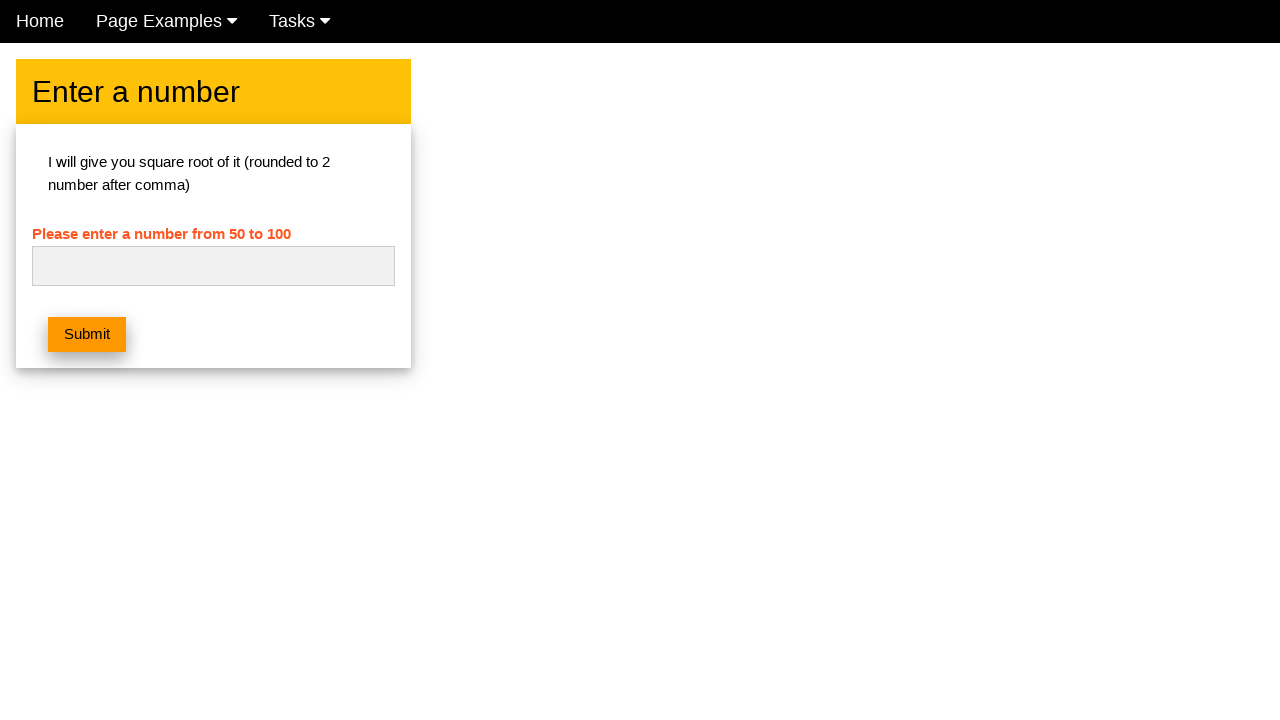

Verified no error message appears for number 54
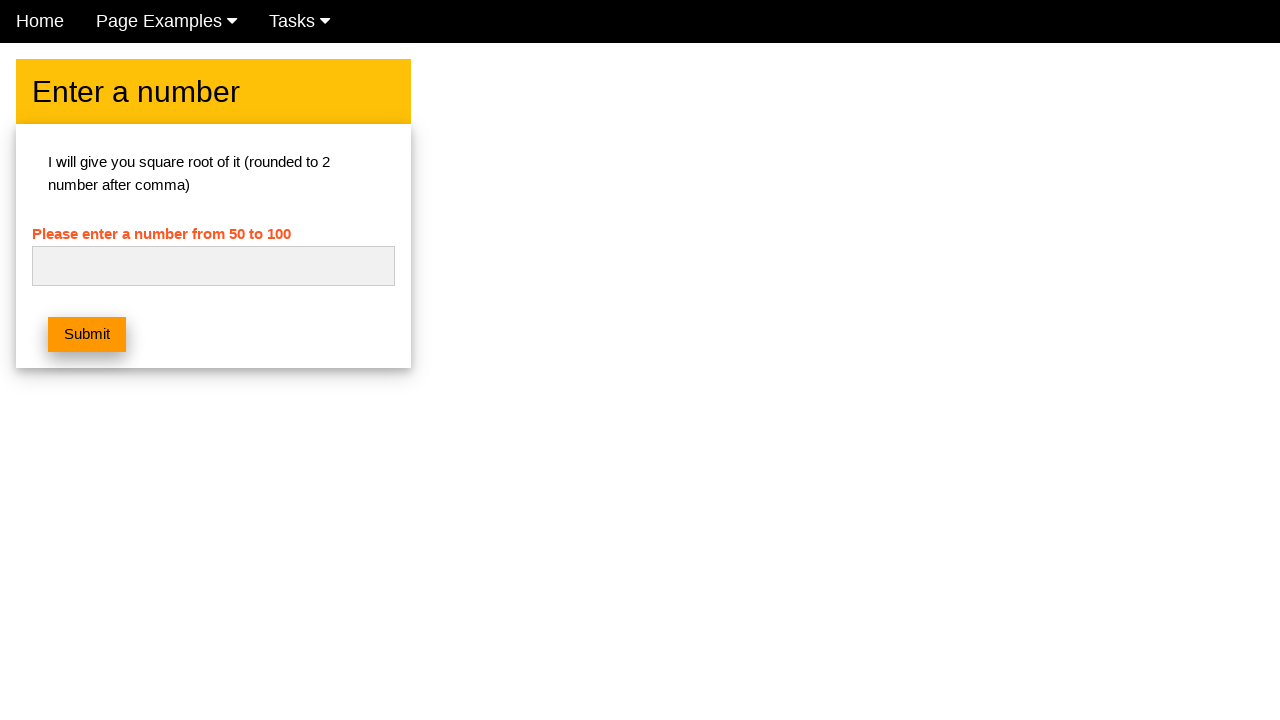

Cleared input field for number 55 on #numb
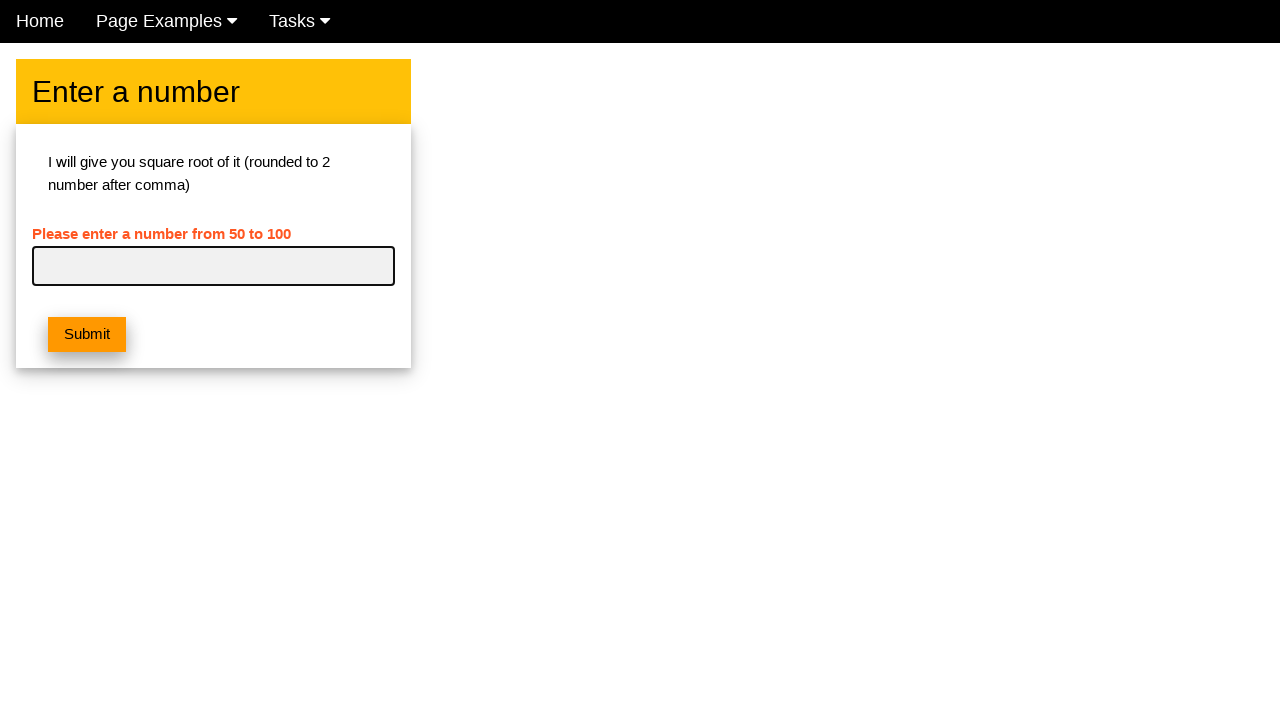

Entered number 55 into input field on #numb
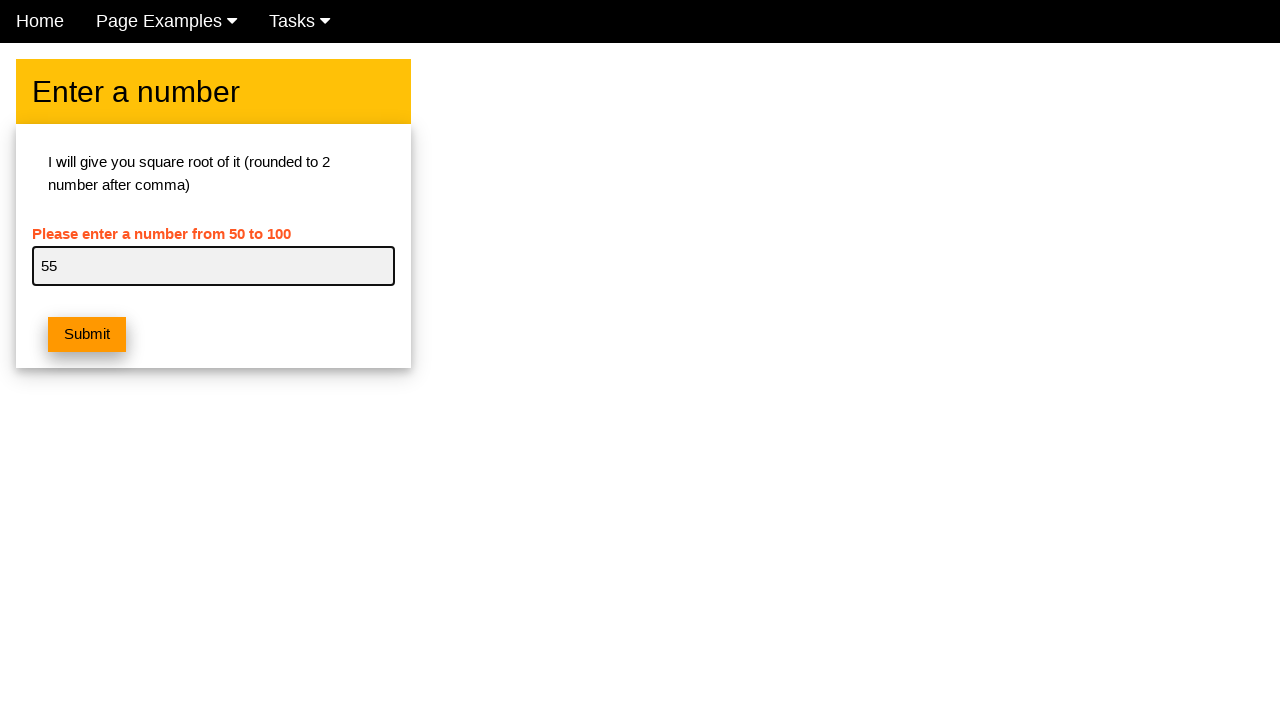

Clicked submit button and verified square root alert for 55 at (87, 335) on button.w3-btn.w3-orange.w3-margin
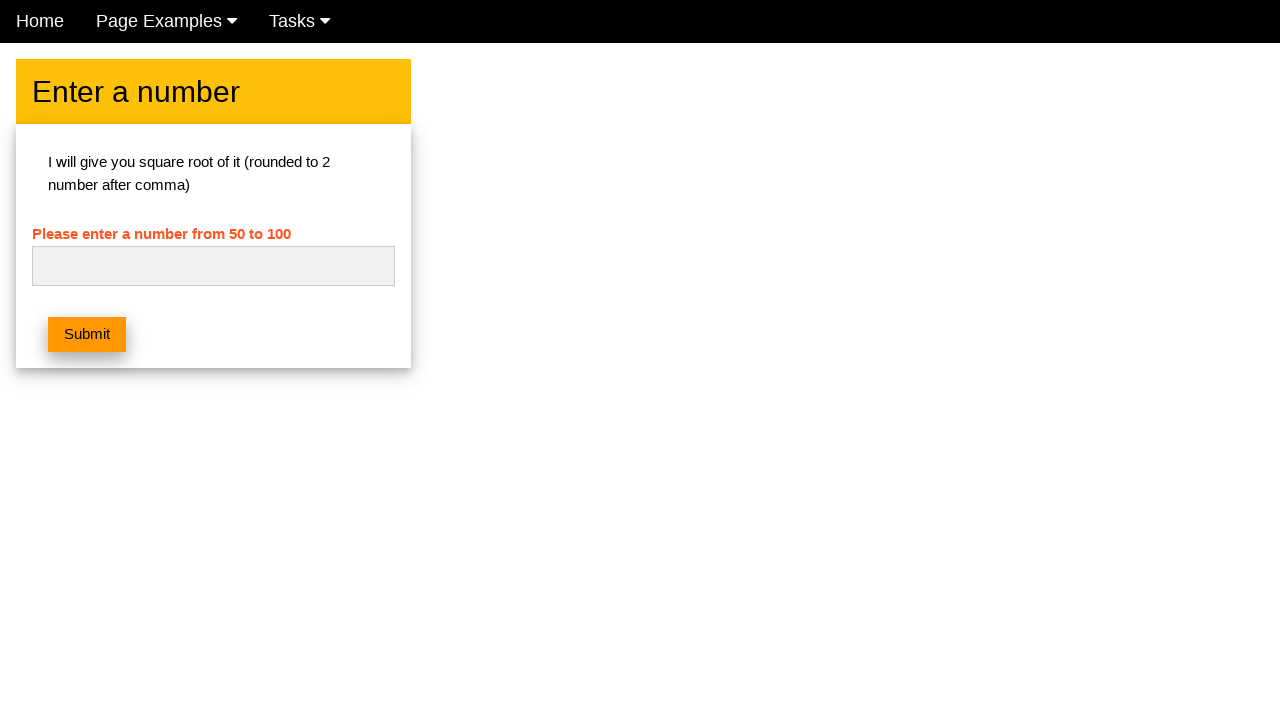

Verified no error message appears for number 55
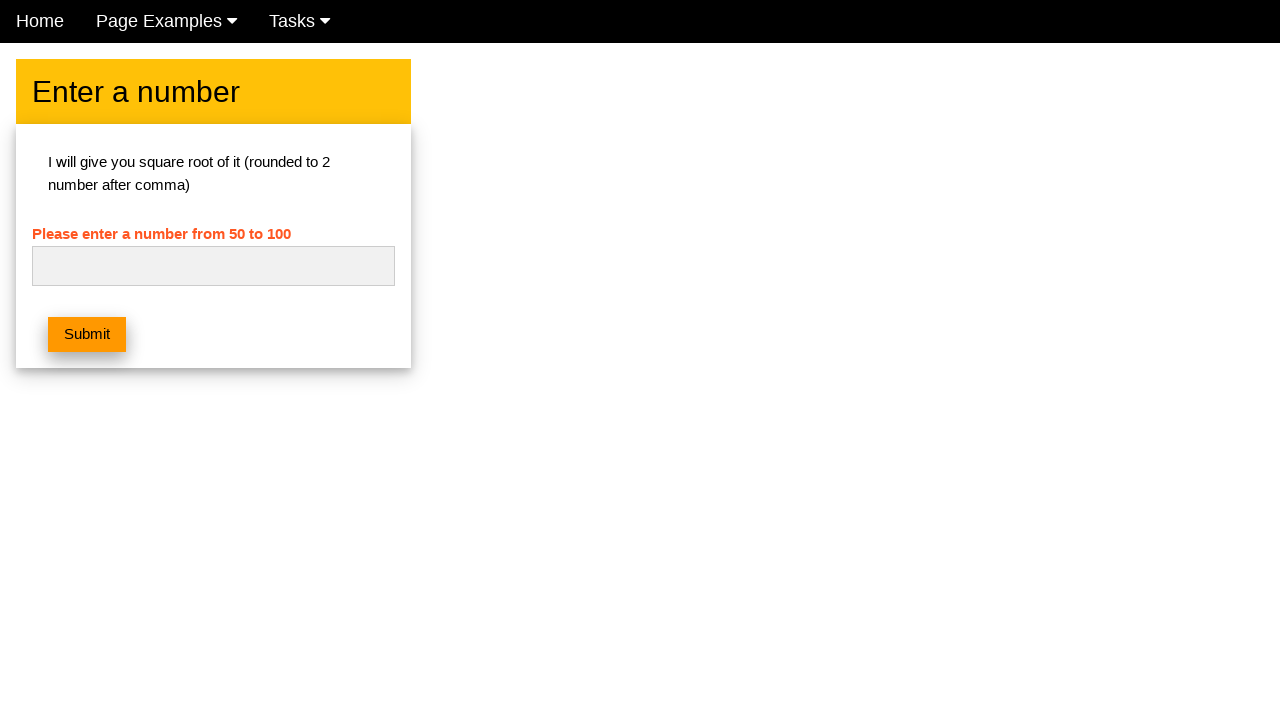

Cleared input field for number 56 on #numb
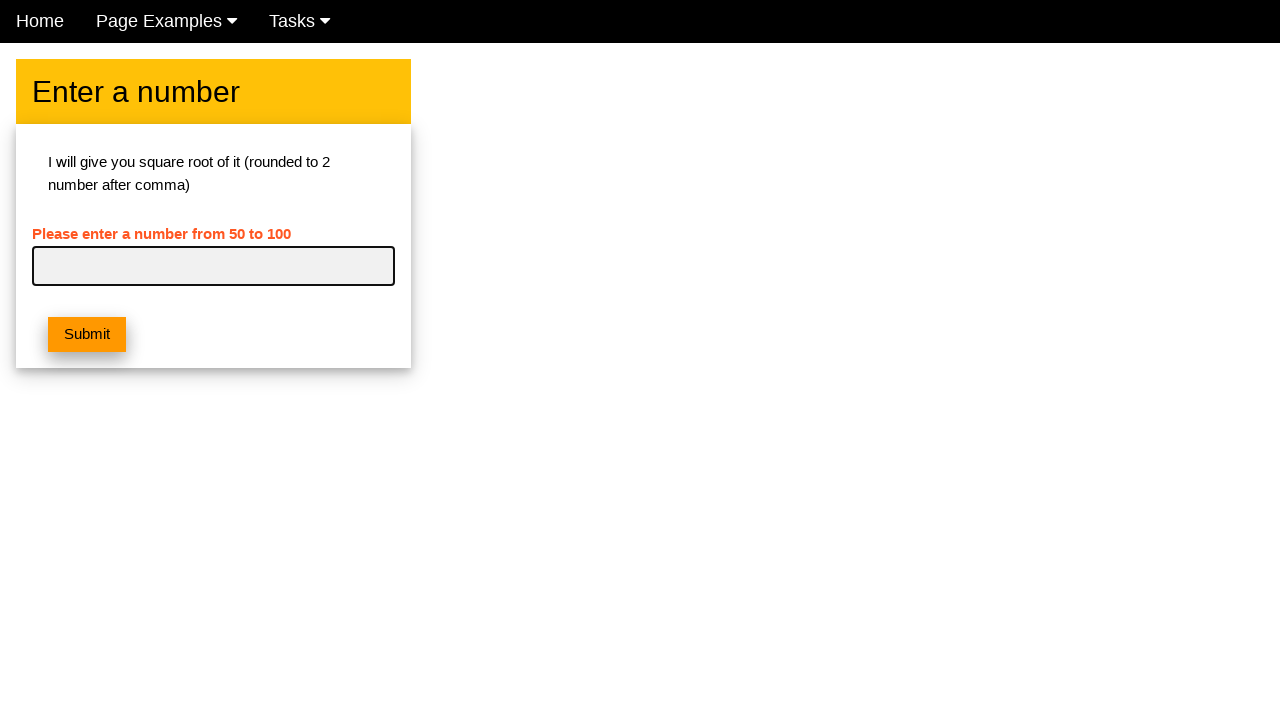

Entered number 56 into input field on #numb
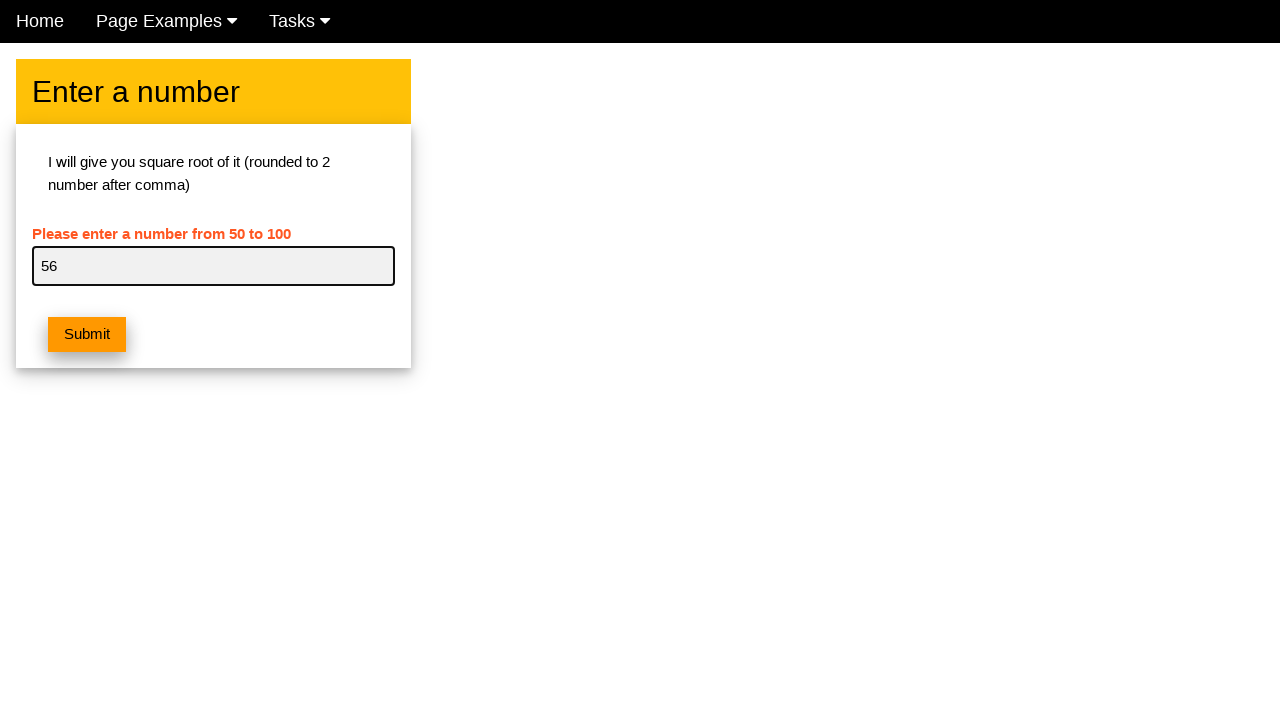

Clicked submit button and verified square root alert for 56 at (87, 335) on button.w3-btn.w3-orange.w3-margin
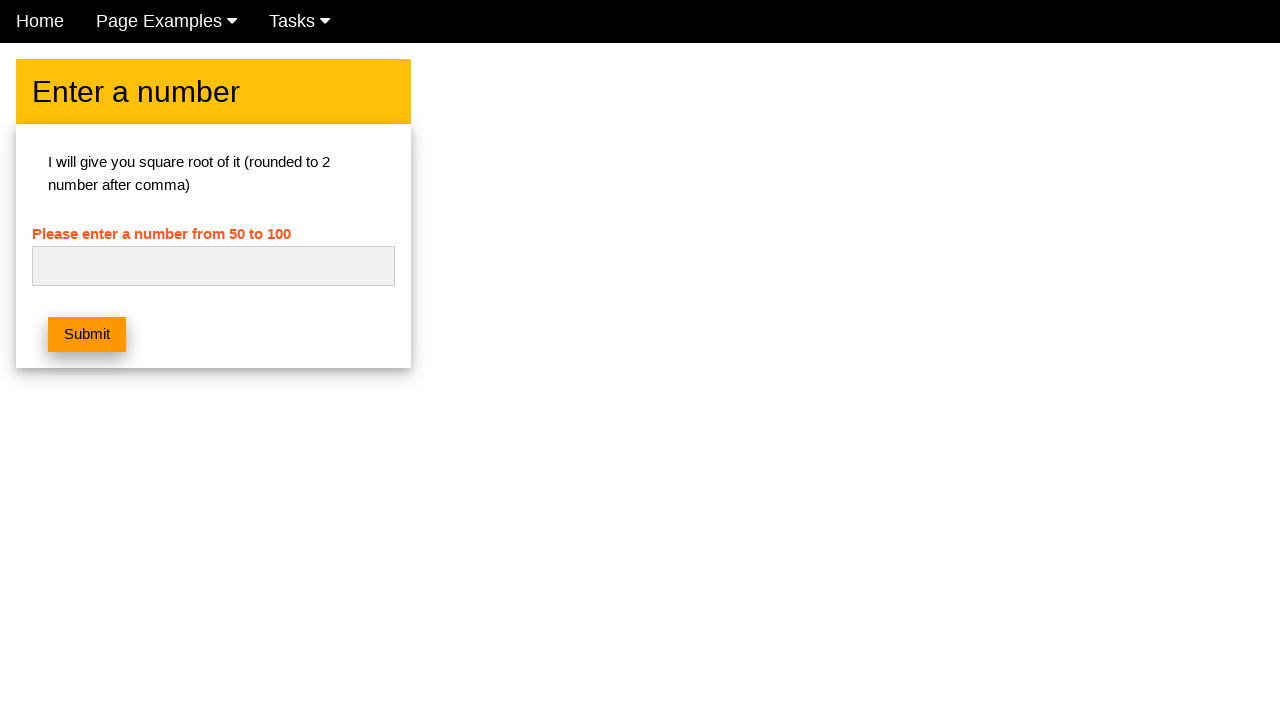

Verified no error message appears for number 56
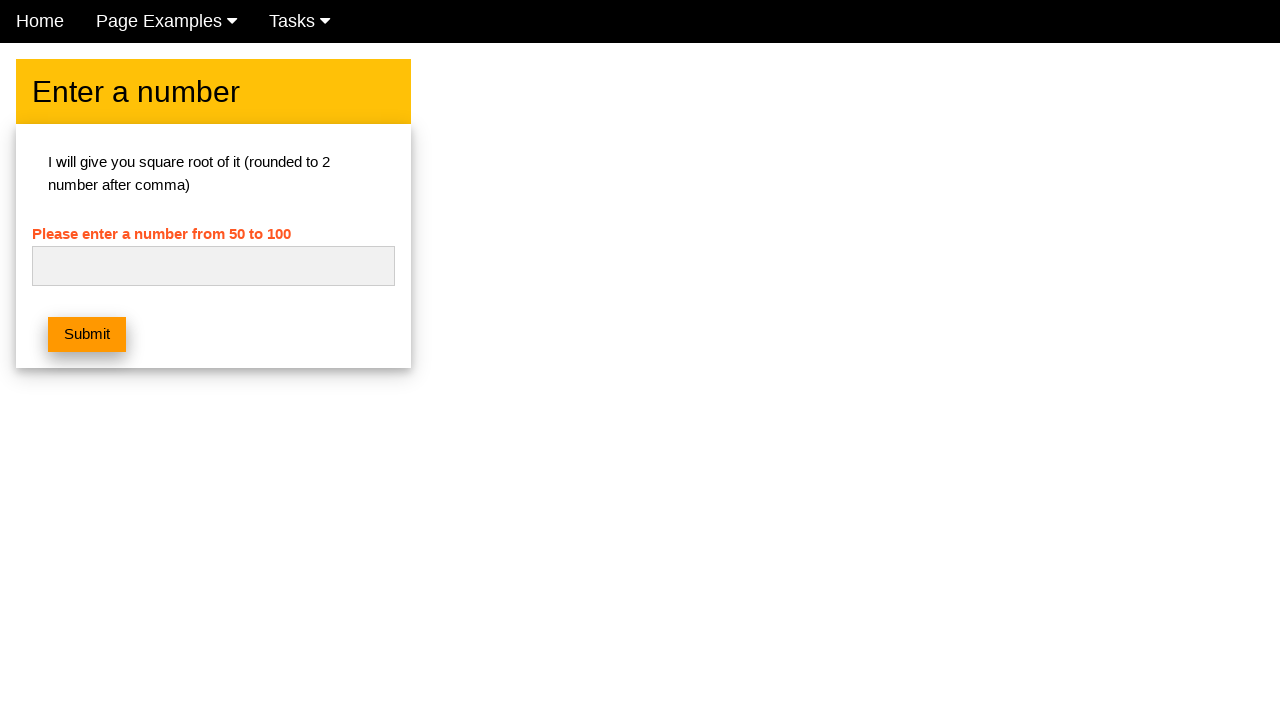

Cleared input field for number 57 on #numb
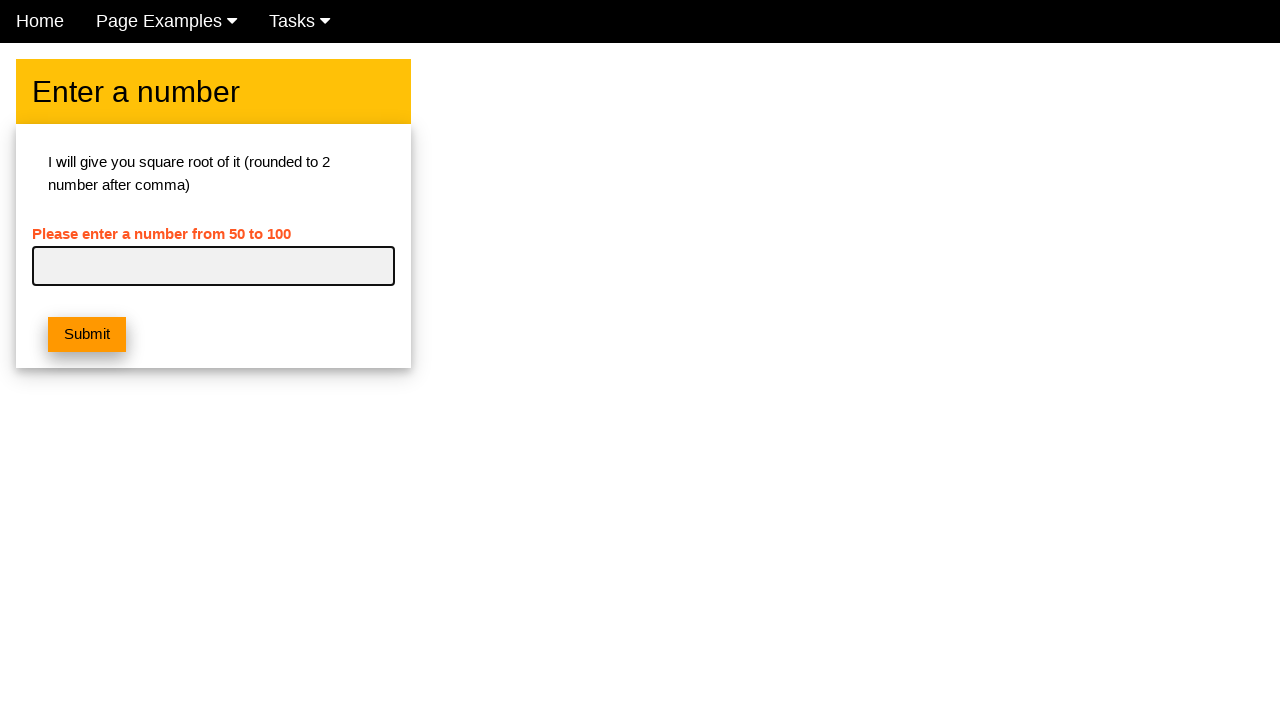

Entered number 57 into input field on #numb
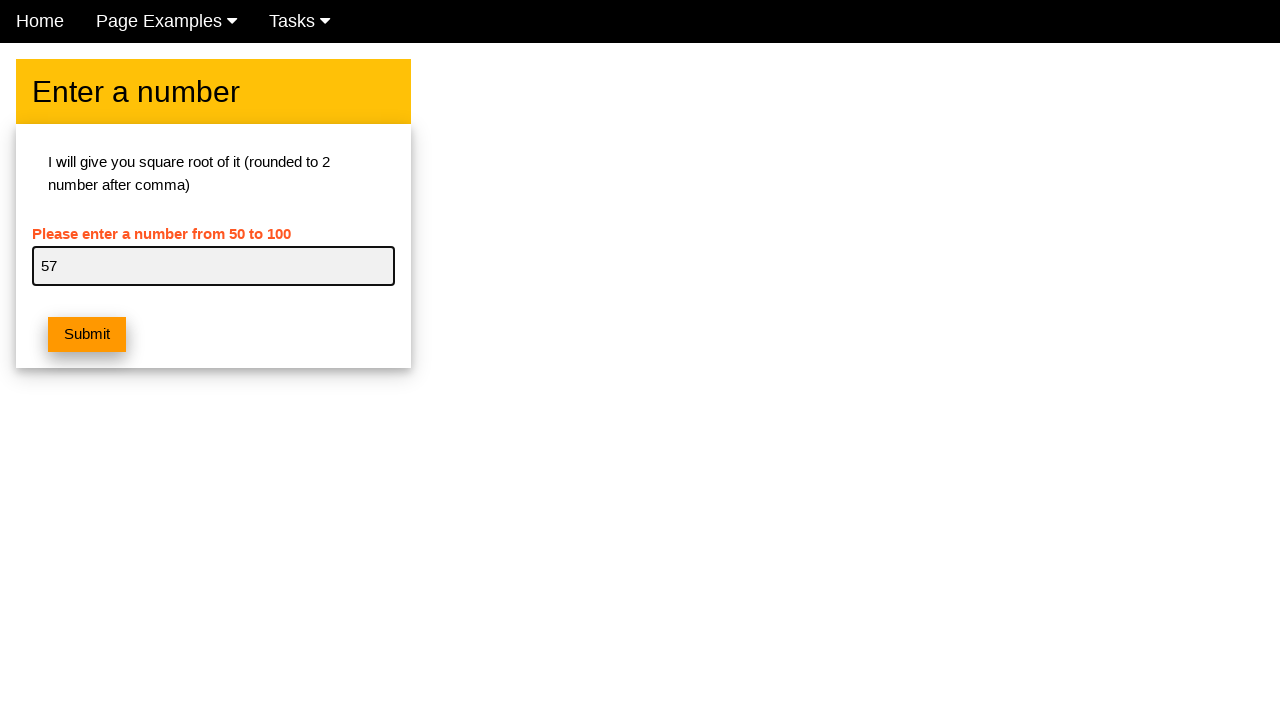

Clicked submit button and verified square root alert for 57 at (87, 335) on button.w3-btn.w3-orange.w3-margin
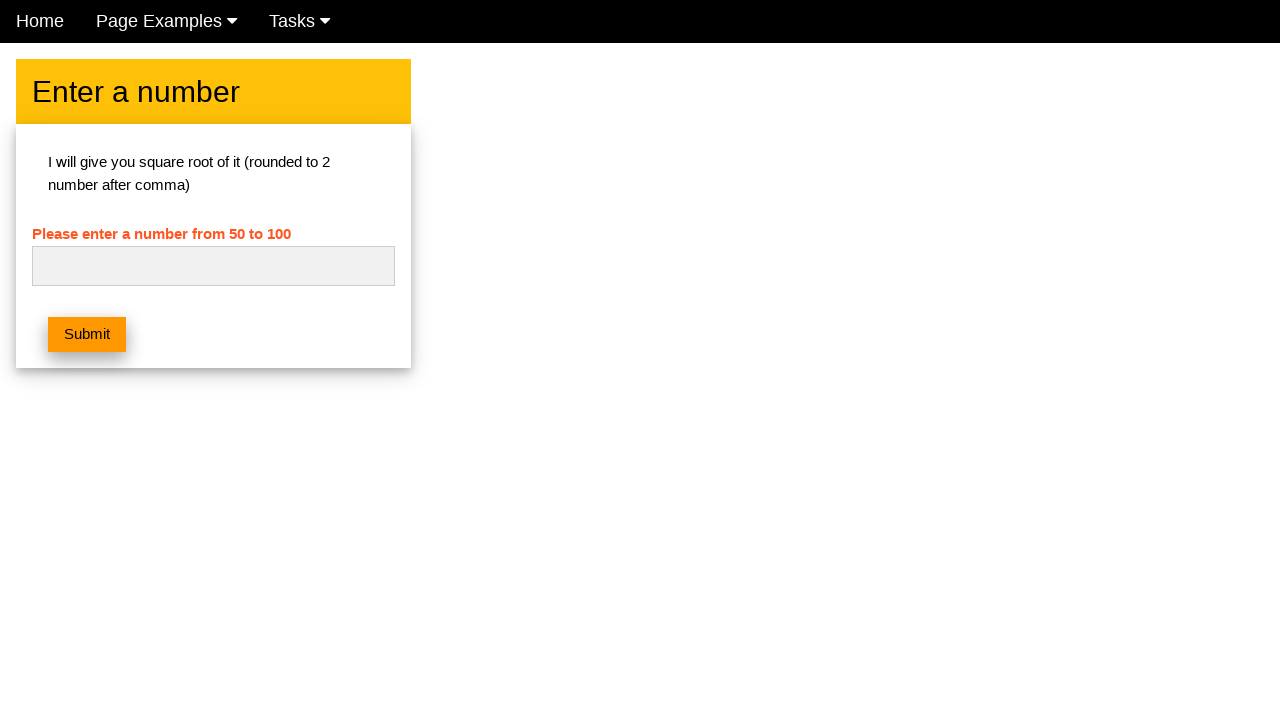

Verified no error message appears for number 57
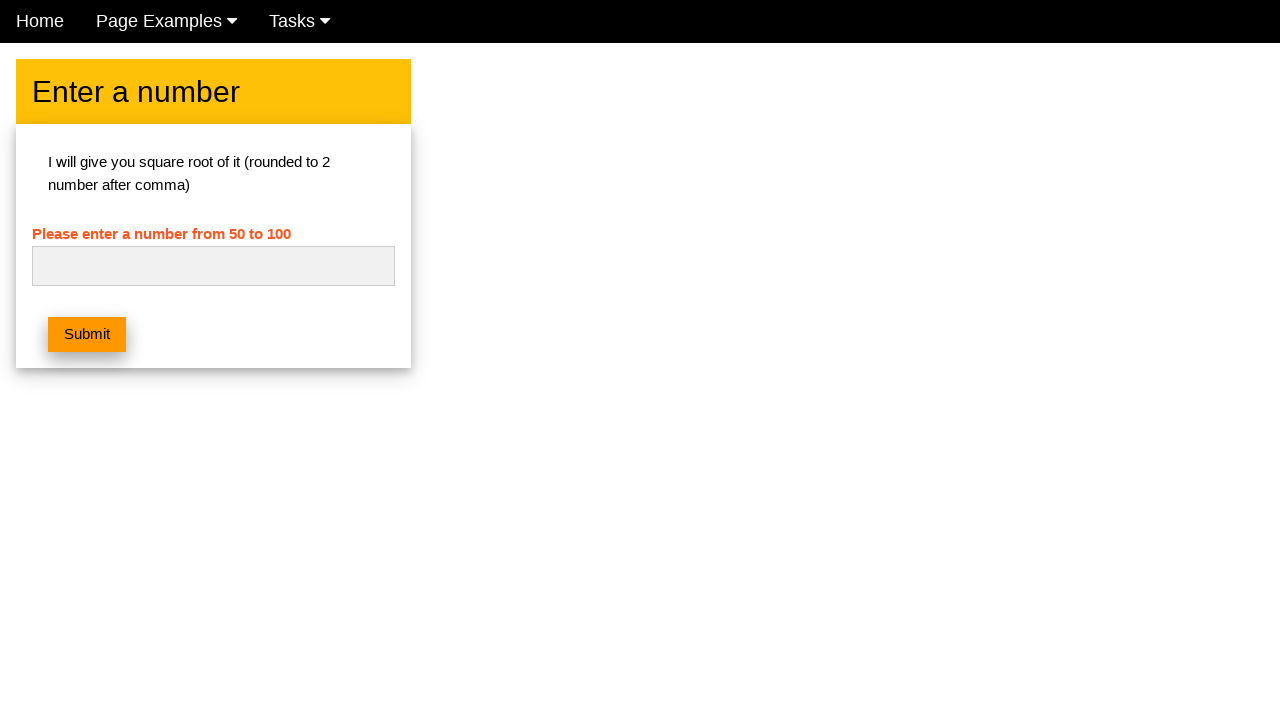

Cleared input field for number 58 on #numb
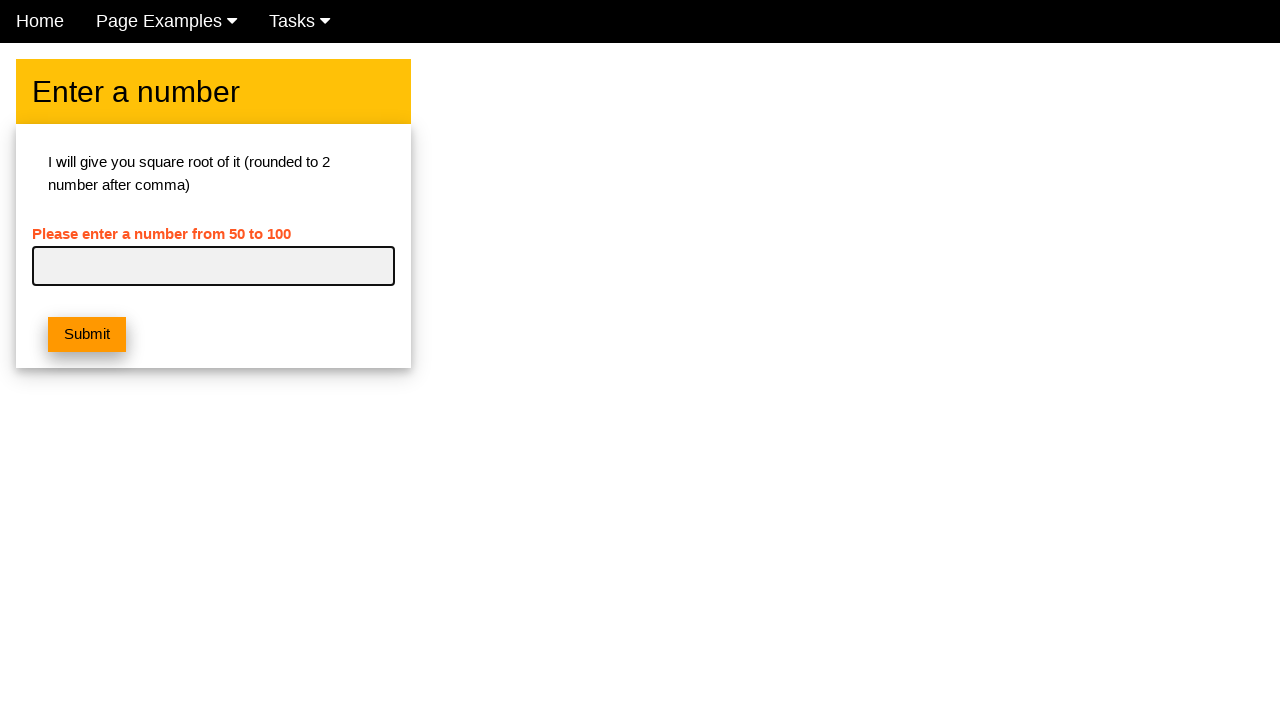

Entered number 58 into input field on #numb
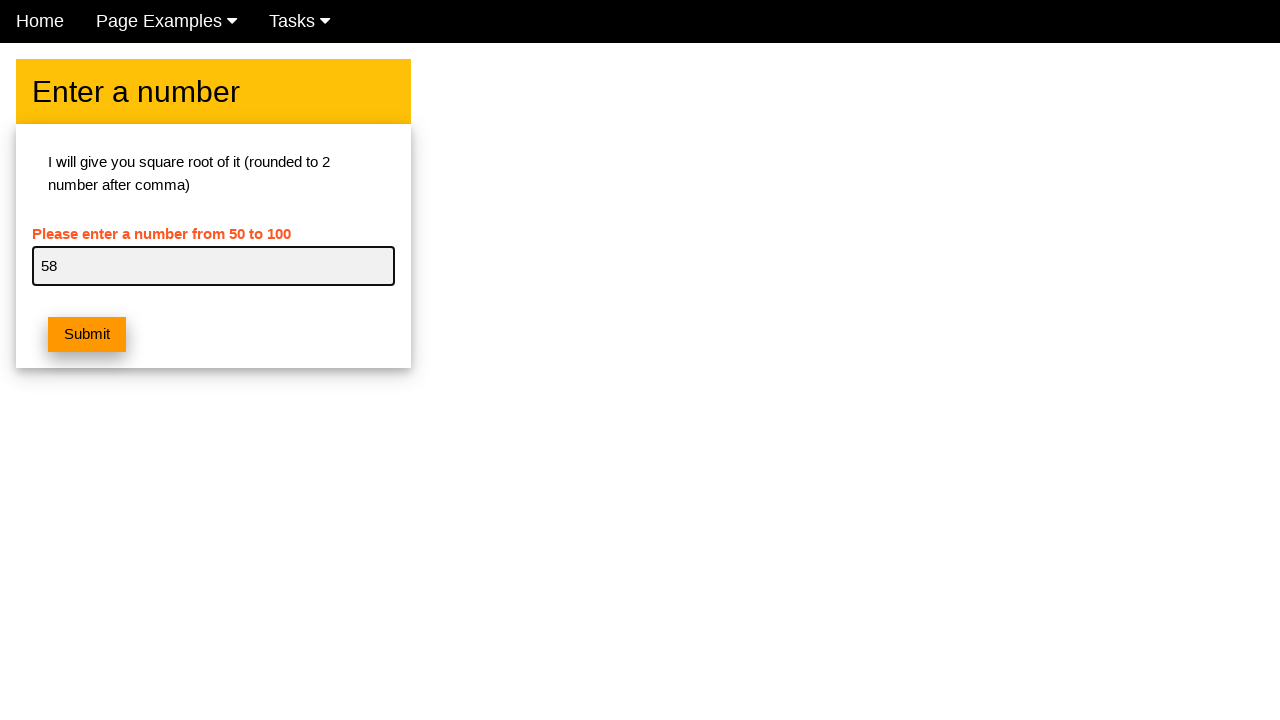

Clicked submit button and verified square root alert for 58 at (87, 335) on button.w3-btn.w3-orange.w3-margin
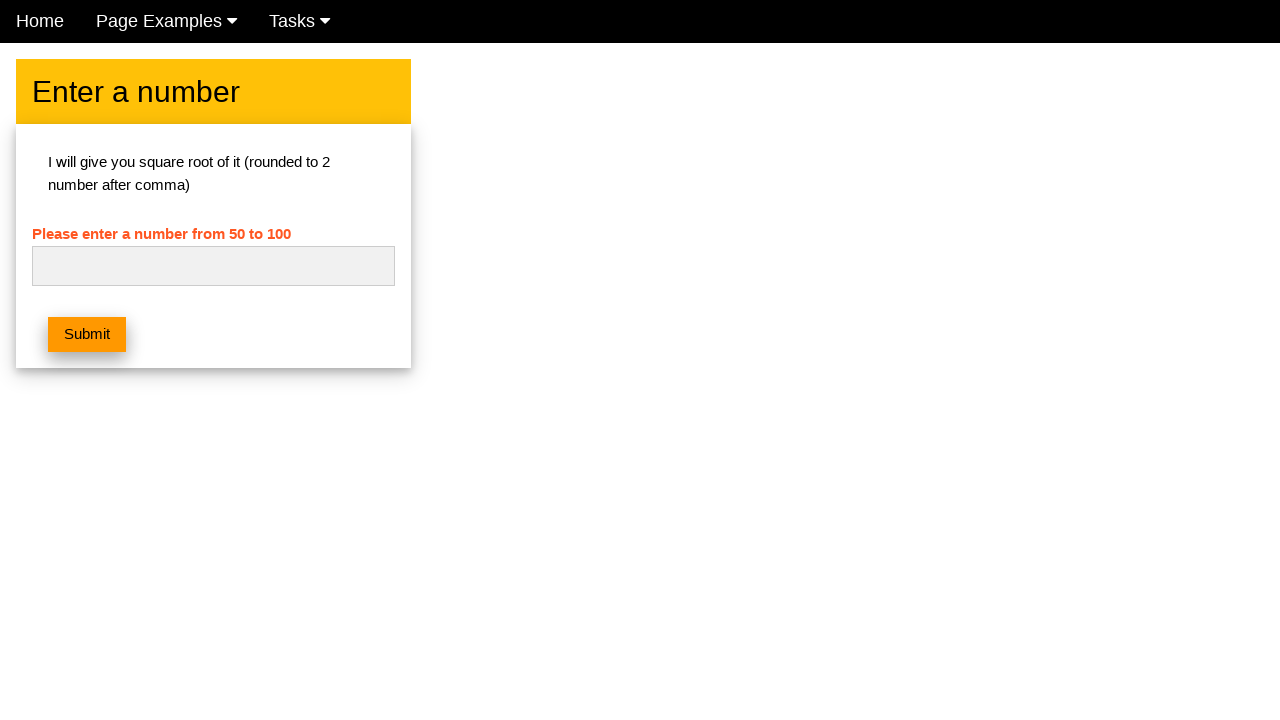

Verified no error message appears for number 58
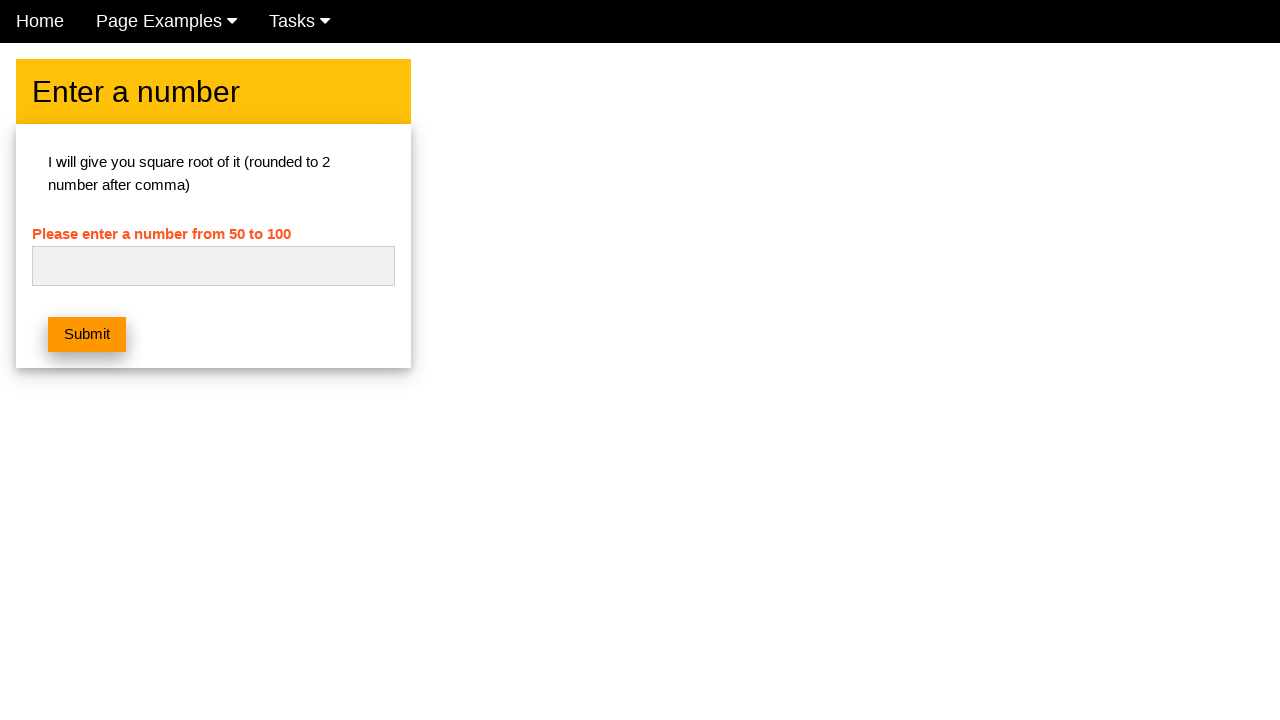

Cleared input field for number 59 on #numb
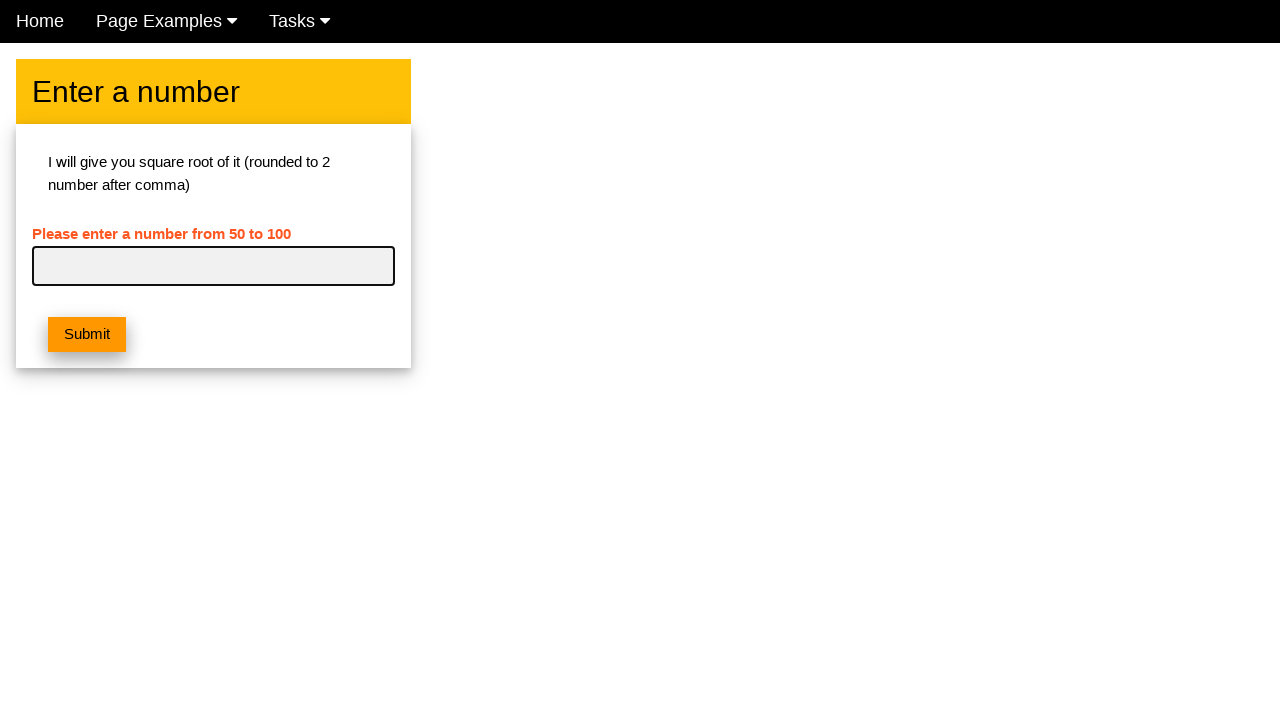

Entered number 59 into input field on #numb
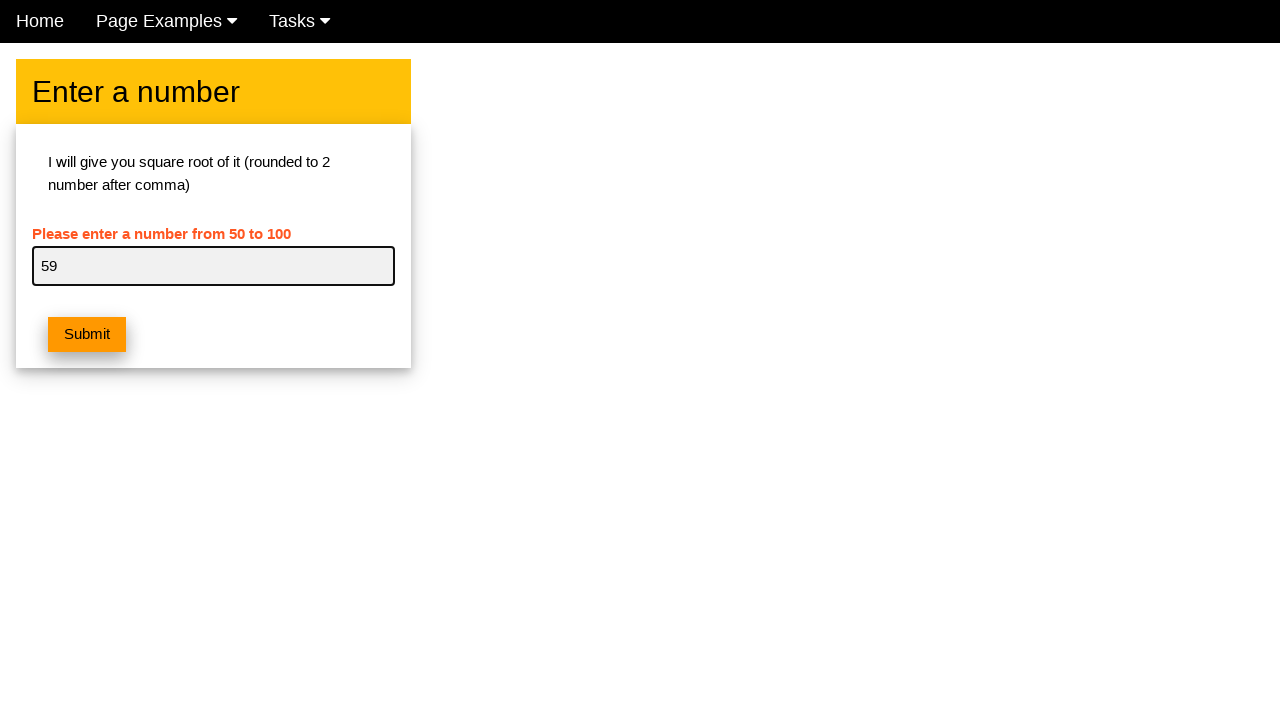

Clicked submit button and verified square root alert for 59 at (87, 335) on button.w3-btn.w3-orange.w3-margin
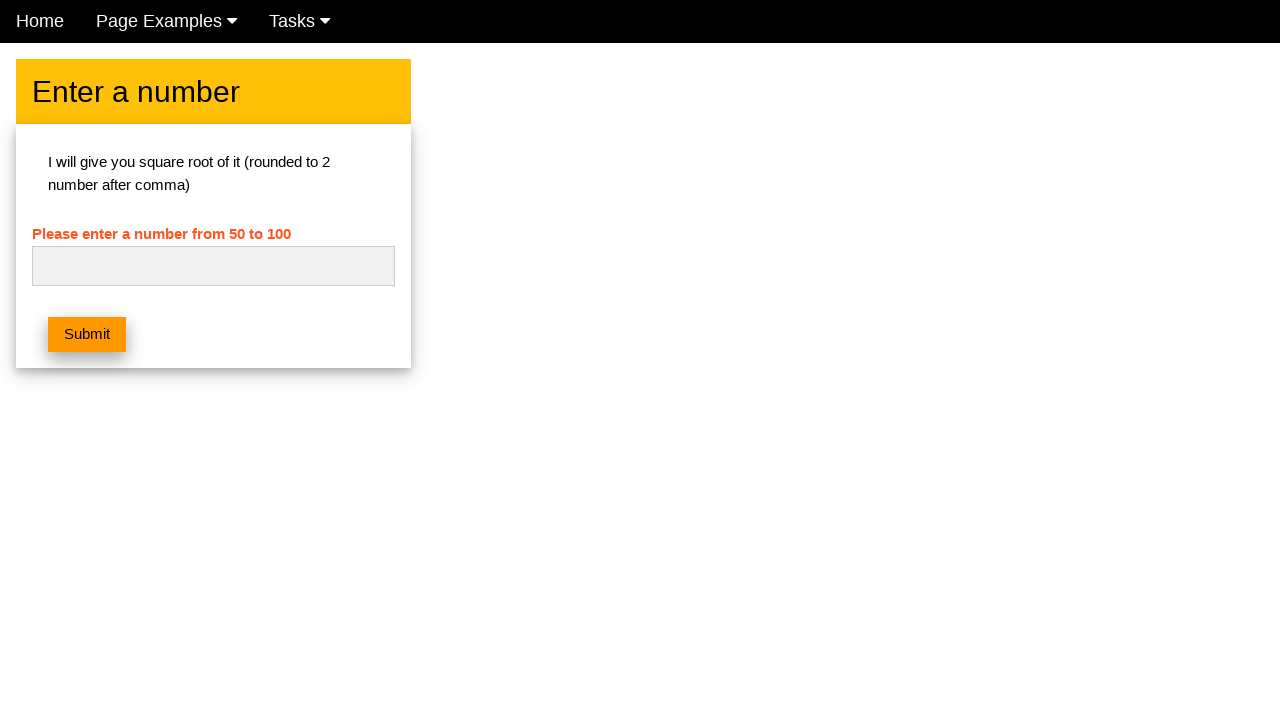

Verified no error message appears for number 59
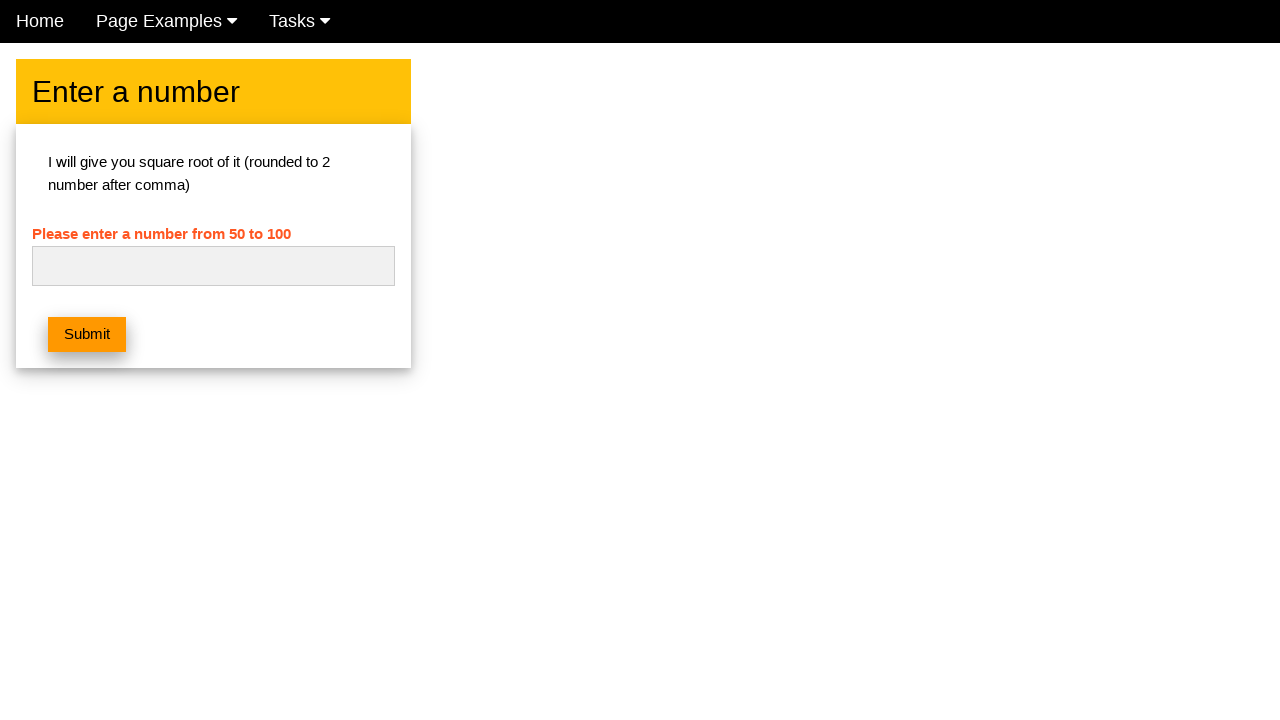

Cleared input field for number 60 on #numb
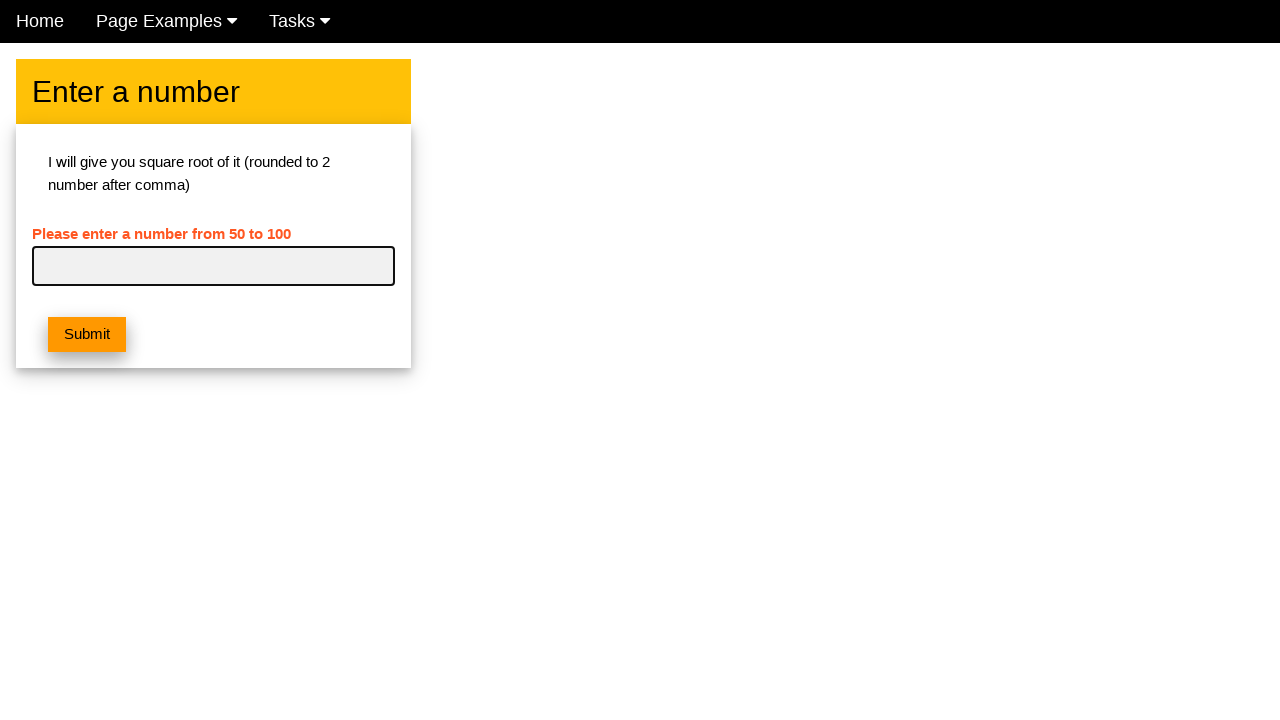

Entered number 60 into input field on #numb
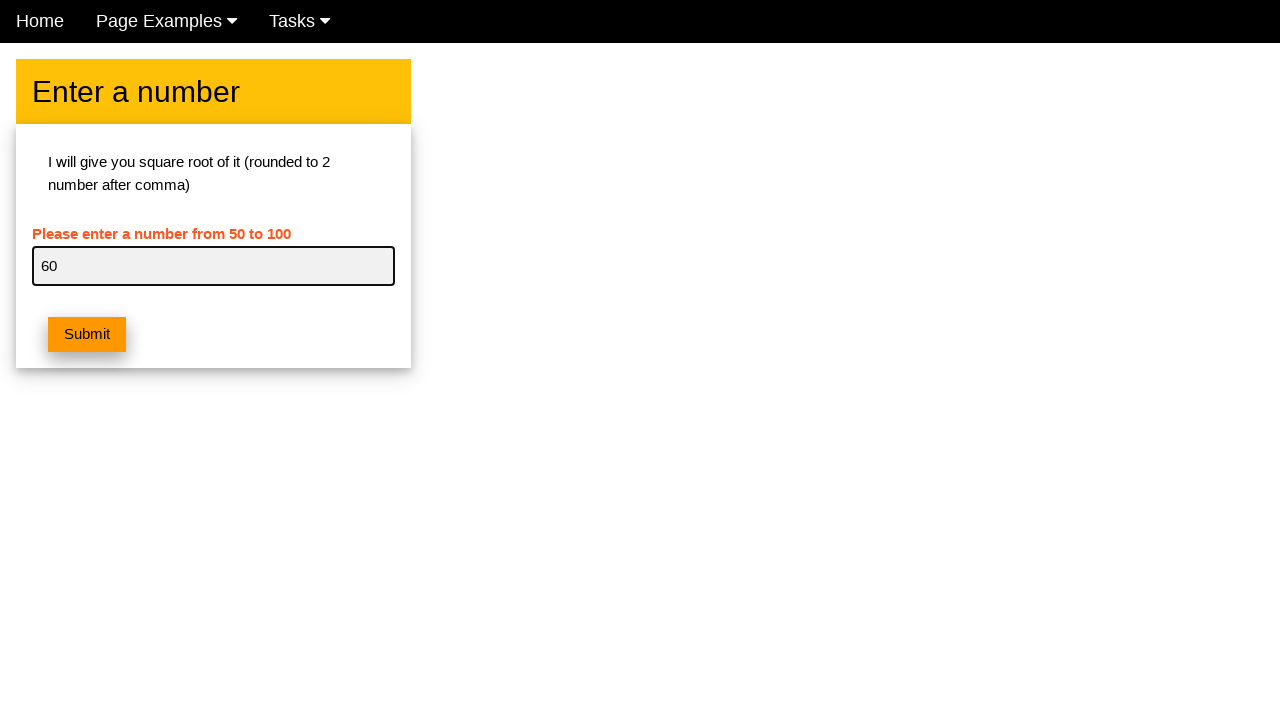

Clicked submit button and verified square root alert for 60 at (87, 335) on button.w3-btn.w3-orange.w3-margin
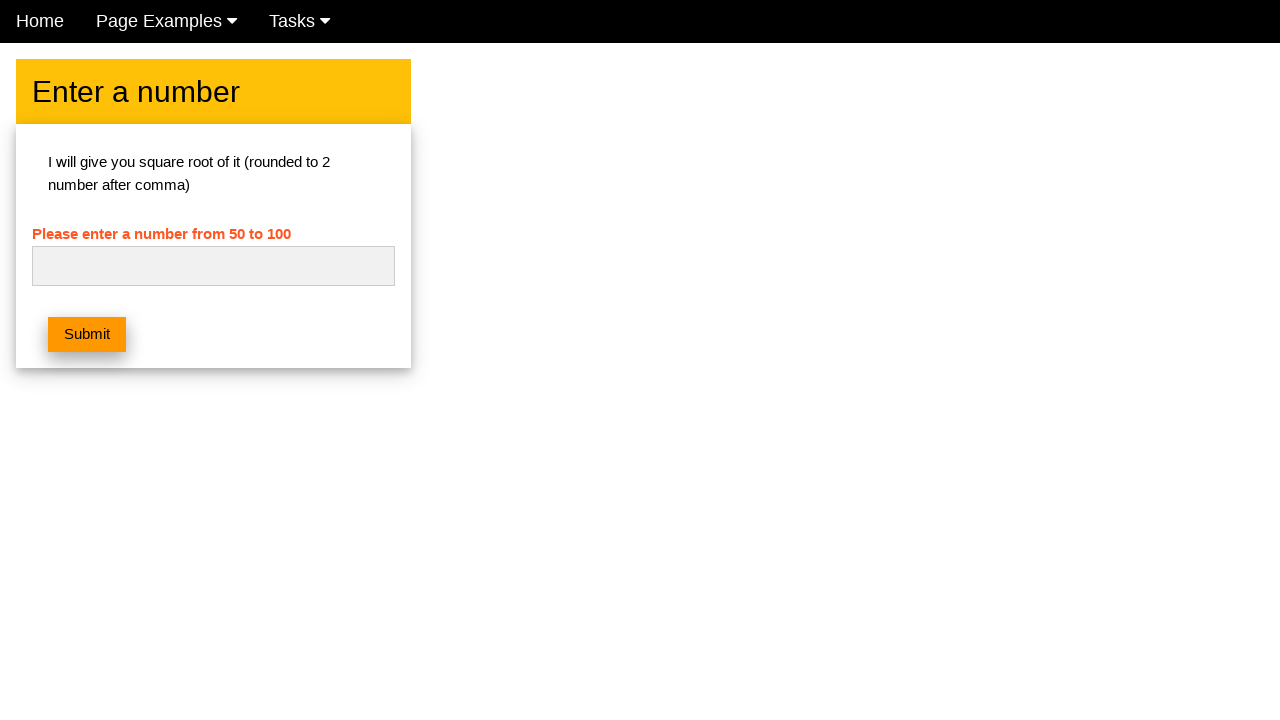

Verified no error message appears for number 60
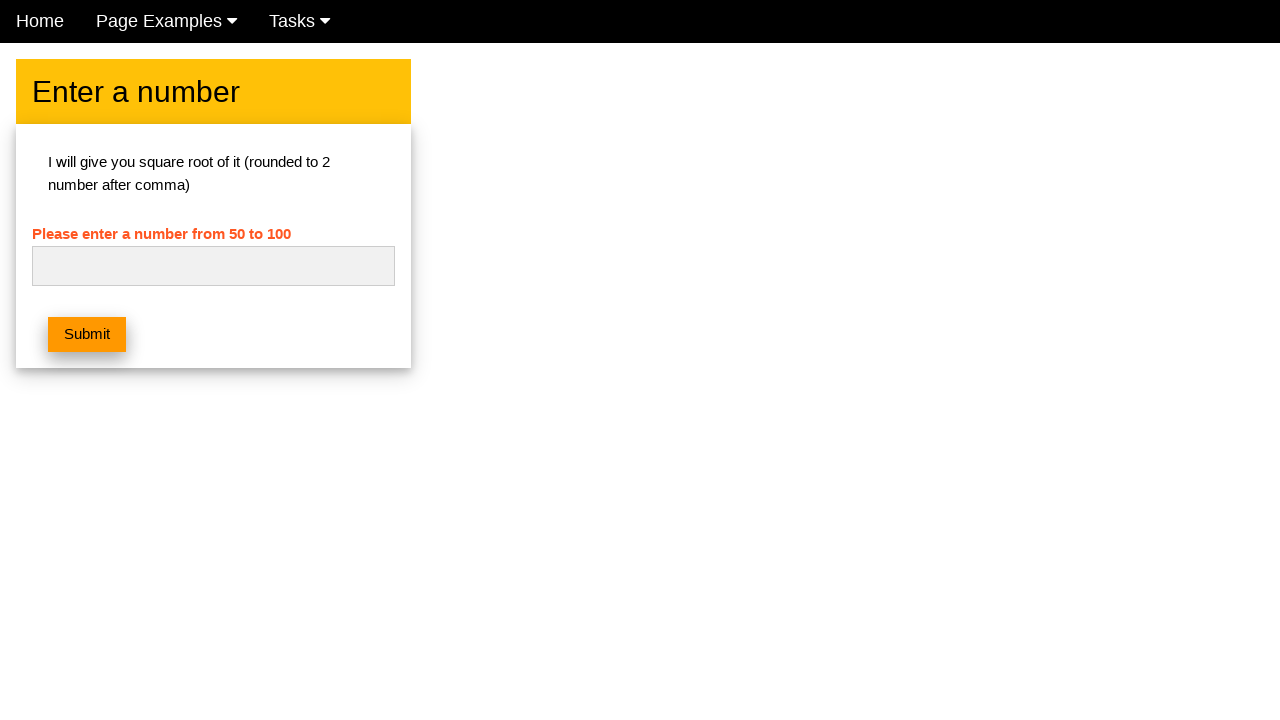

Cleared input field for number 61 on #numb
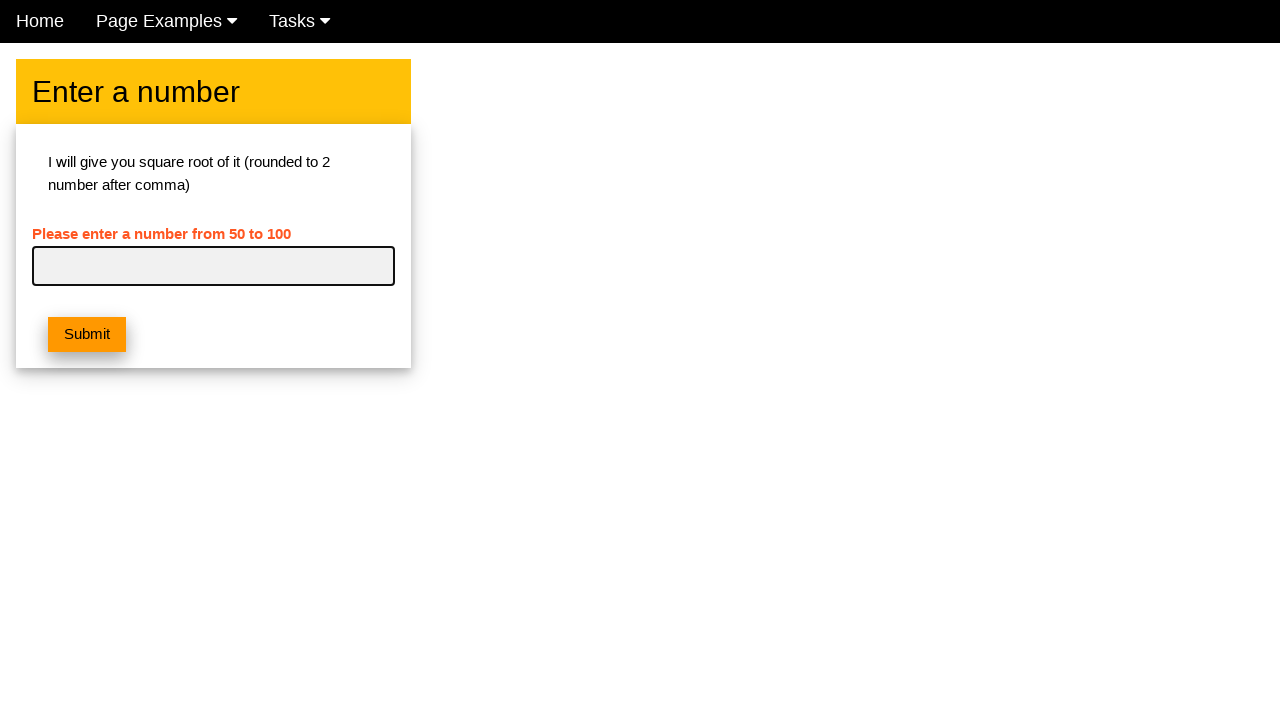

Entered number 61 into input field on #numb
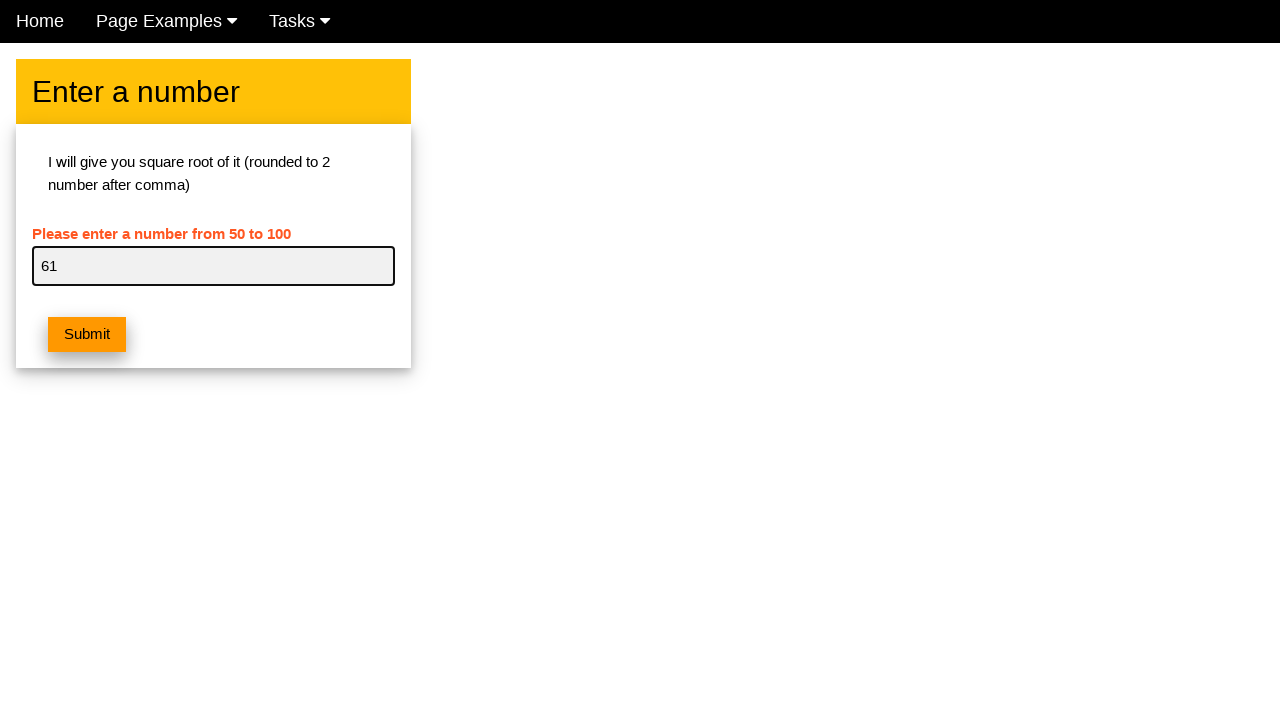

Clicked submit button and verified square root alert for 61 at (87, 335) on button.w3-btn.w3-orange.w3-margin
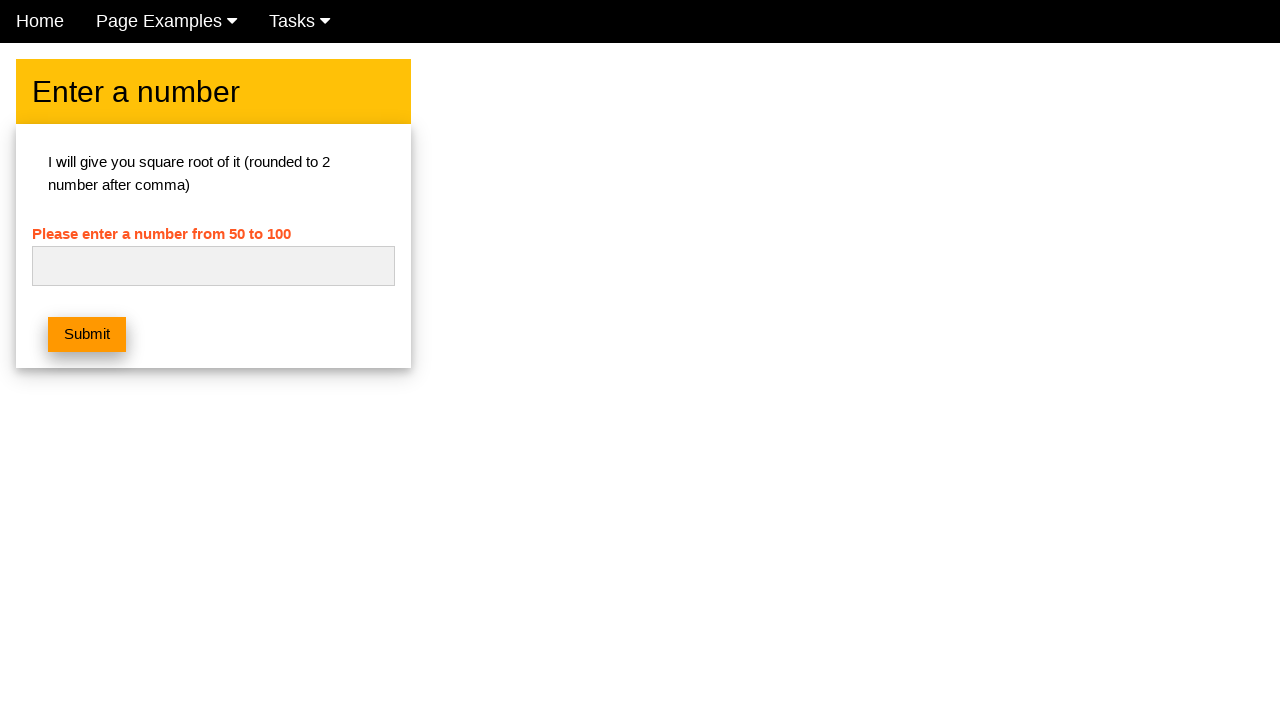

Verified no error message appears for number 61
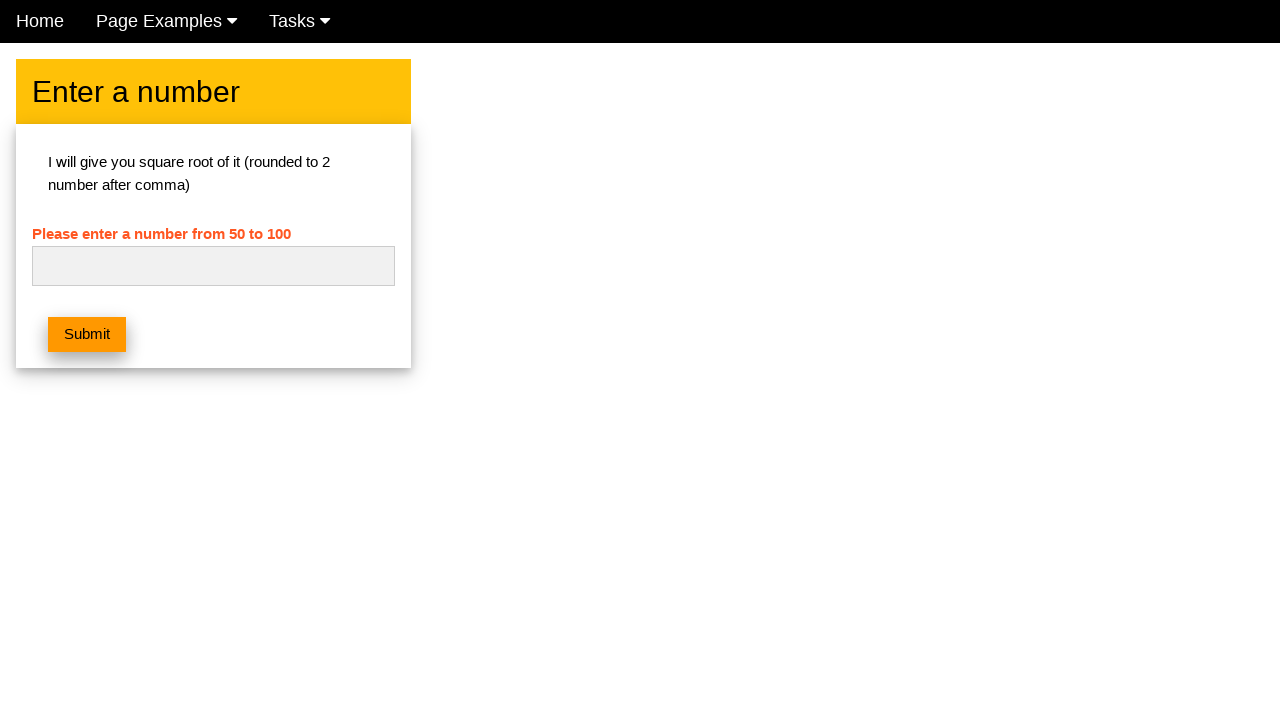

Cleared input field for number 62 on #numb
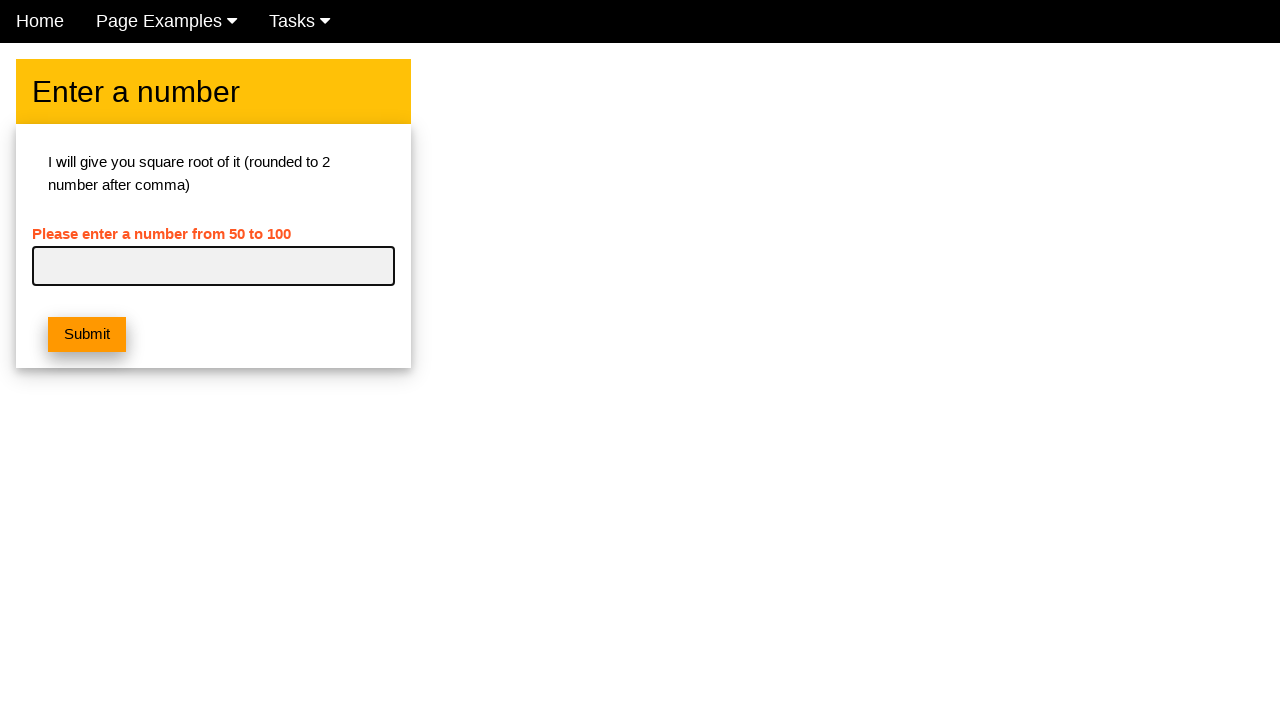

Entered number 62 into input field on #numb
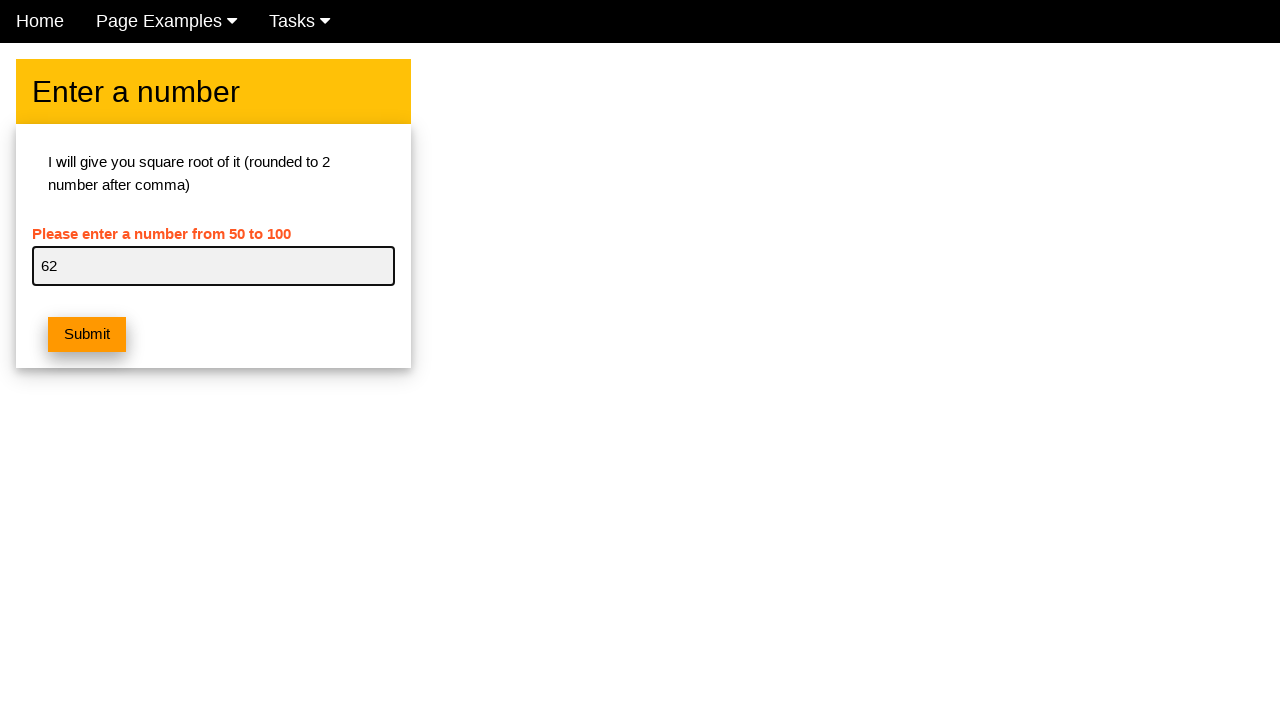

Clicked submit button and verified square root alert for 62 at (87, 335) on button.w3-btn.w3-orange.w3-margin
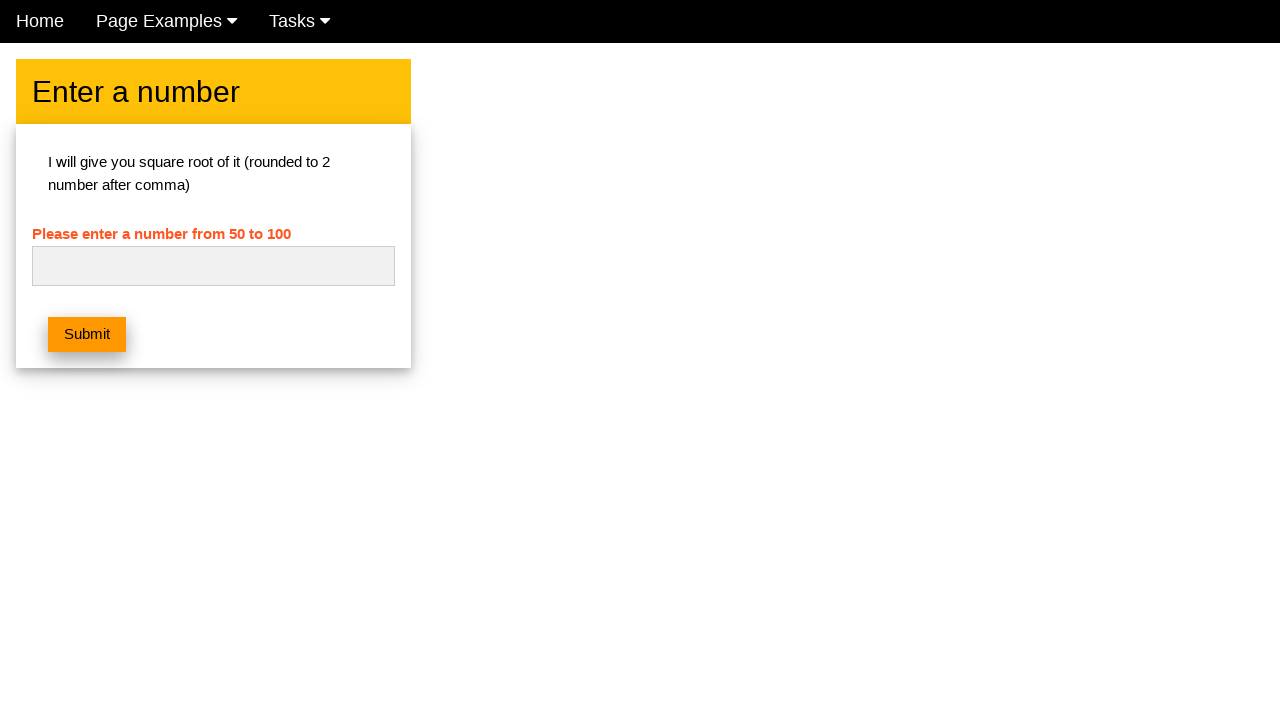

Verified no error message appears for number 62
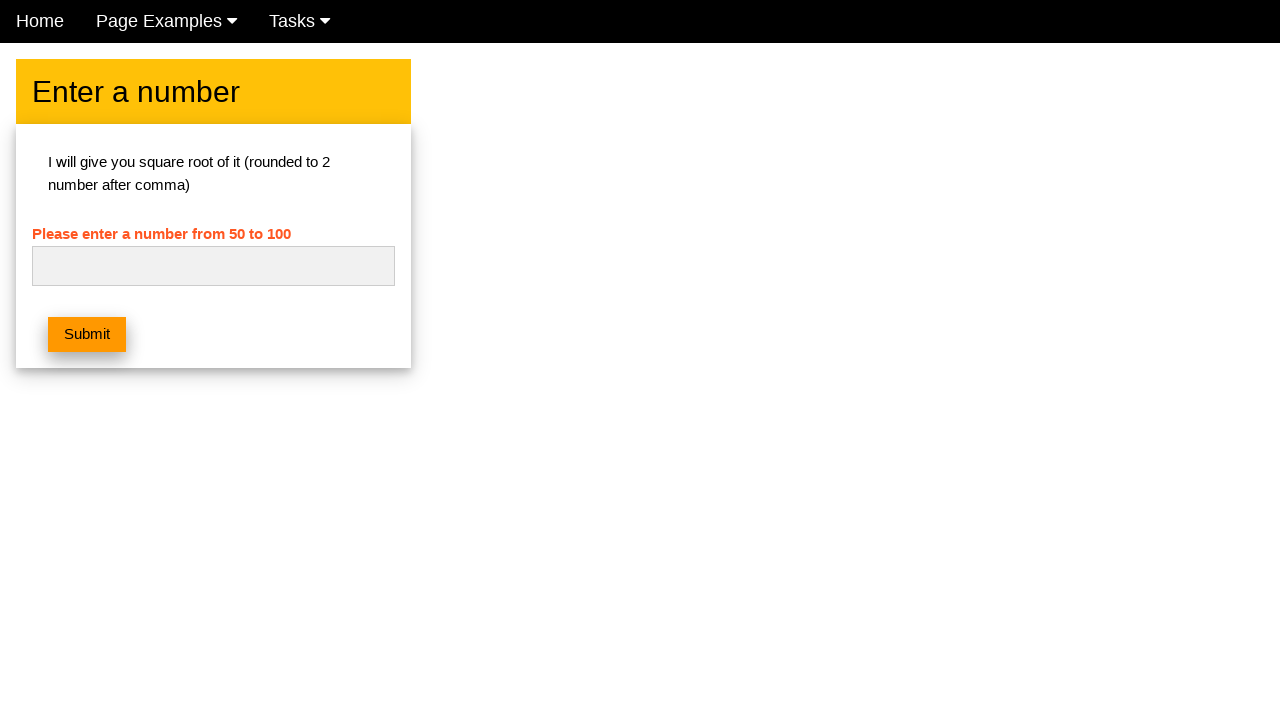

Cleared input field for number 63 on #numb
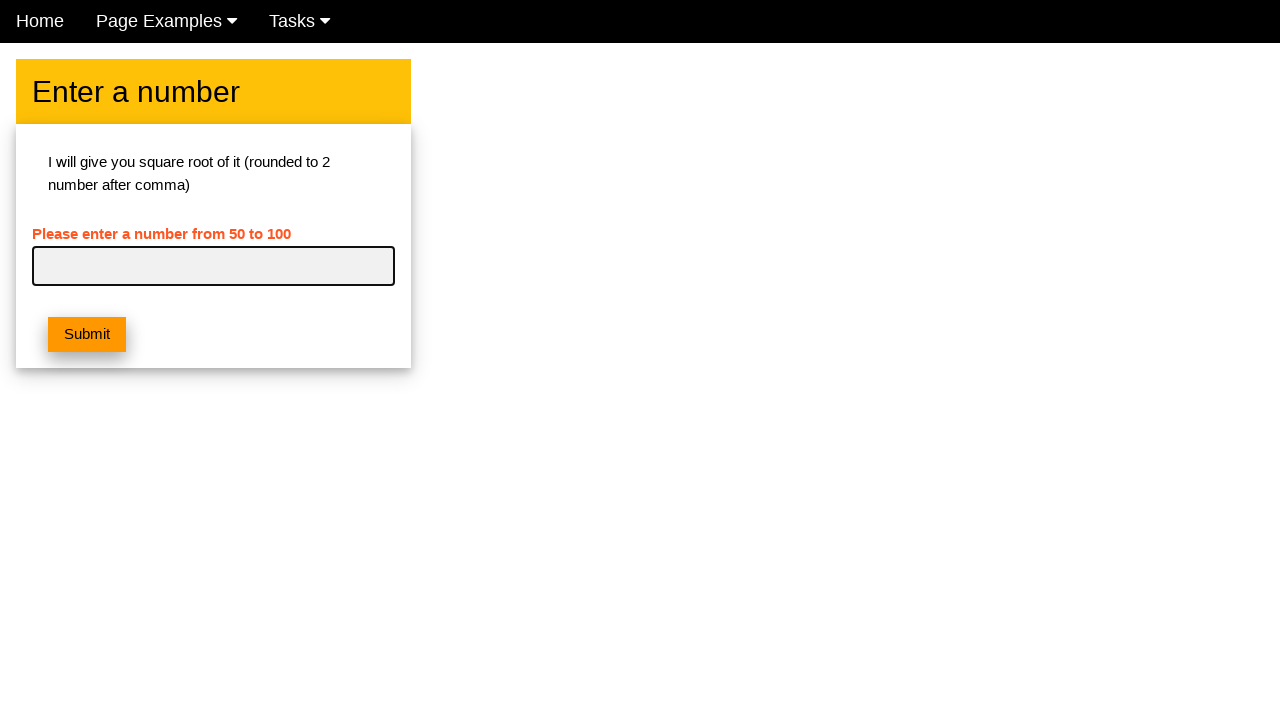

Entered number 63 into input field on #numb
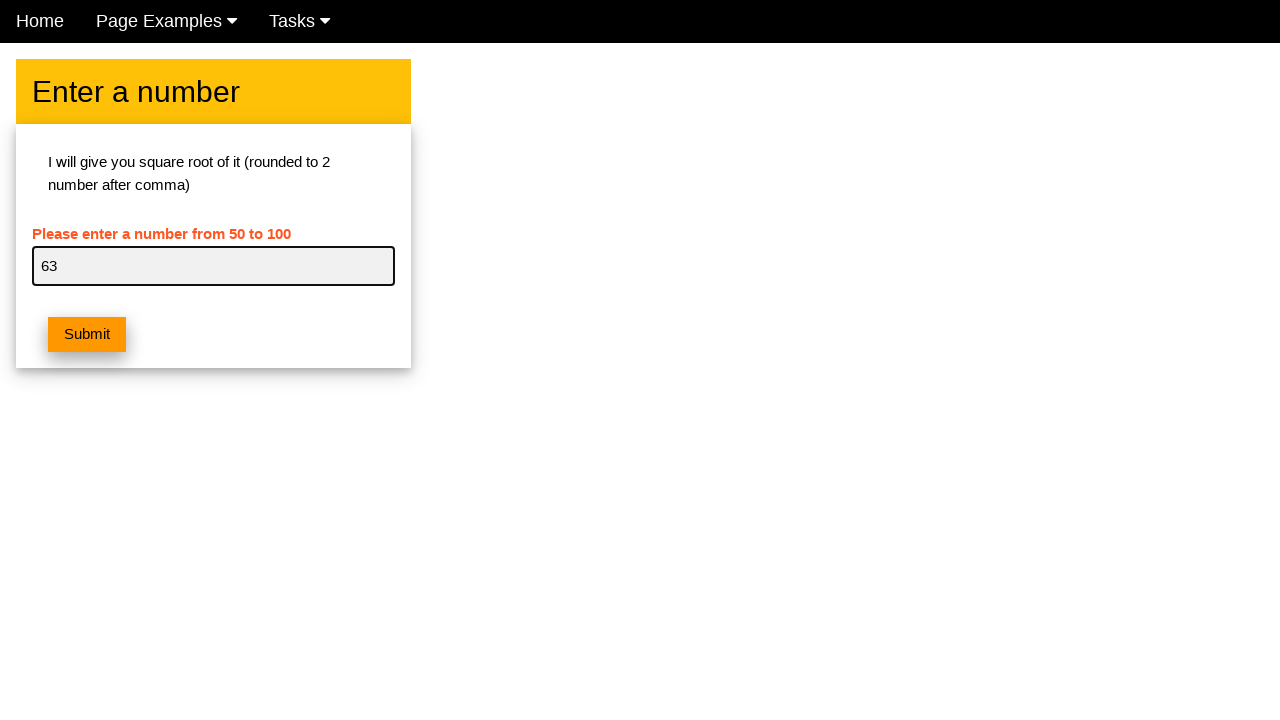

Clicked submit button and verified square root alert for 63 at (87, 335) on button.w3-btn.w3-orange.w3-margin
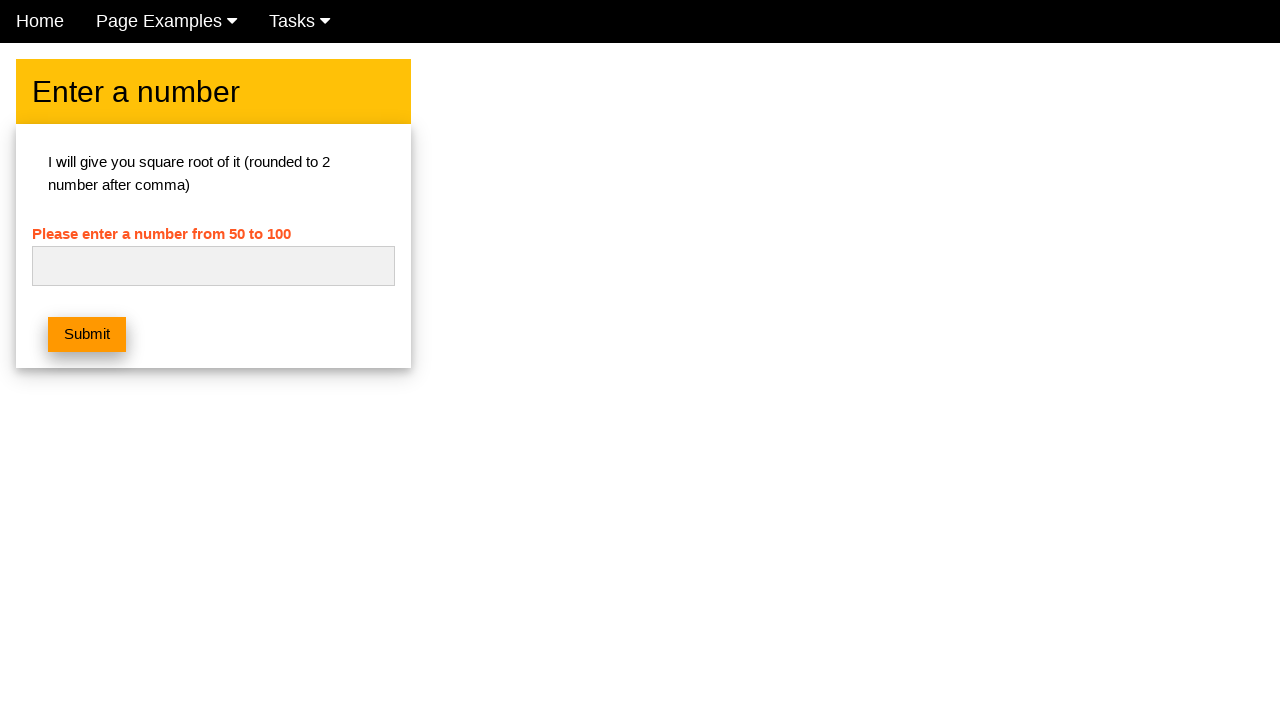

Verified no error message appears for number 63
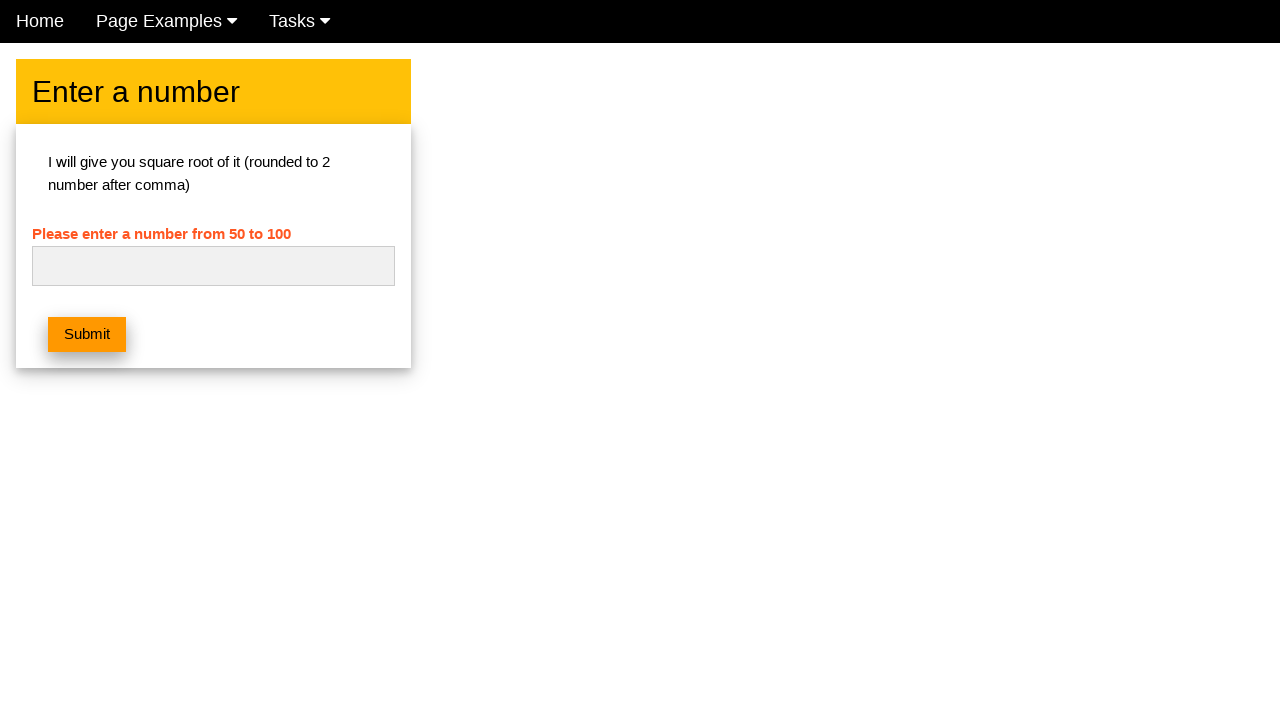

Cleared input field for number 64 on #numb
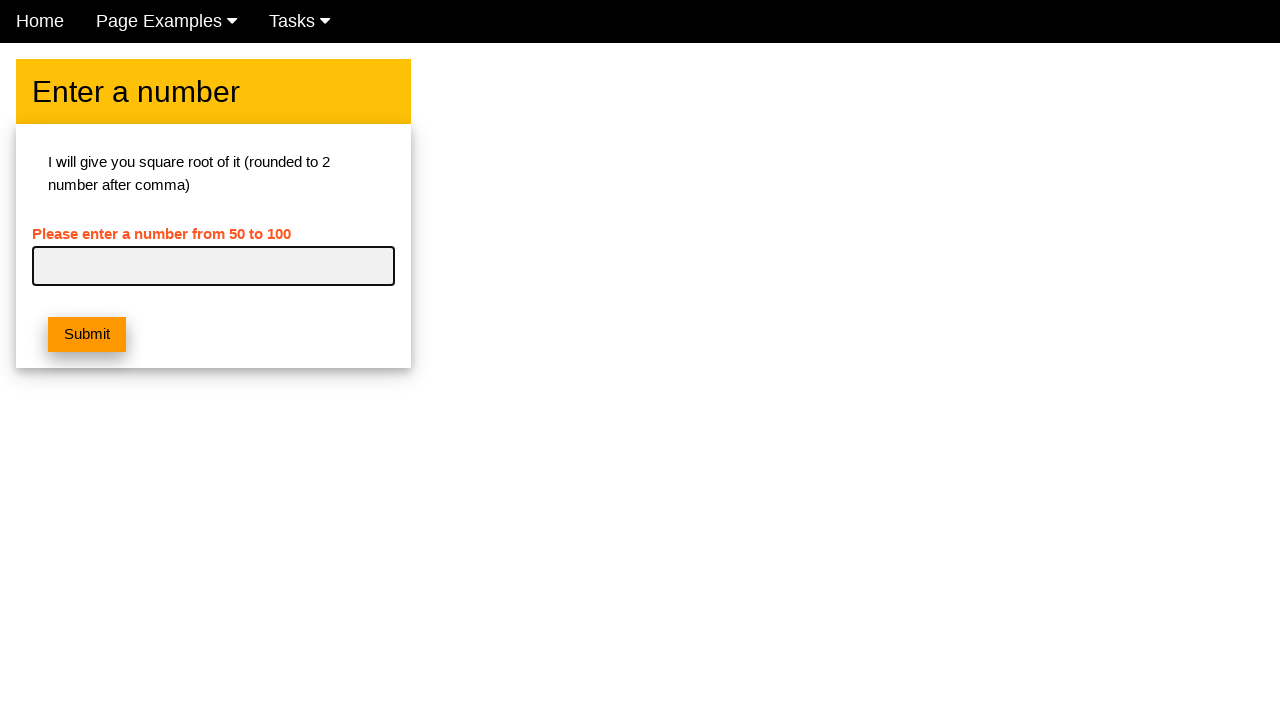

Entered number 64 into input field on #numb
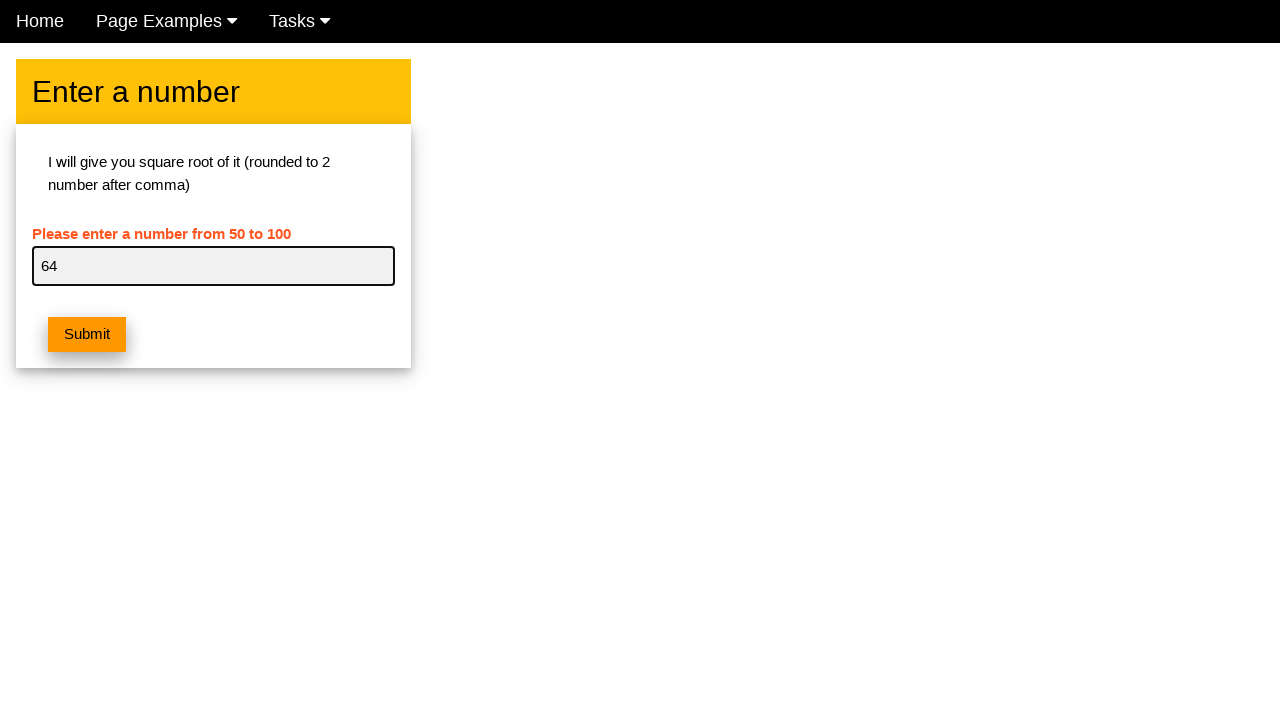

Clicked submit button and verified square root alert for 64 at (87, 335) on button.w3-btn.w3-orange.w3-margin
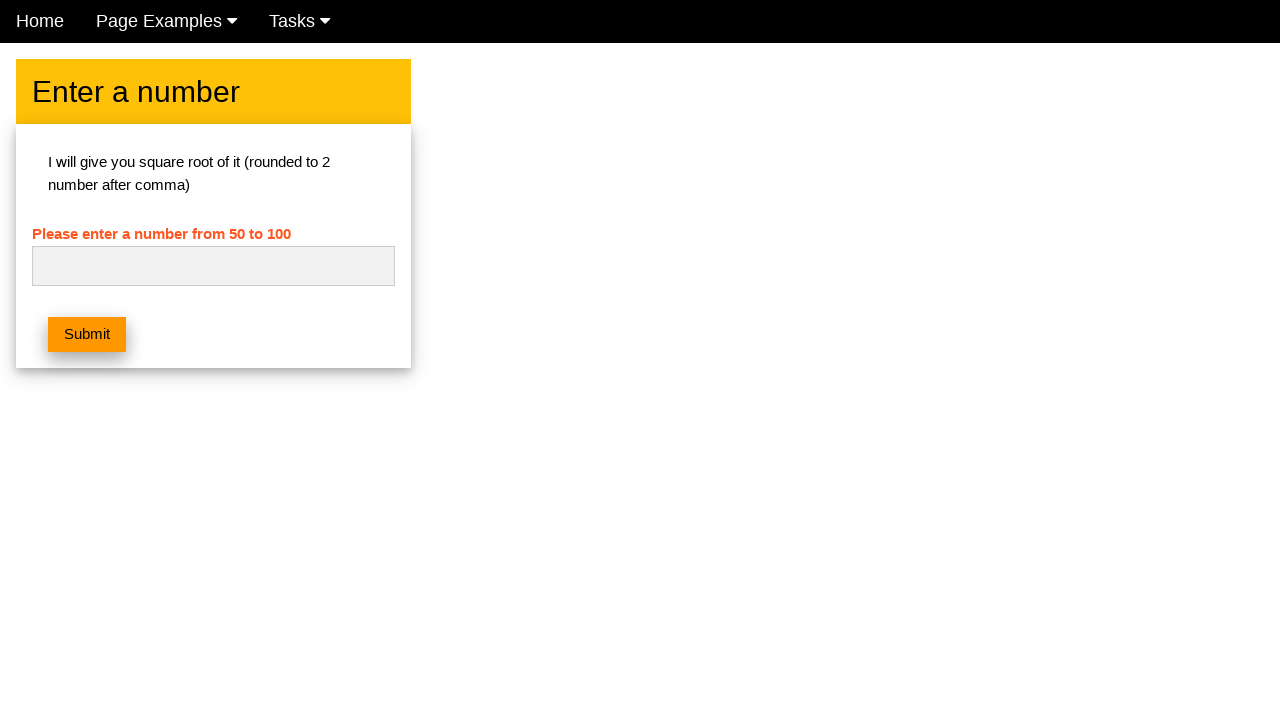

Verified no error message appears for number 64
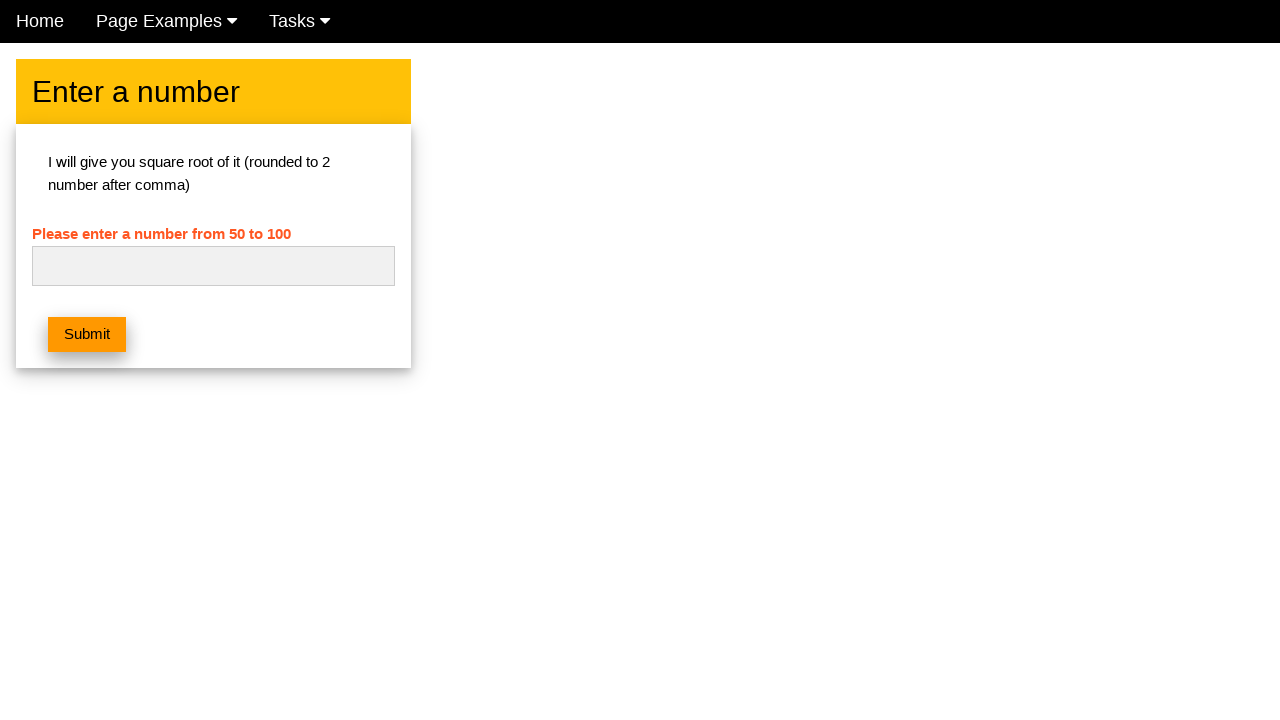

Cleared input field for number 65 on #numb
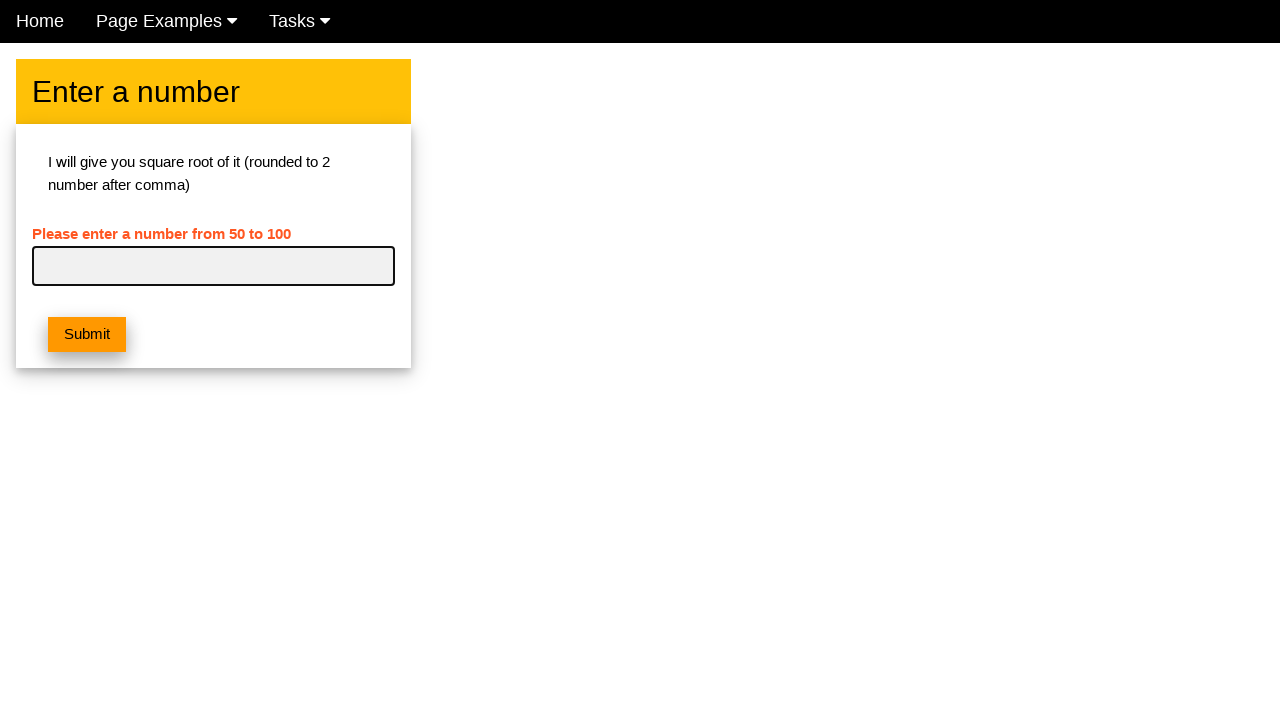

Entered number 65 into input field on #numb
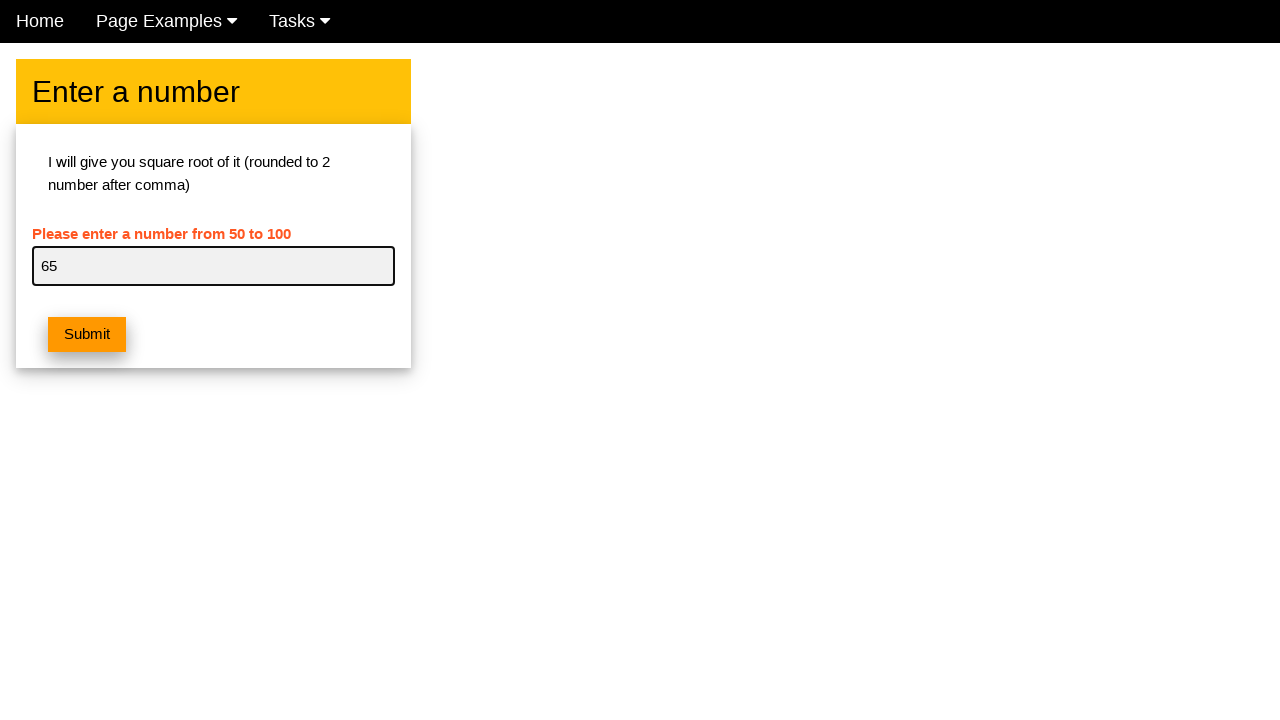

Clicked submit button and verified square root alert for 65 at (87, 335) on button.w3-btn.w3-orange.w3-margin
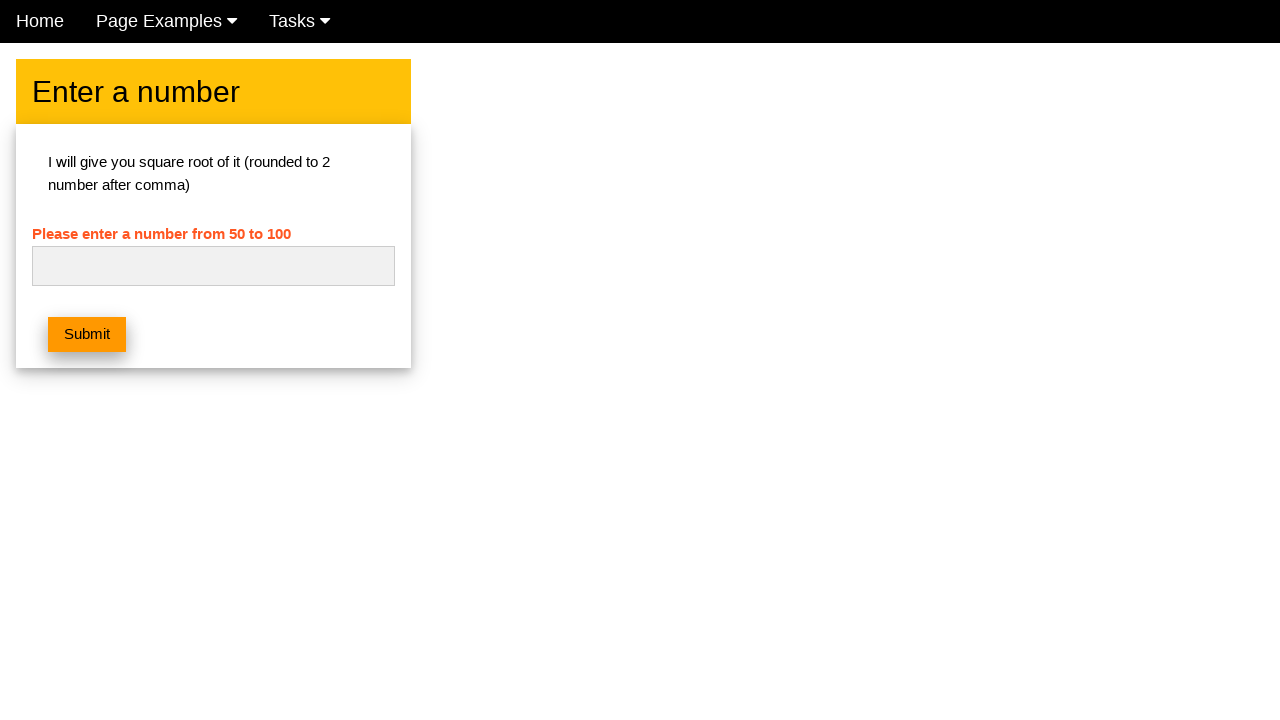

Verified no error message appears for number 65
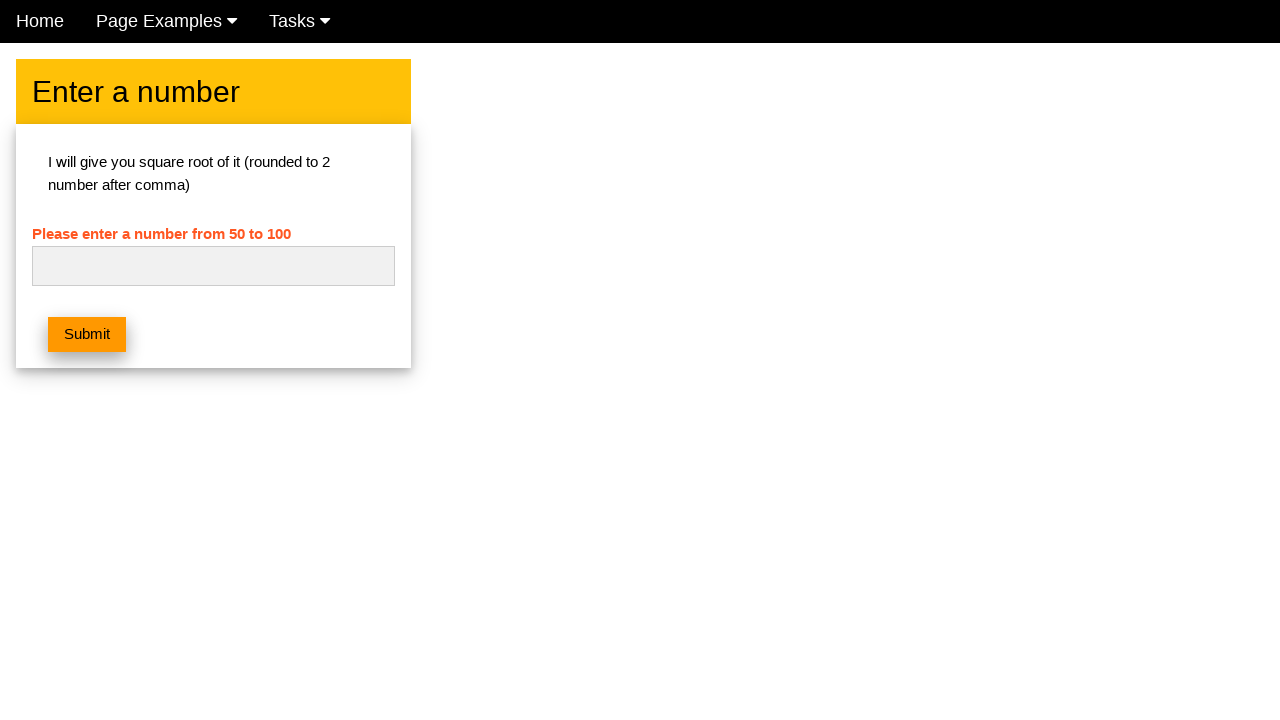

Cleared input field for number 66 on #numb
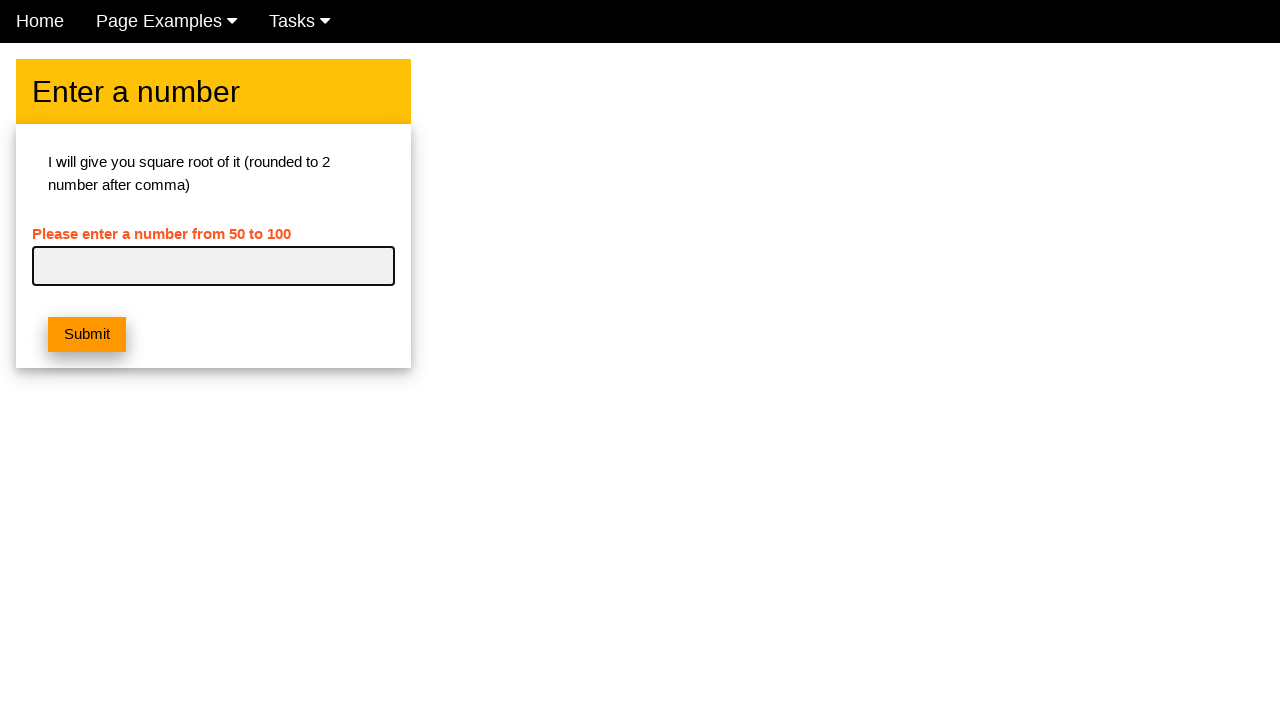

Entered number 66 into input field on #numb
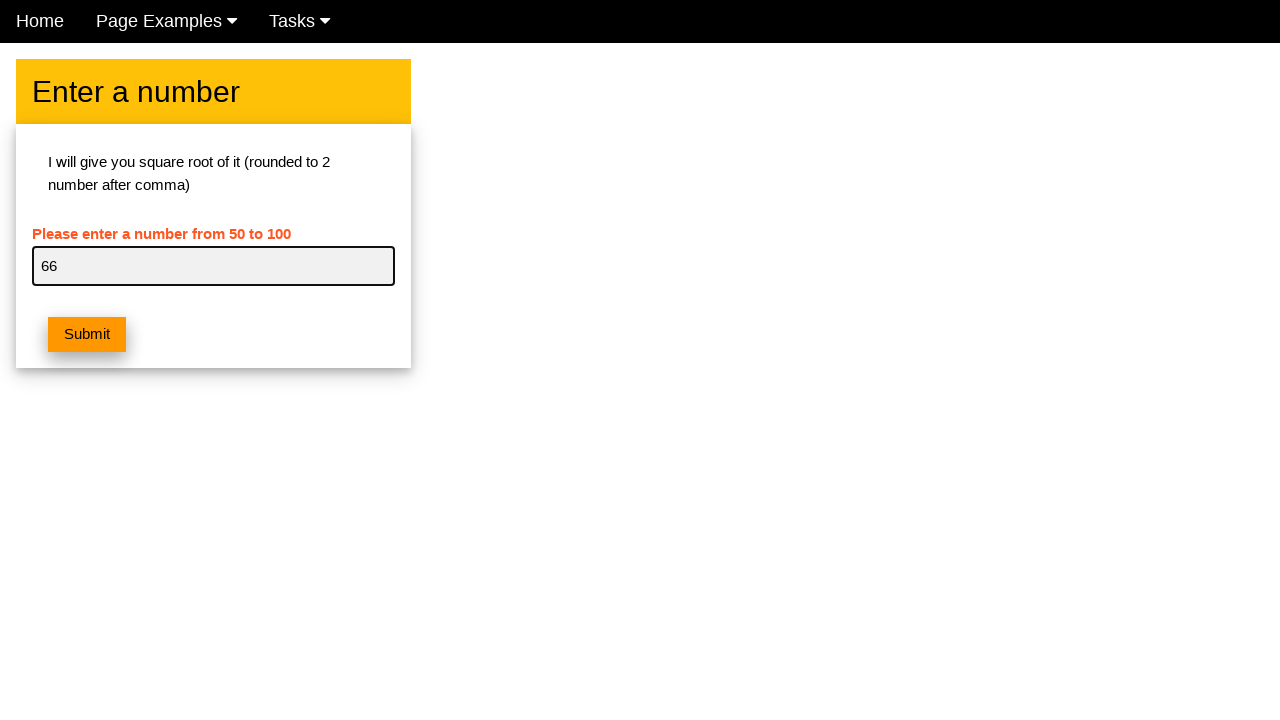

Clicked submit button and verified square root alert for 66 at (87, 335) on button.w3-btn.w3-orange.w3-margin
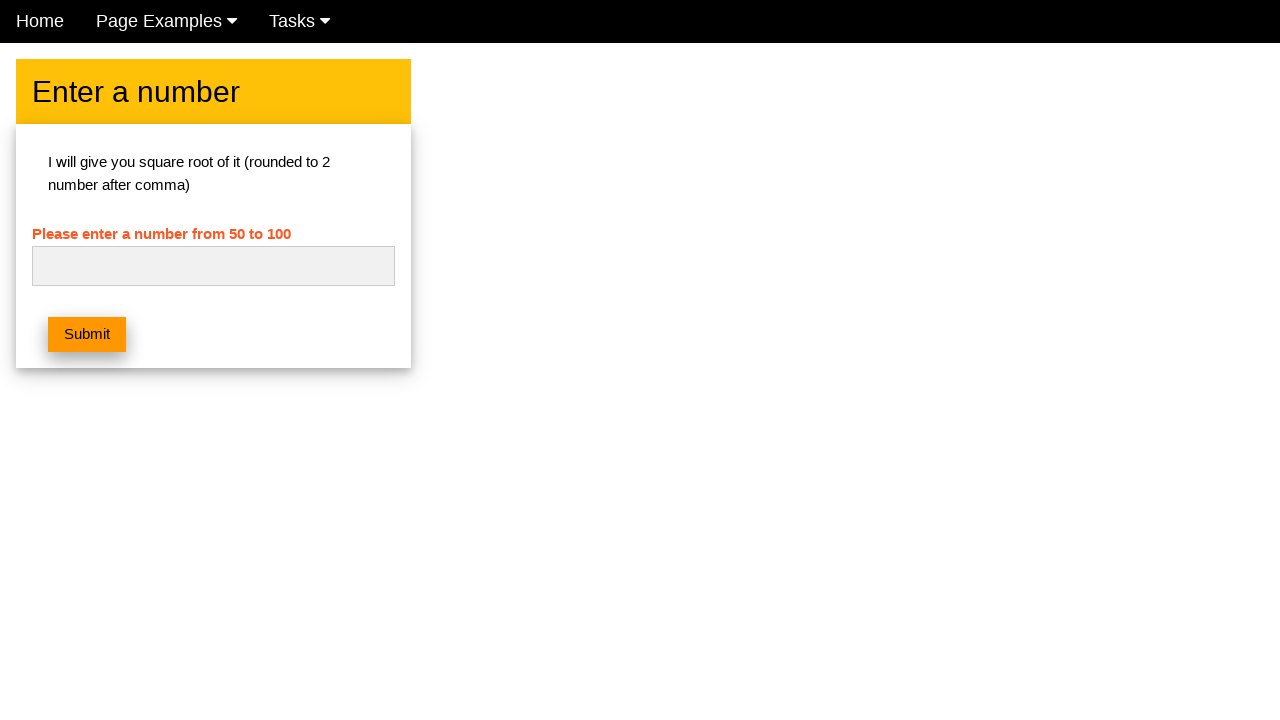

Verified no error message appears for number 66
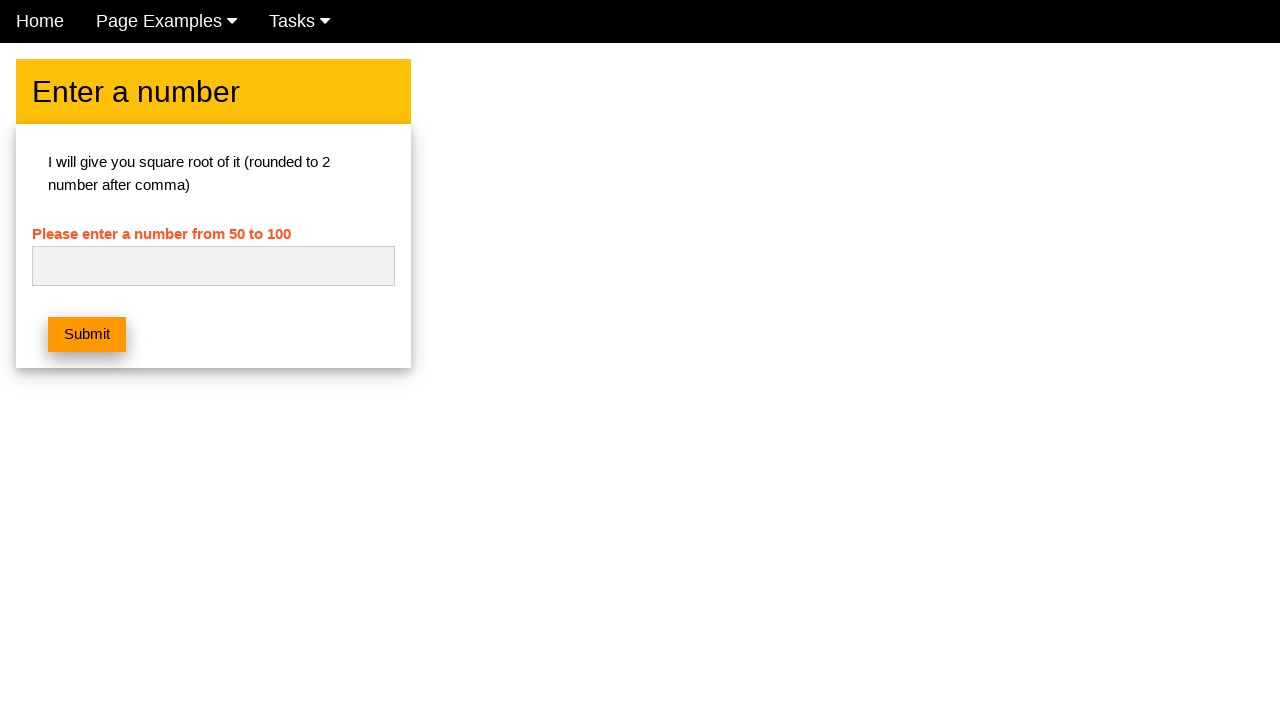

Cleared input field for number 67 on #numb
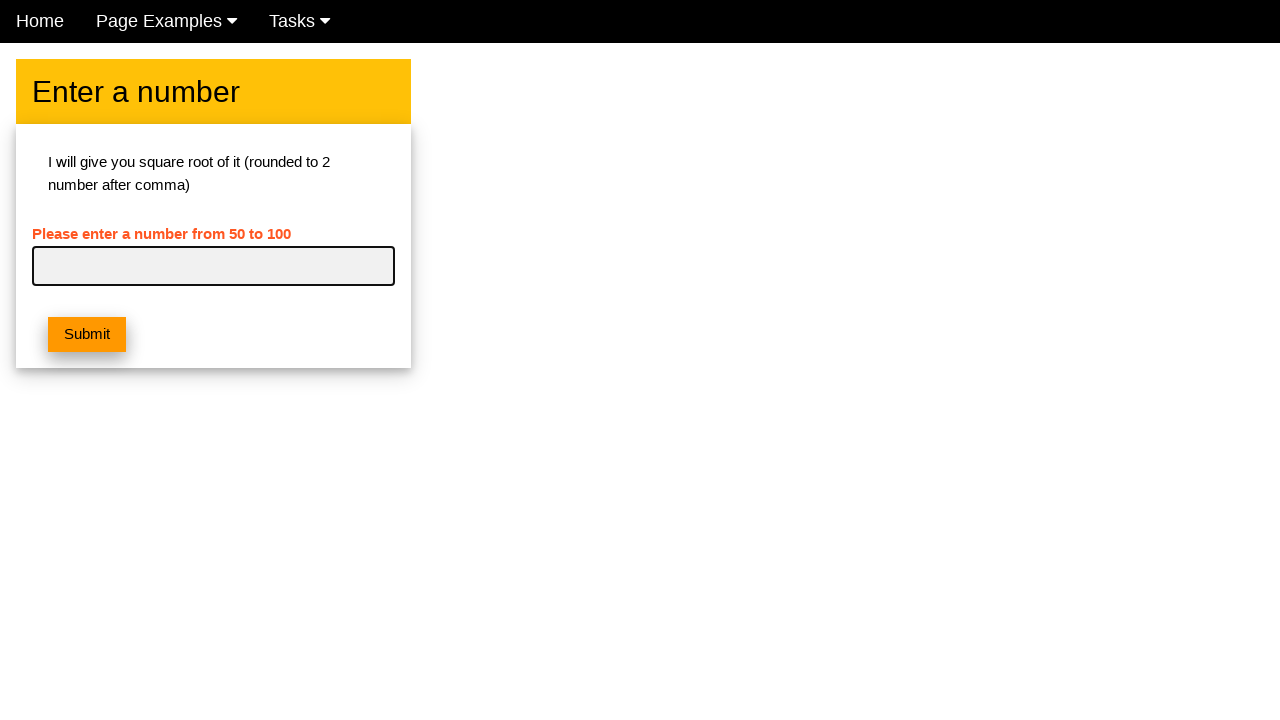

Entered number 67 into input field on #numb
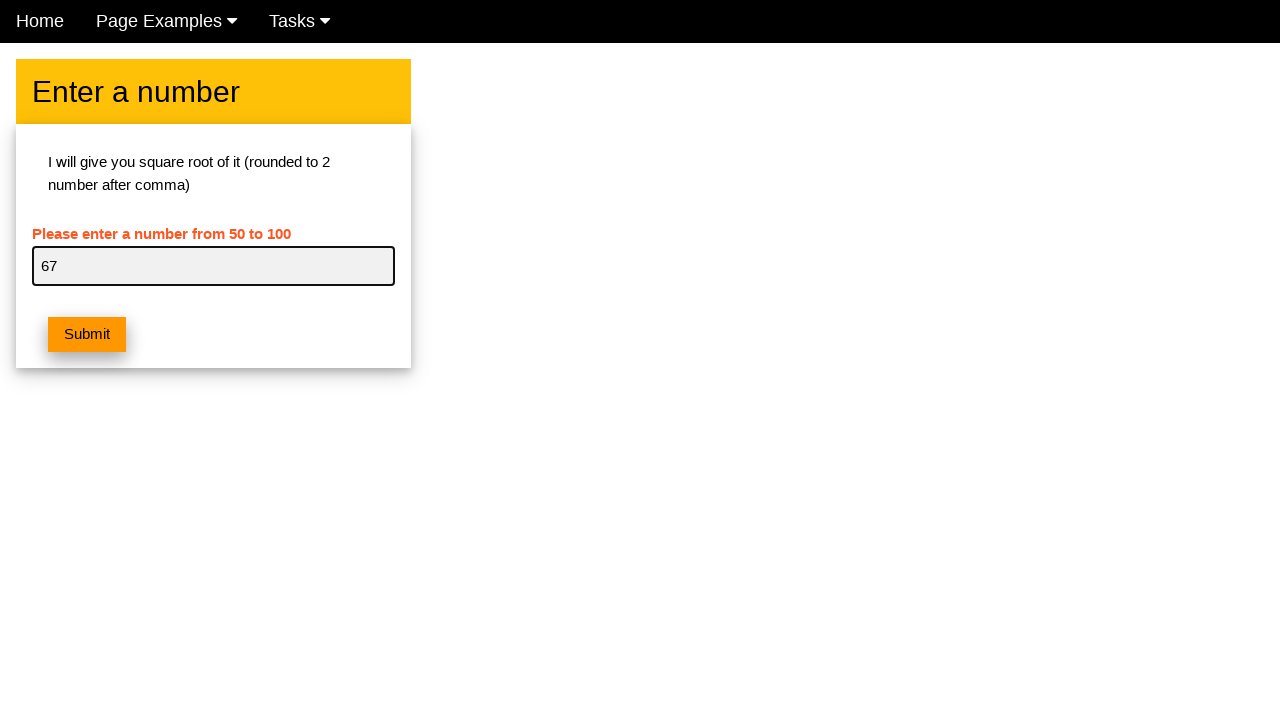

Clicked submit button and verified square root alert for 67 at (87, 335) on button.w3-btn.w3-orange.w3-margin
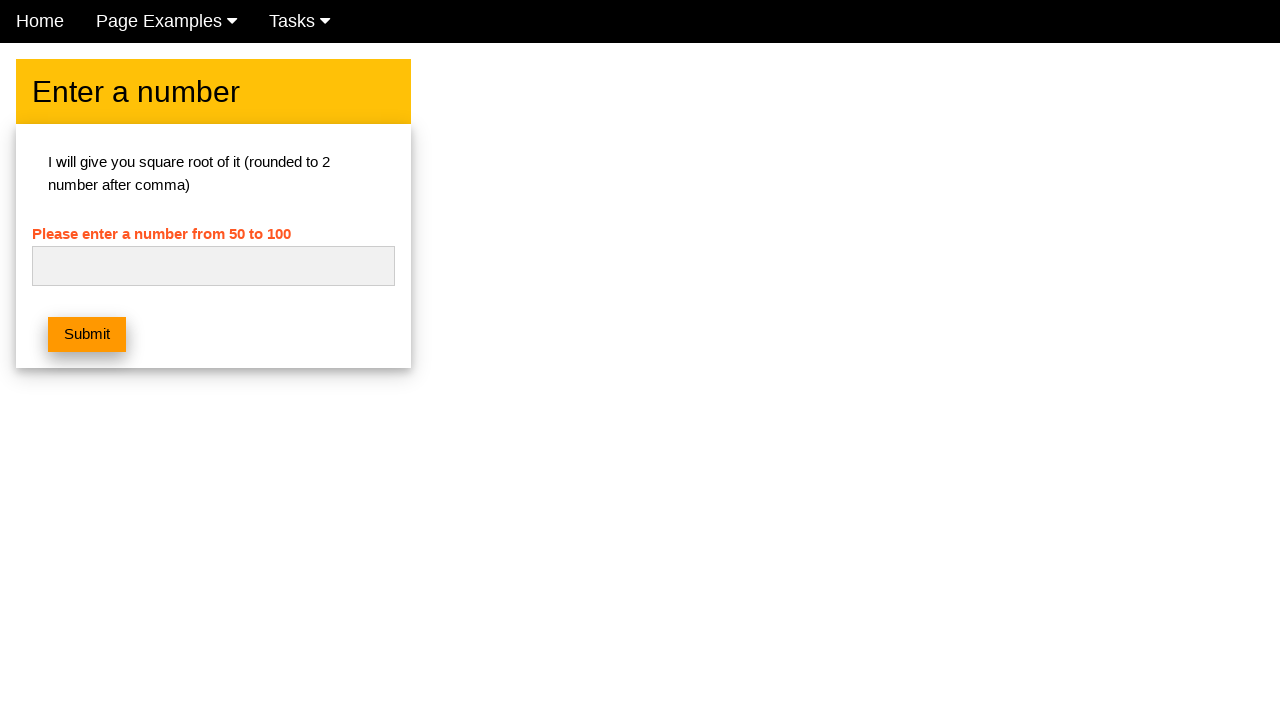

Verified no error message appears for number 67
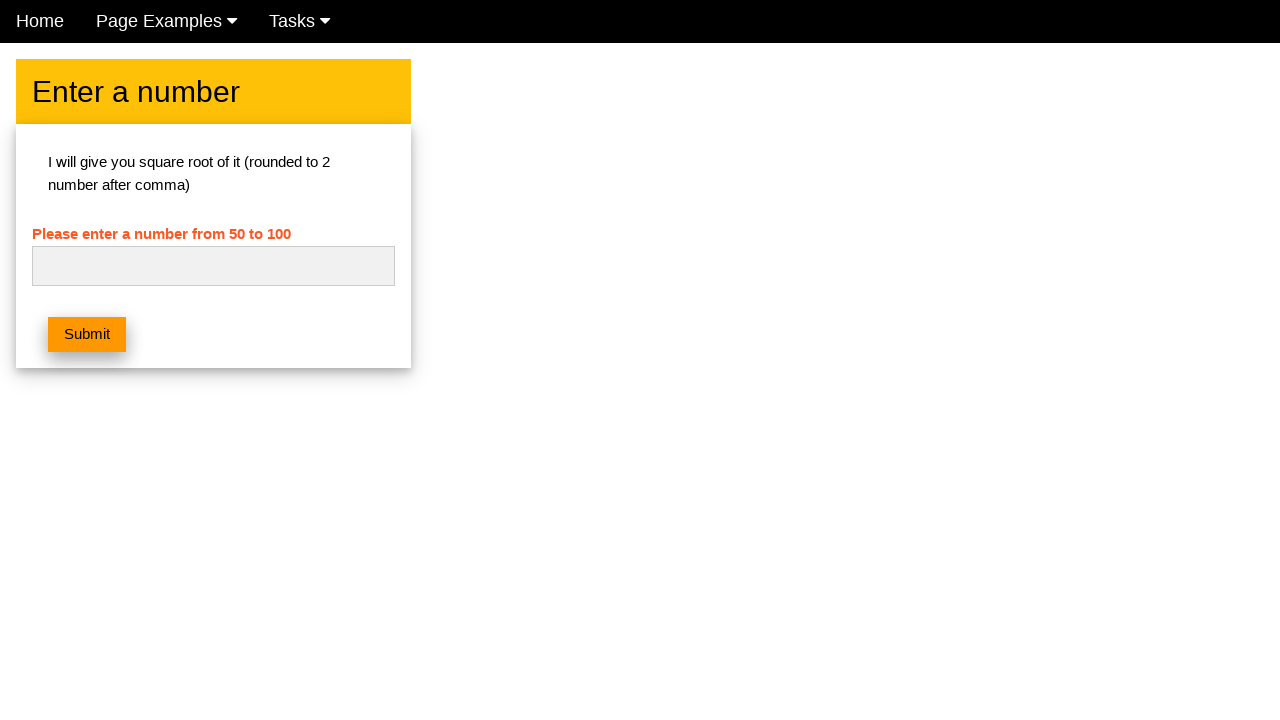

Cleared input field for number 68 on #numb
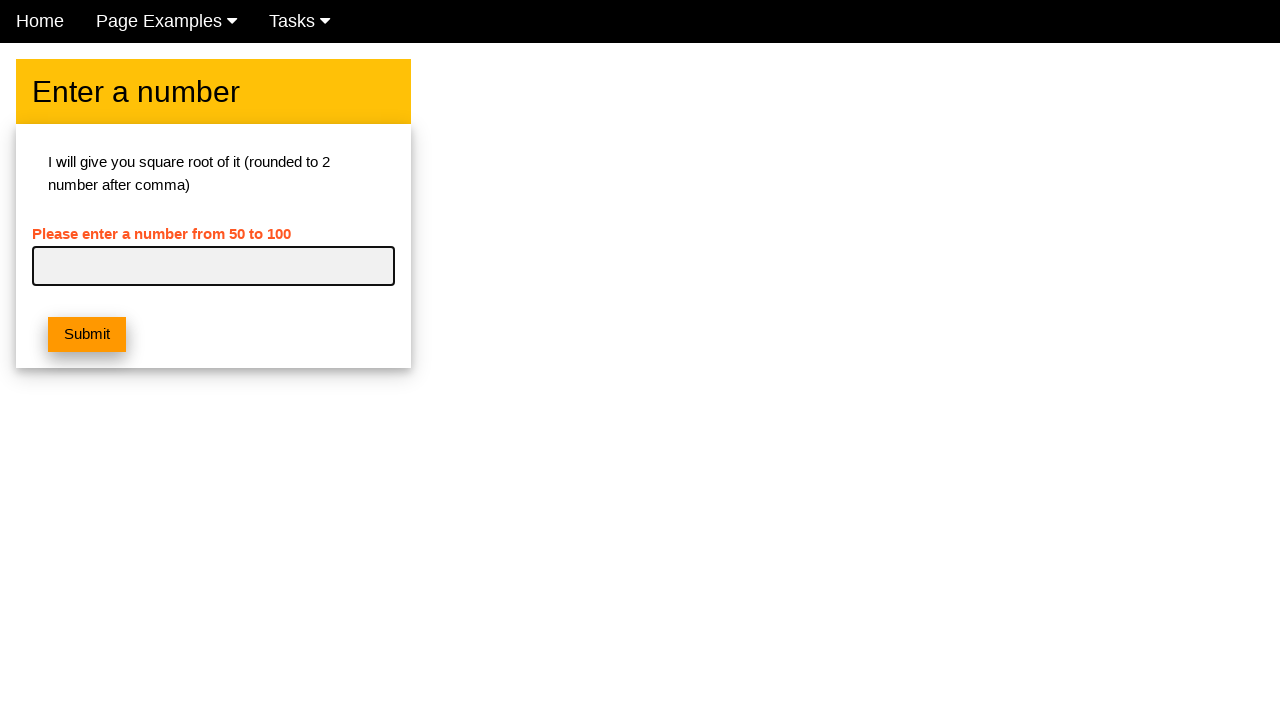

Entered number 68 into input field on #numb
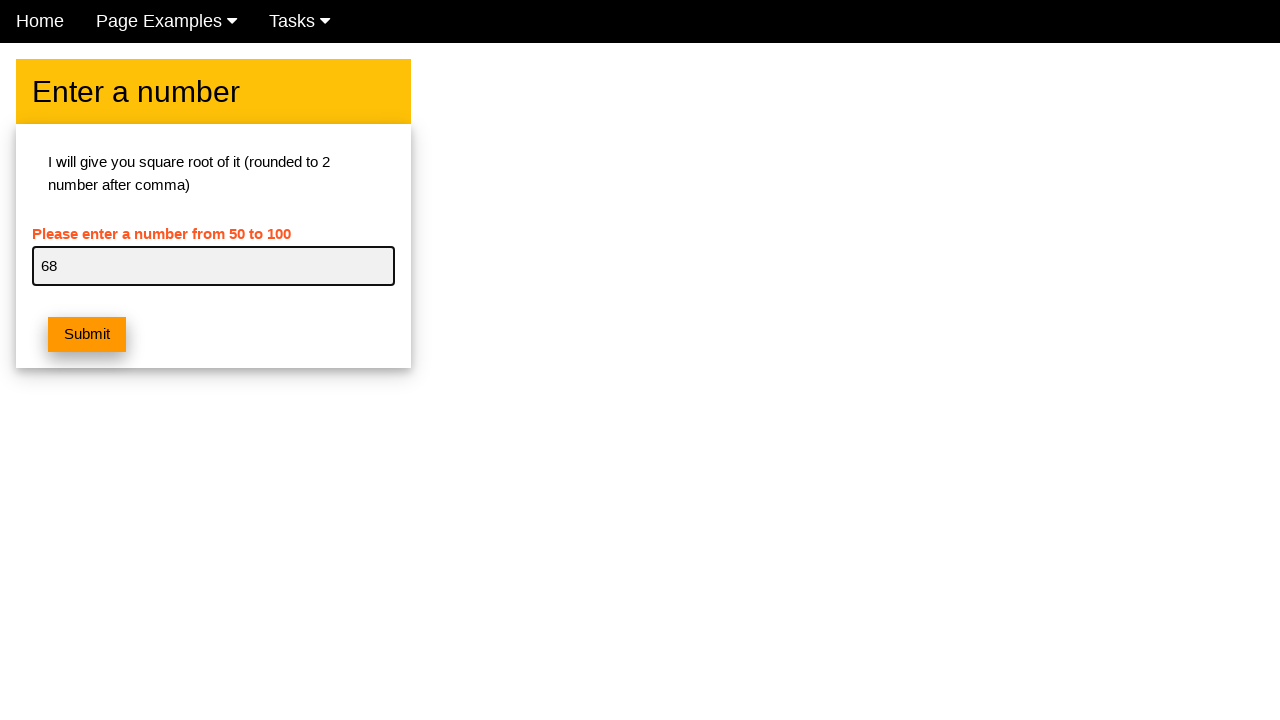

Clicked submit button and verified square root alert for 68 at (87, 335) on button.w3-btn.w3-orange.w3-margin
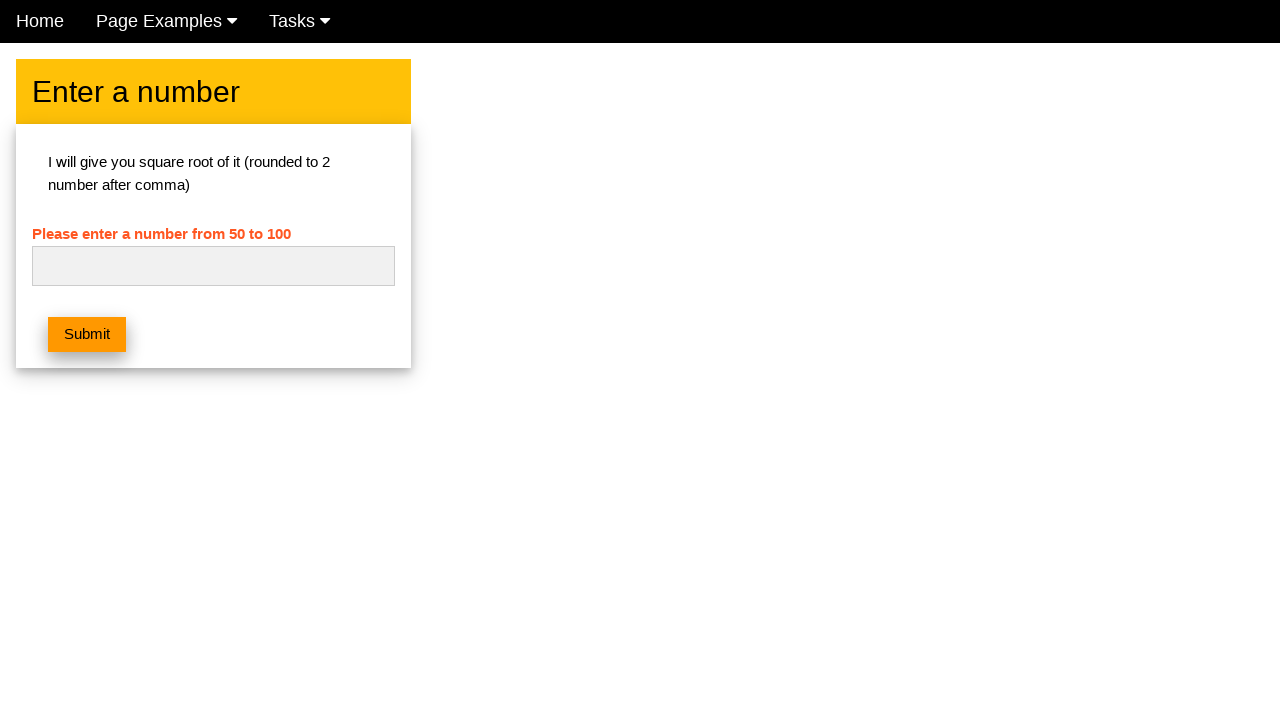

Verified no error message appears for number 68
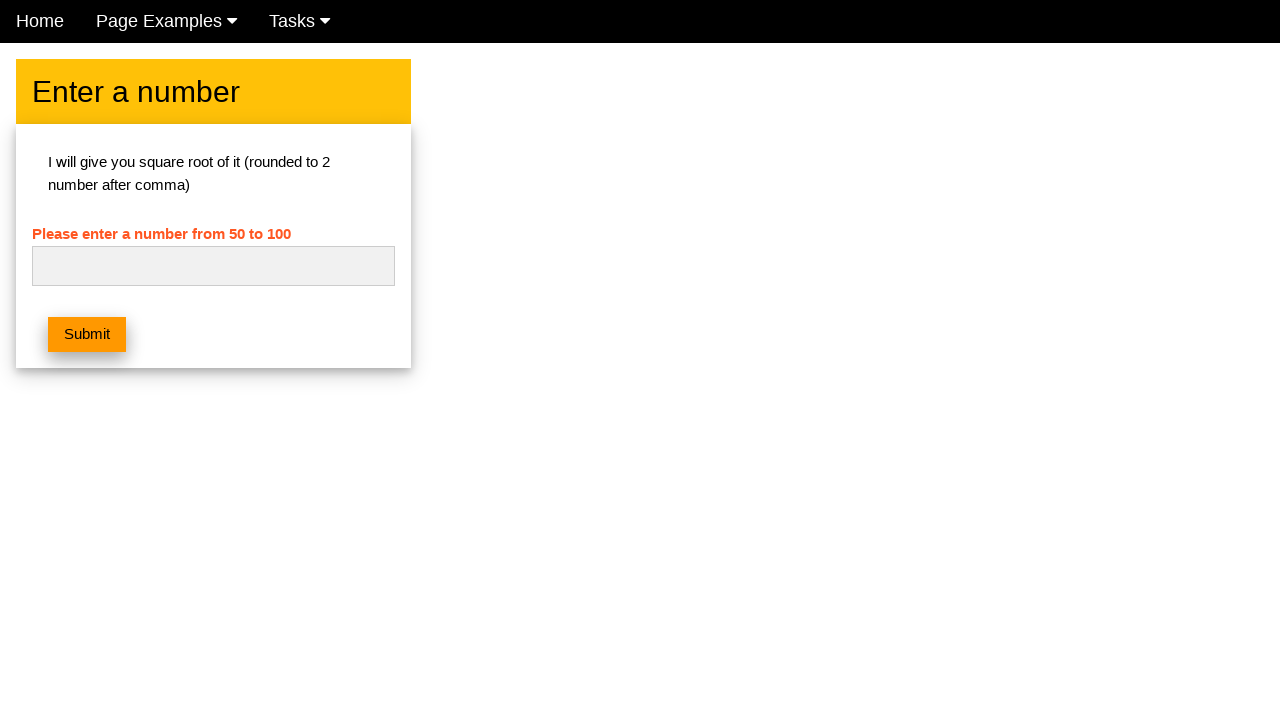

Cleared input field for number 69 on #numb
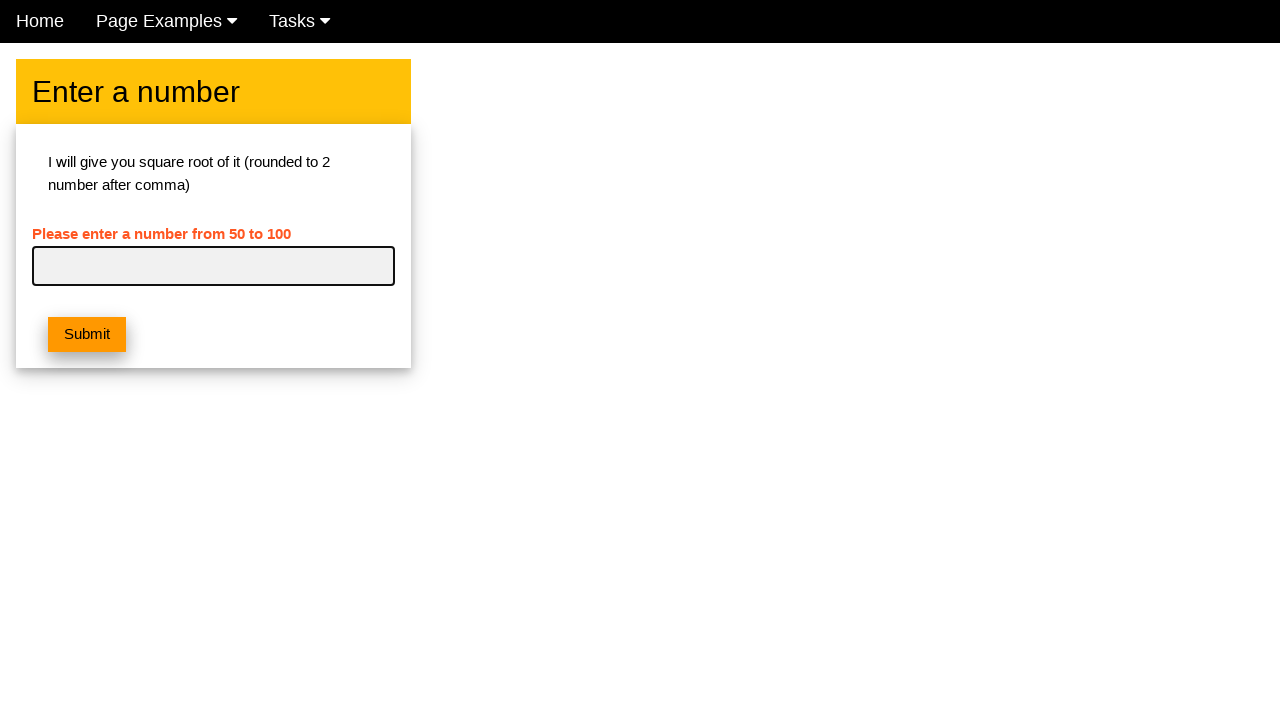

Entered number 69 into input field on #numb
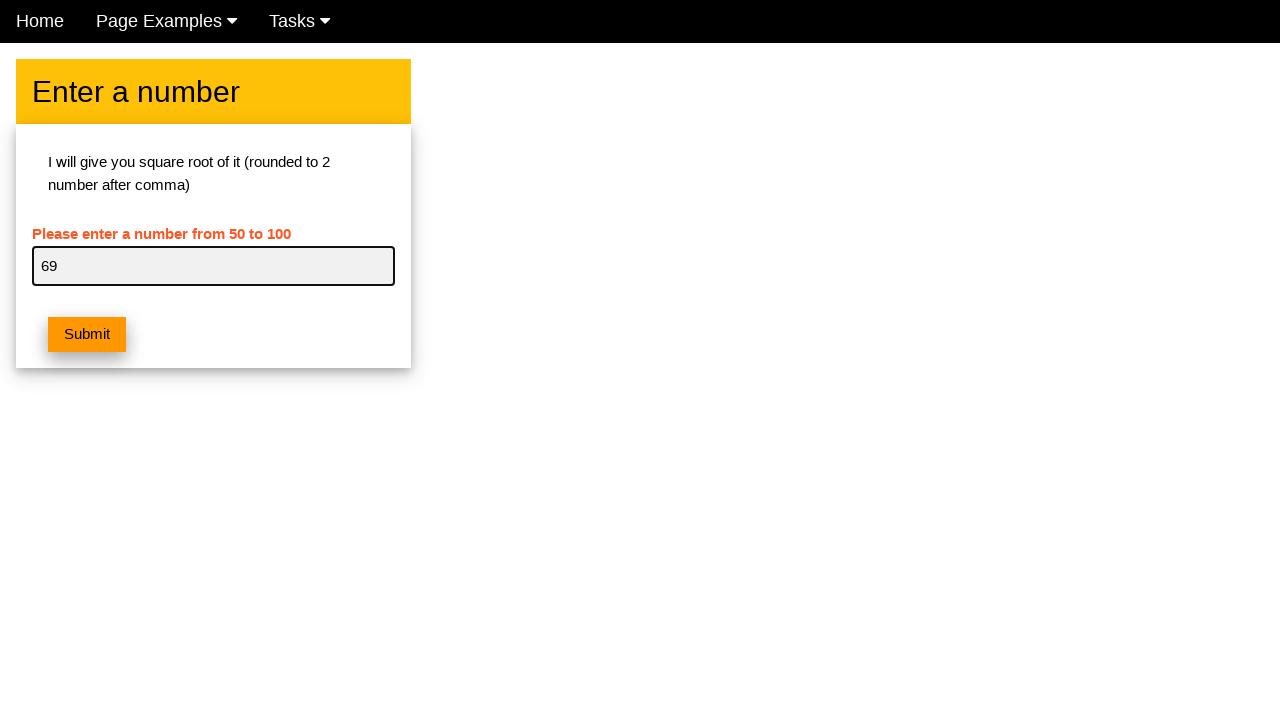

Clicked submit button and verified square root alert for 69 at (87, 335) on button.w3-btn.w3-orange.w3-margin
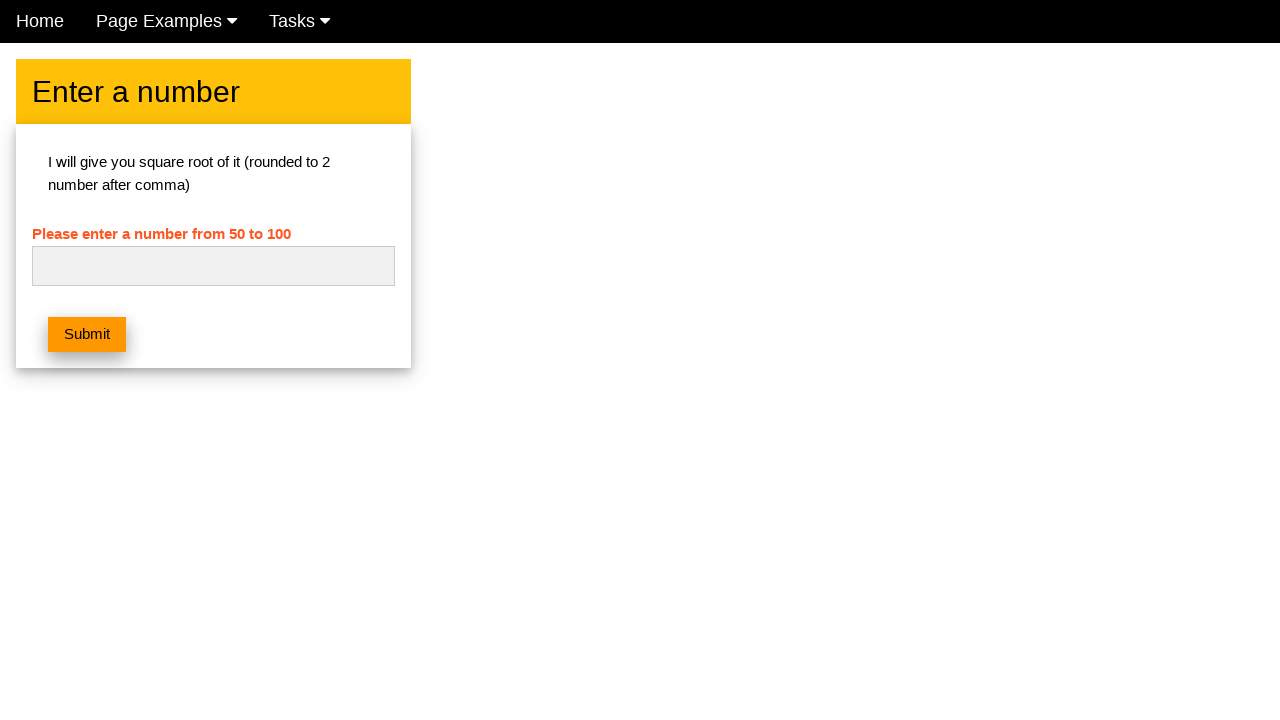

Verified no error message appears for number 69
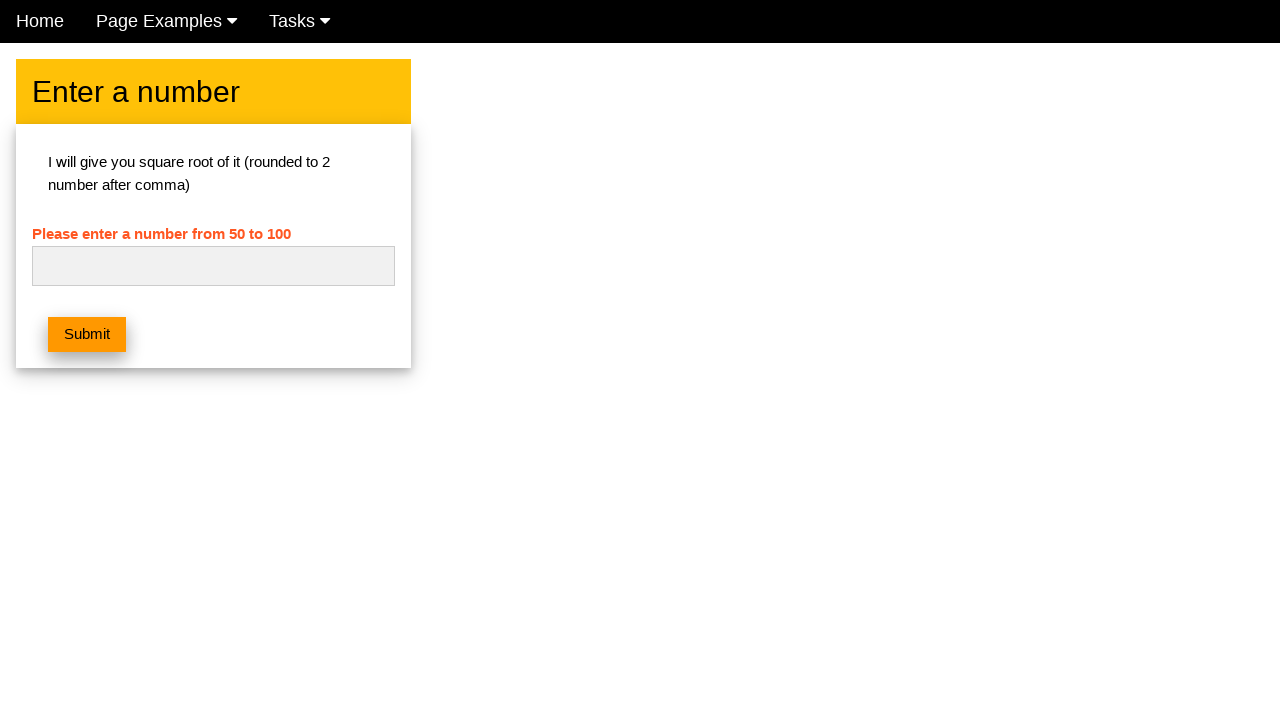

Cleared input field for number 70 on #numb
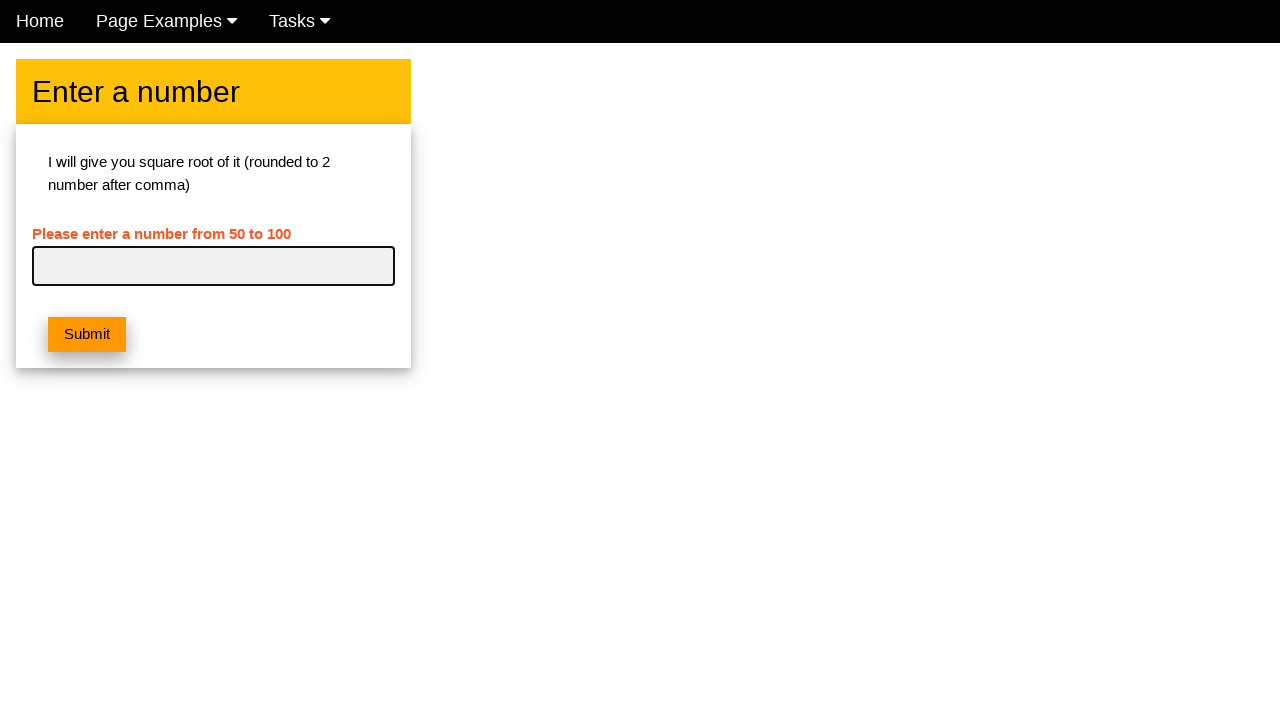

Entered number 70 into input field on #numb
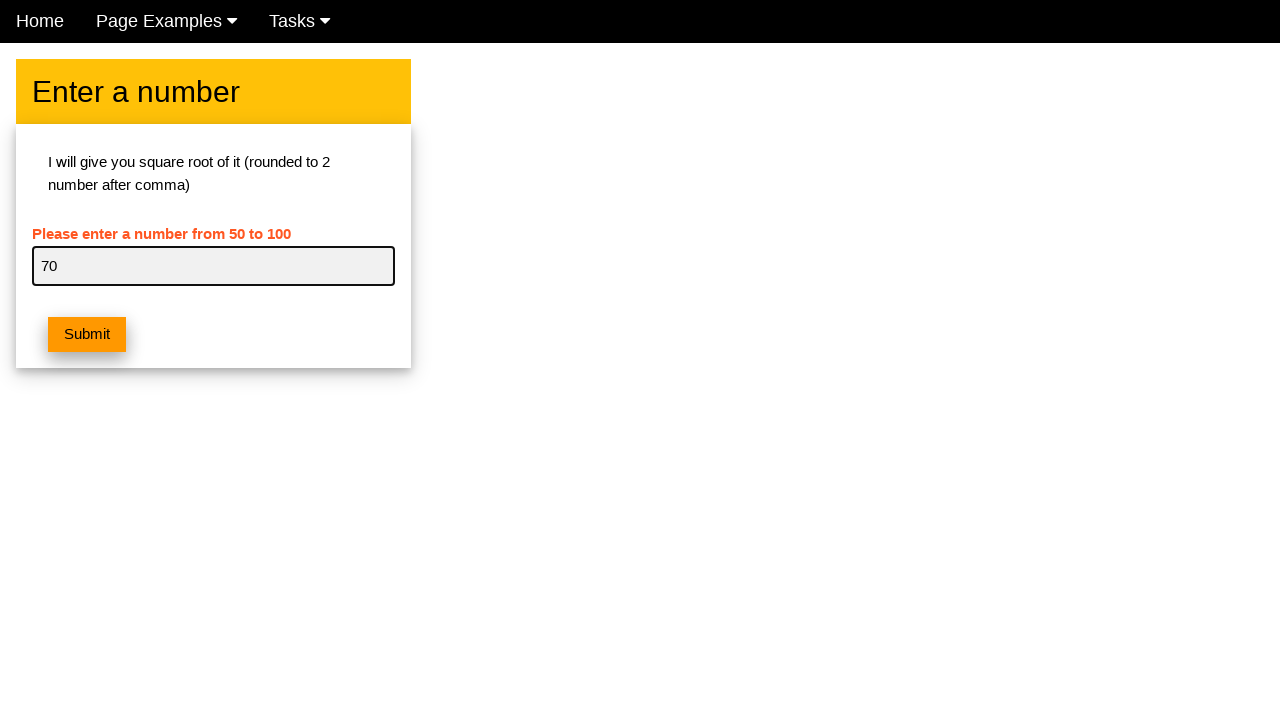

Clicked submit button and verified square root alert for 70 at (87, 335) on button.w3-btn.w3-orange.w3-margin
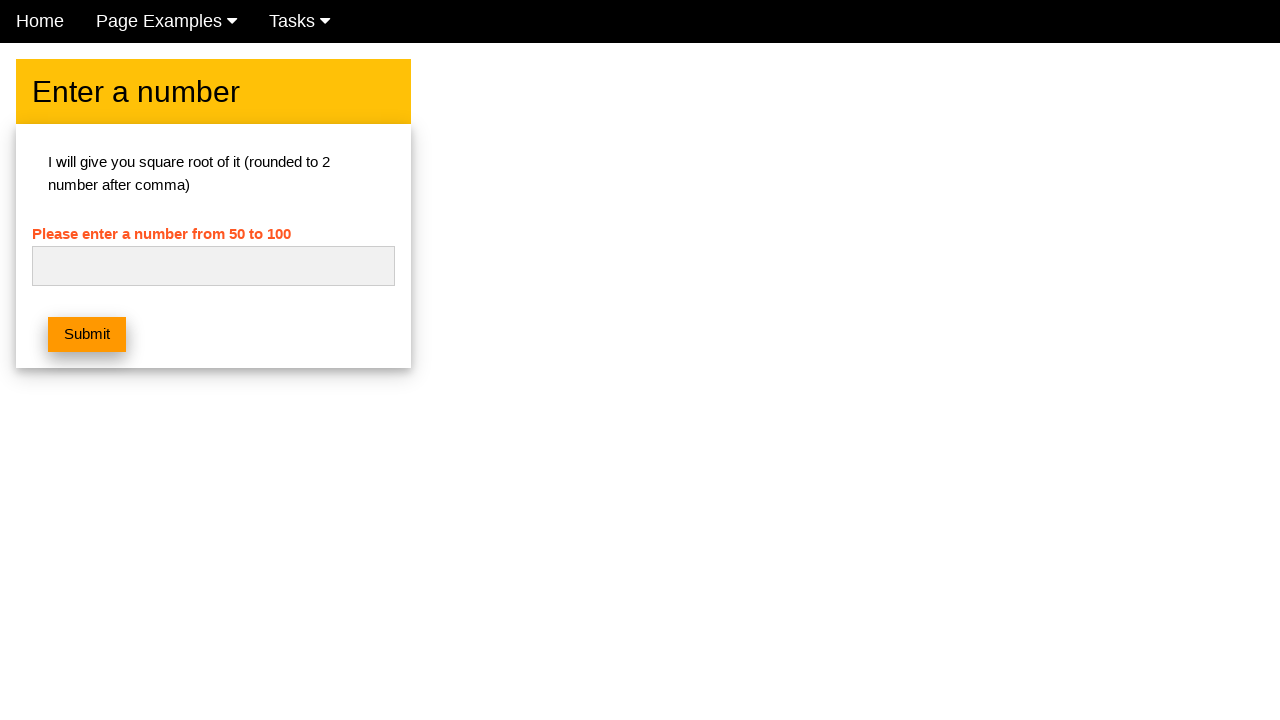

Verified no error message appears for number 70
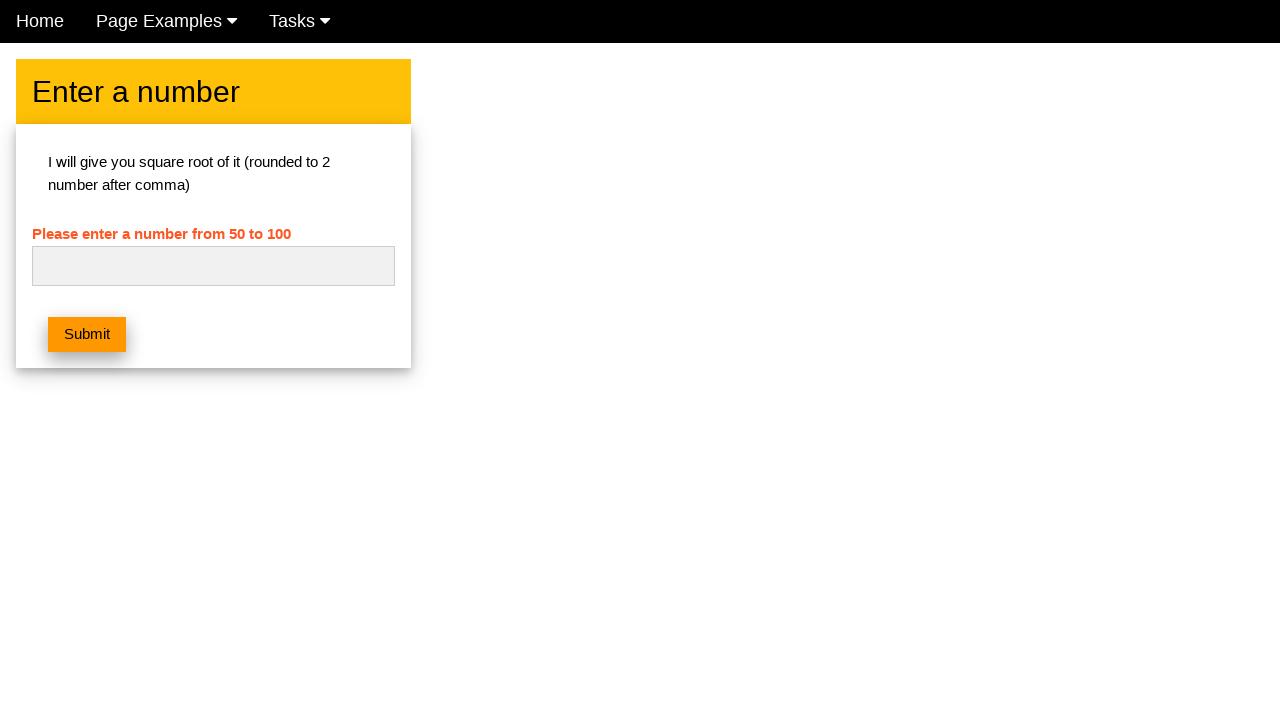

Cleared input field for number 71 on #numb
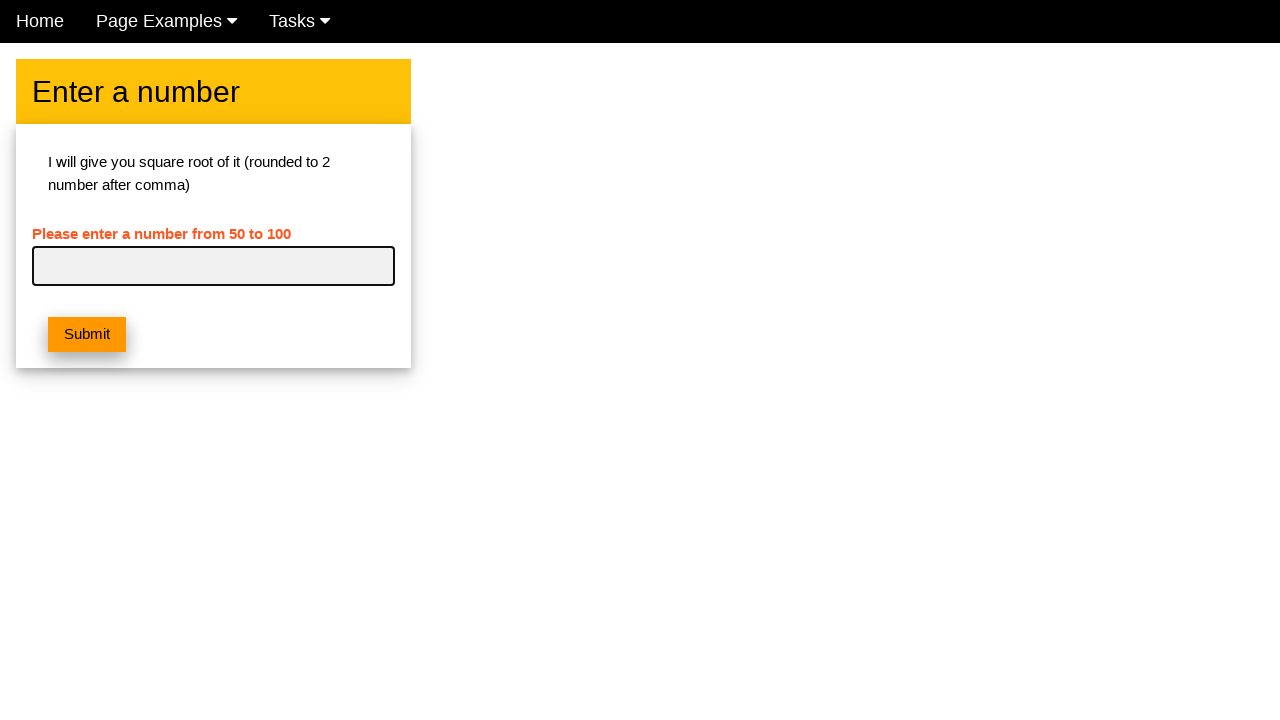

Entered number 71 into input field on #numb
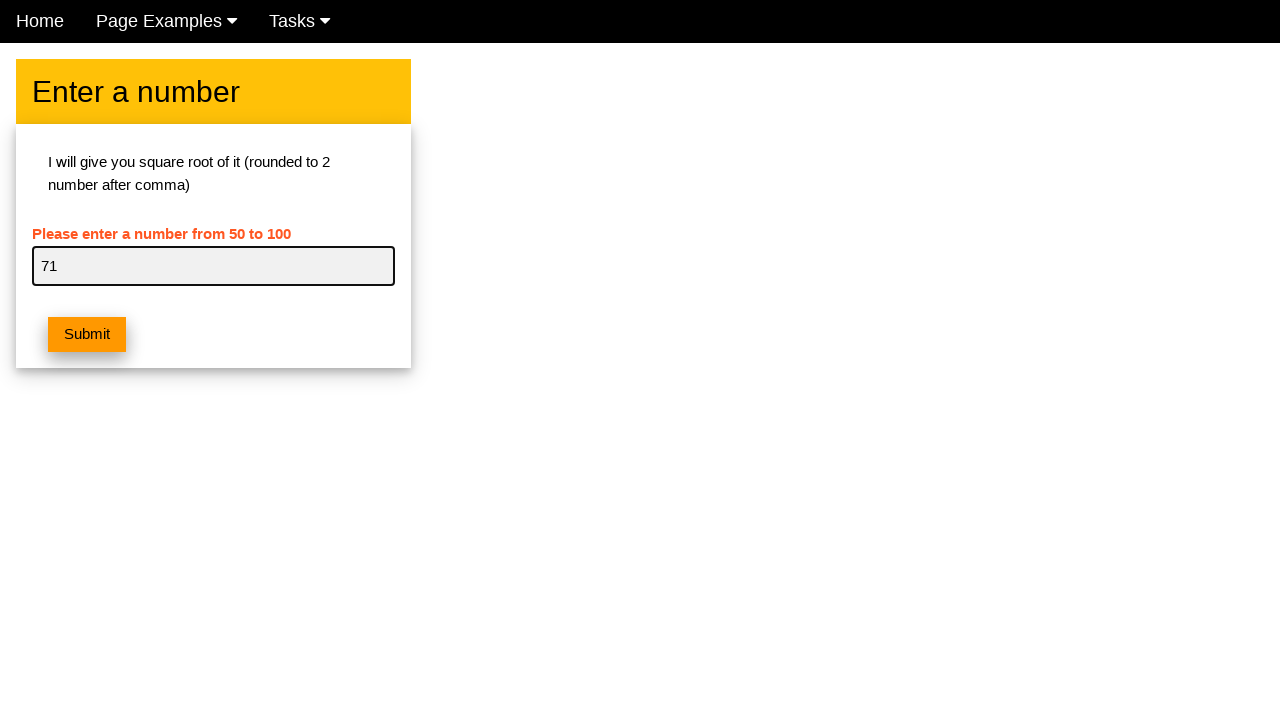

Clicked submit button and verified square root alert for 71 at (87, 335) on button.w3-btn.w3-orange.w3-margin
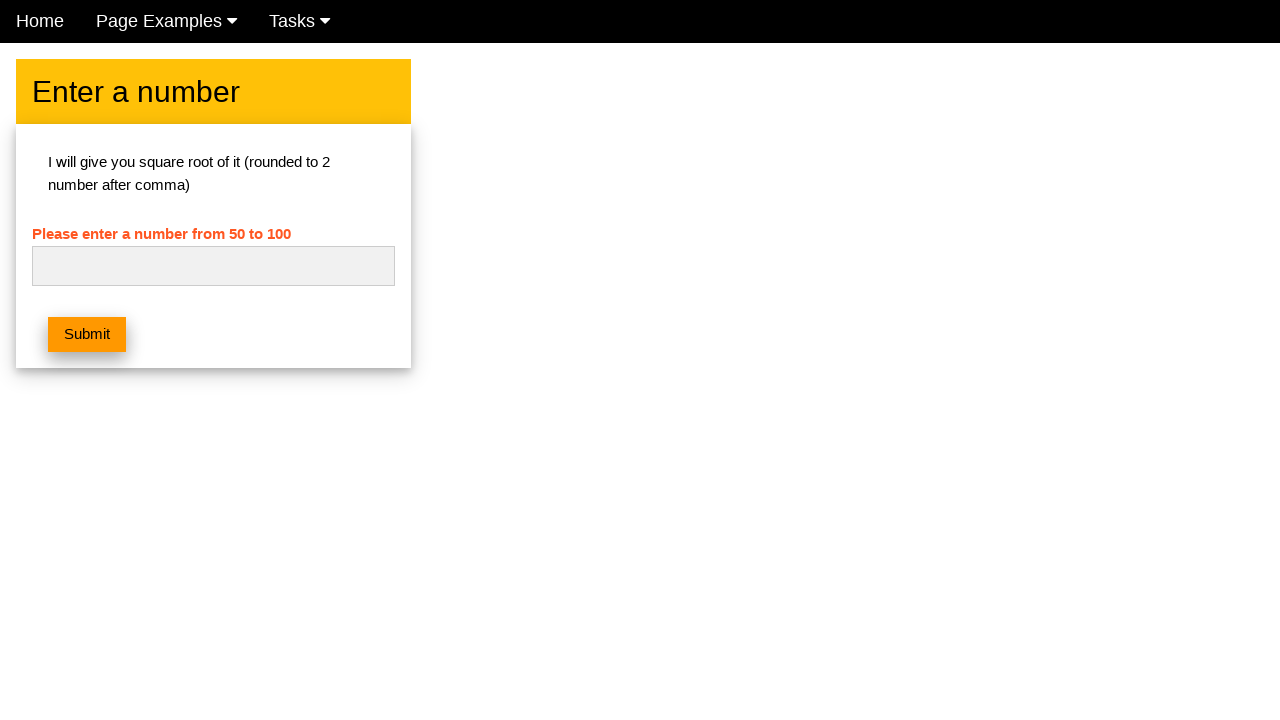

Verified no error message appears for number 71
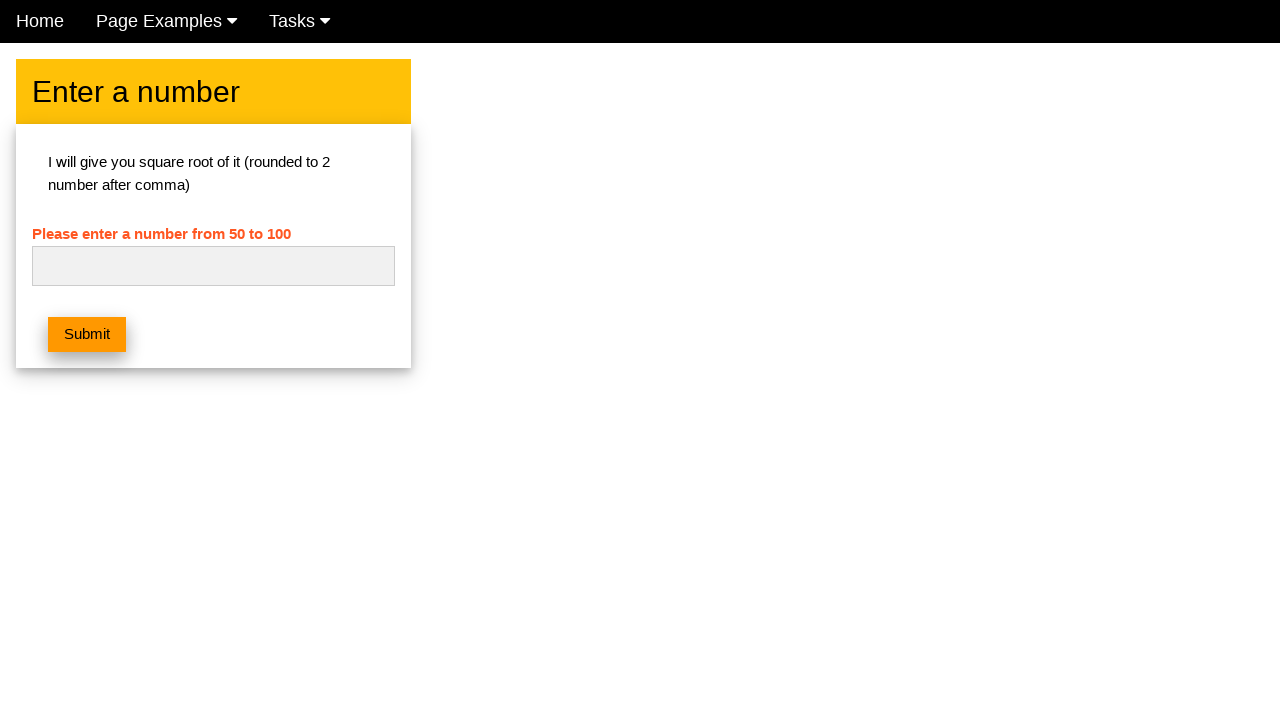

Cleared input field for number 72 on #numb
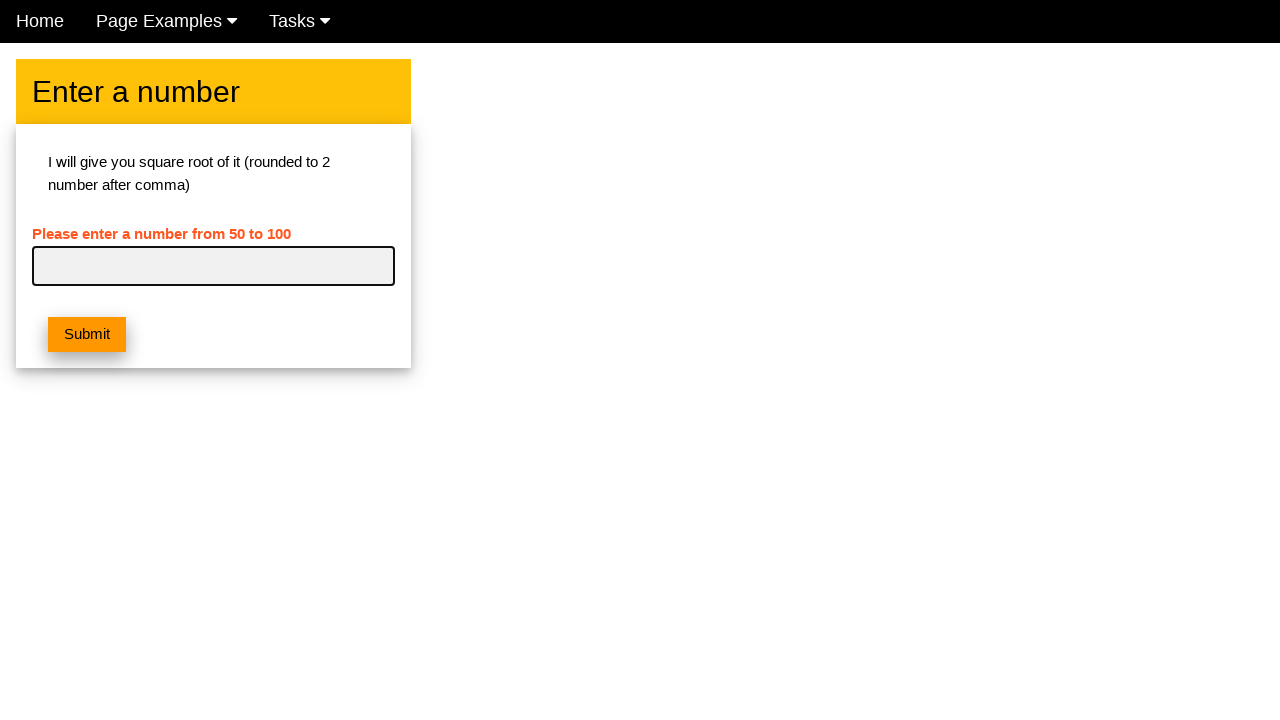

Entered number 72 into input field on #numb
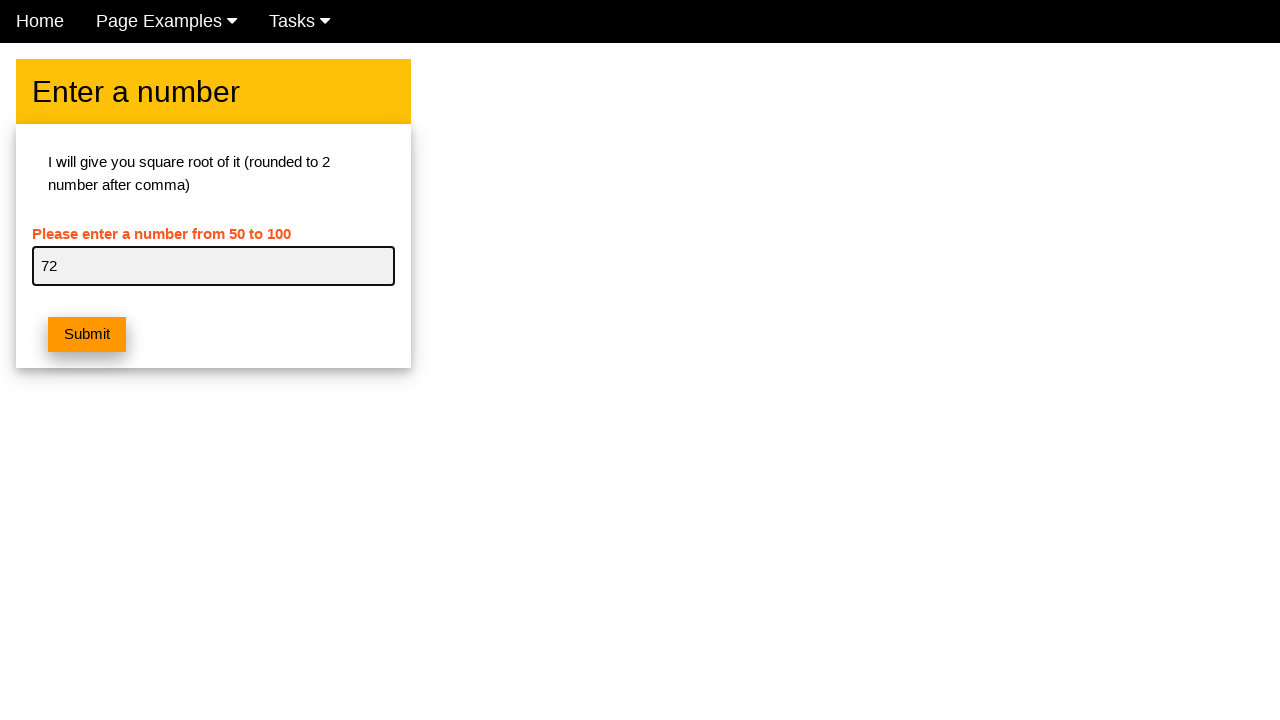

Clicked submit button and verified square root alert for 72 at (87, 335) on button.w3-btn.w3-orange.w3-margin
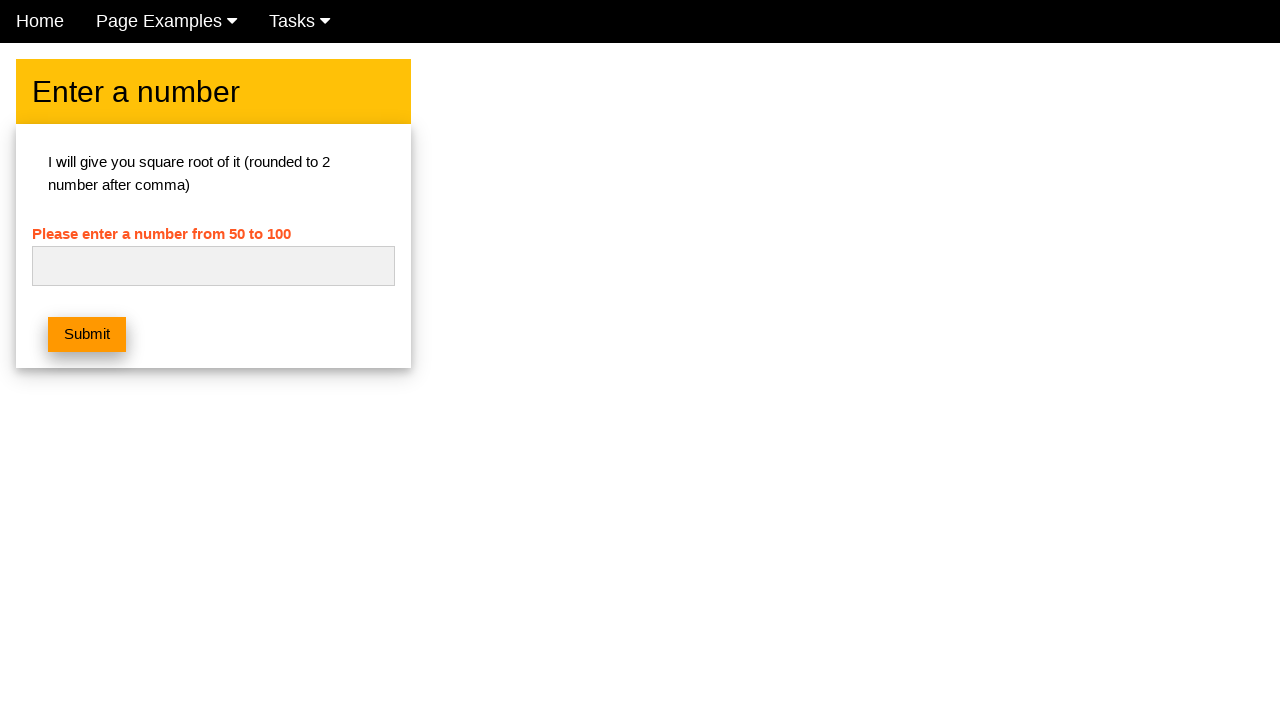

Verified no error message appears for number 72
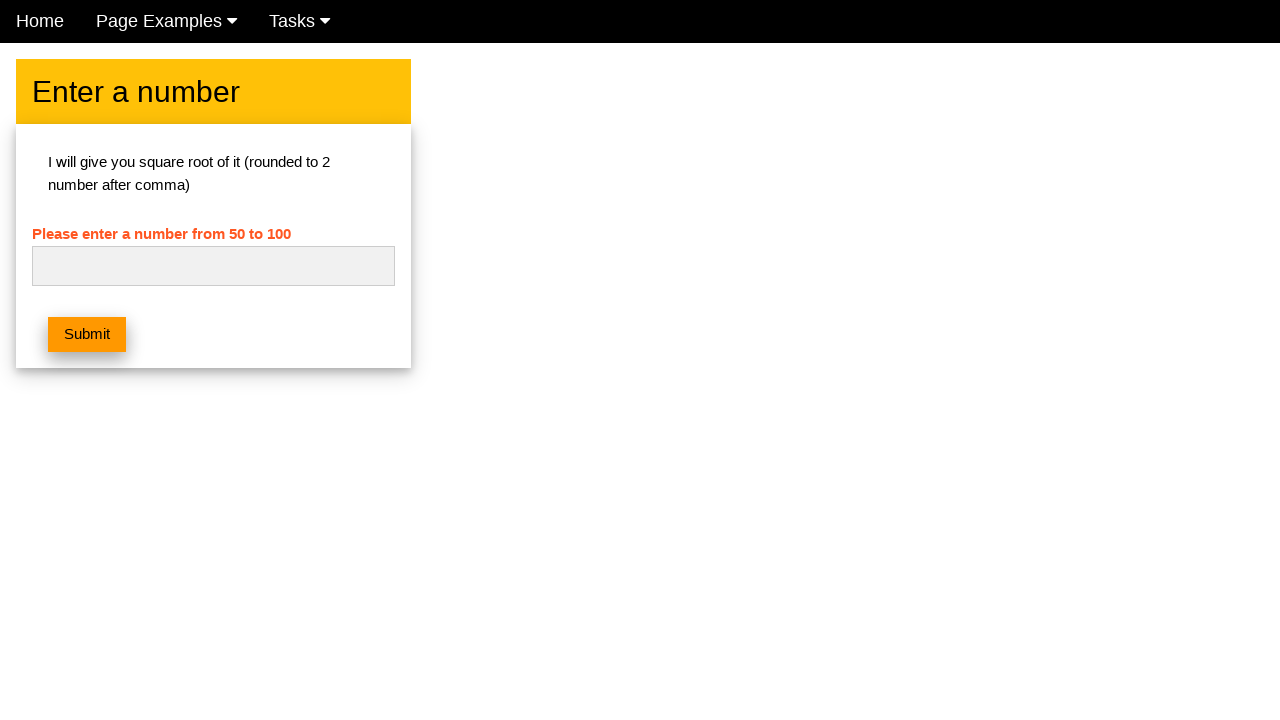

Cleared input field for number 73 on #numb
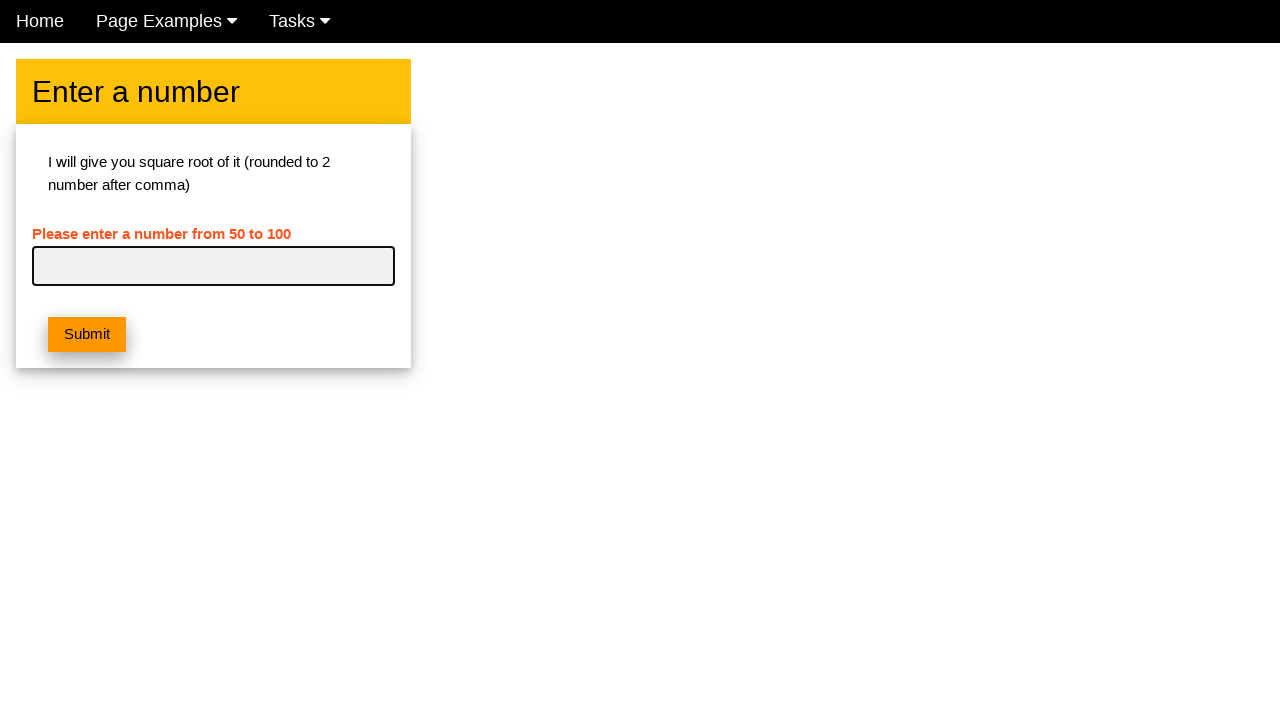

Entered number 73 into input field on #numb
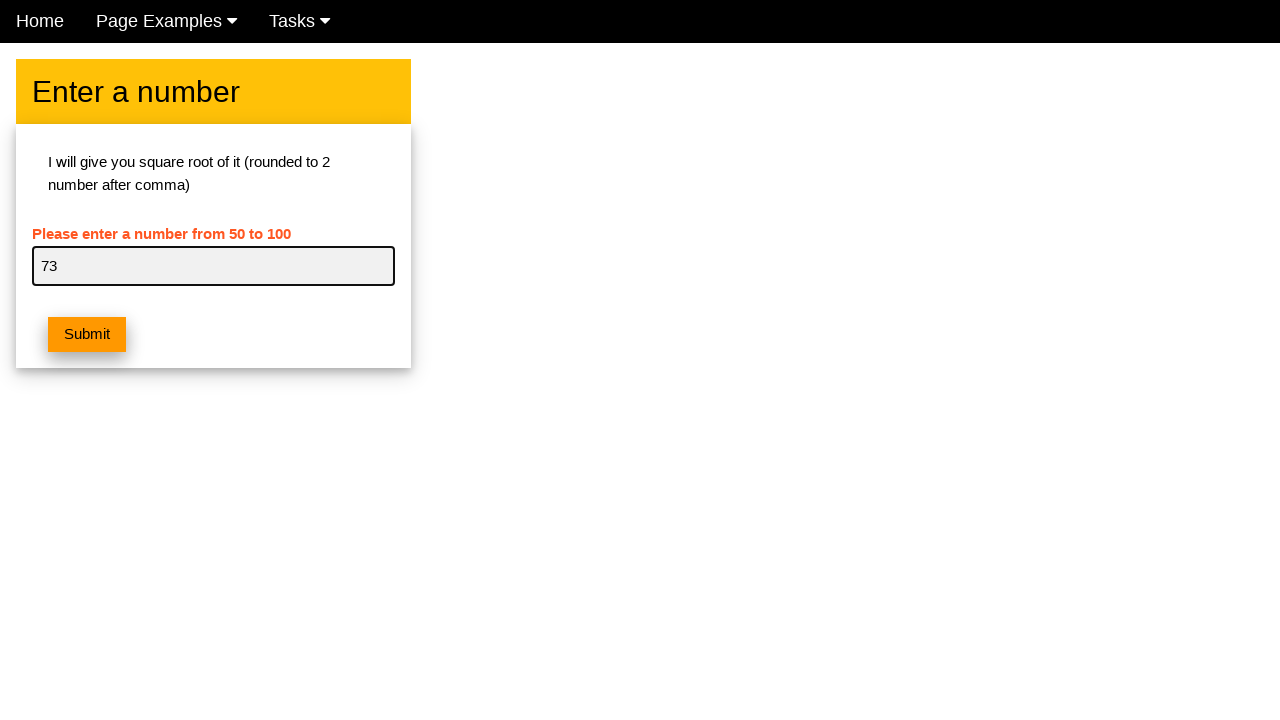

Clicked submit button and verified square root alert for 73 at (87, 335) on button.w3-btn.w3-orange.w3-margin
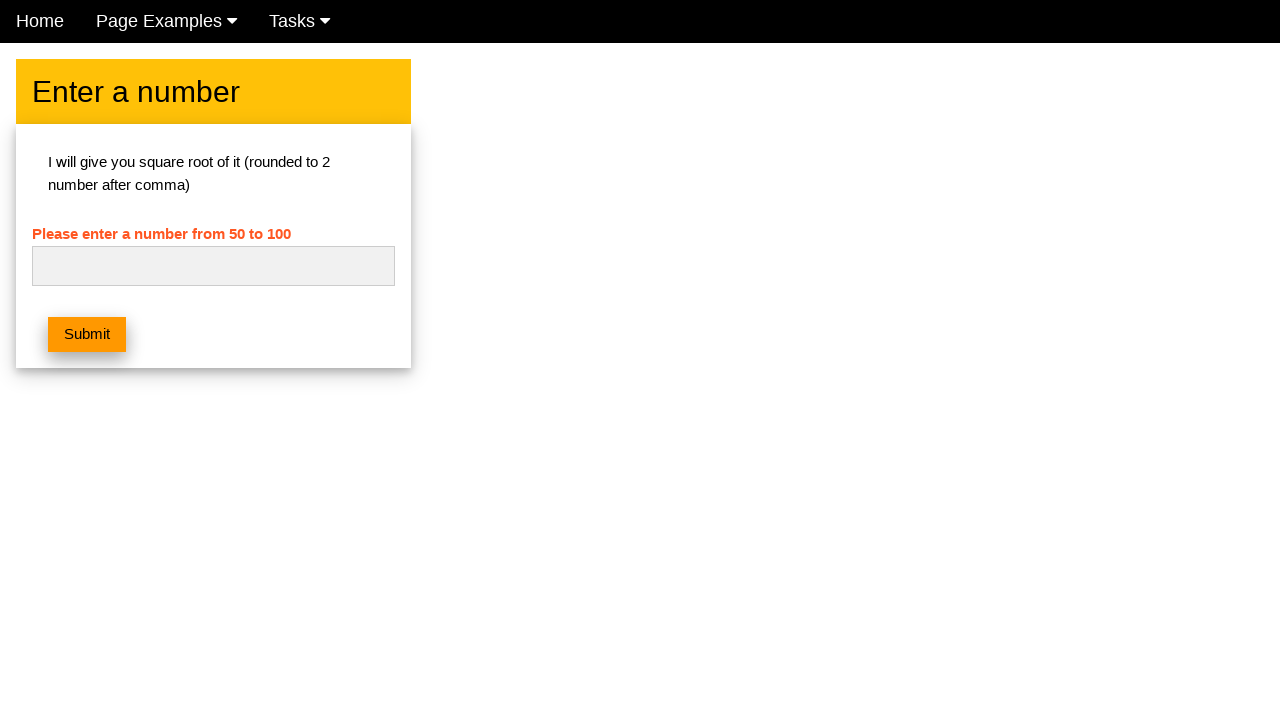

Verified no error message appears for number 73
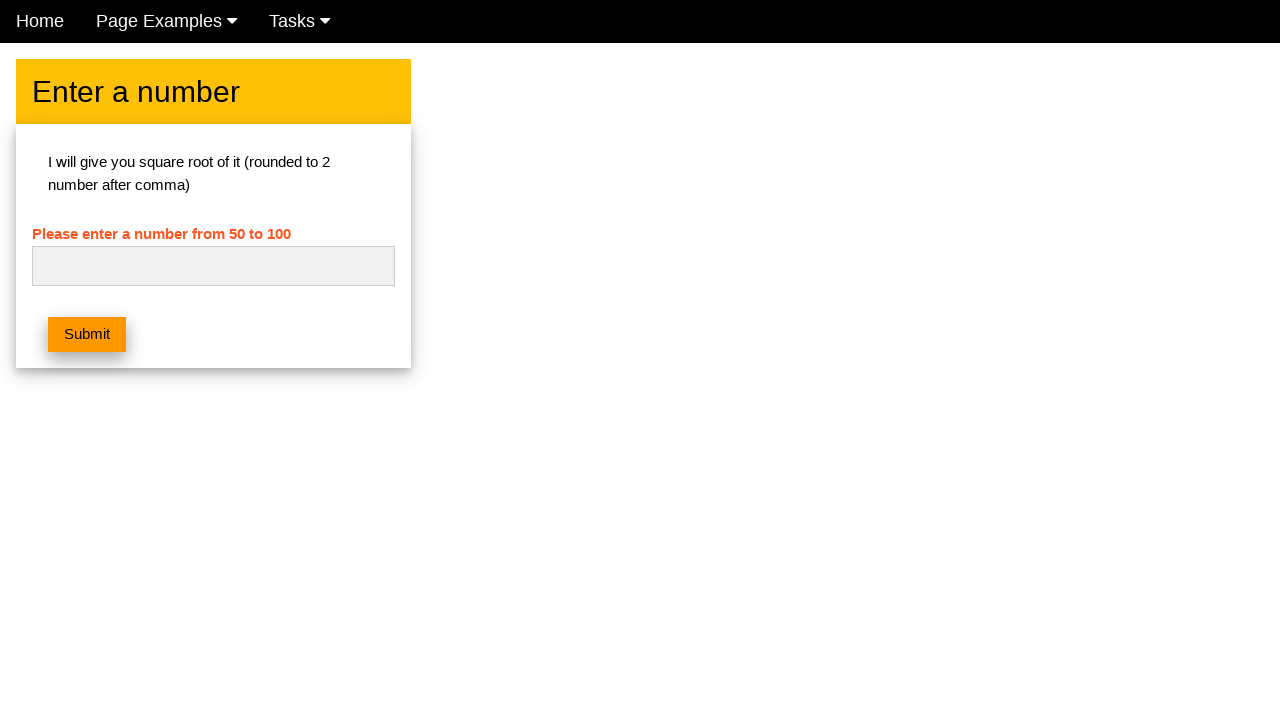

Cleared input field for number 74 on #numb
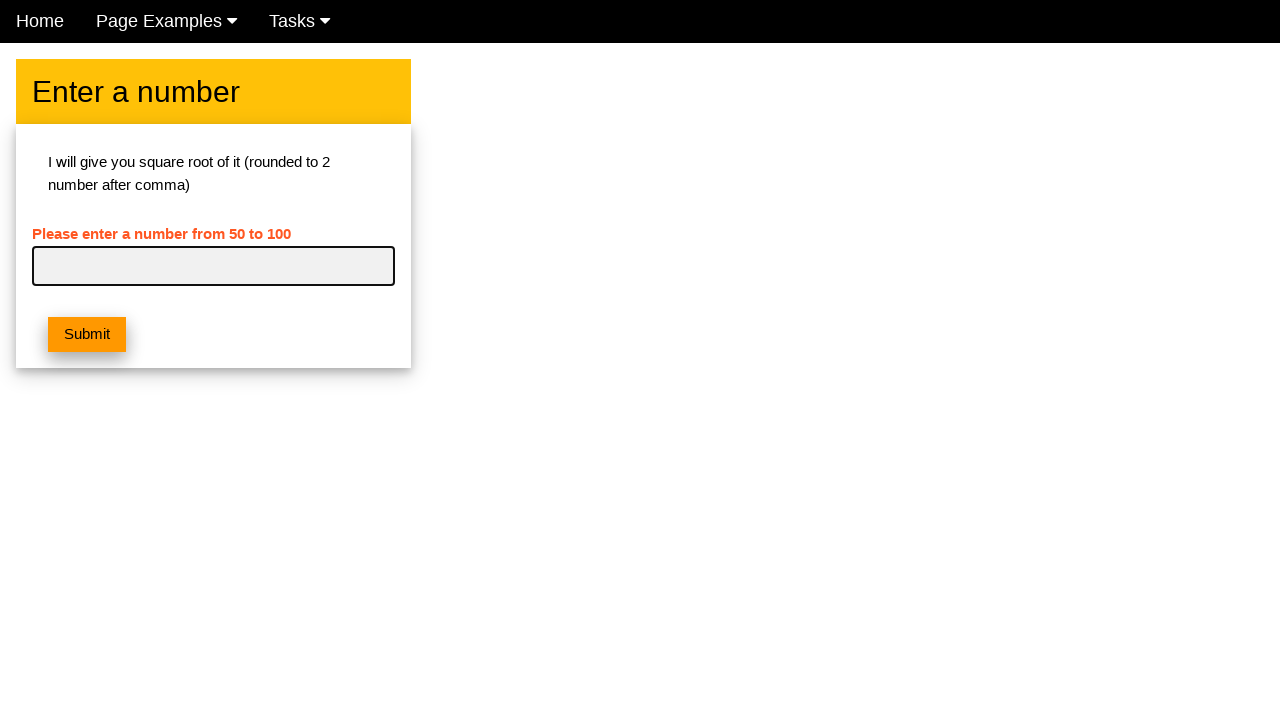

Entered number 74 into input field on #numb
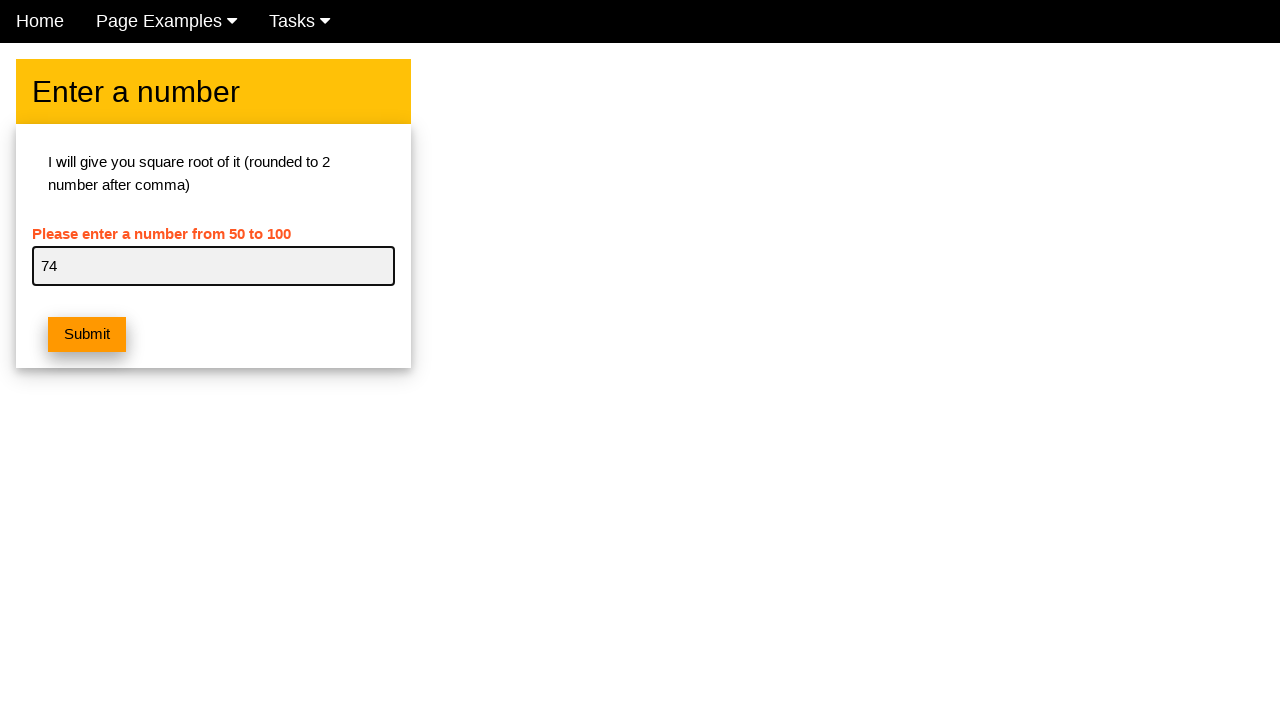

Clicked submit button and verified square root alert for 74 at (87, 335) on button.w3-btn.w3-orange.w3-margin
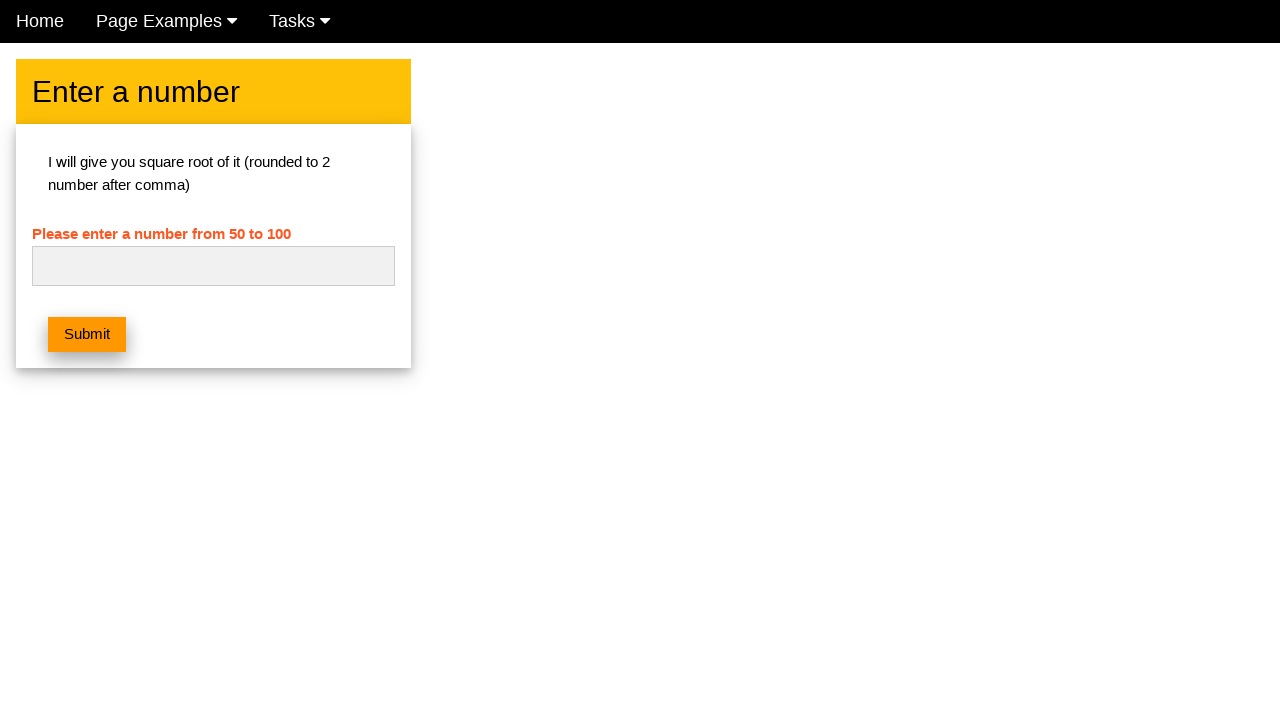

Verified no error message appears for number 74
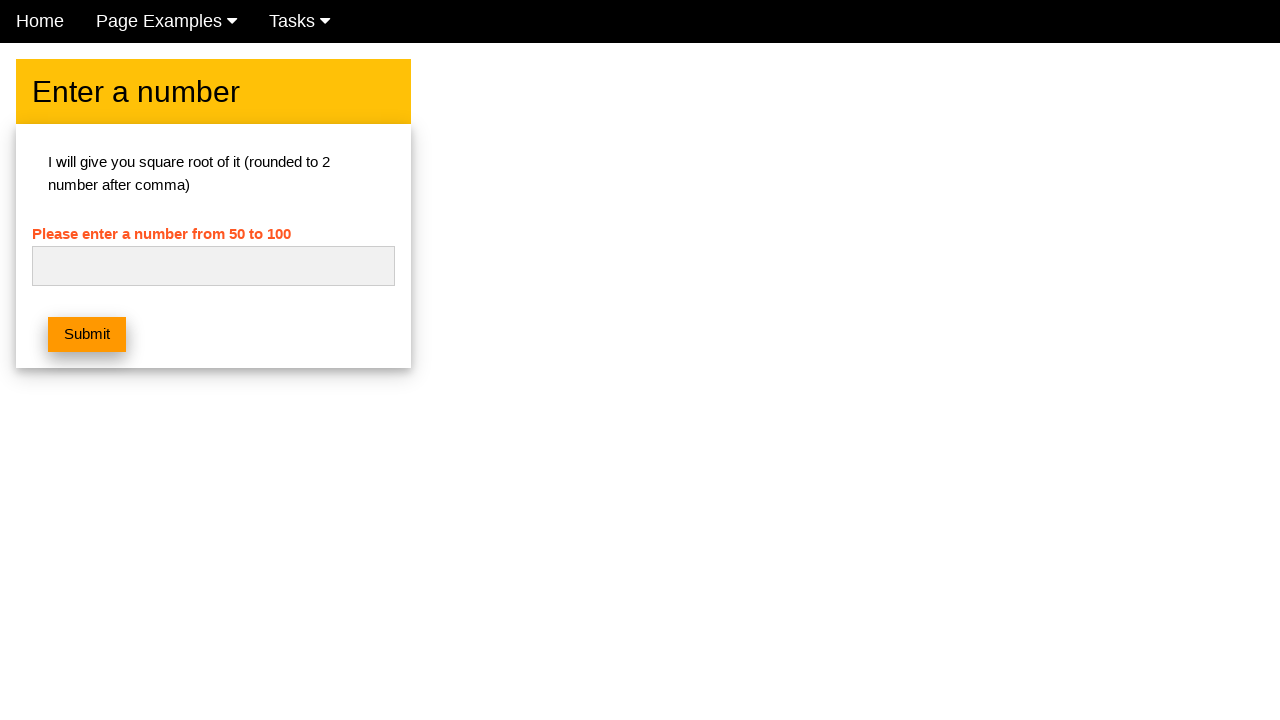

Cleared input field for number 75 on #numb
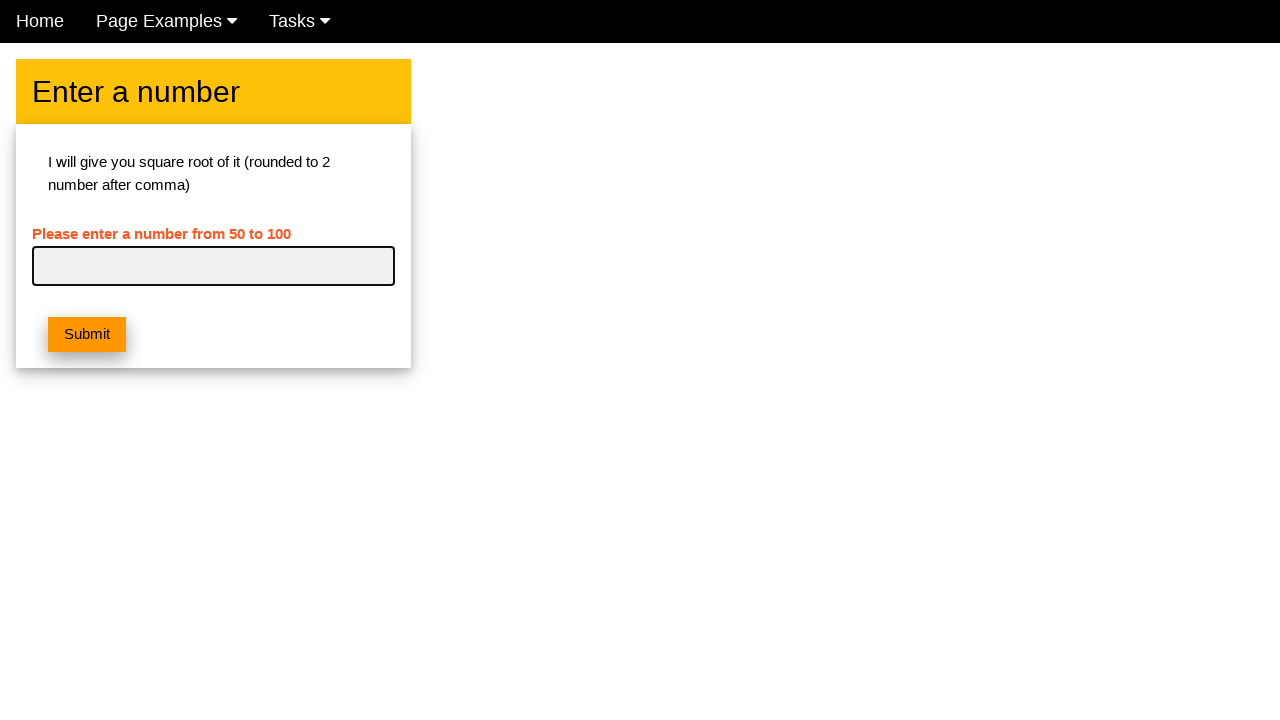

Entered number 75 into input field on #numb
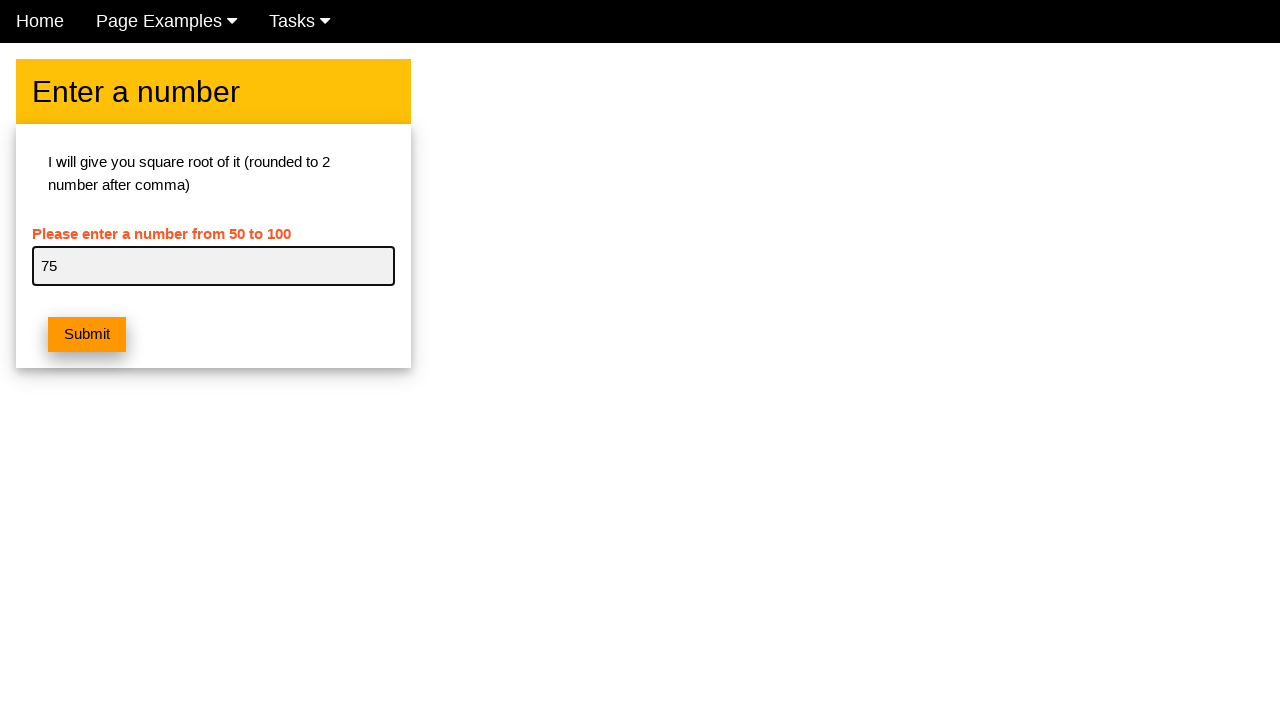

Clicked submit button and verified square root alert for 75 at (87, 335) on button.w3-btn.w3-orange.w3-margin
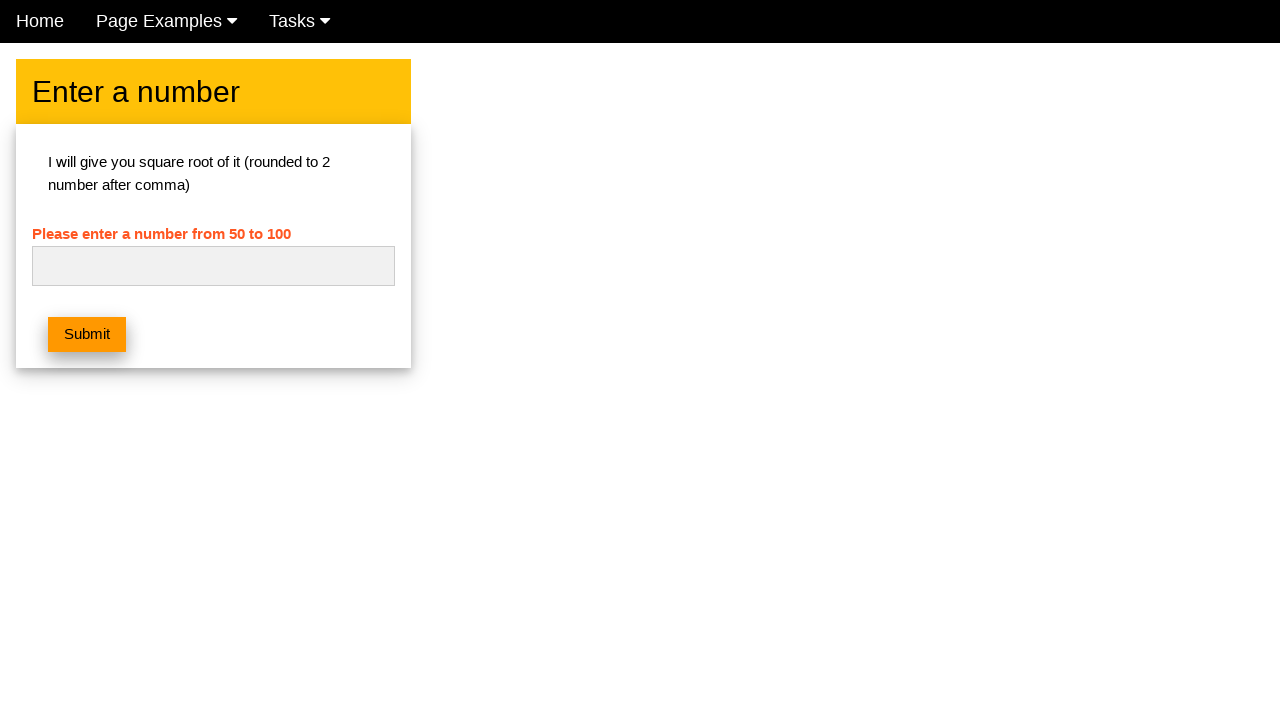

Verified no error message appears for number 75
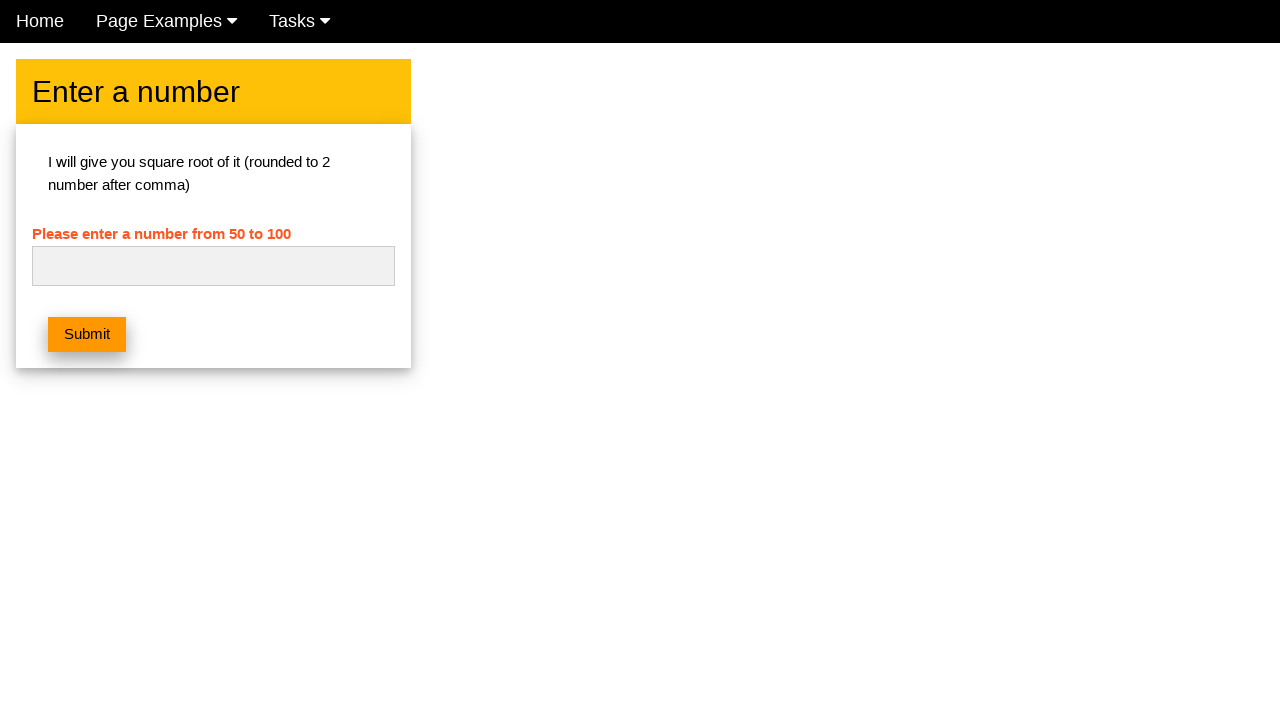

Cleared input field for number 76 on #numb
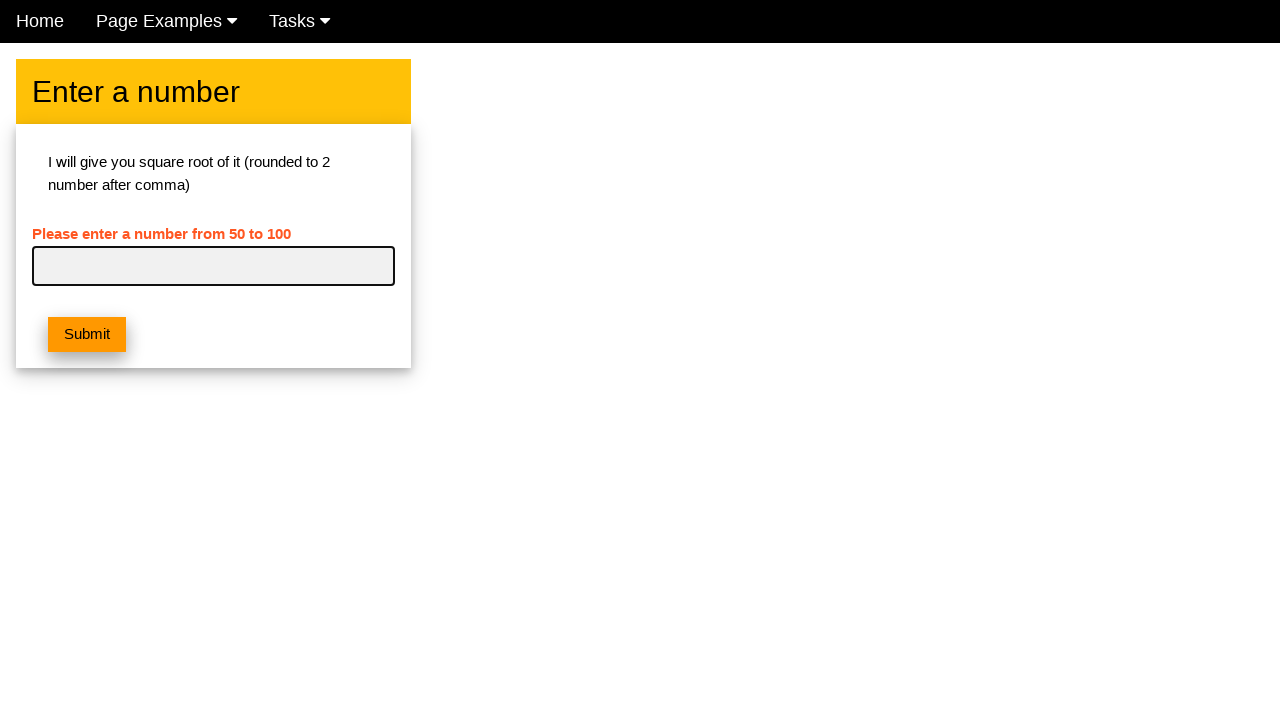

Entered number 76 into input field on #numb
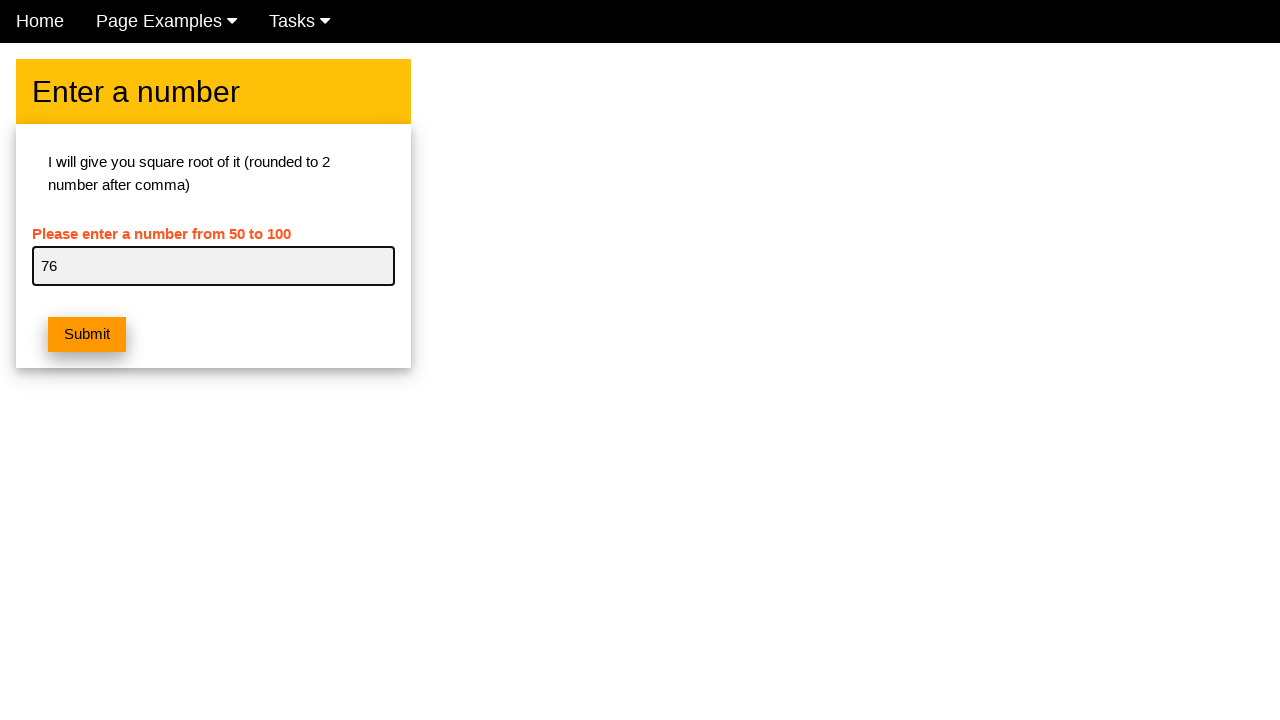

Clicked submit button and verified square root alert for 76 at (87, 335) on button.w3-btn.w3-orange.w3-margin
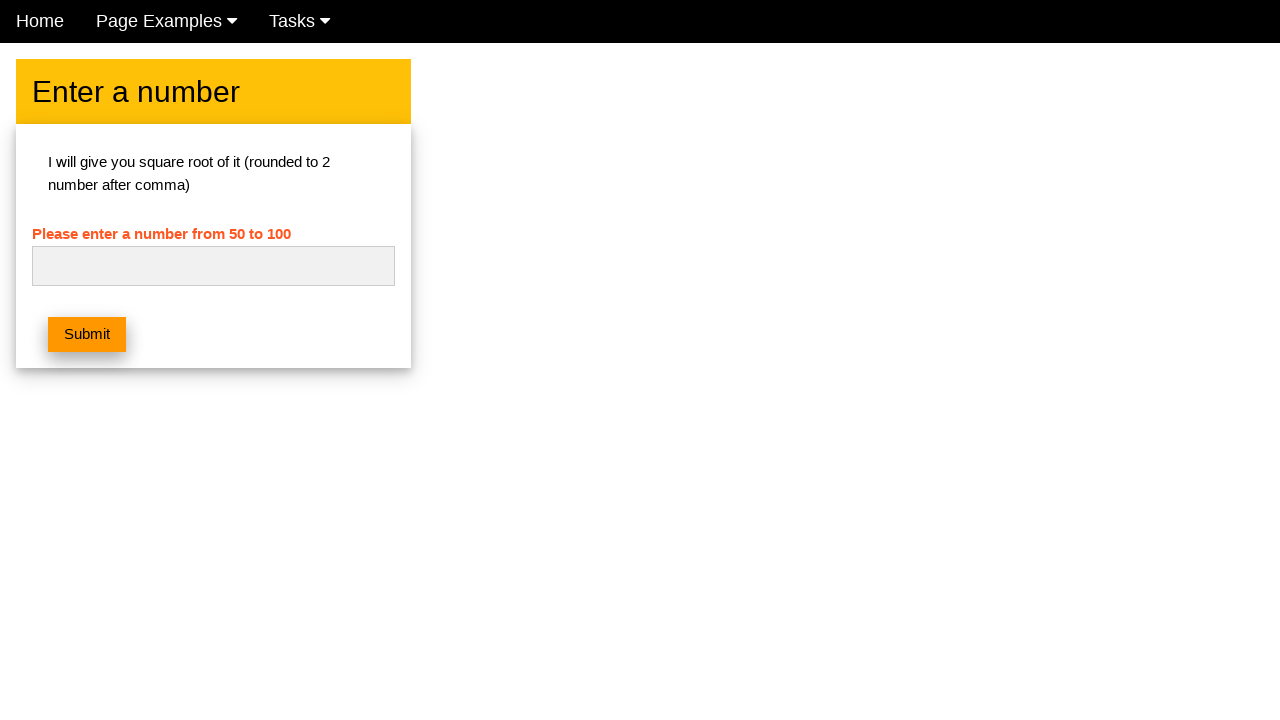

Verified no error message appears for number 76
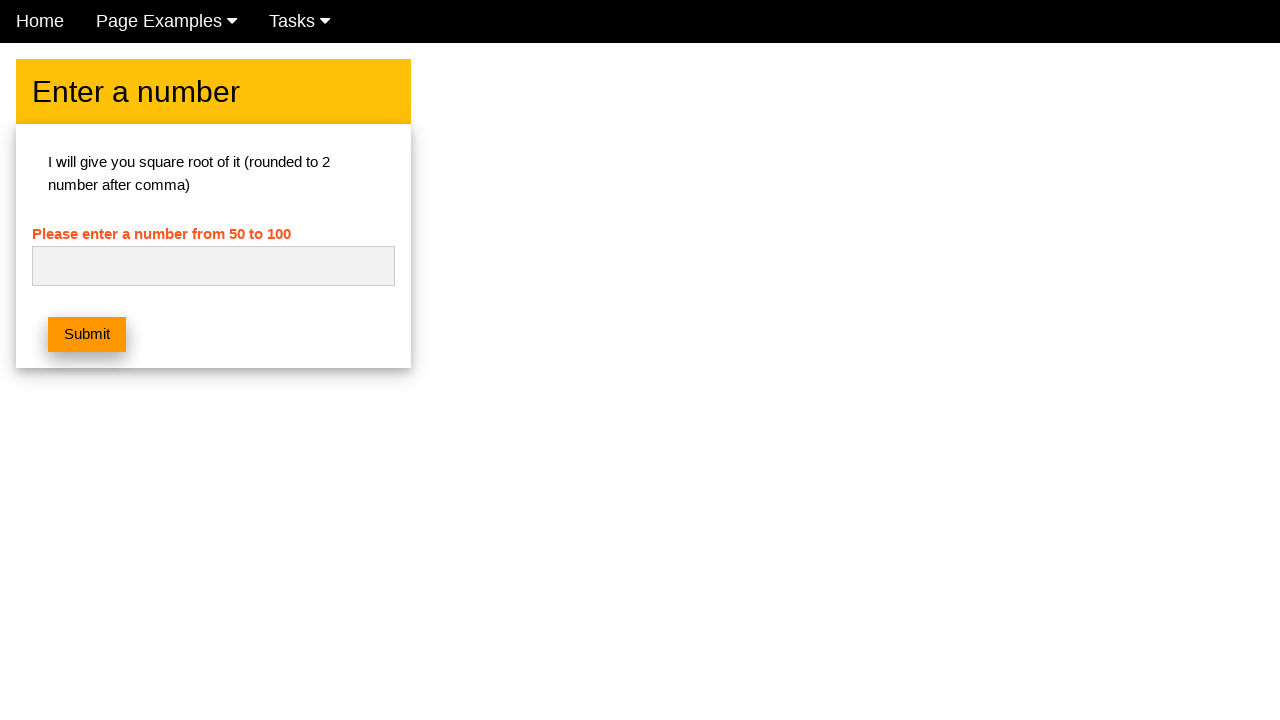

Cleared input field for number 77 on #numb
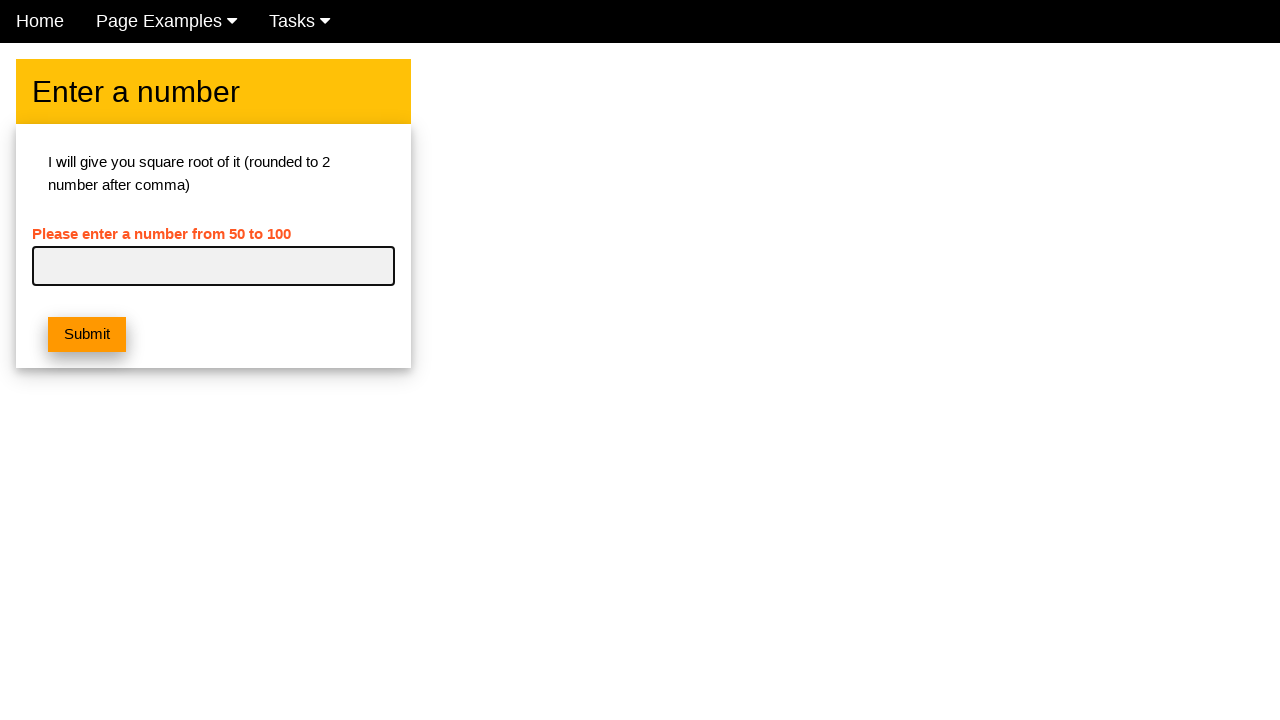

Entered number 77 into input field on #numb
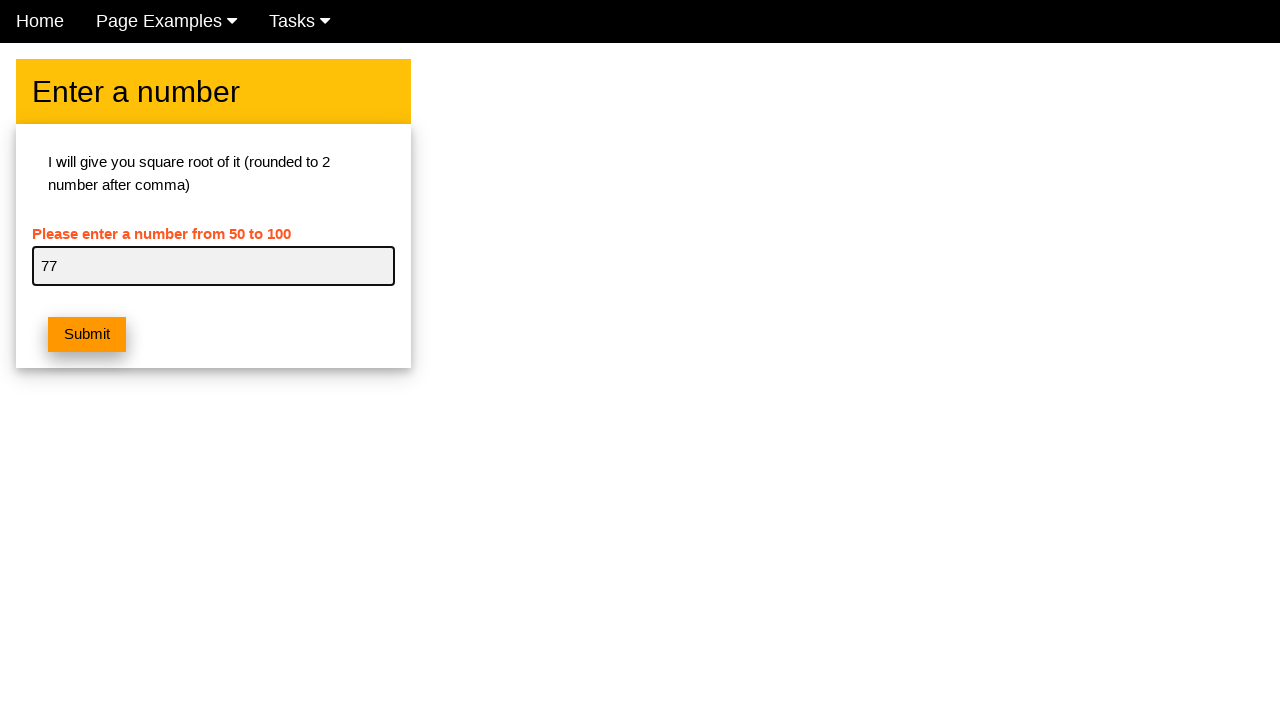

Clicked submit button and verified square root alert for 77 at (87, 335) on button.w3-btn.w3-orange.w3-margin
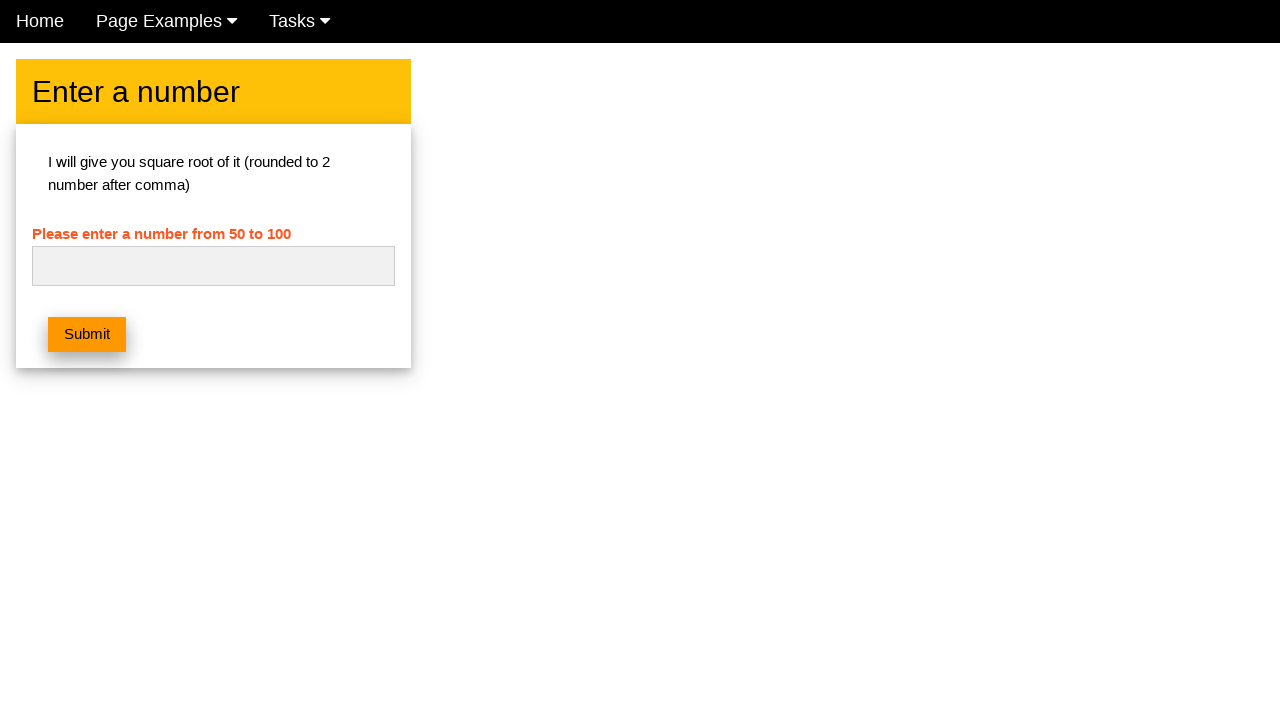

Verified no error message appears for number 77
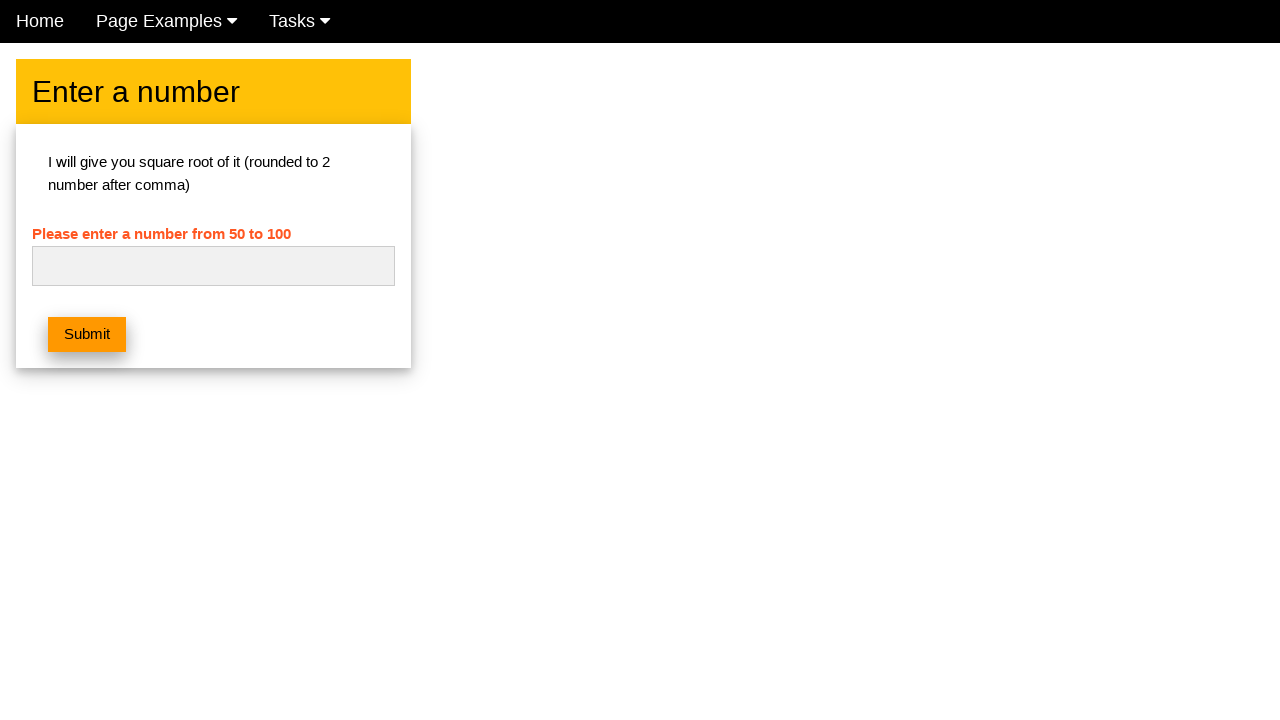

Cleared input field for number 78 on #numb
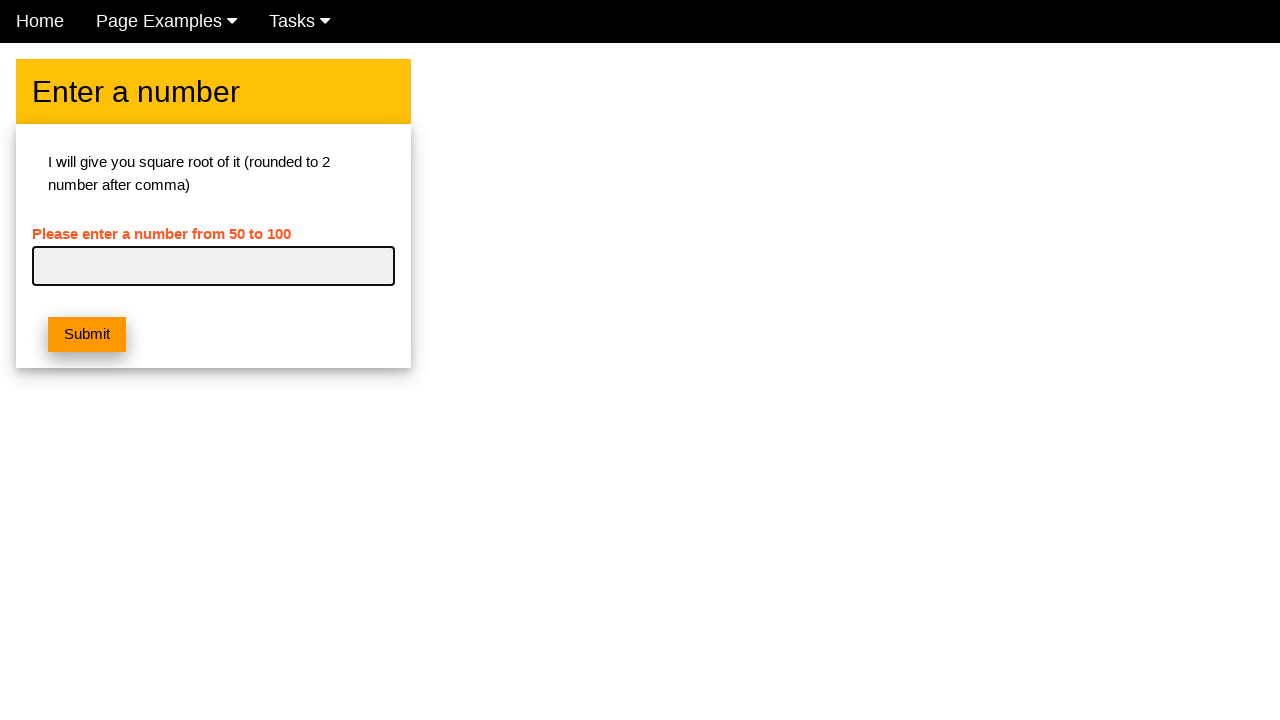

Entered number 78 into input field on #numb
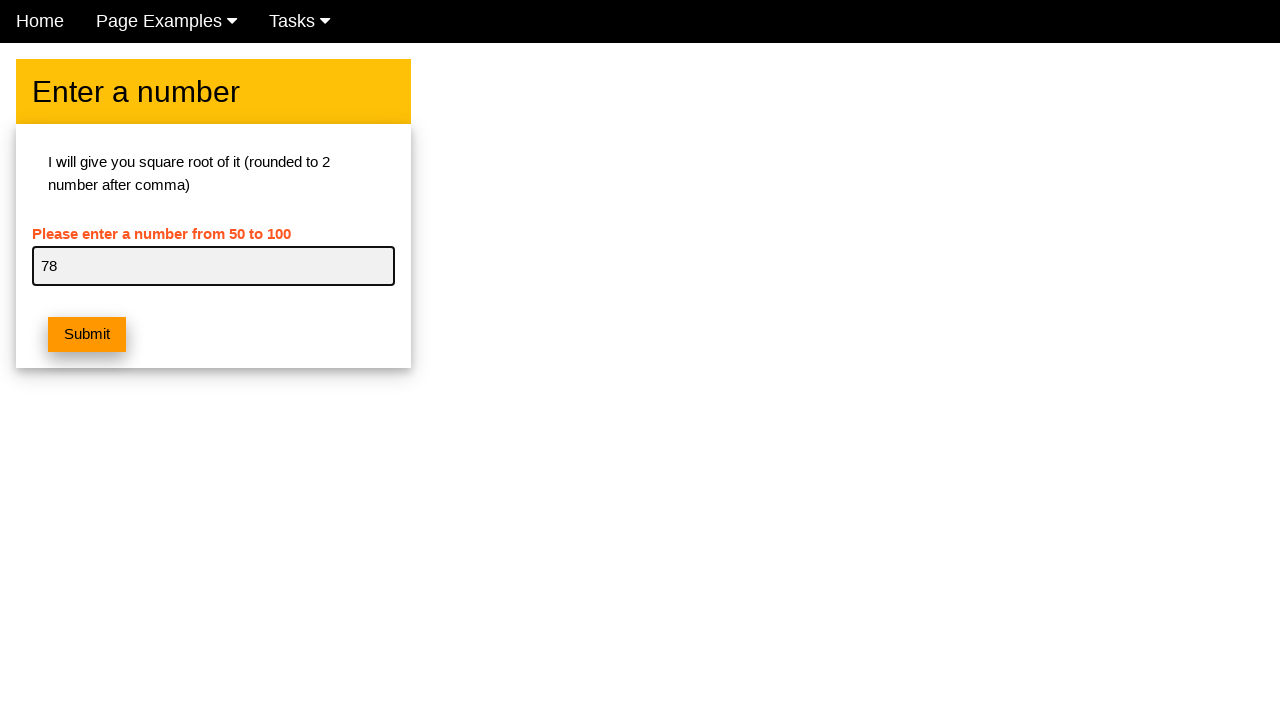

Clicked submit button and verified square root alert for 78 at (87, 335) on button.w3-btn.w3-orange.w3-margin
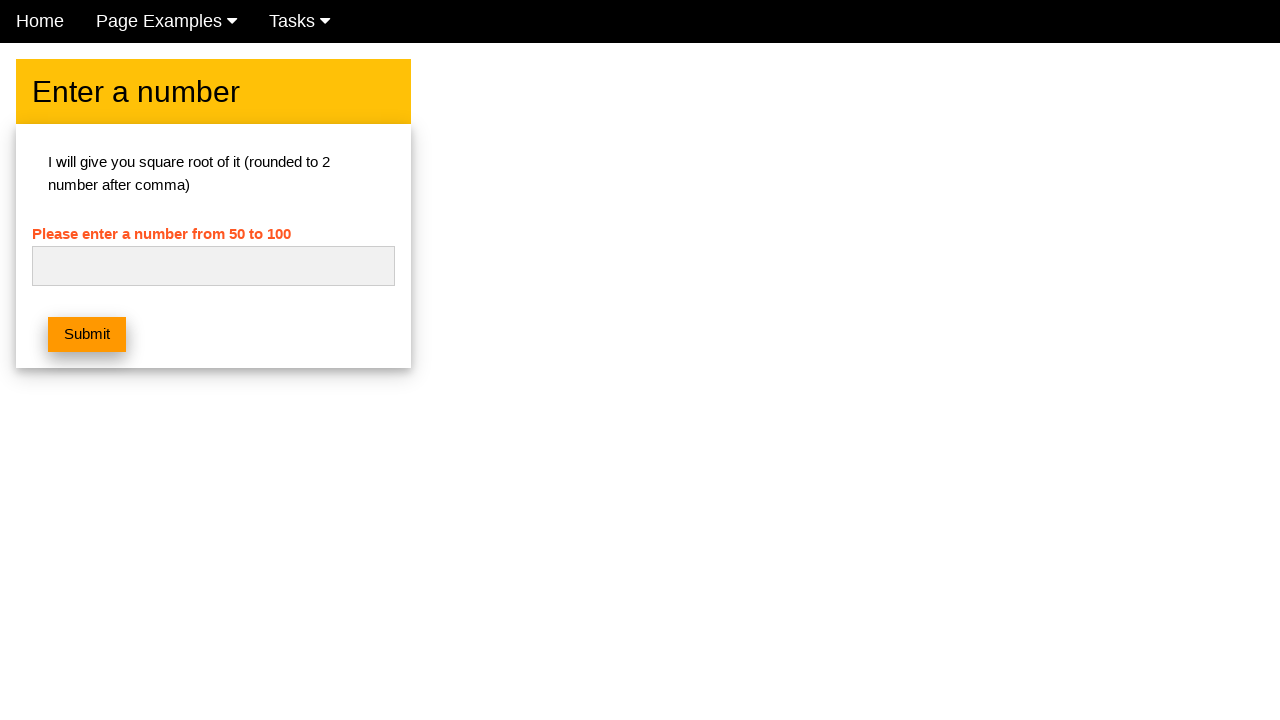

Verified no error message appears for number 78
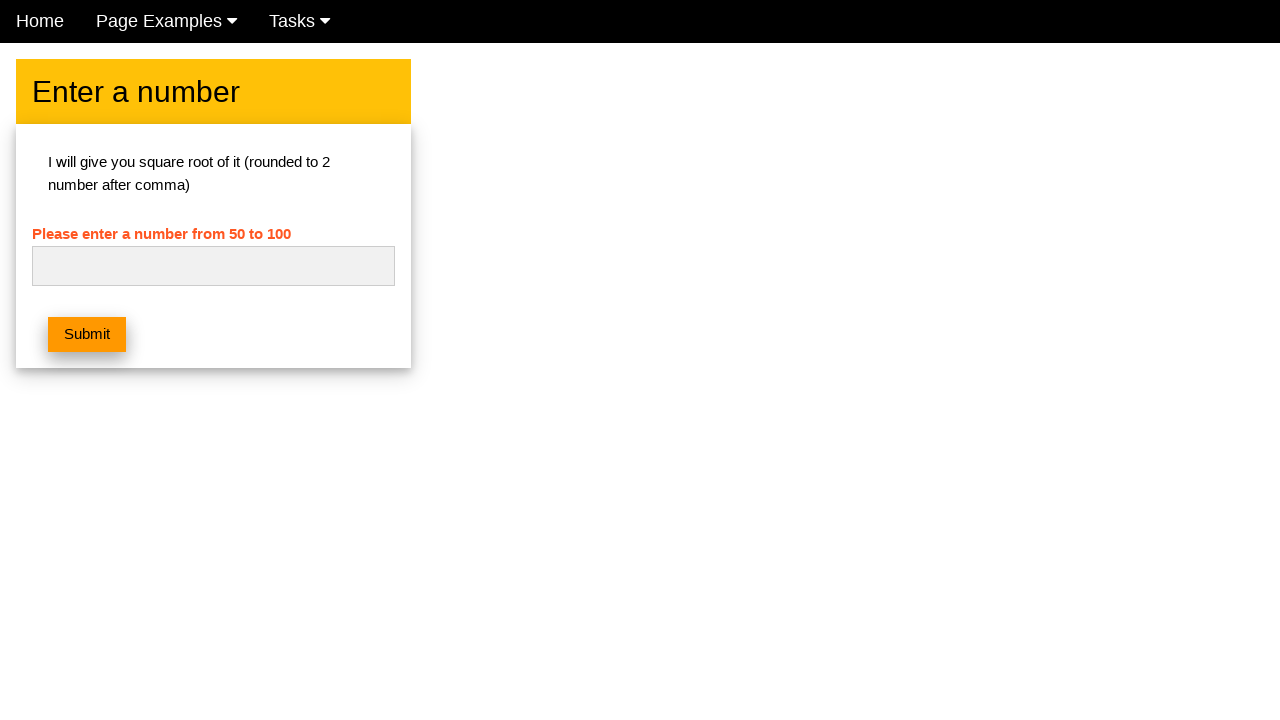

Cleared input field for number 79 on #numb
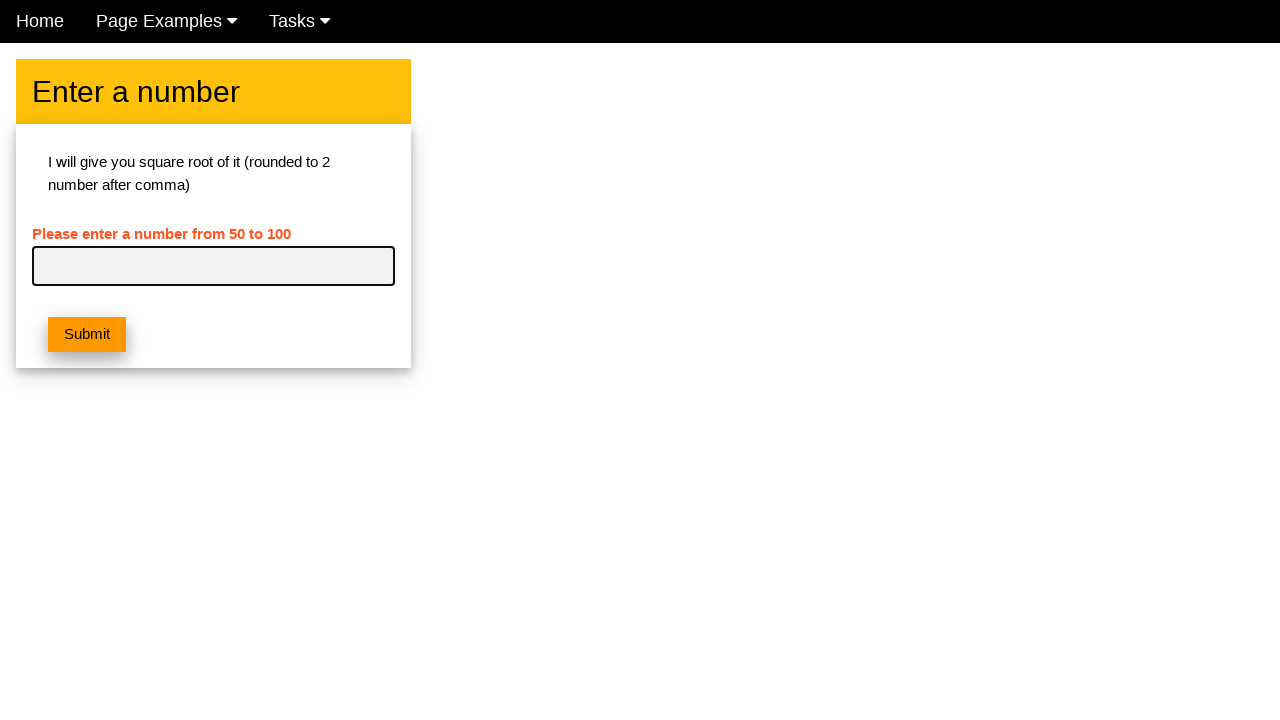

Entered number 79 into input field on #numb
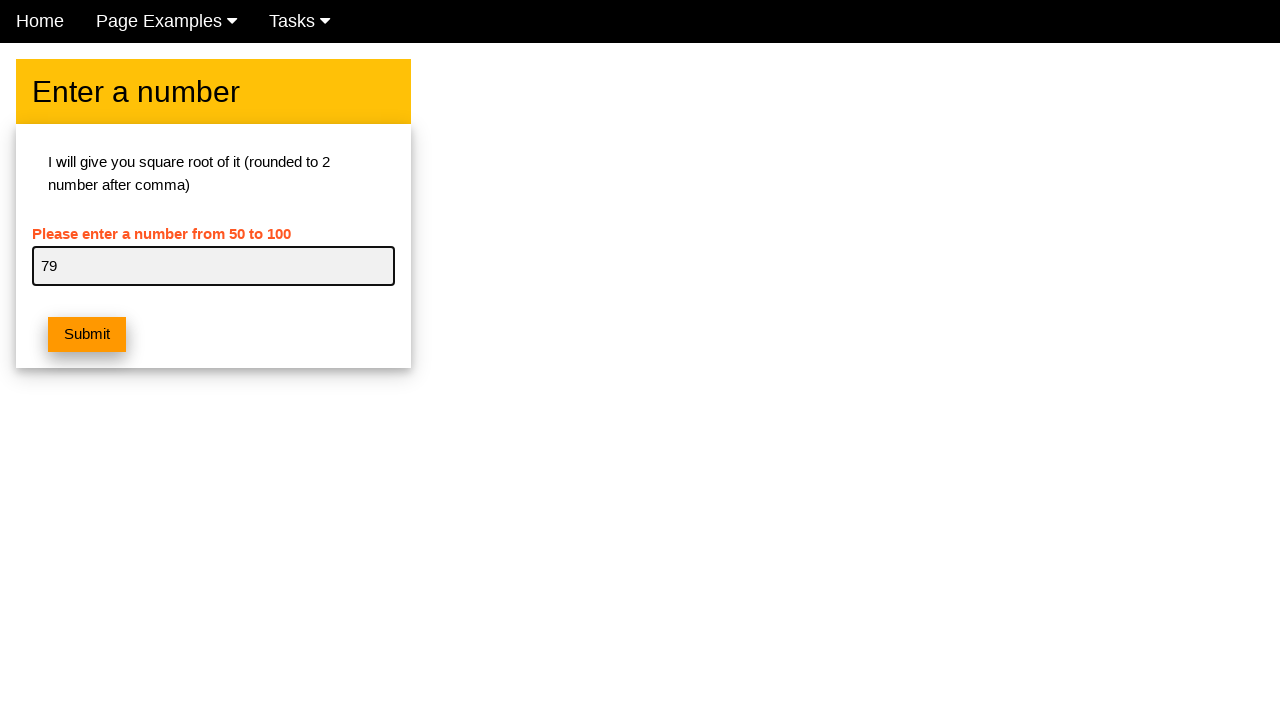

Clicked submit button and verified square root alert for 79 at (87, 335) on button.w3-btn.w3-orange.w3-margin
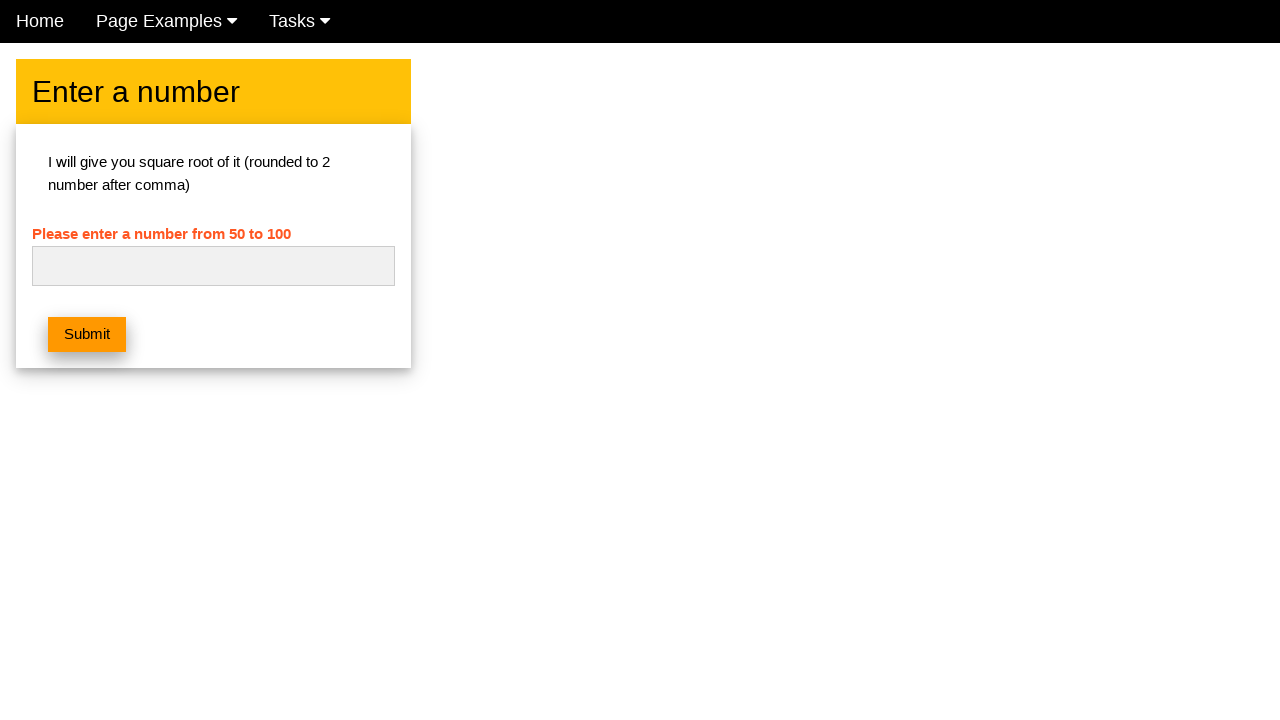

Verified no error message appears for number 79
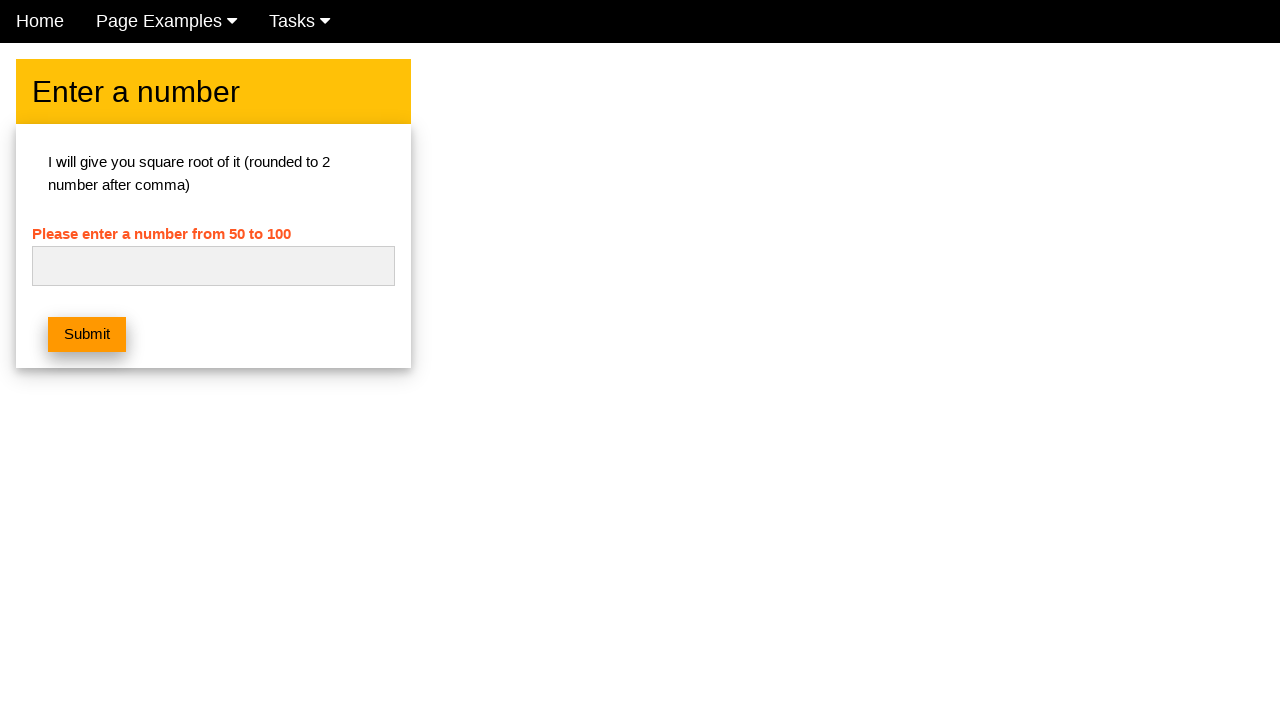

Cleared input field for number 80 on #numb
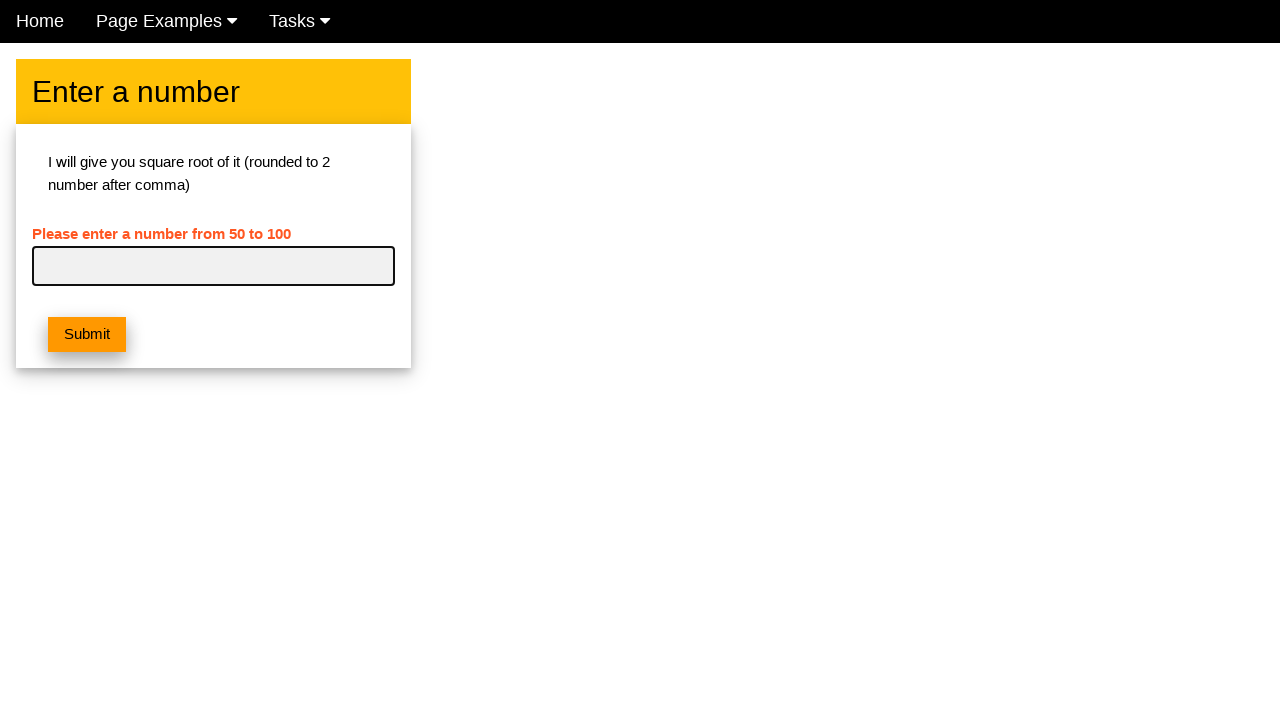

Entered number 80 into input field on #numb
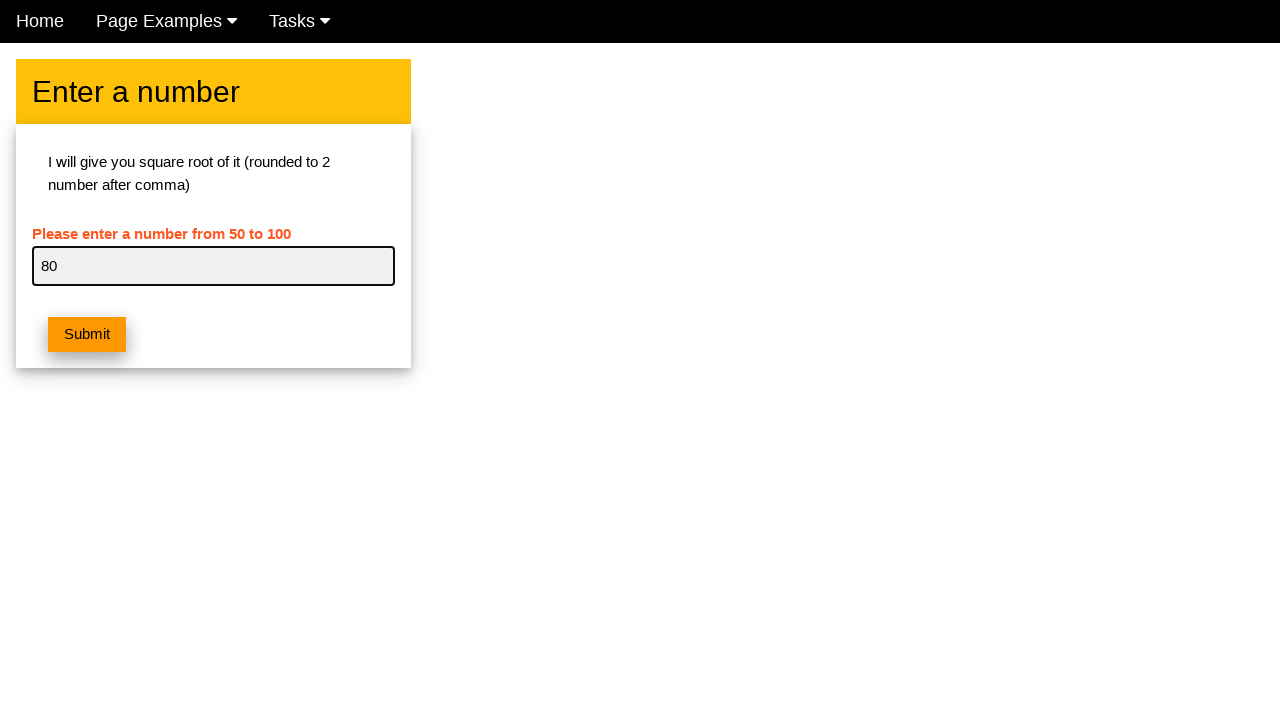

Clicked submit button and verified square root alert for 80 at (87, 335) on button.w3-btn.w3-orange.w3-margin
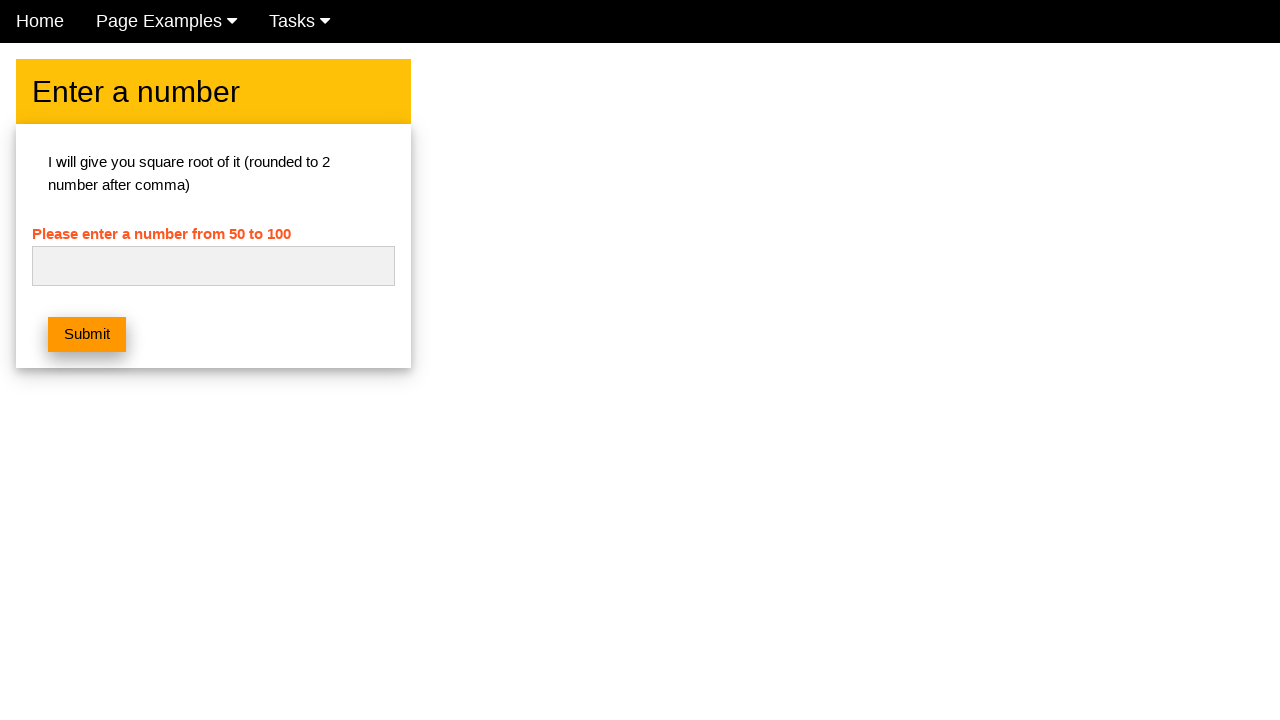

Verified no error message appears for number 80
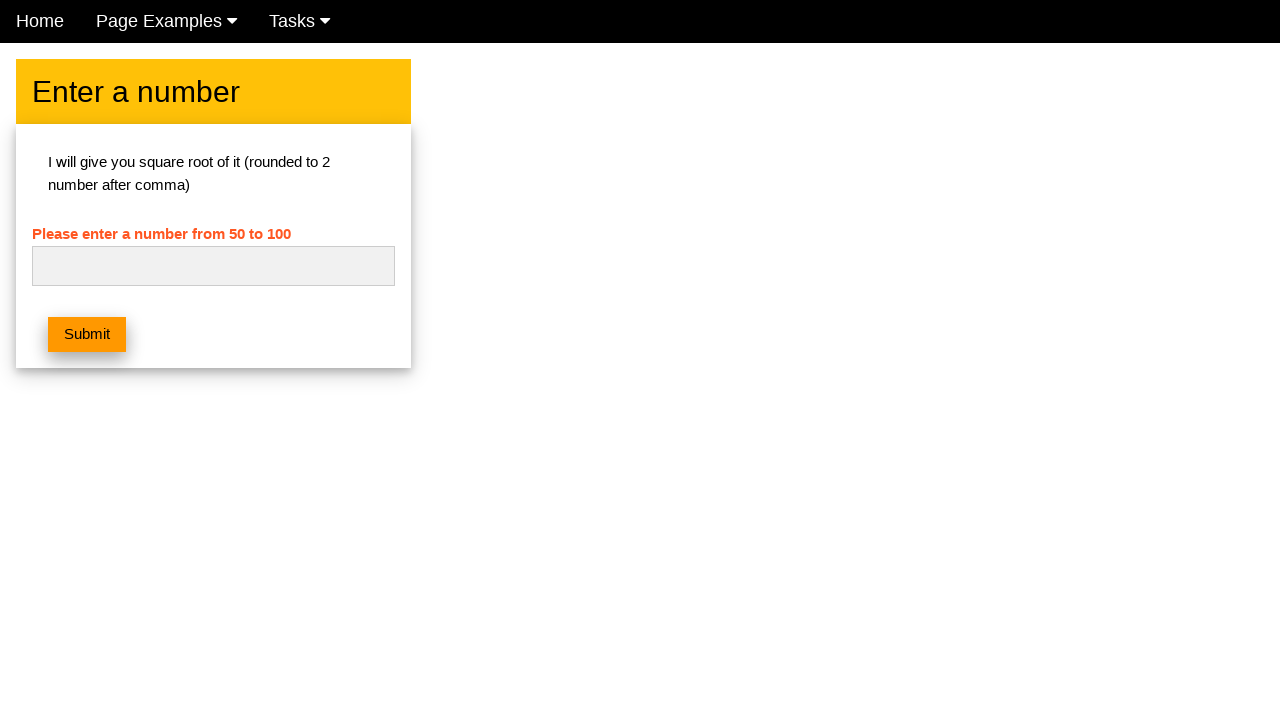

Cleared input field for number 81 on #numb
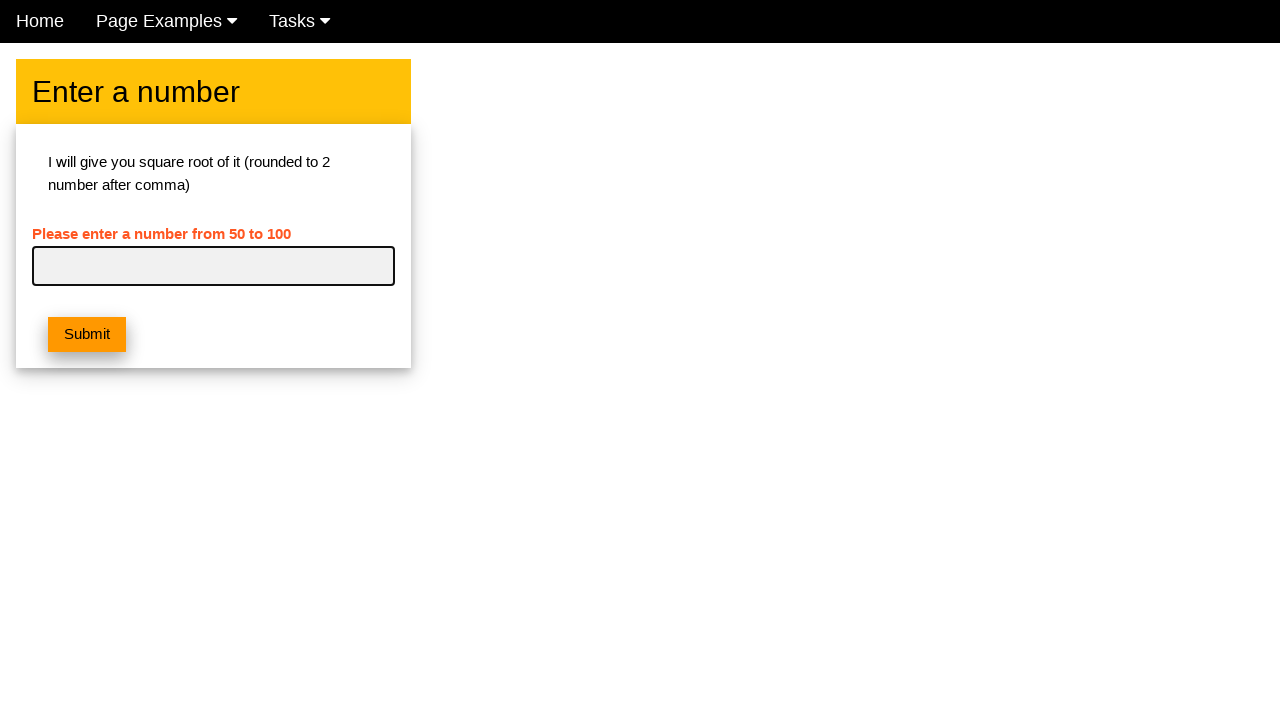

Entered number 81 into input field on #numb
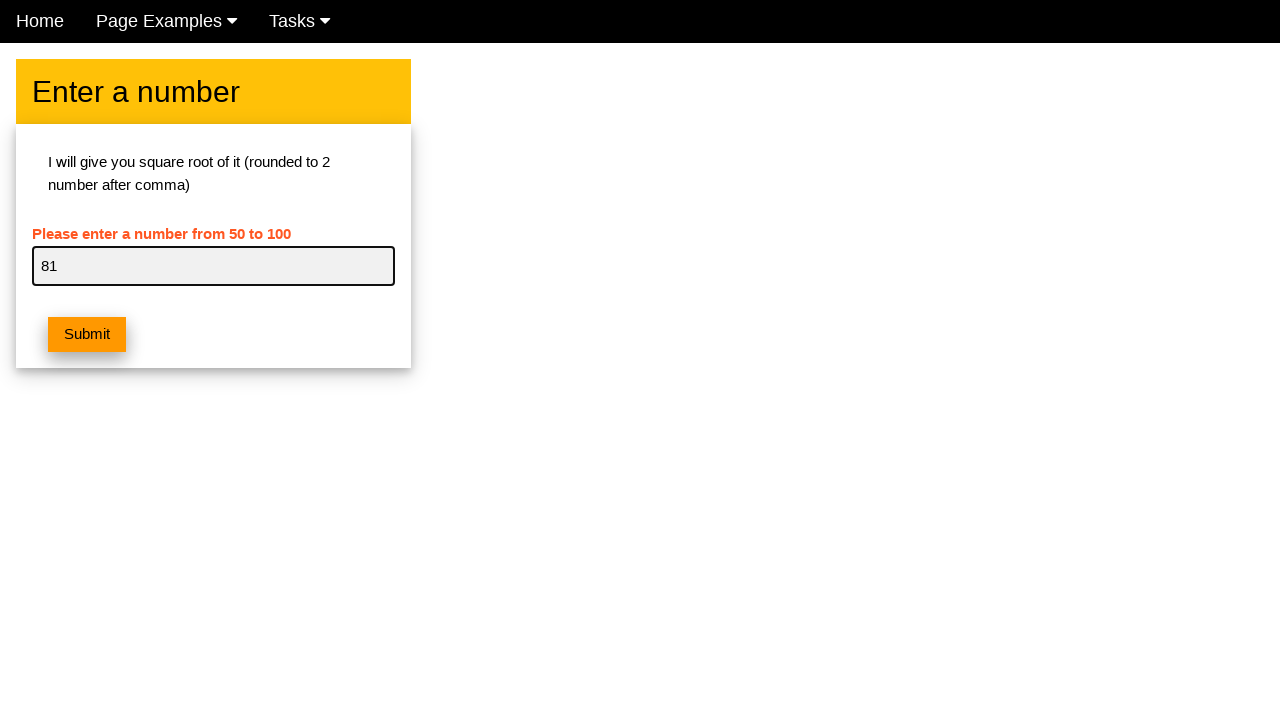

Clicked submit button and verified square root alert for 81 at (87, 335) on button.w3-btn.w3-orange.w3-margin
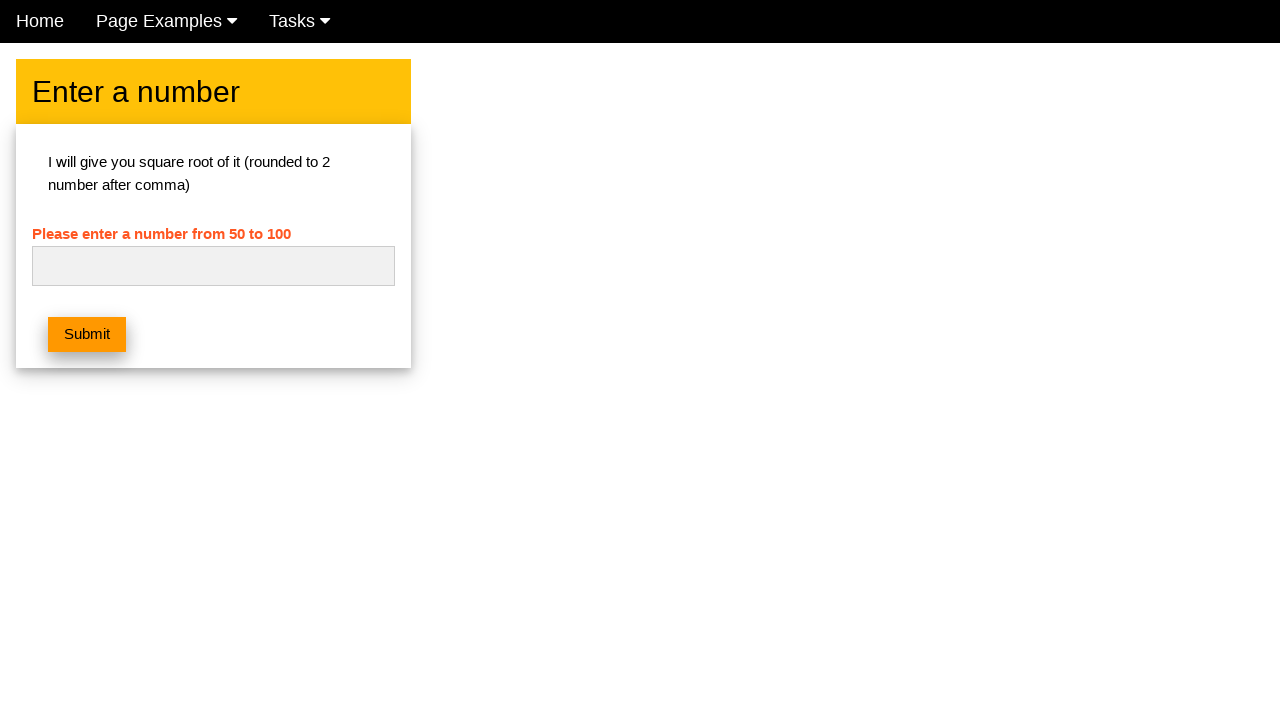

Verified no error message appears for number 81
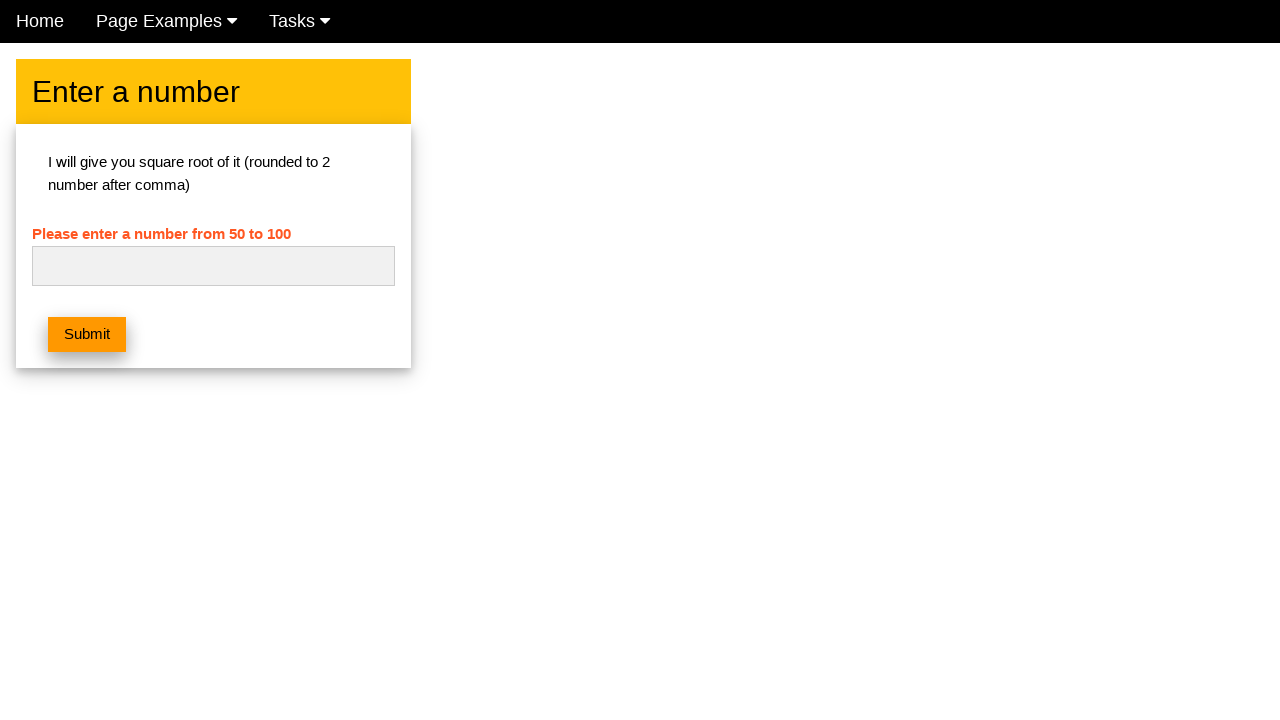

Cleared input field for number 82 on #numb
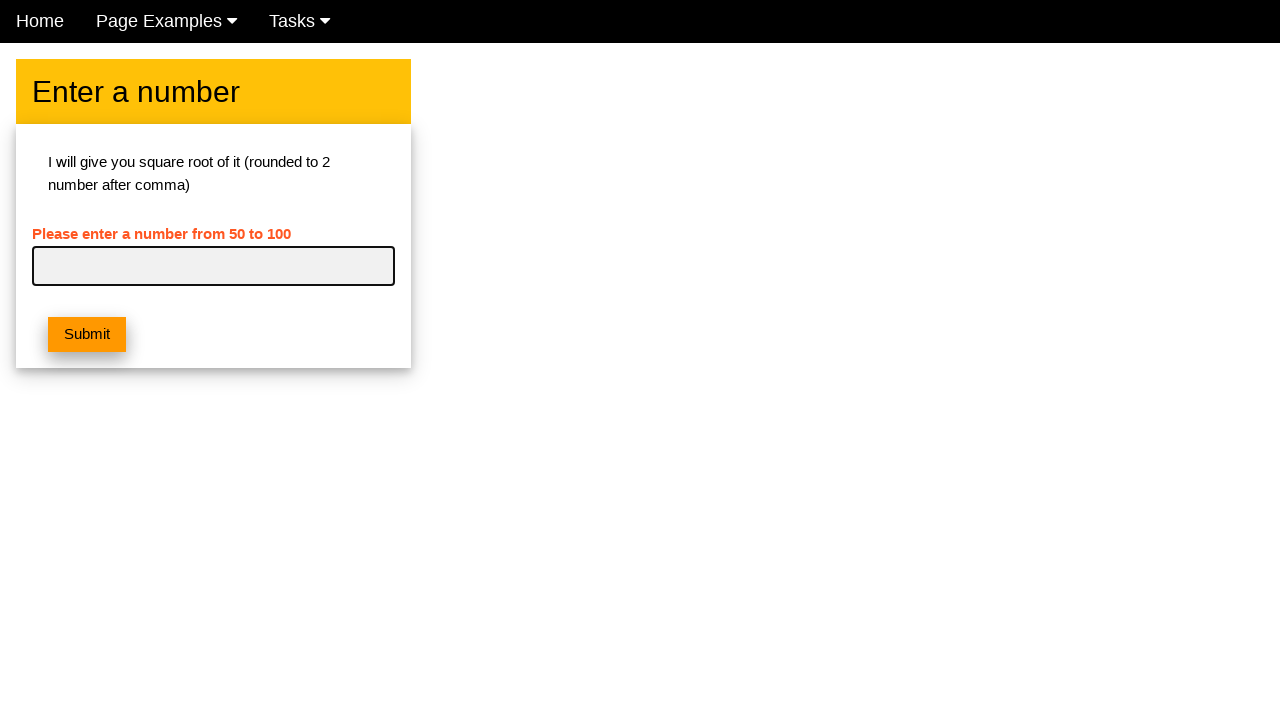

Entered number 82 into input field on #numb
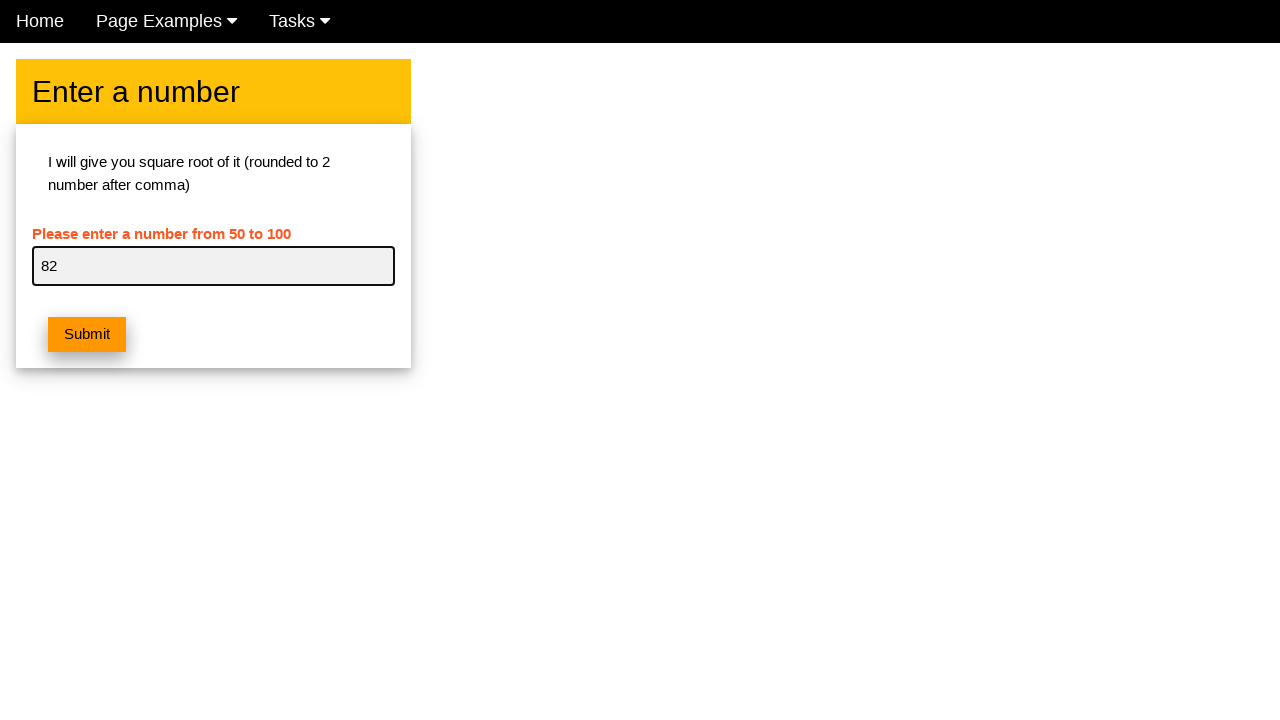

Clicked submit button and verified square root alert for 82 at (87, 335) on button.w3-btn.w3-orange.w3-margin
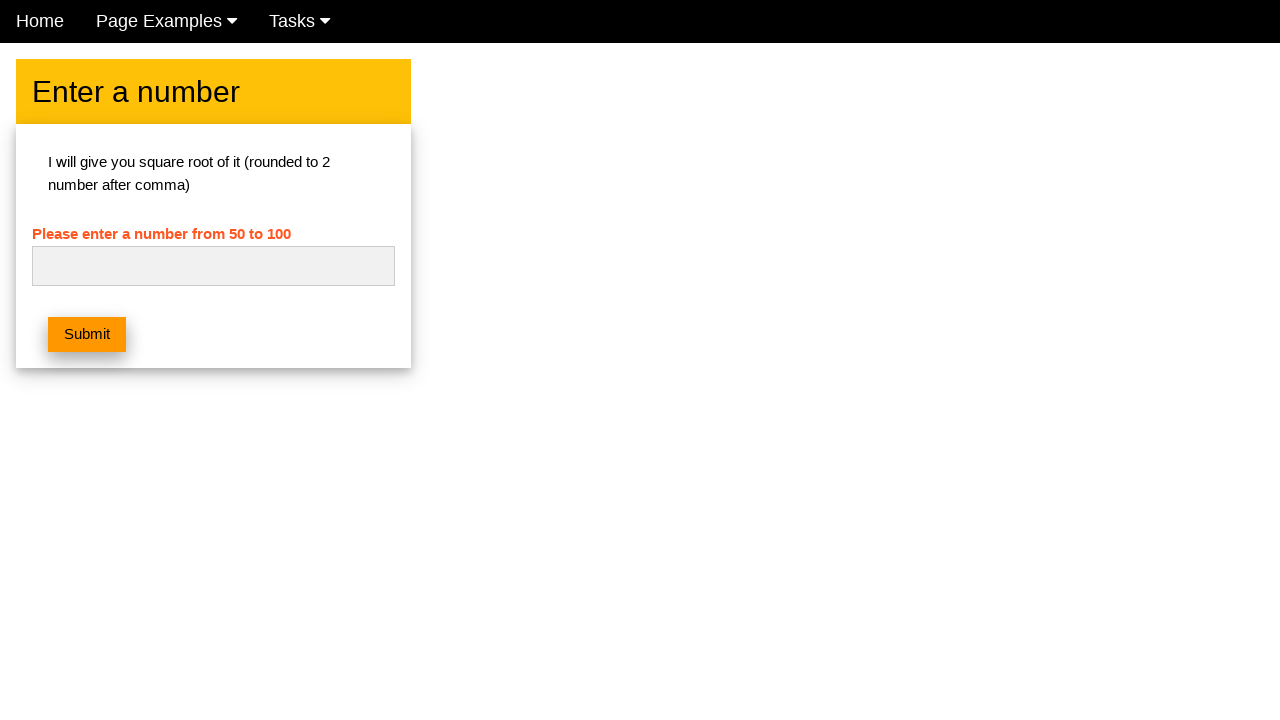

Verified no error message appears for number 82
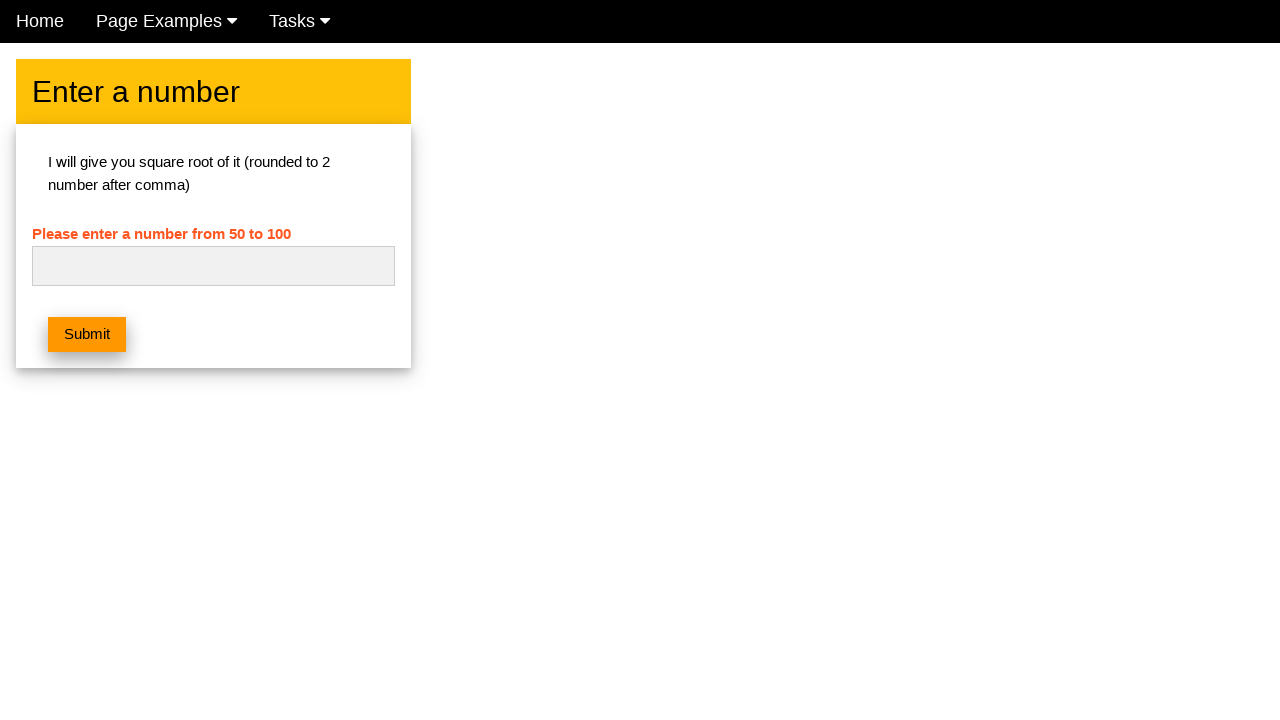

Cleared input field for number 83 on #numb
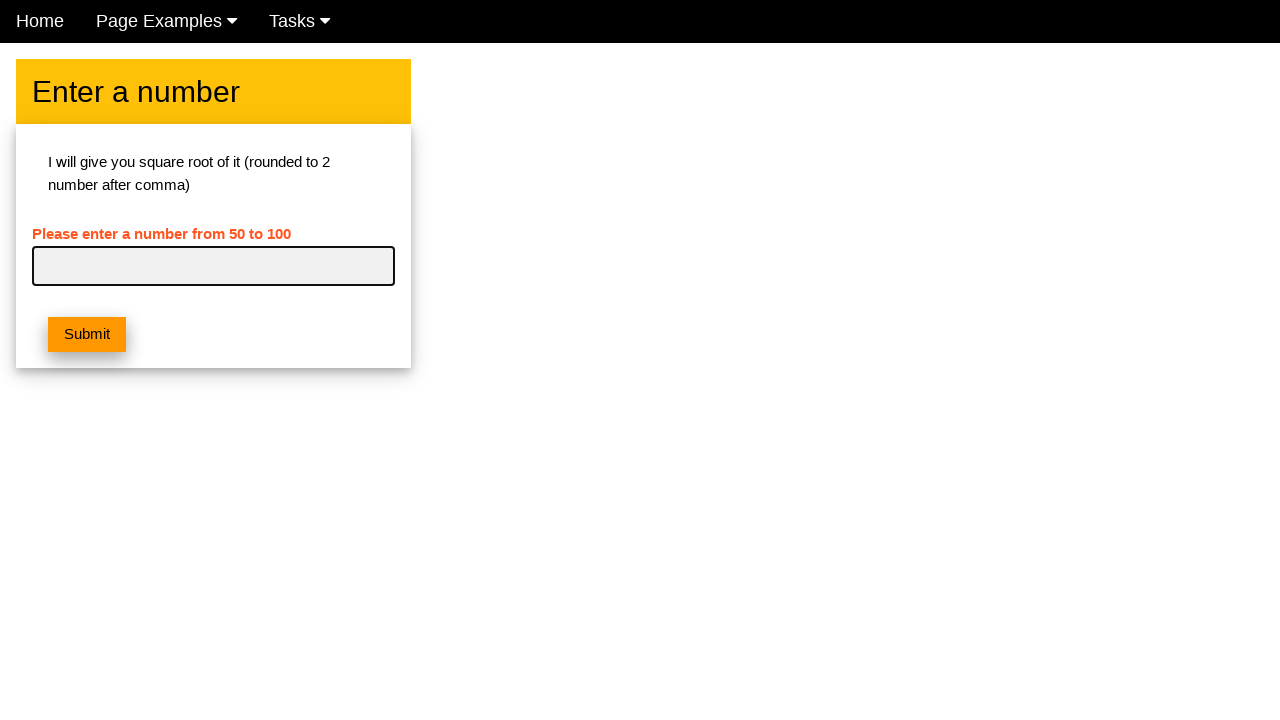

Entered number 83 into input field on #numb
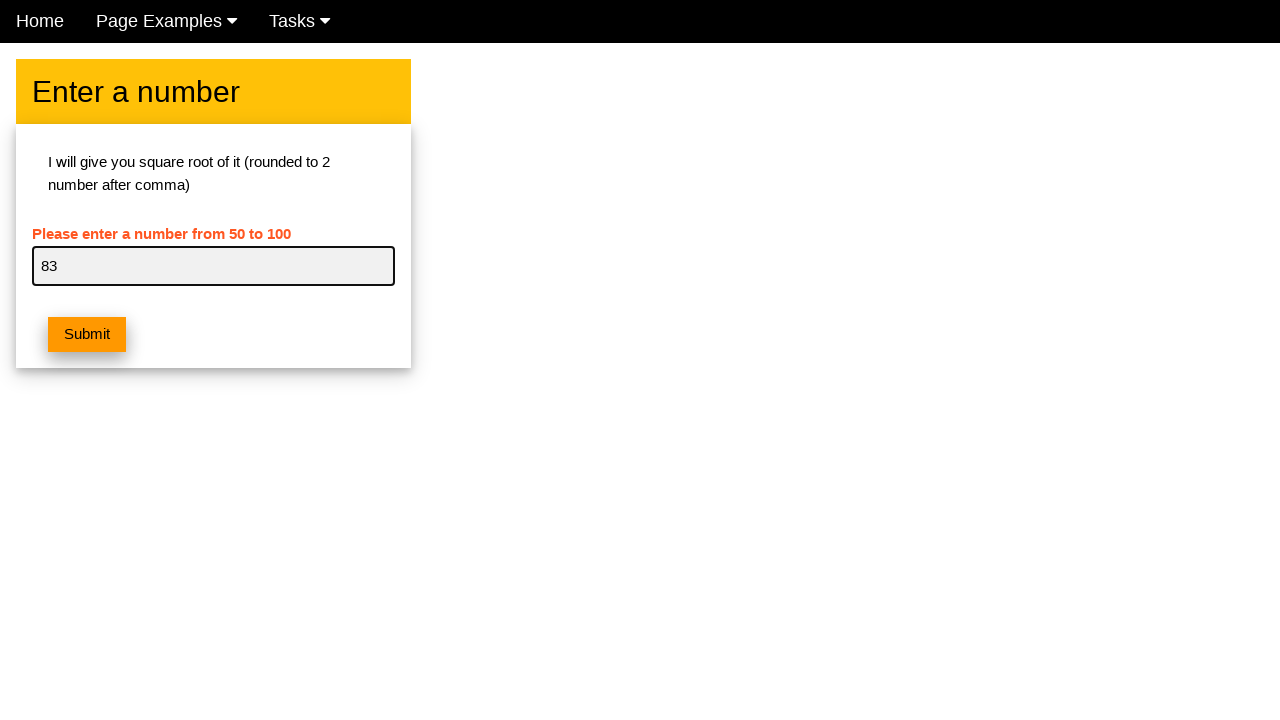

Clicked submit button and verified square root alert for 83 at (87, 335) on button.w3-btn.w3-orange.w3-margin
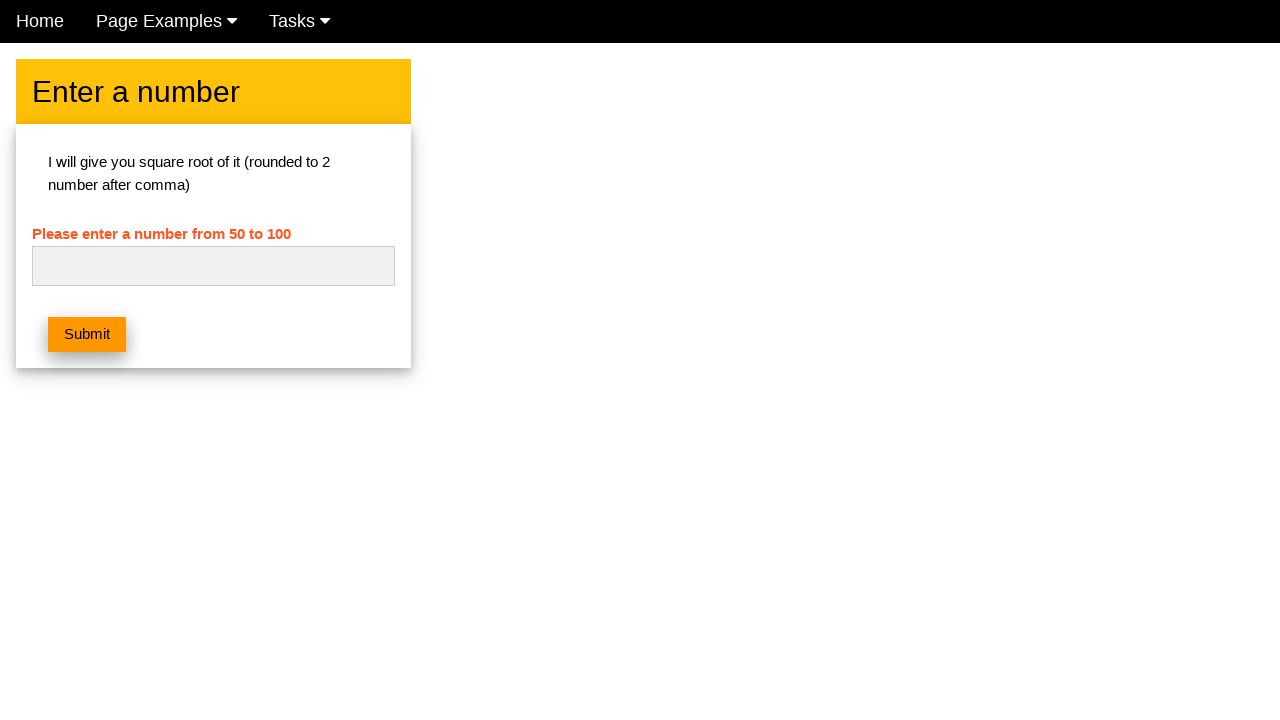

Verified no error message appears for number 83
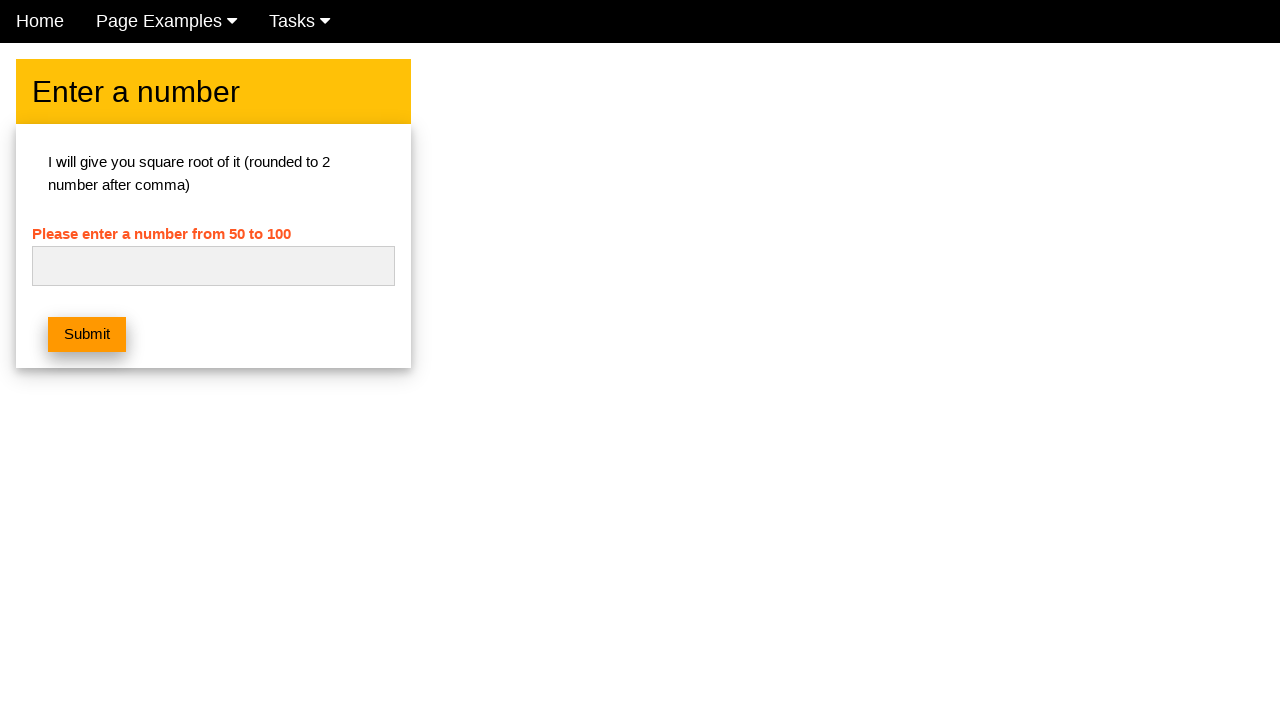

Cleared input field for number 84 on #numb
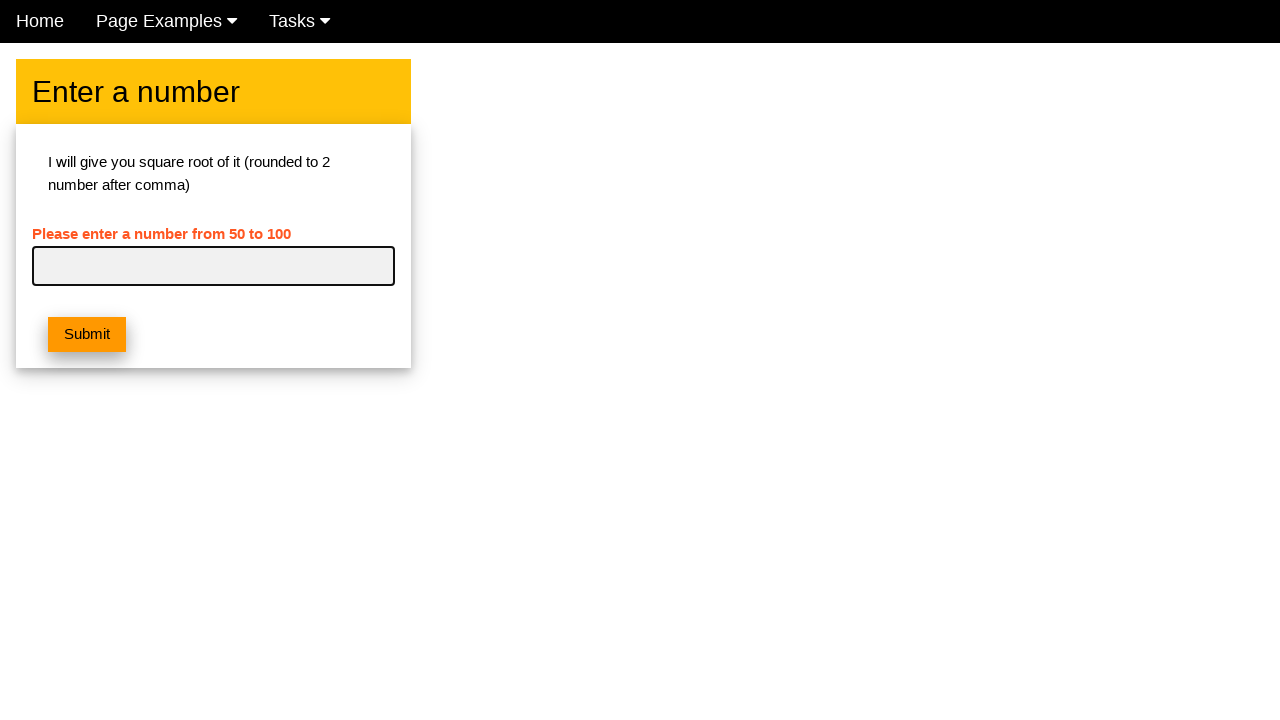

Entered number 84 into input field on #numb
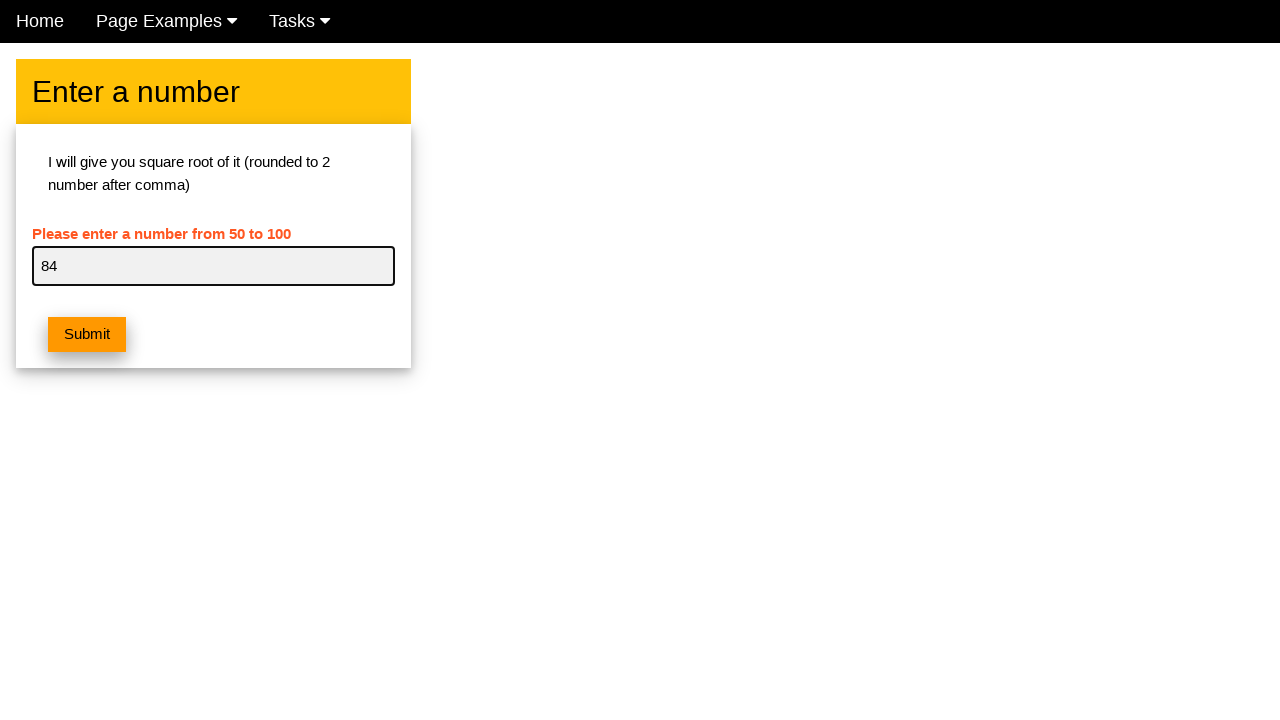

Clicked submit button and verified square root alert for 84 at (87, 335) on button.w3-btn.w3-orange.w3-margin
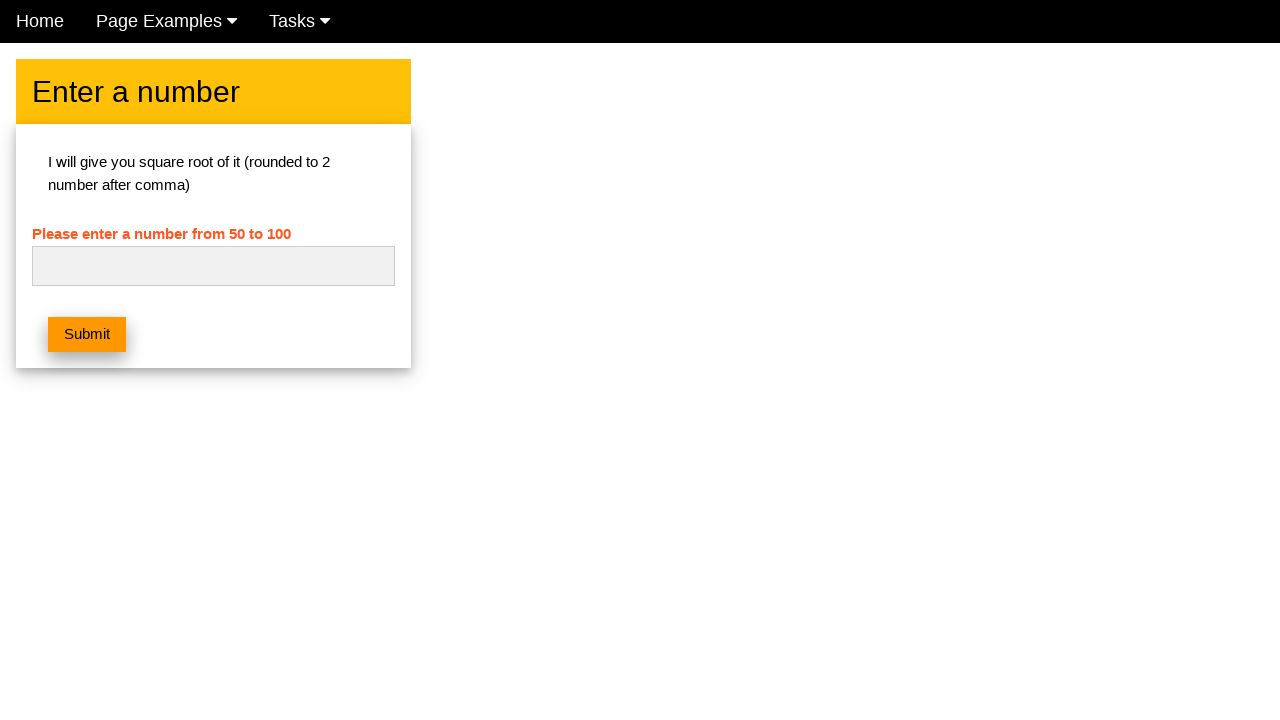

Verified no error message appears for number 84
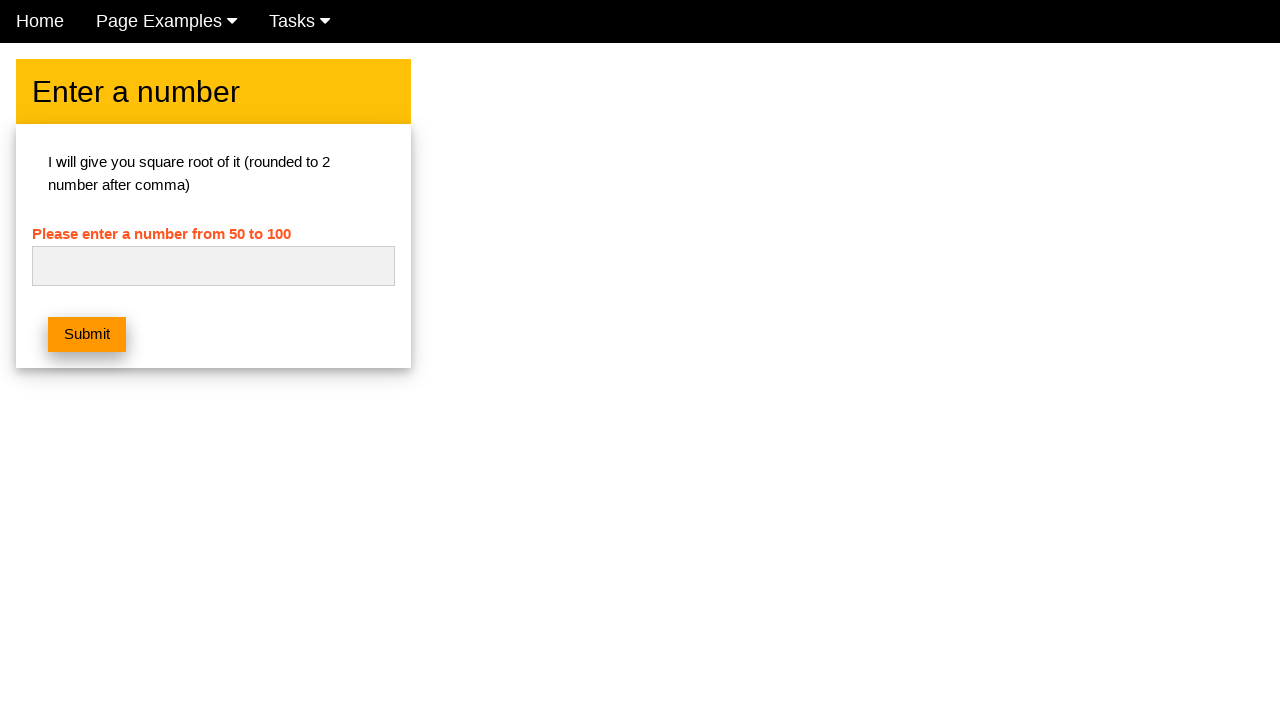

Cleared input field for number 85 on #numb
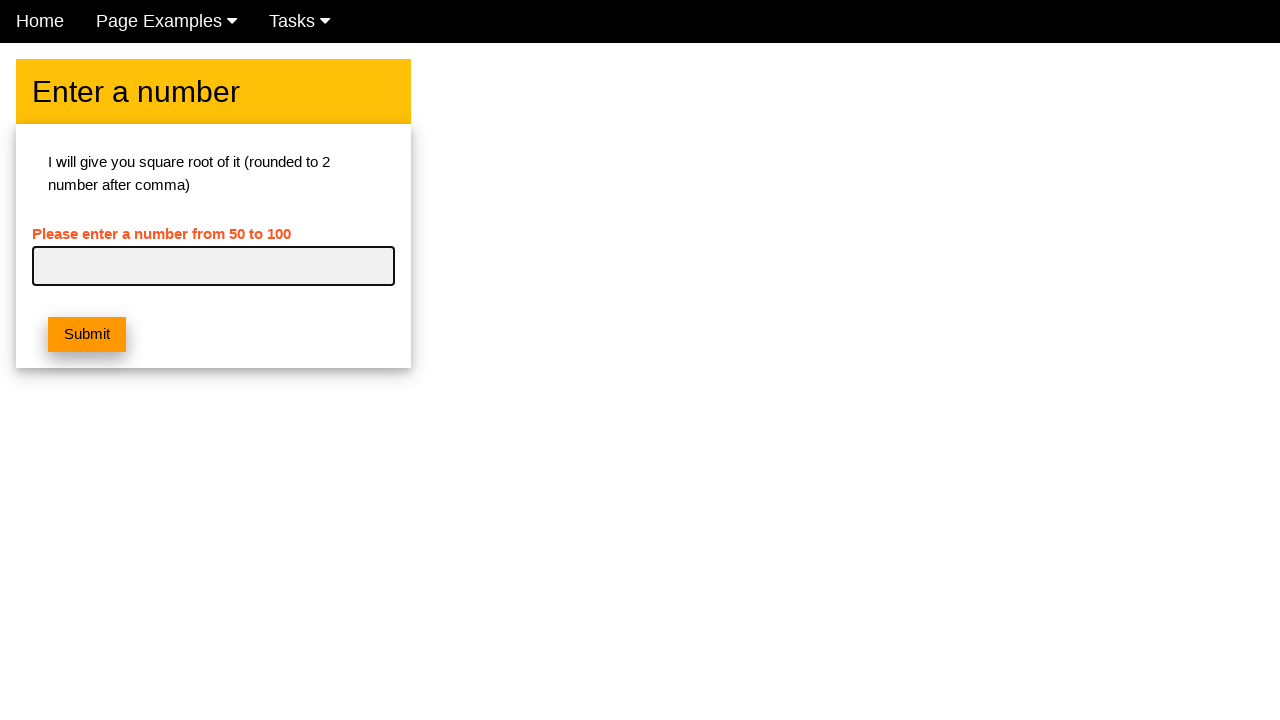

Entered number 85 into input field on #numb
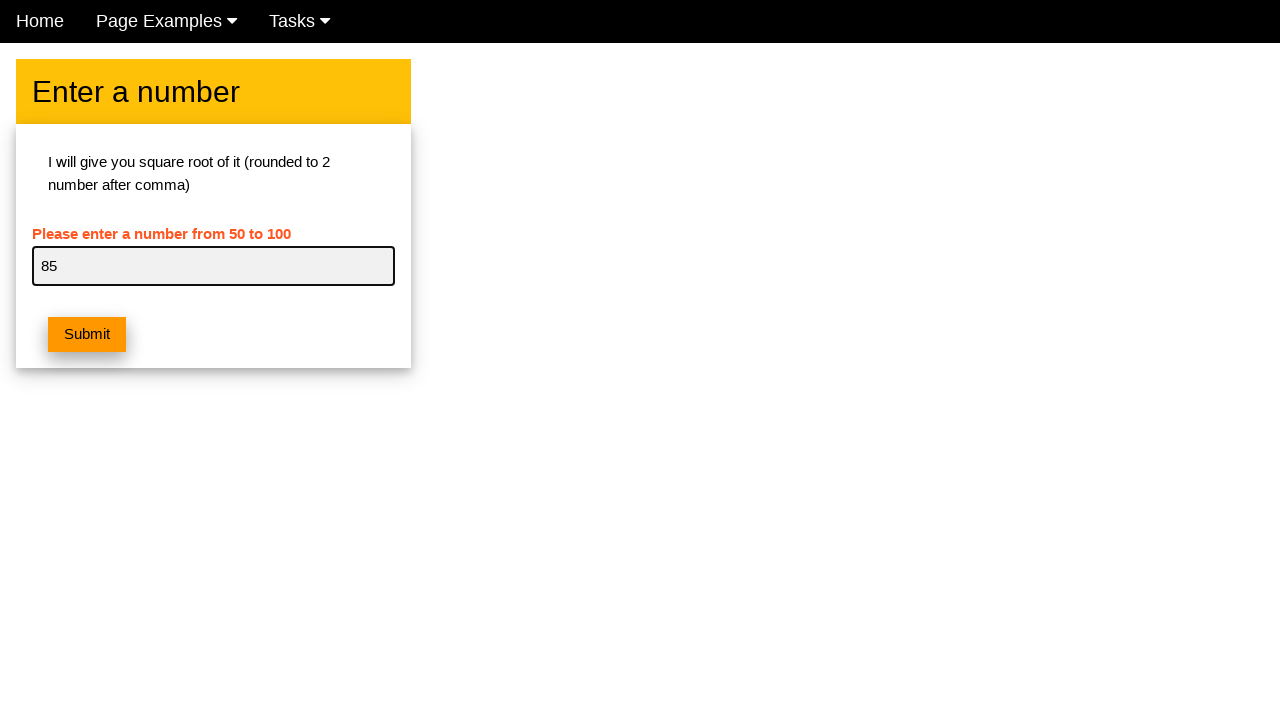

Clicked submit button and verified square root alert for 85 at (87, 335) on button.w3-btn.w3-orange.w3-margin
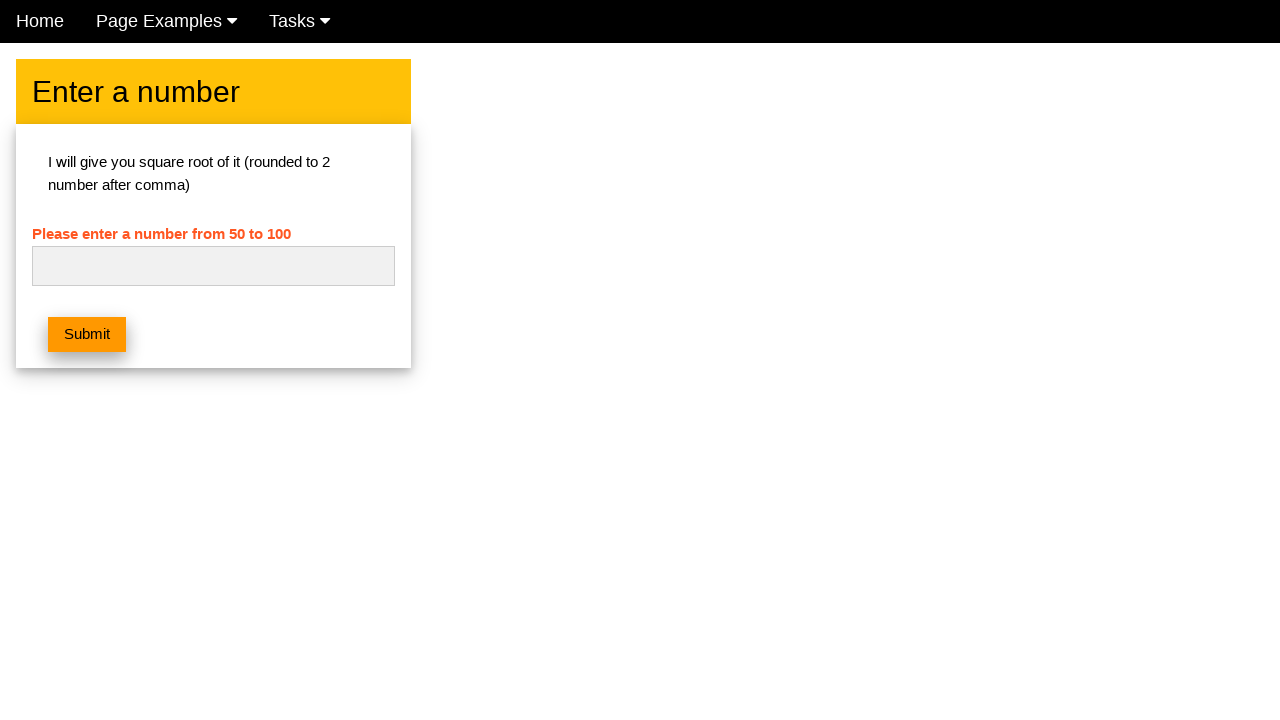

Verified no error message appears for number 85
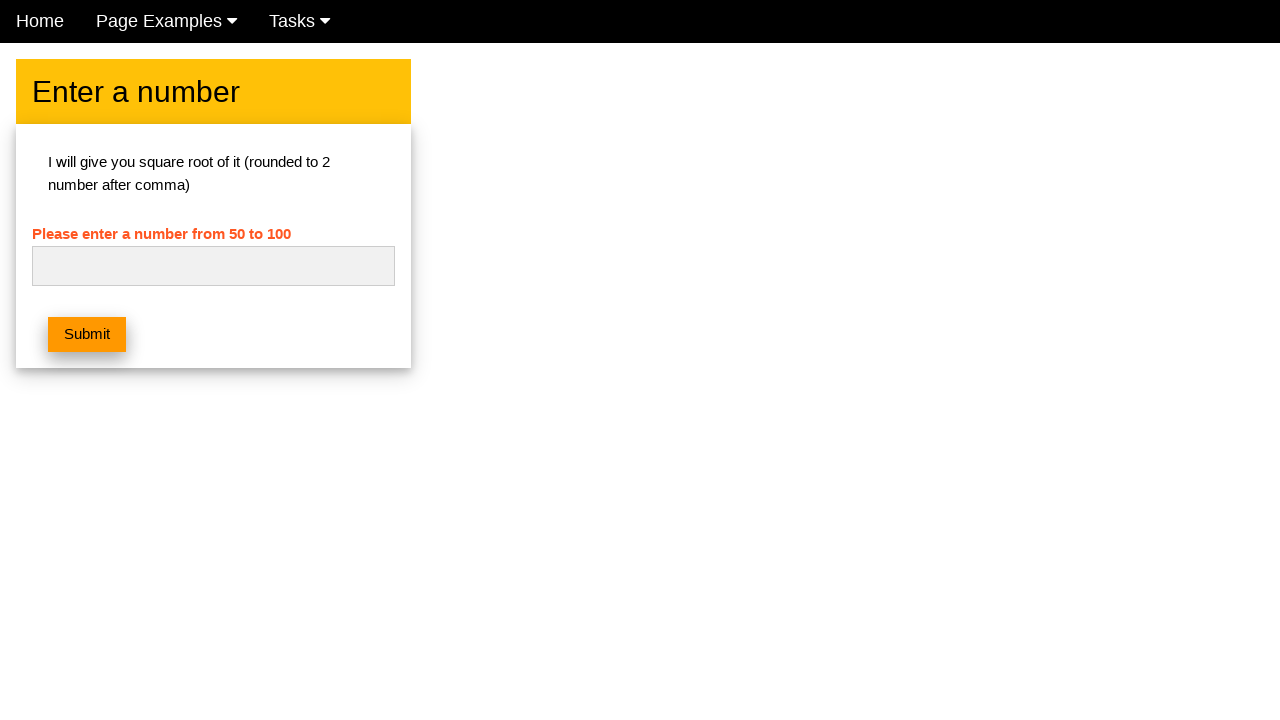

Cleared input field for number 86 on #numb
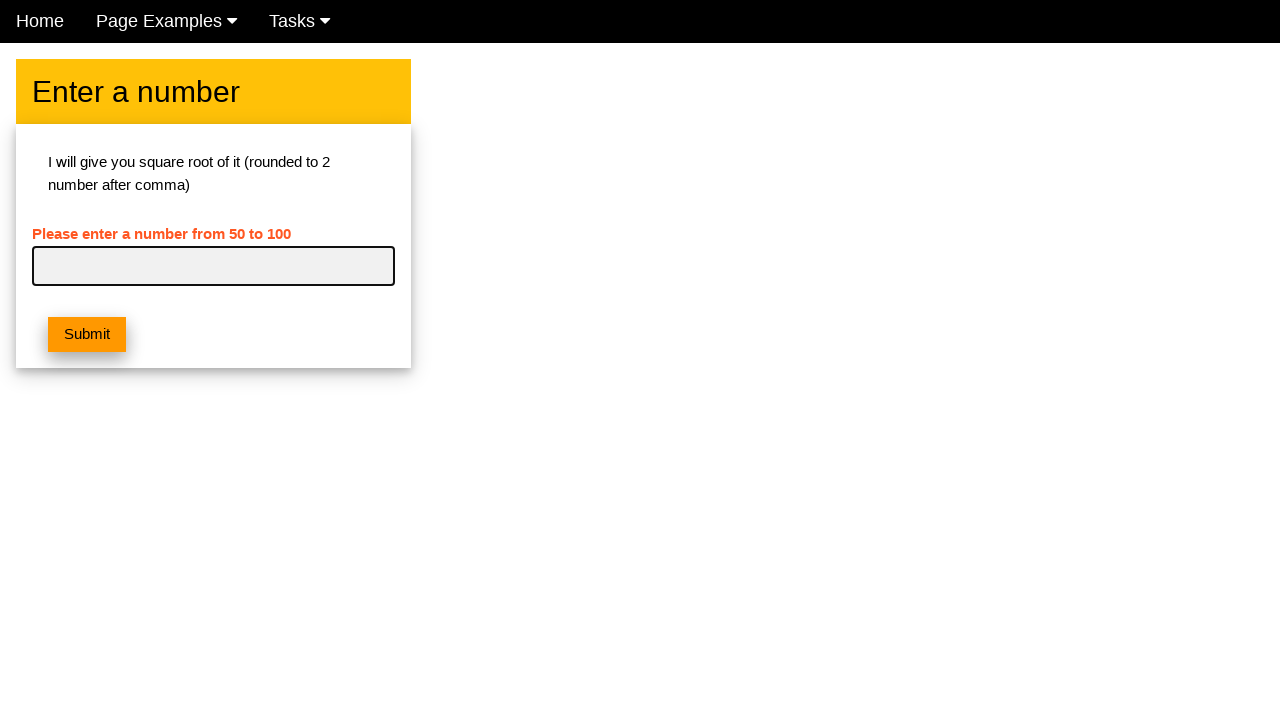

Entered number 86 into input field on #numb
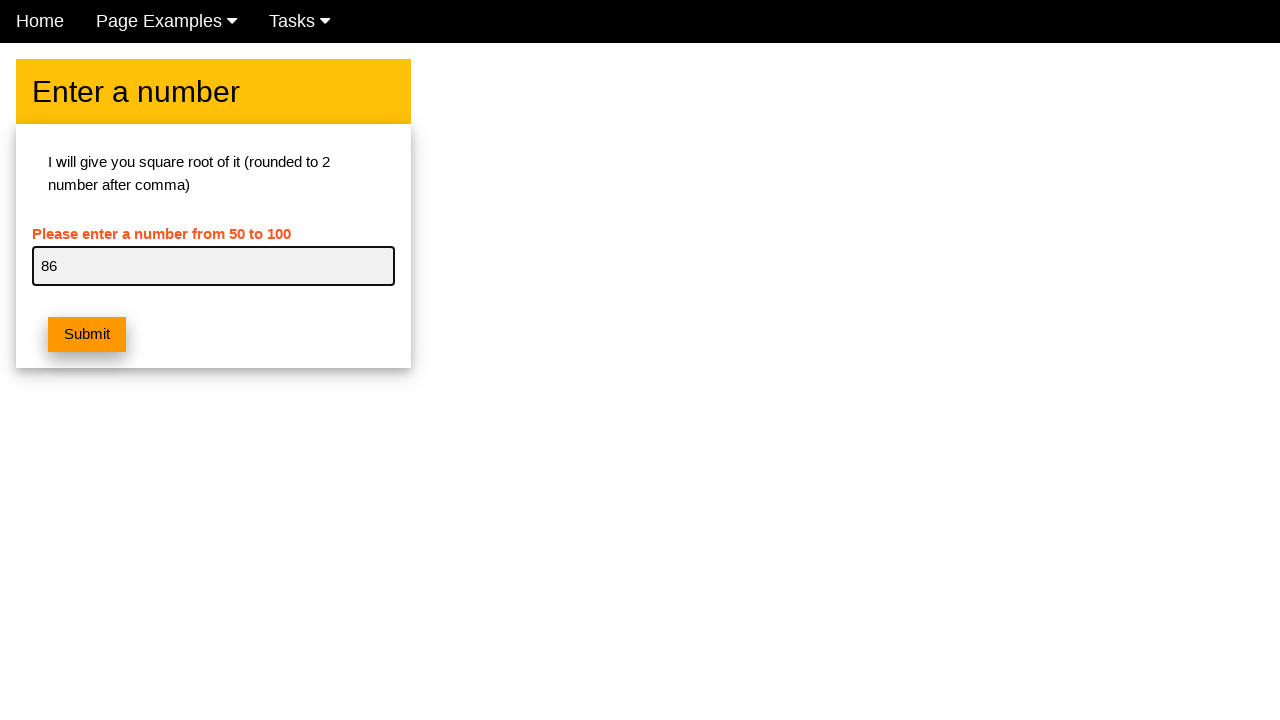

Clicked submit button and verified square root alert for 86 at (87, 335) on button.w3-btn.w3-orange.w3-margin
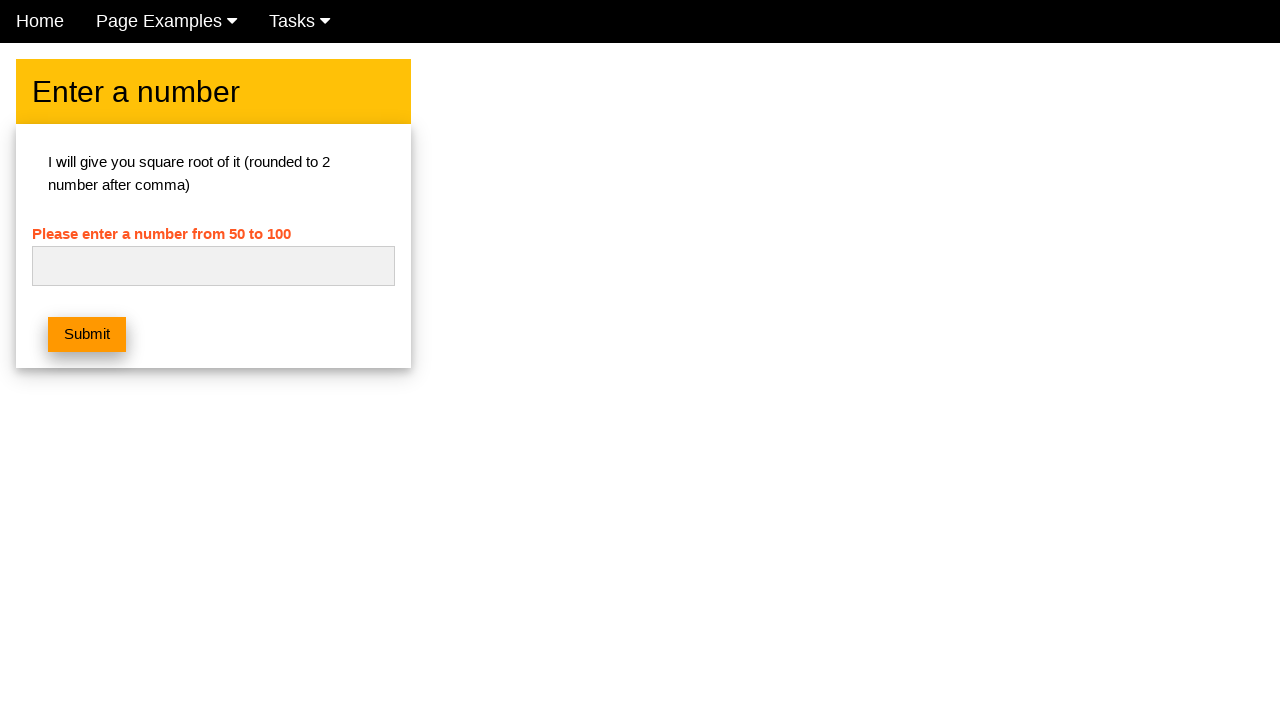

Verified no error message appears for number 86
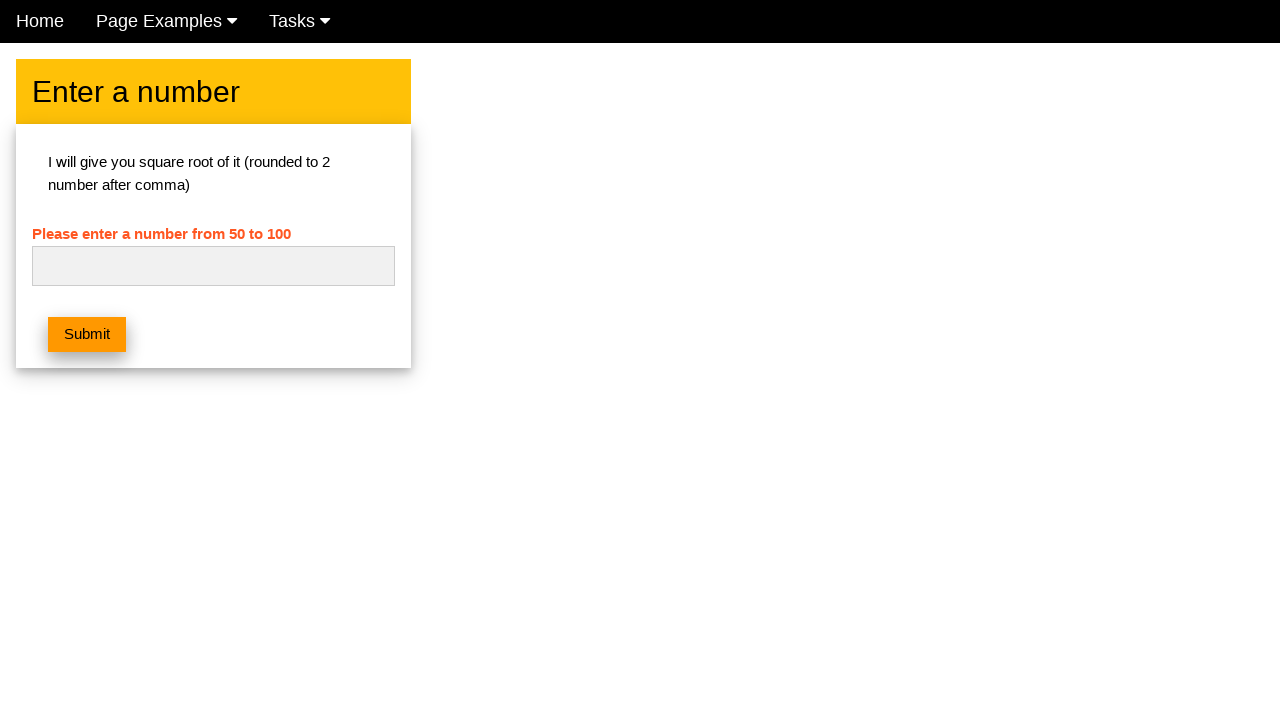

Cleared input field for number 87 on #numb
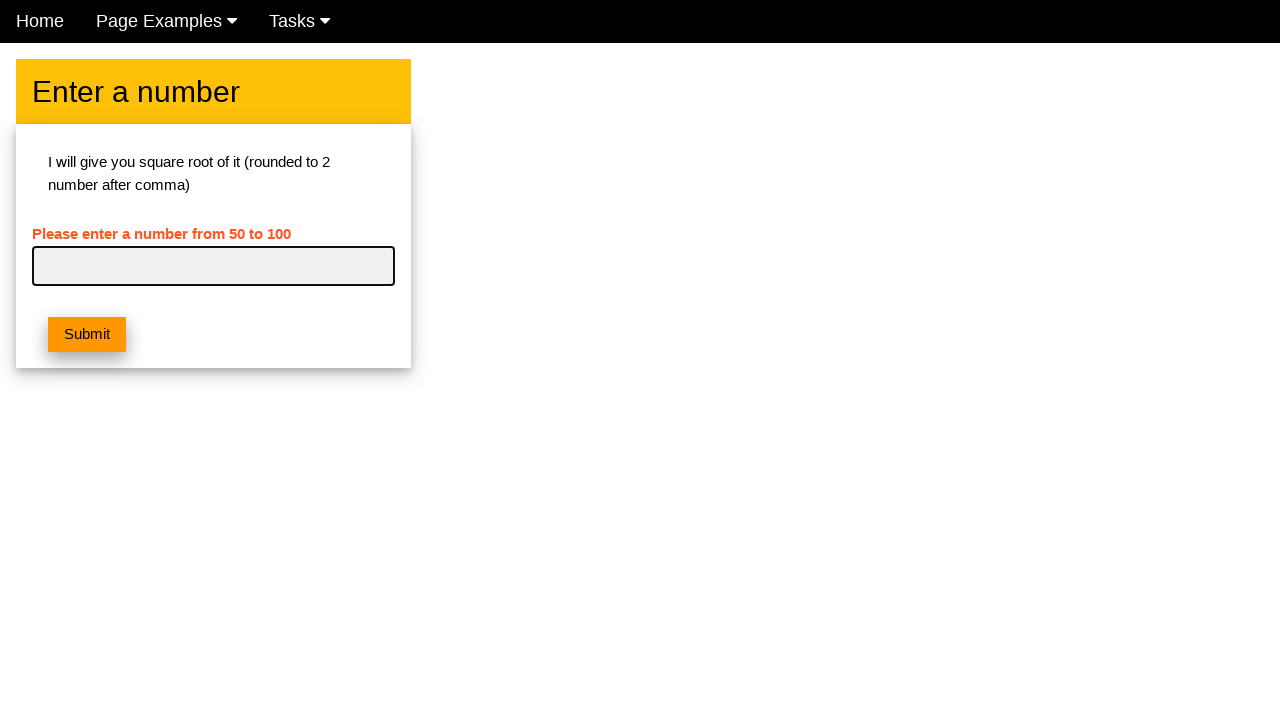

Entered number 87 into input field on #numb
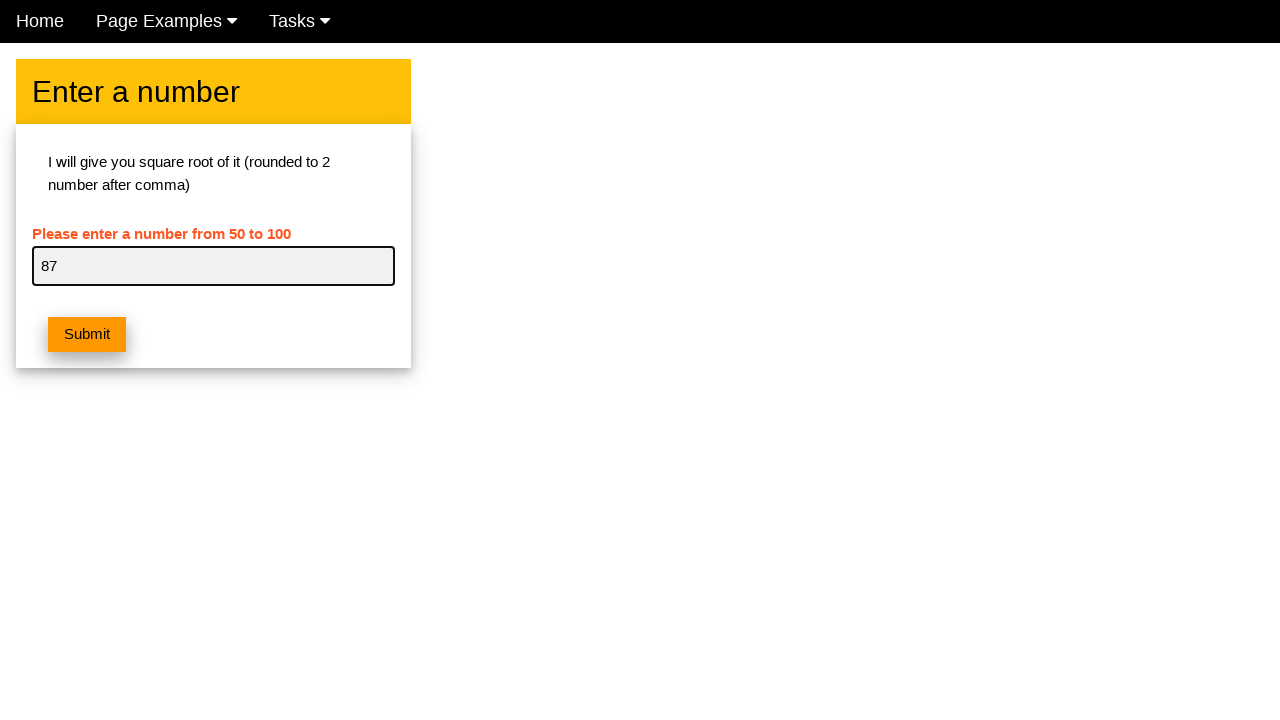

Clicked submit button and verified square root alert for 87 at (87, 335) on button.w3-btn.w3-orange.w3-margin
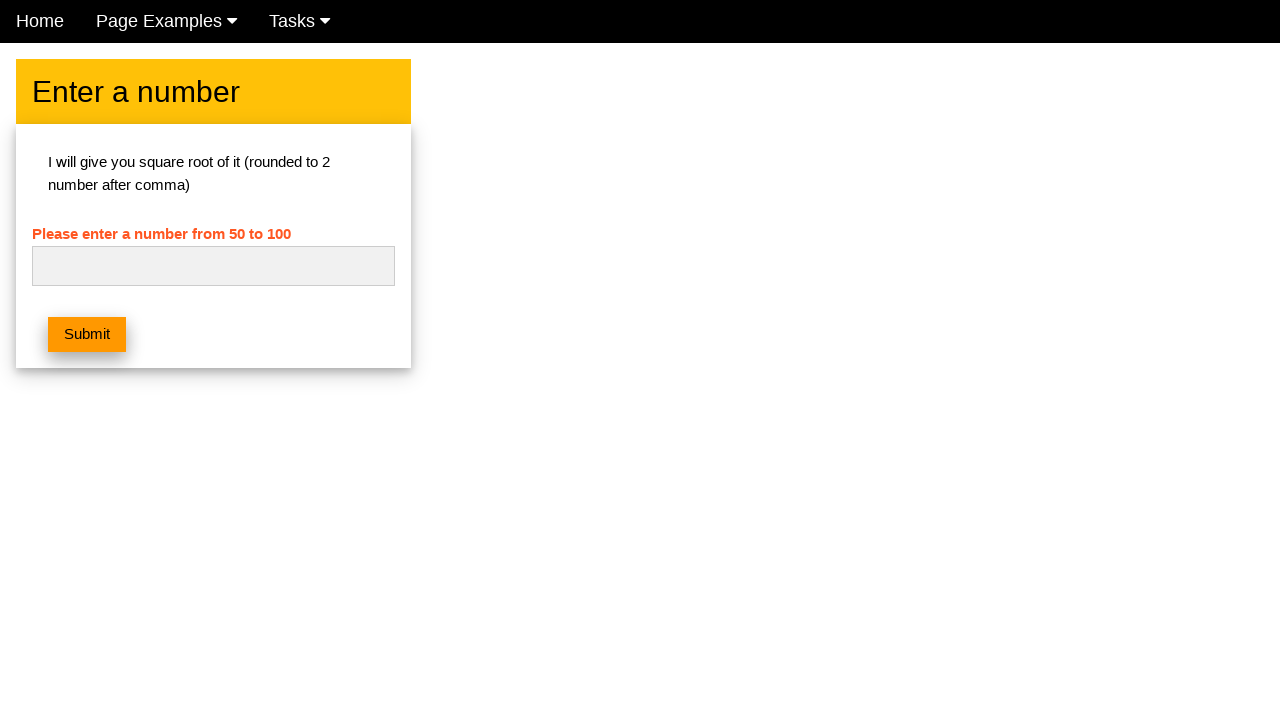

Verified no error message appears for number 87
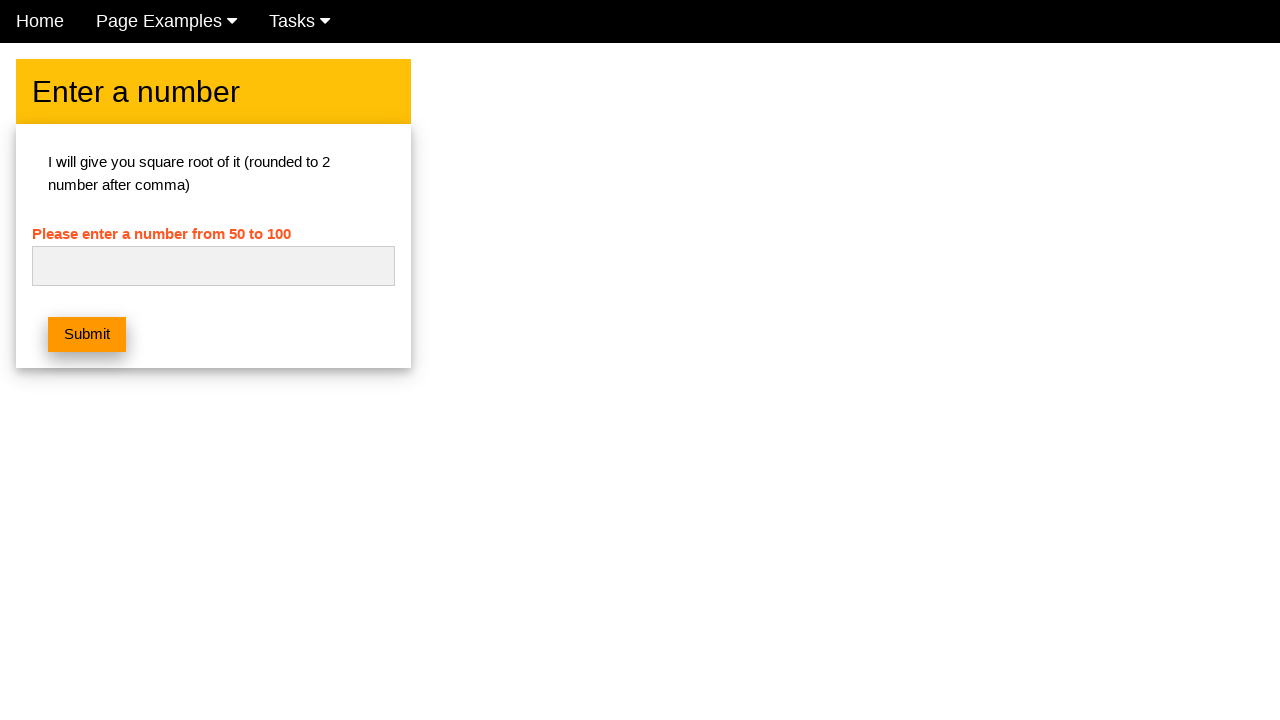

Cleared input field for number 88 on #numb
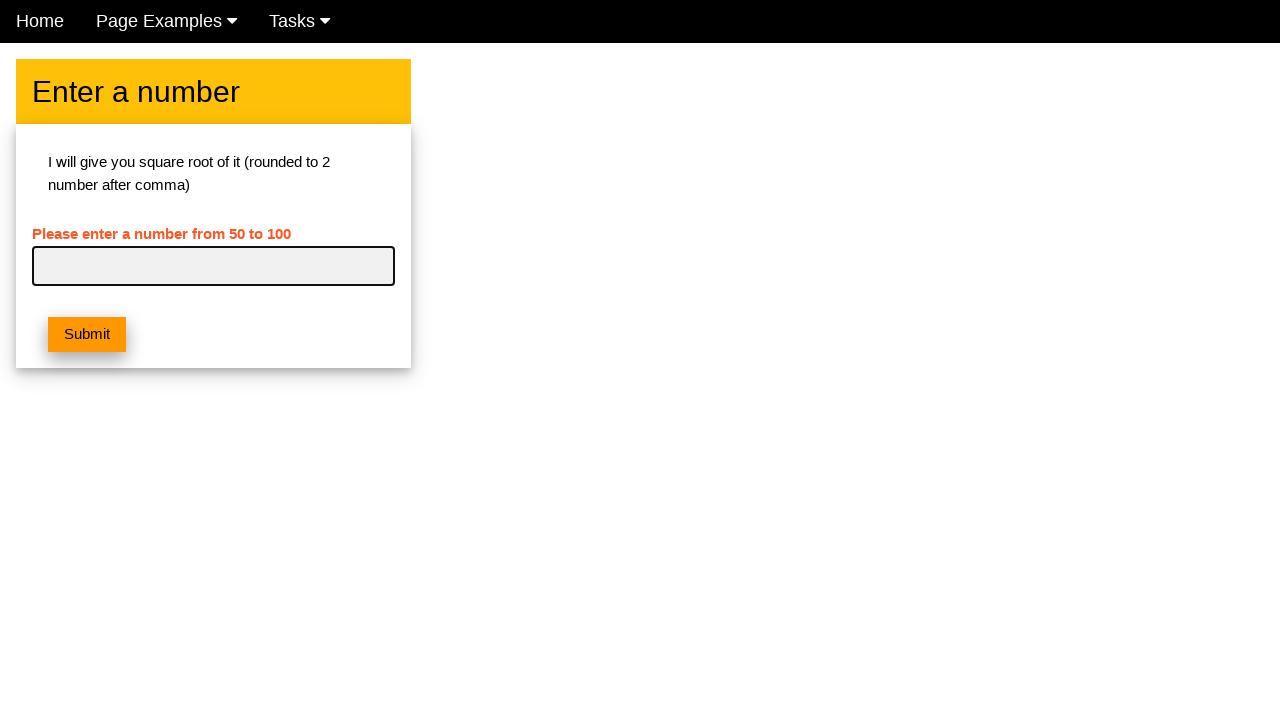

Entered number 88 into input field on #numb
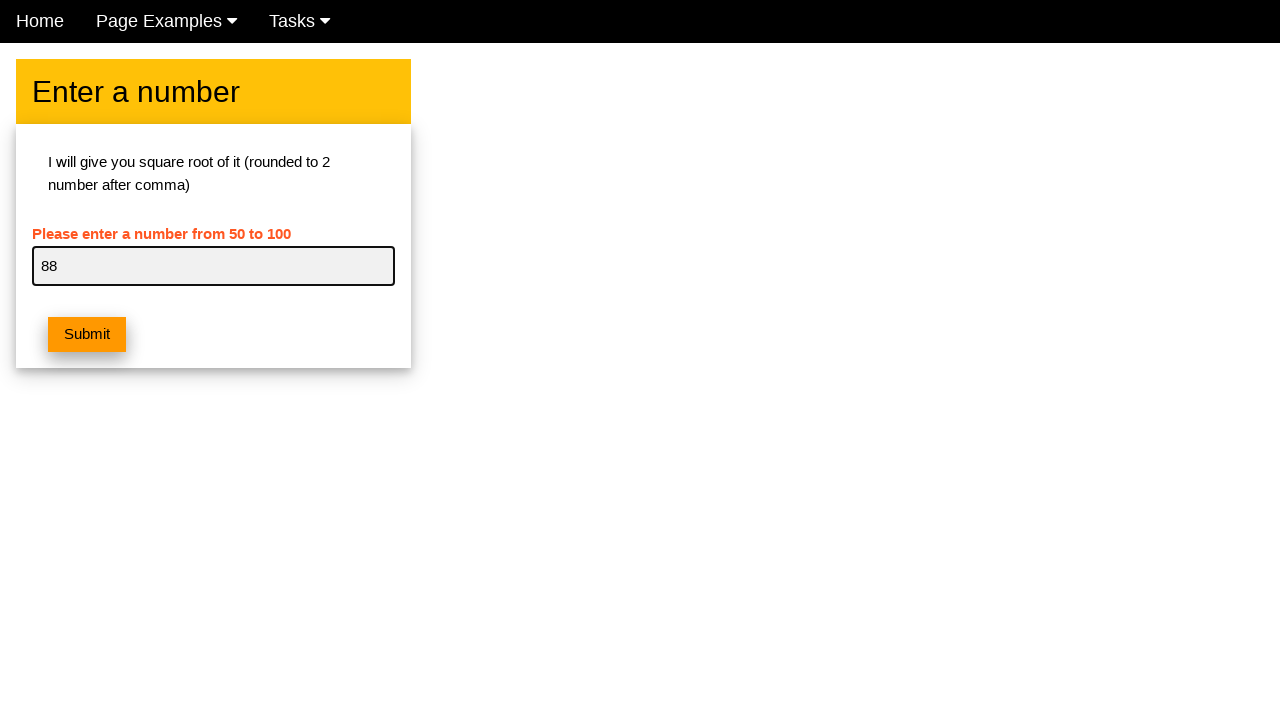

Clicked submit button and verified square root alert for 88 at (87, 335) on button.w3-btn.w3-orange.w3-margin
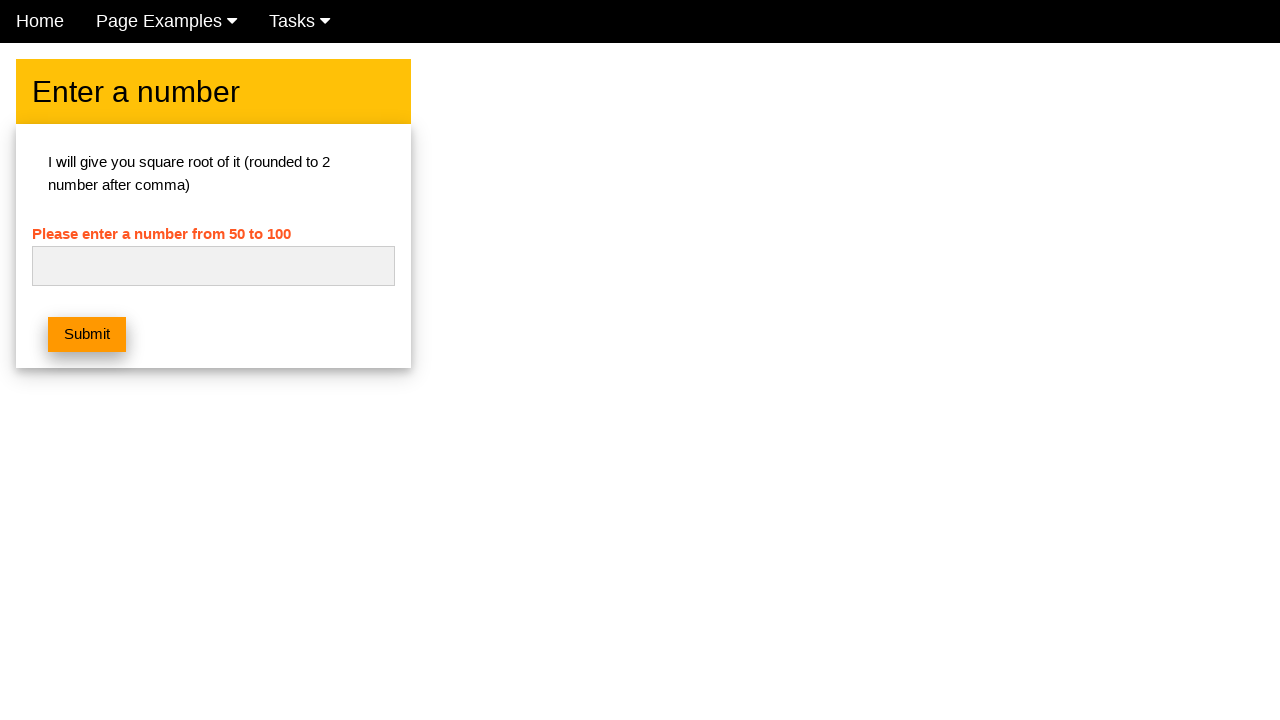

Verified no error message appears for number 88
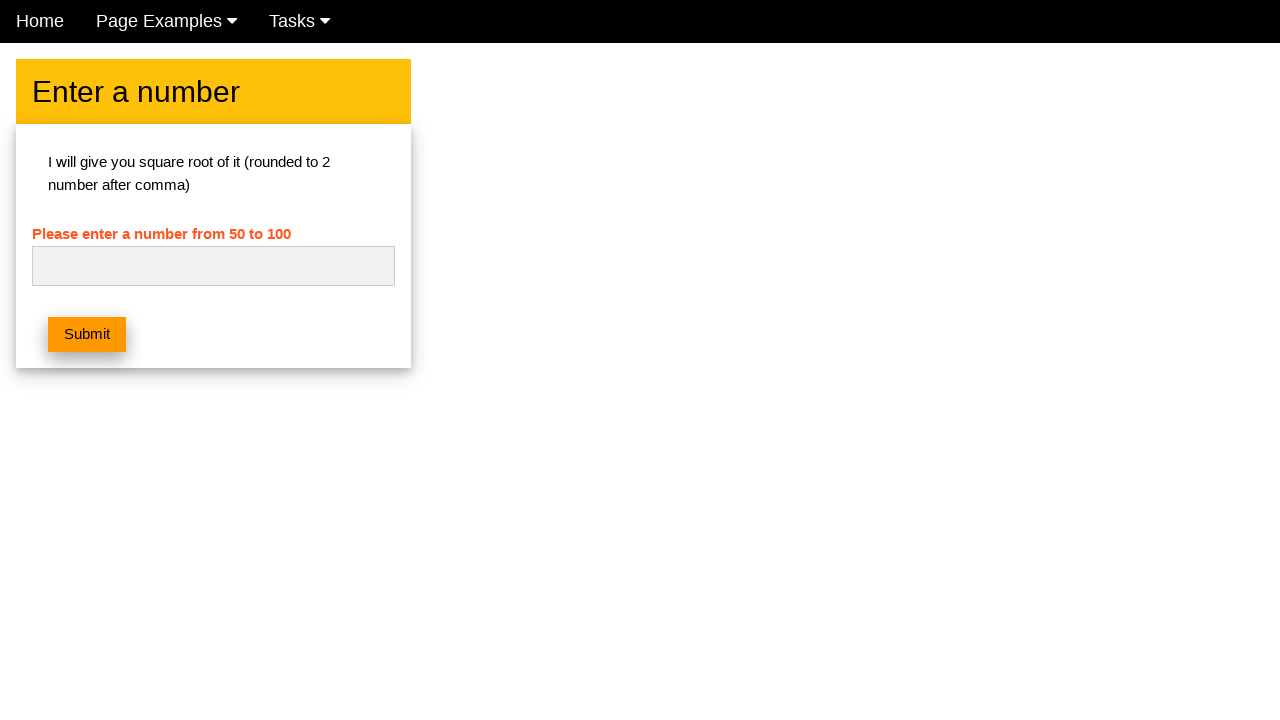

Cleared input field for number 89 on #numb
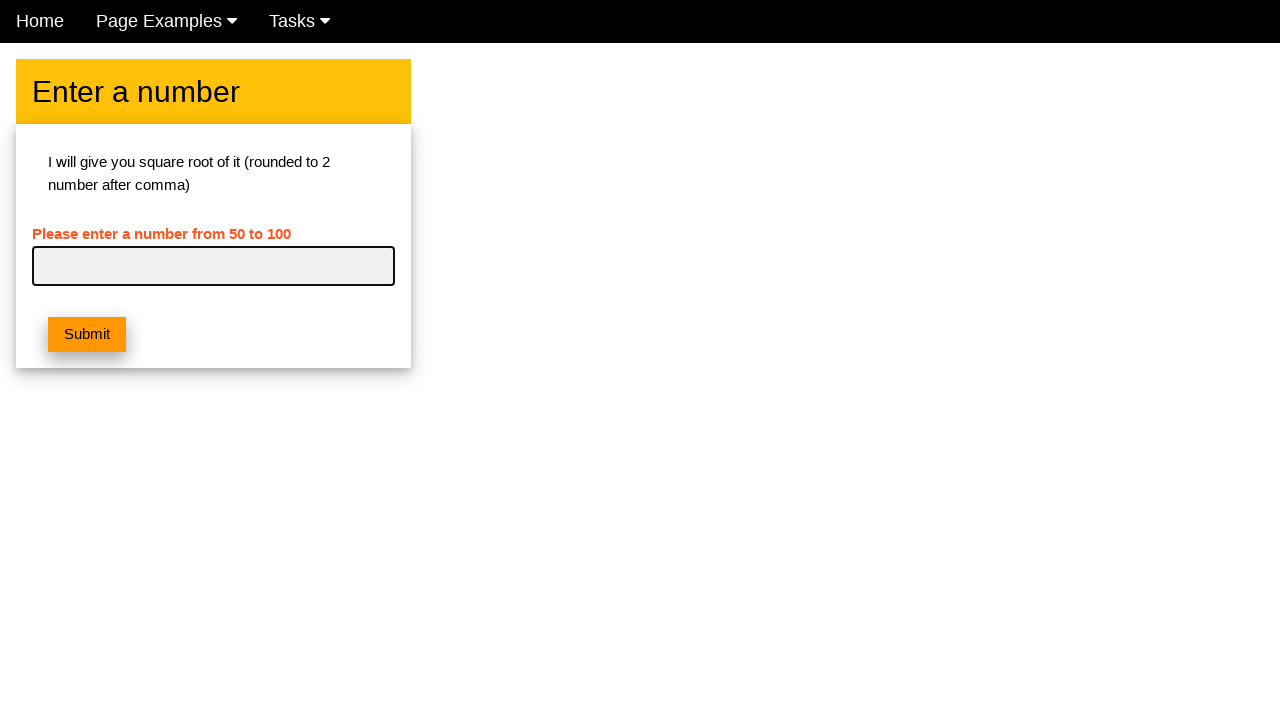

Entered number 89 into input field on #numb
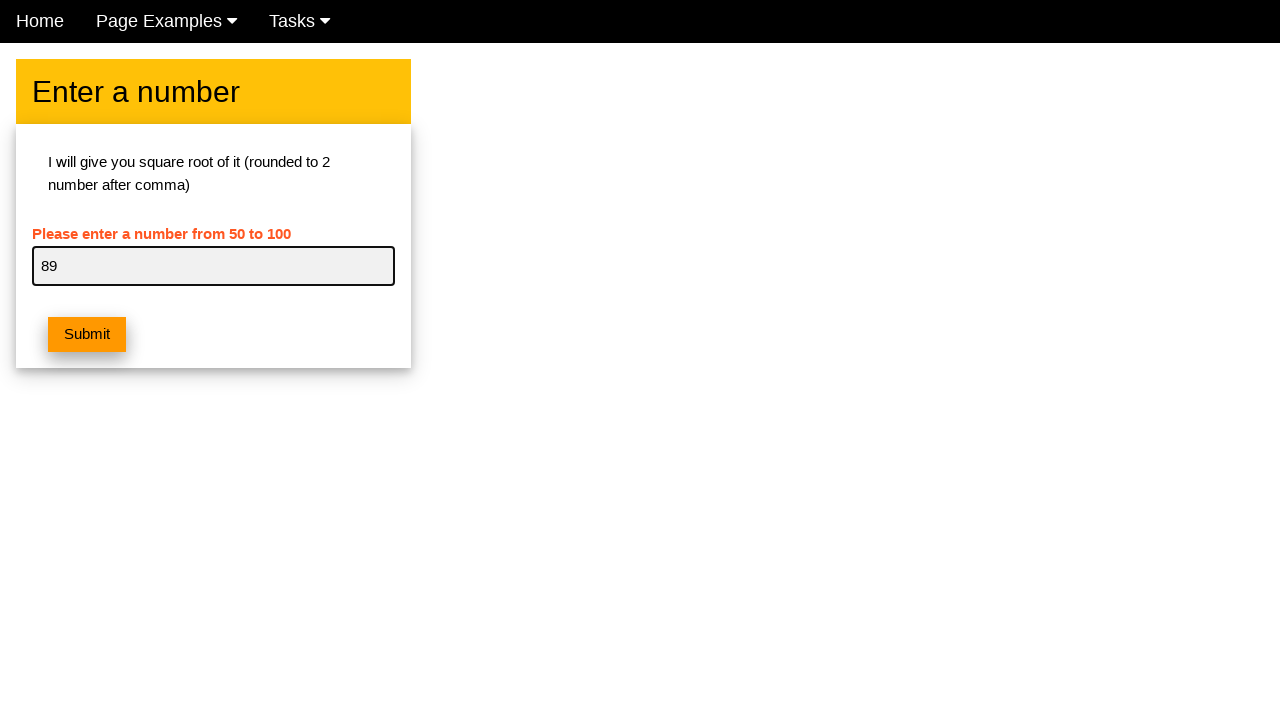

Clicked submit button and verified square root alert for 89 at (87, 335) on button.w3-btn.w3-orange.w3-margin
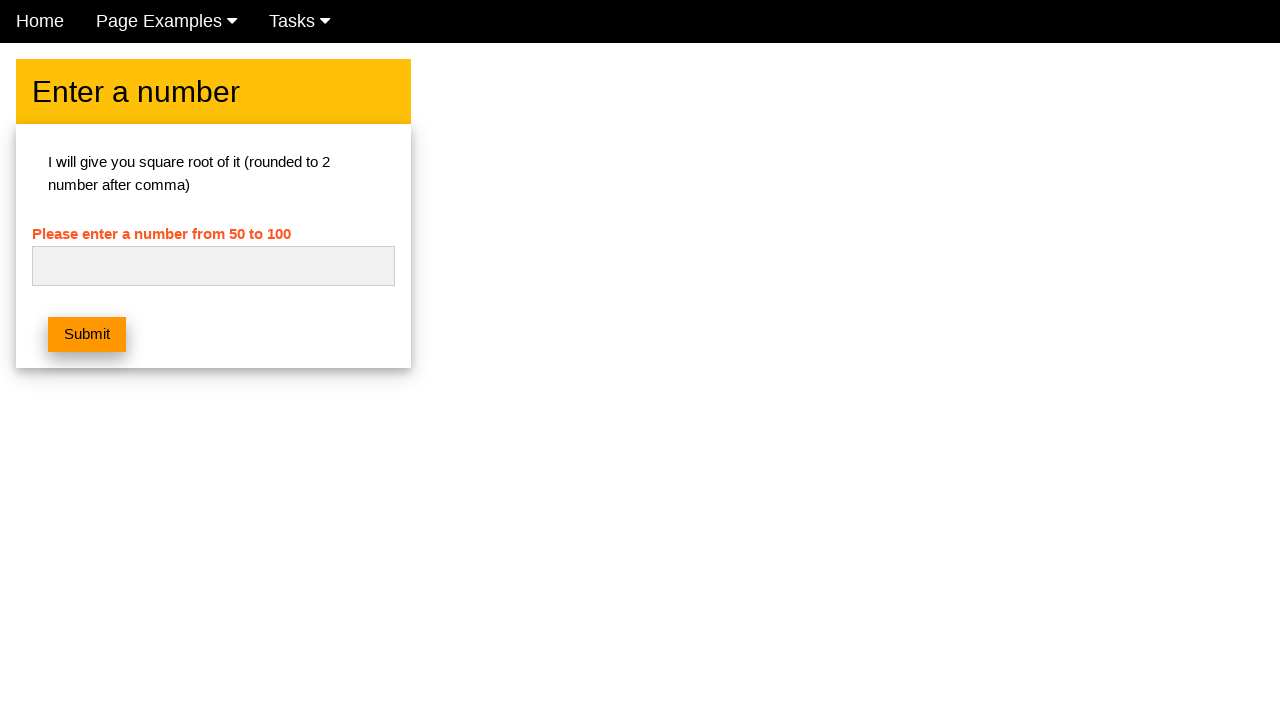

Verified no error message appears for number 89
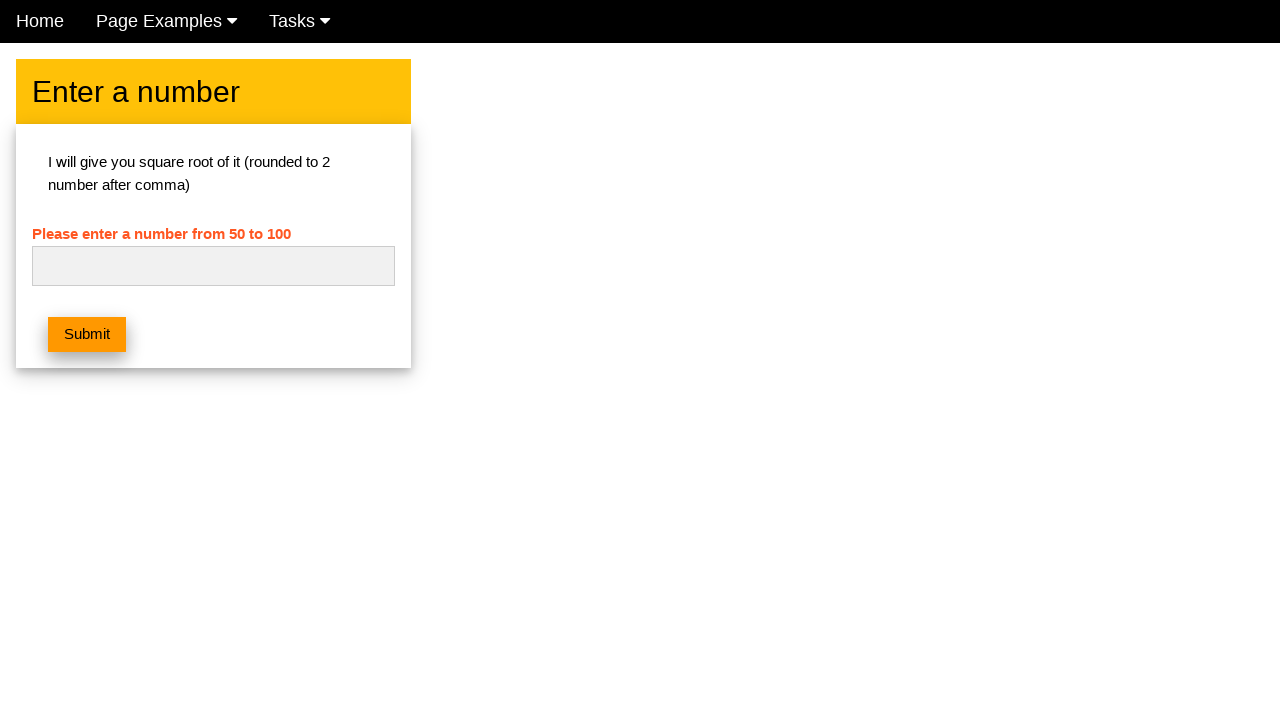

Cleared input field for number 90 on #numb
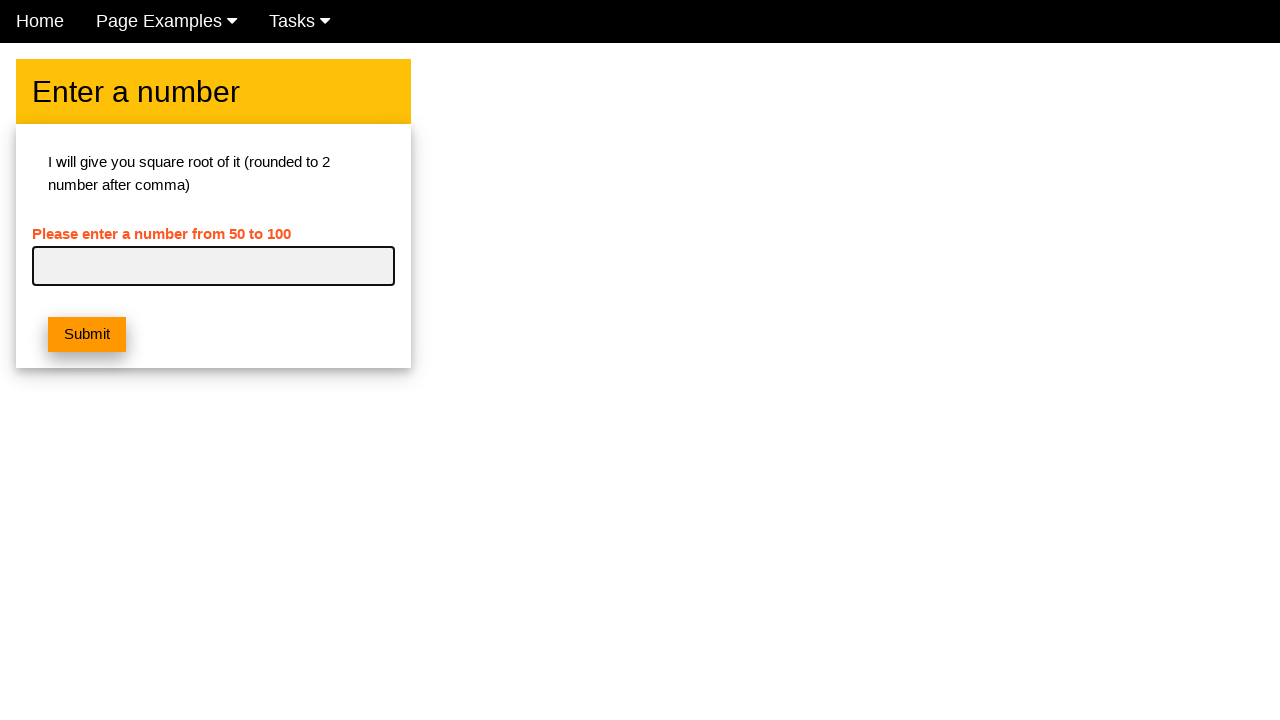

Entered number 90 into input field on #numb
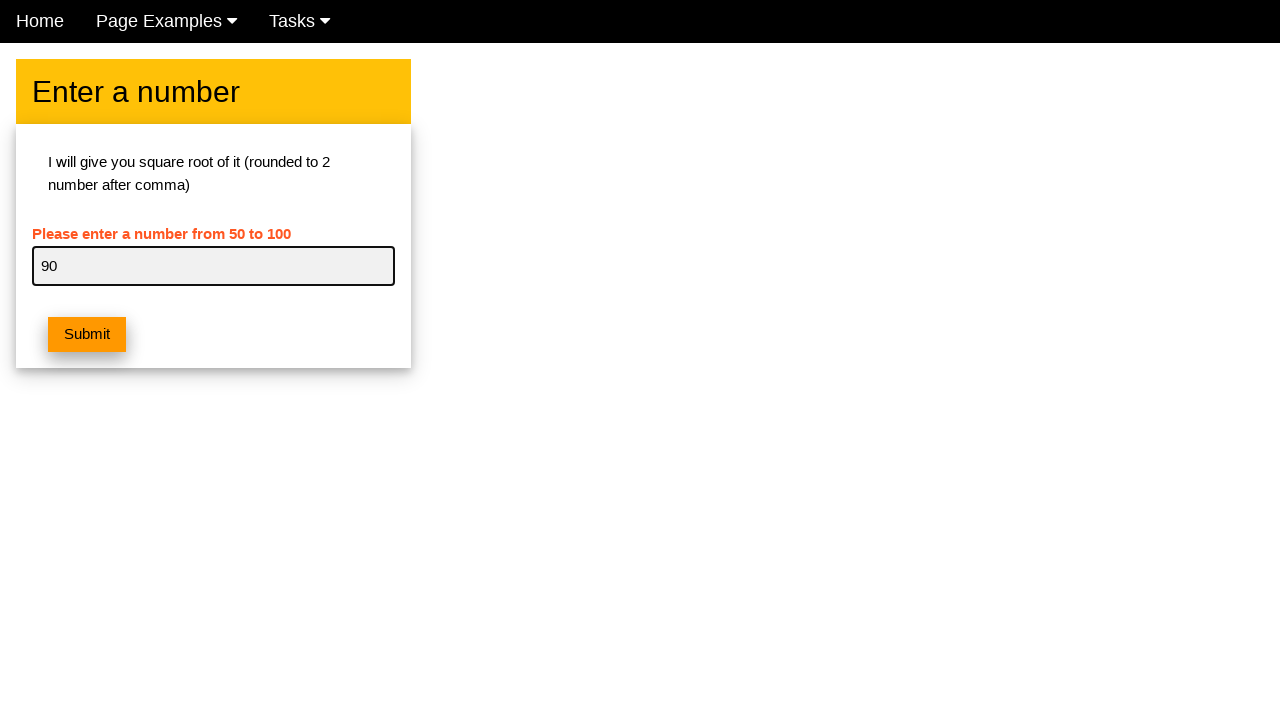

Clicked submit button and verified square root alert for 90 at (87, 335) on button.w3-btn.w3-orange.w3-margin
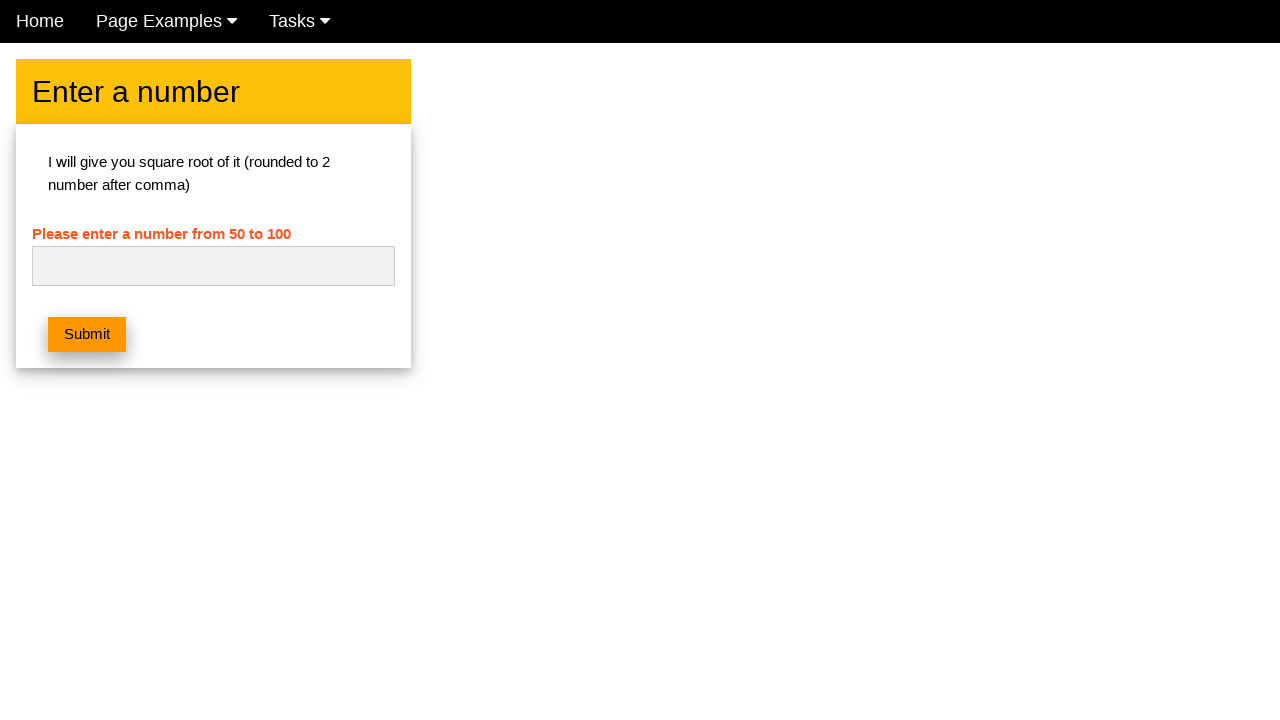

Verified no error message appears for number 90
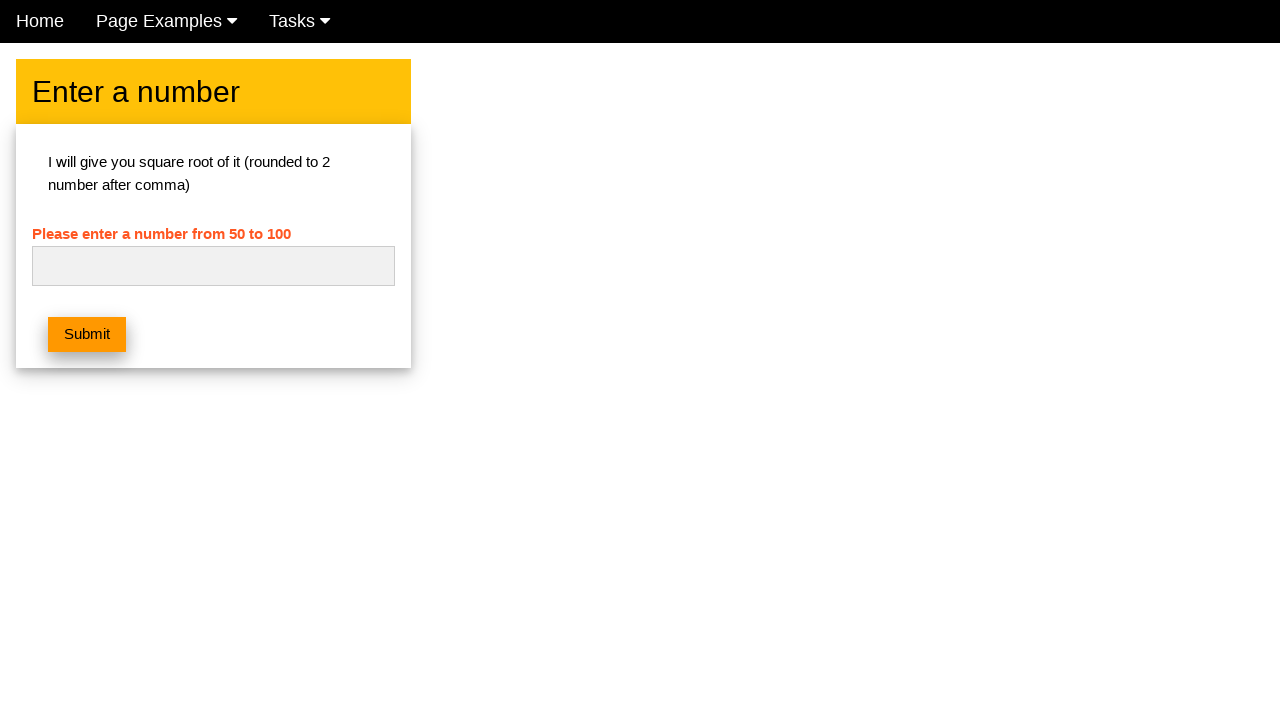

Cleared input field for number 91 on #numb
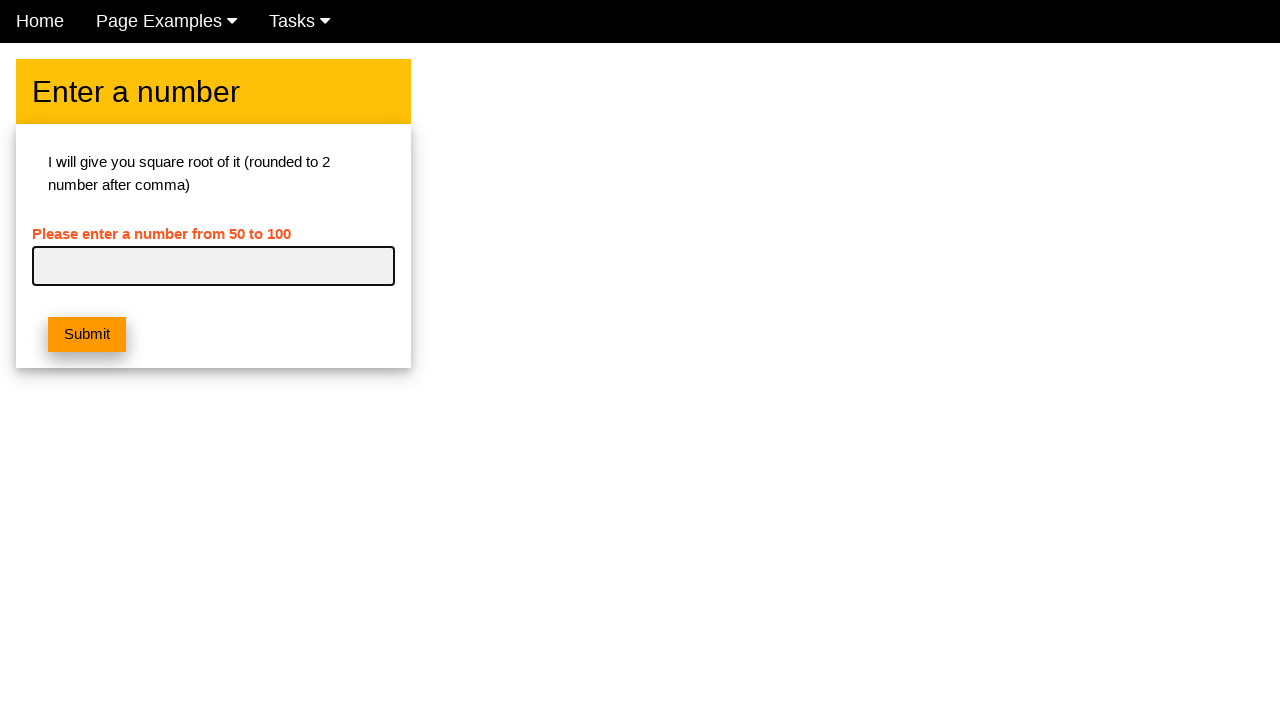

Entered number 91 into input field on #numb
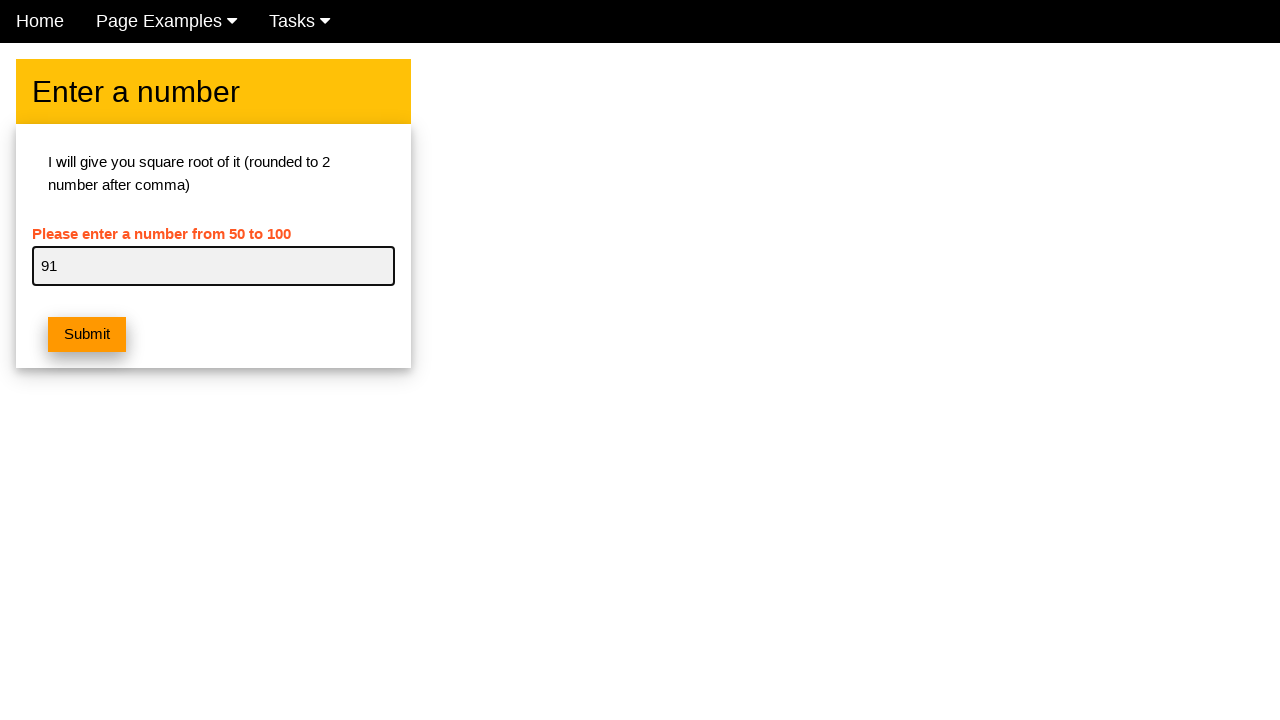

Clicked submit button and verified square root alert for 91 at (87, 335) on button.w3-btn.w3-orange.w3-margin
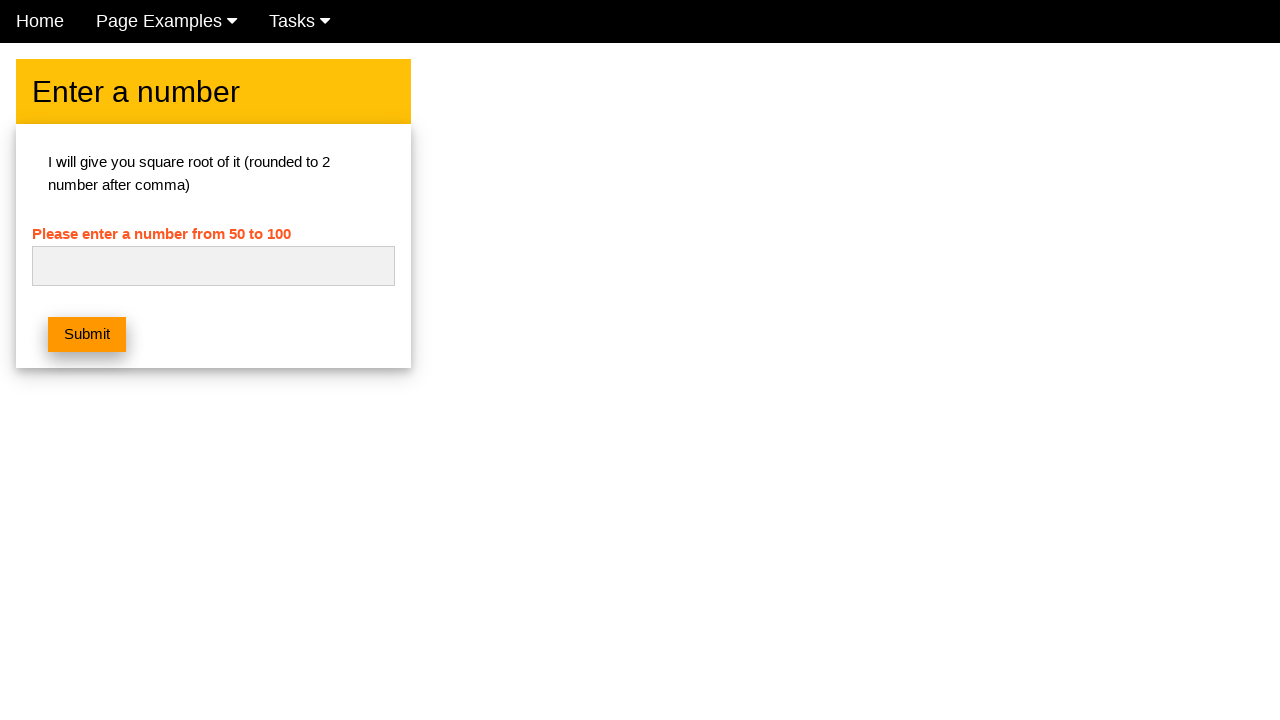

Verified no error message appears for number 91
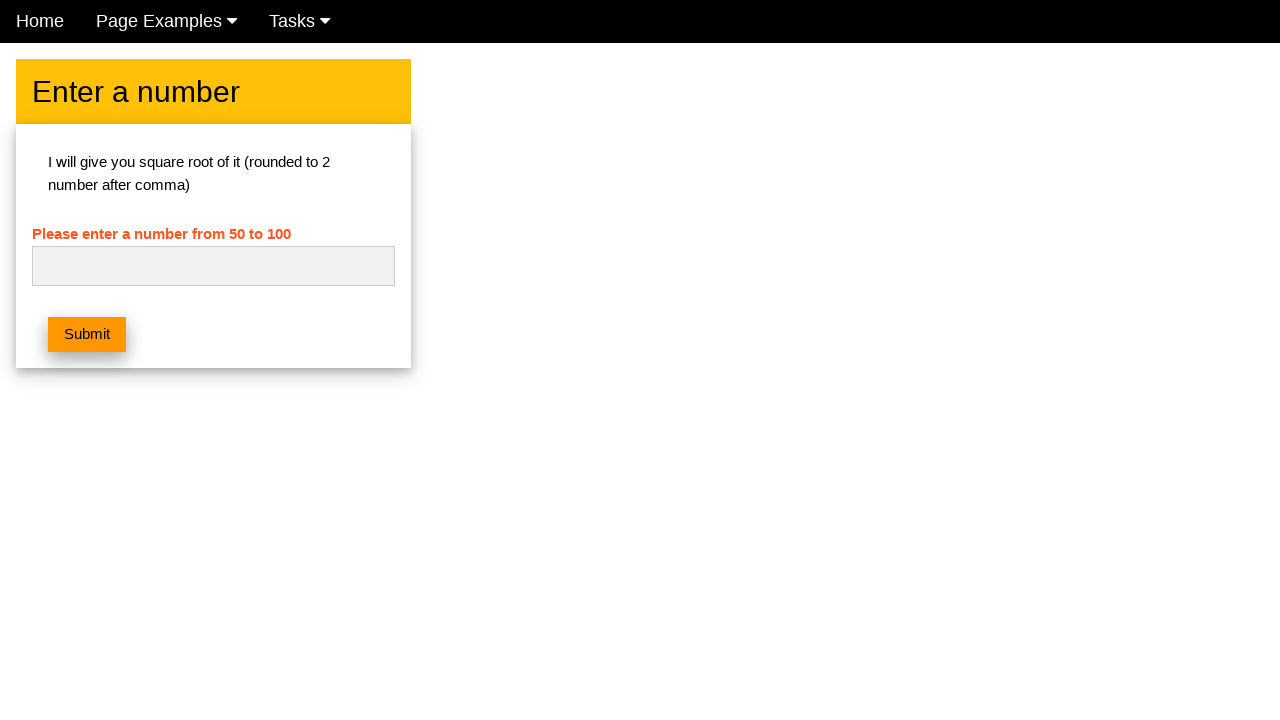

Cleared input field for number 92 on #numb
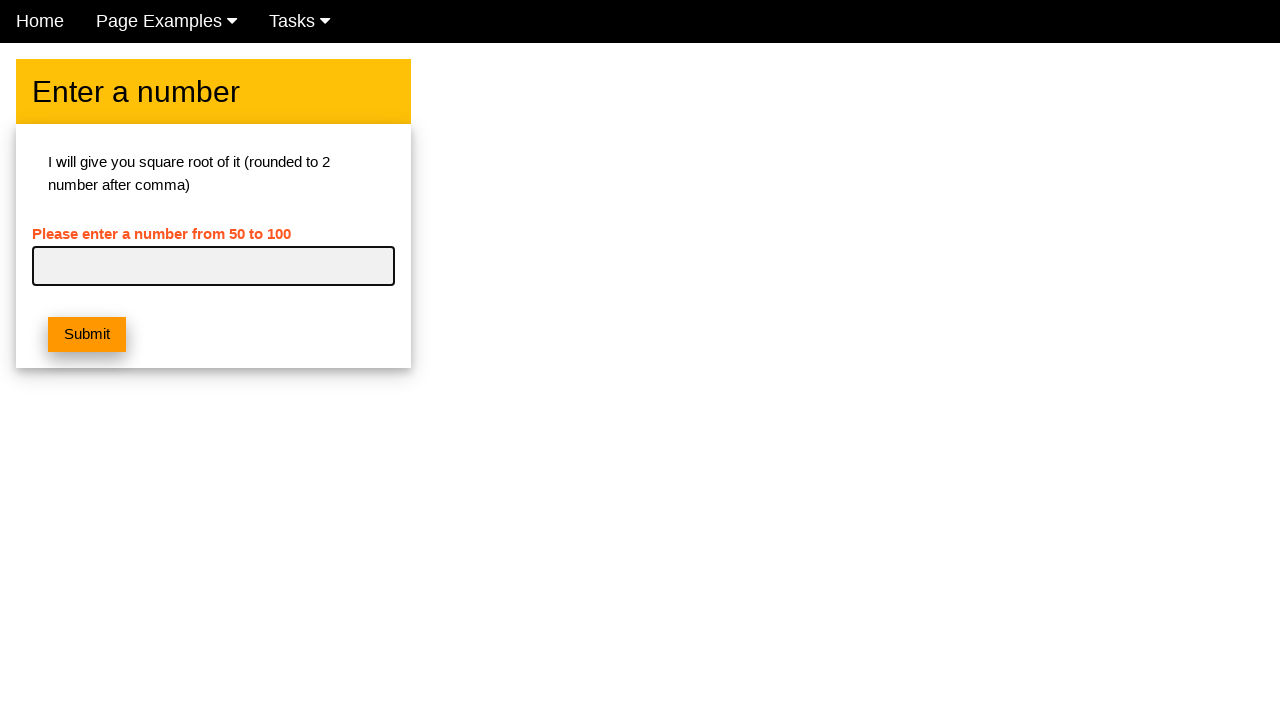

Entered number 92 into input field on #numb
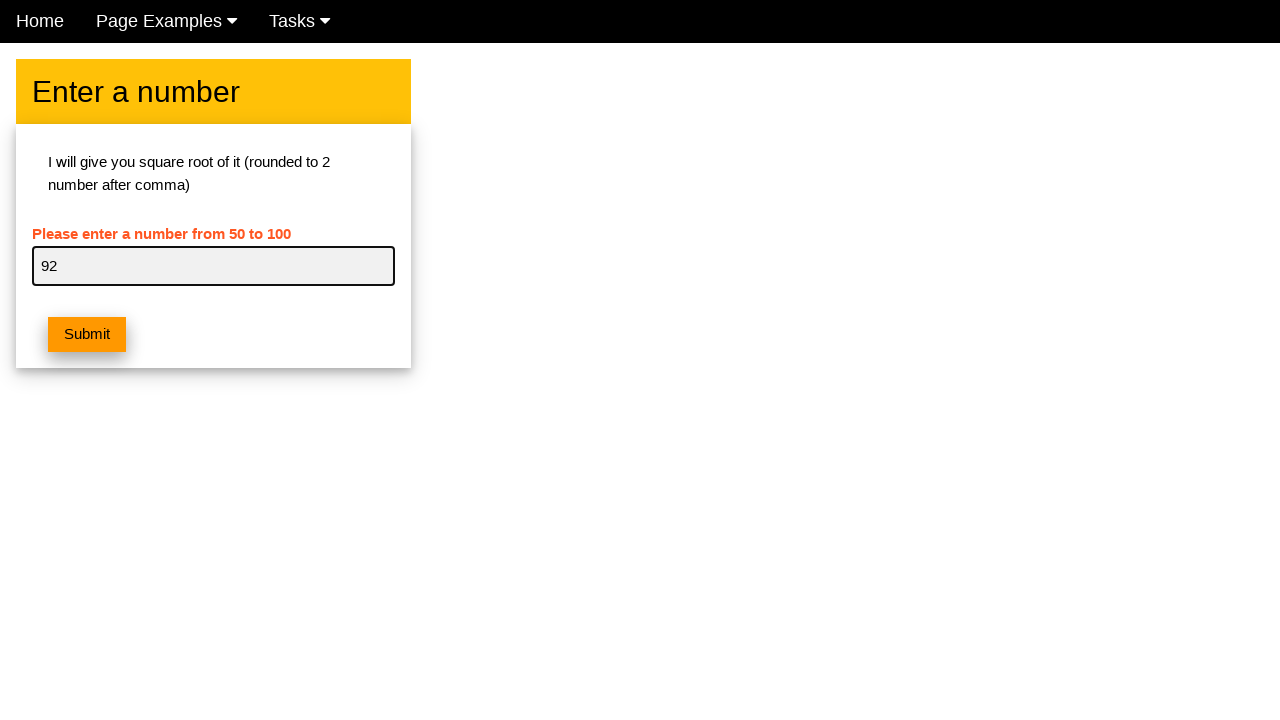

Clicked submit button and verified square root alert for 92 at (87, 335) on button.w3-btn.w3-orange.w3-margin
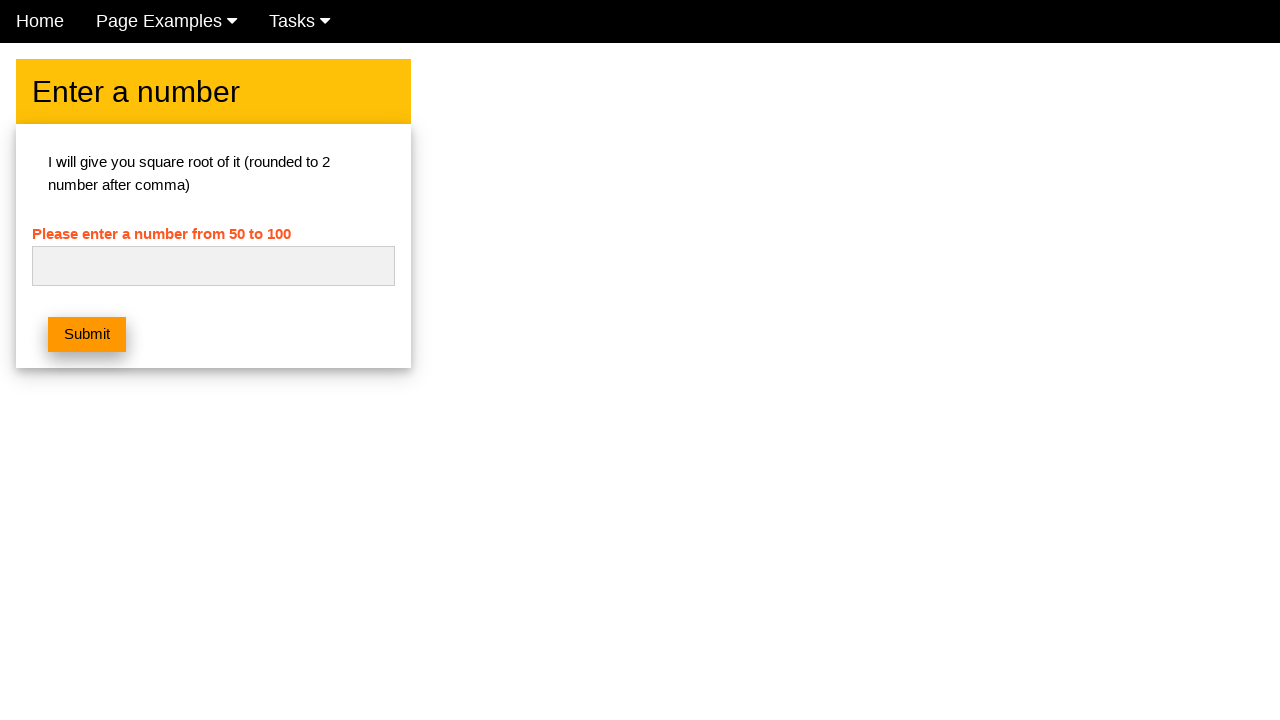

Verified no error message appears for number 92
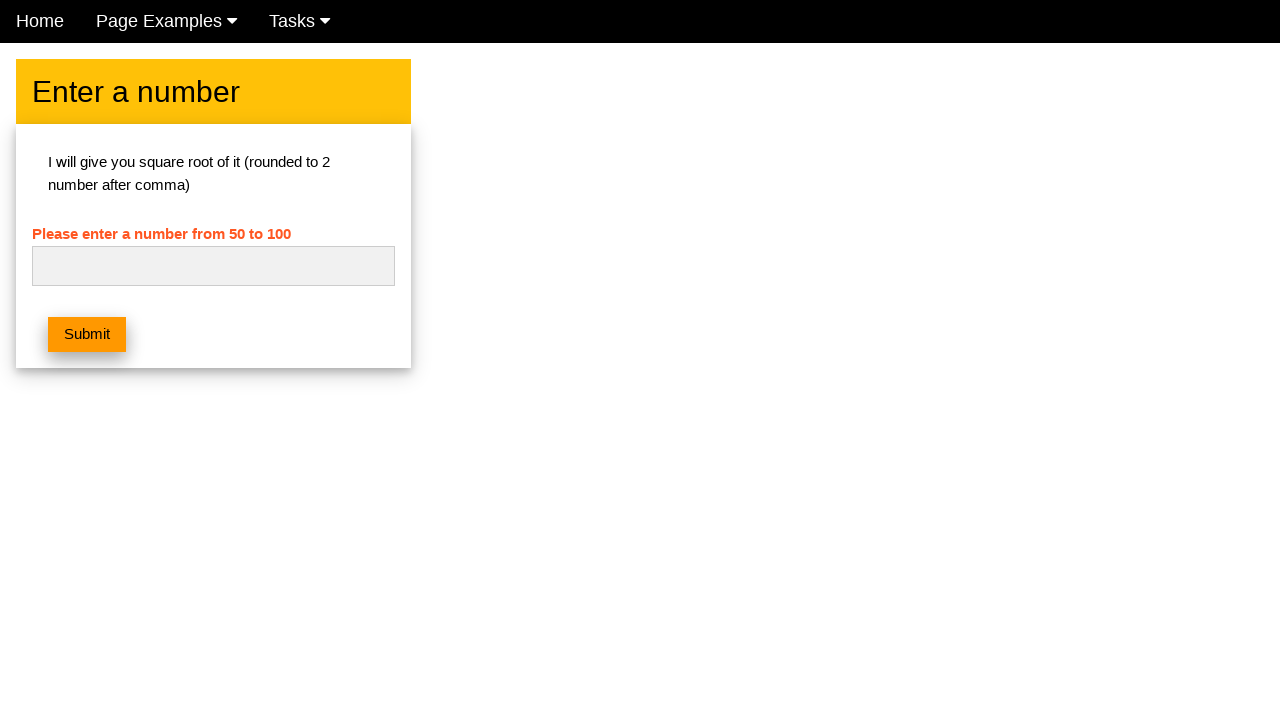

Cleared input field for number 93 on #numb
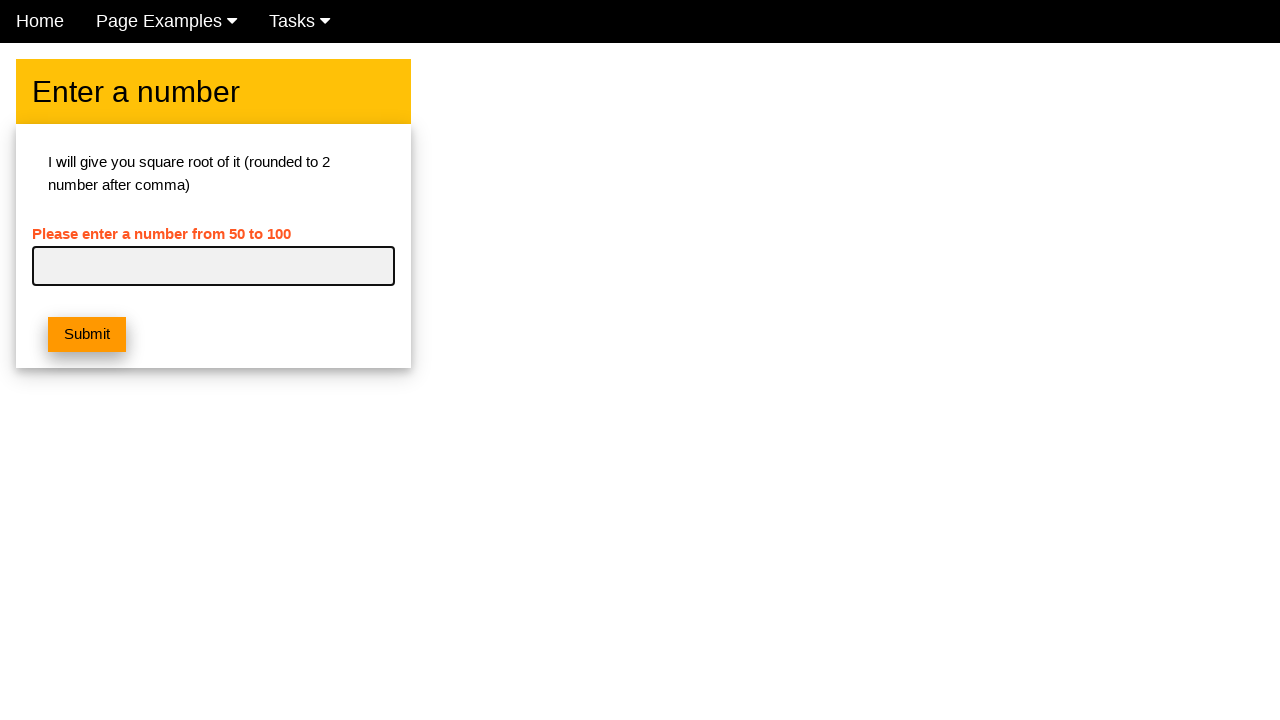

Entered number 93 into input field on #numb
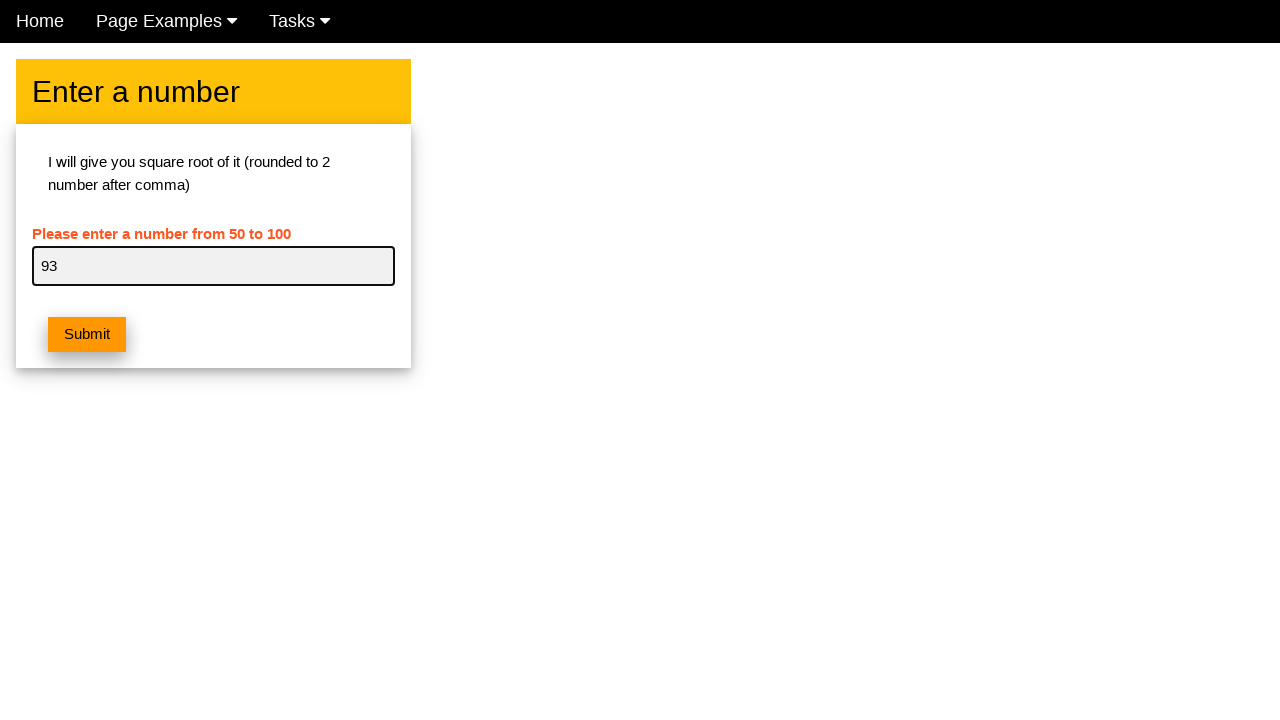

Clicked submit button and verified square root alert for 93 at (87, 335) on button.w3-btn.w3-orange.w3-margin
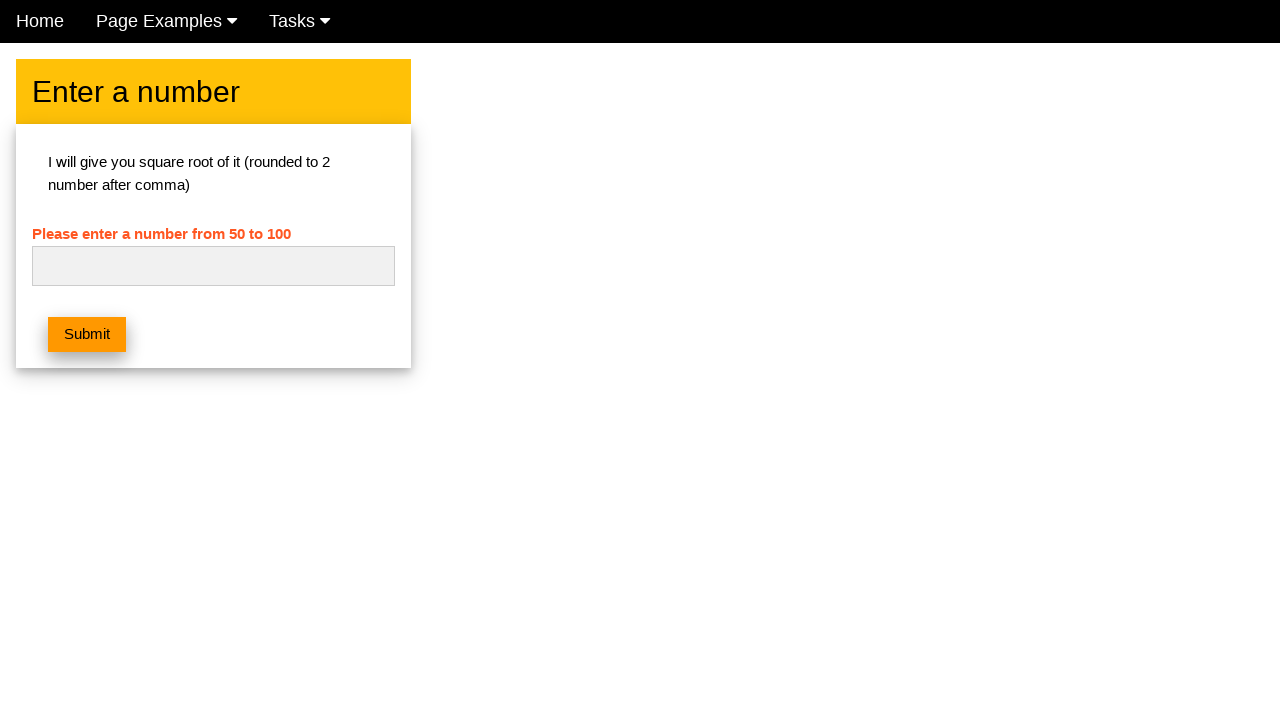

Verified no error message appears for number 93
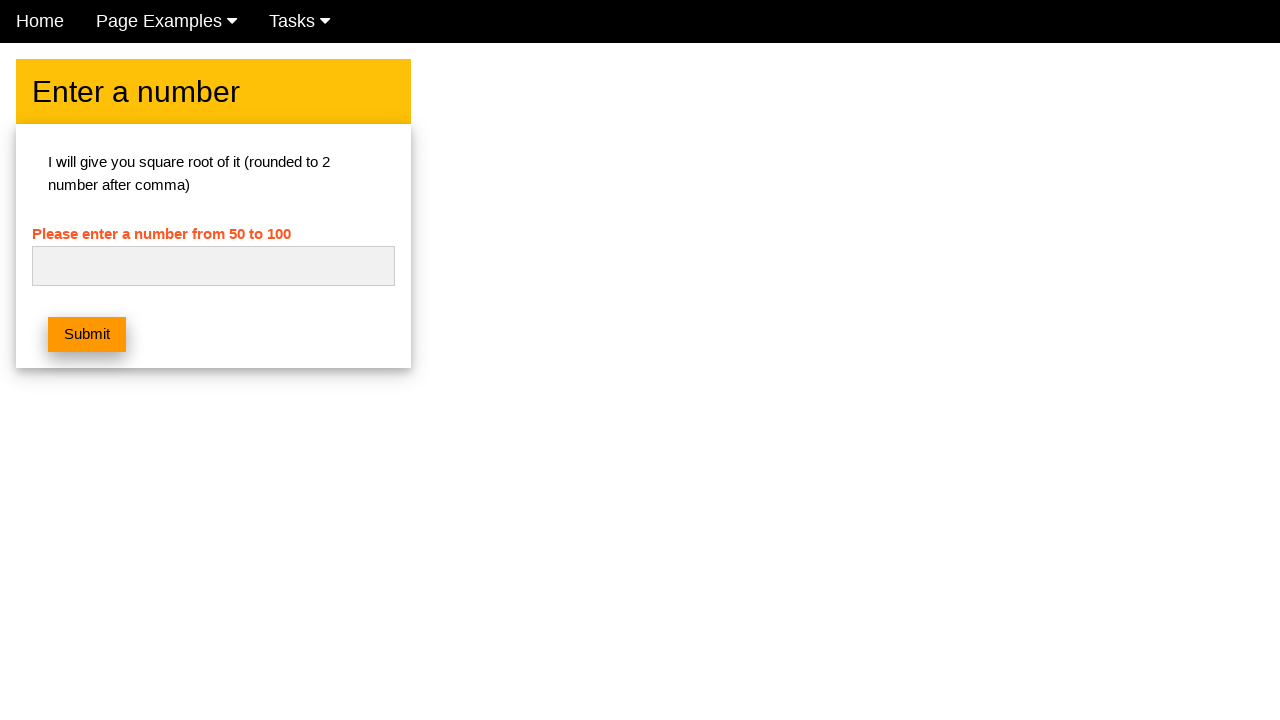

Cleared input field for number 94 on #numb
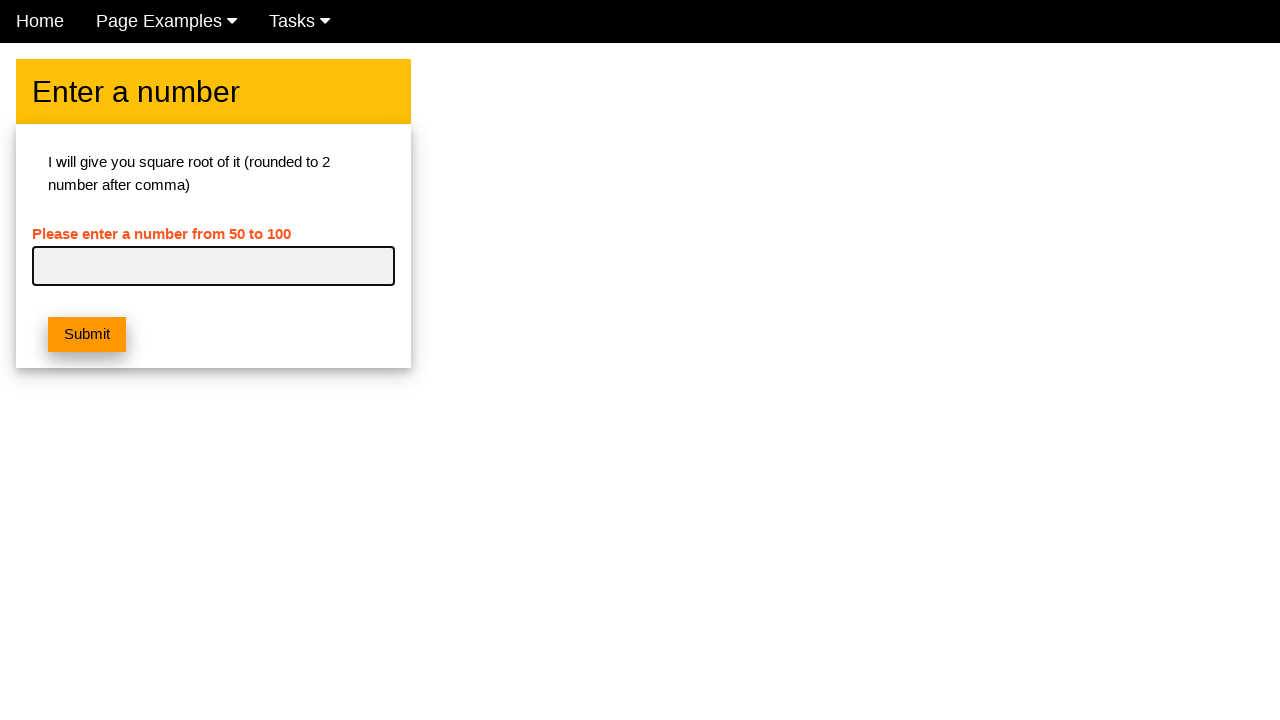

Entered number 94 into input field on #numb
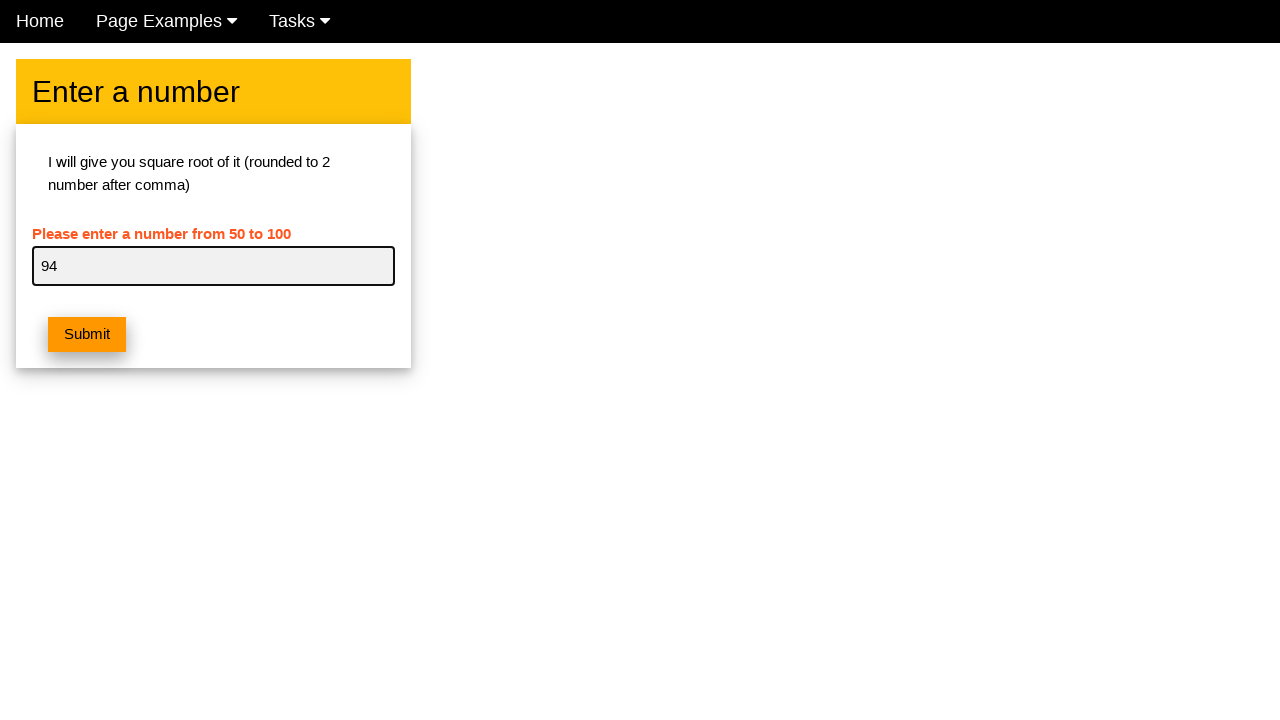

Clicked submit button and verified square root alert for 94 at (87, 335) on button.w3-btn.w3-orange.w3-margin
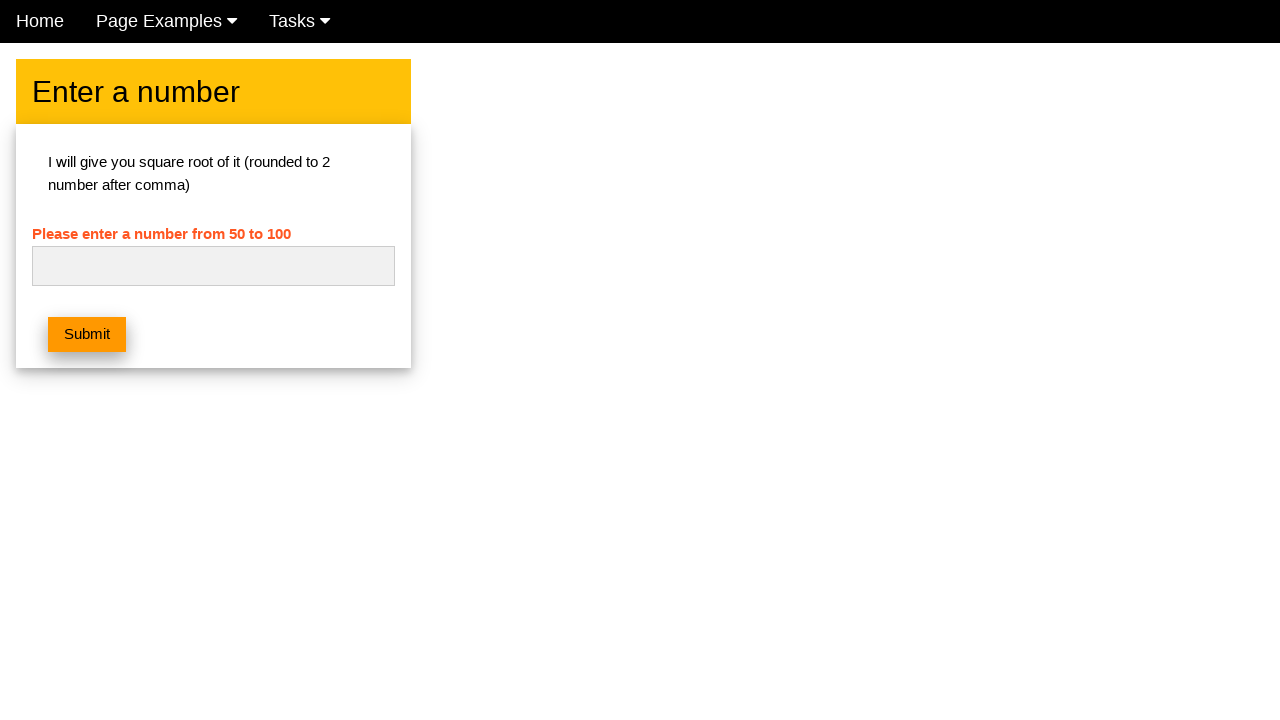

Verified no error message appears for number 94
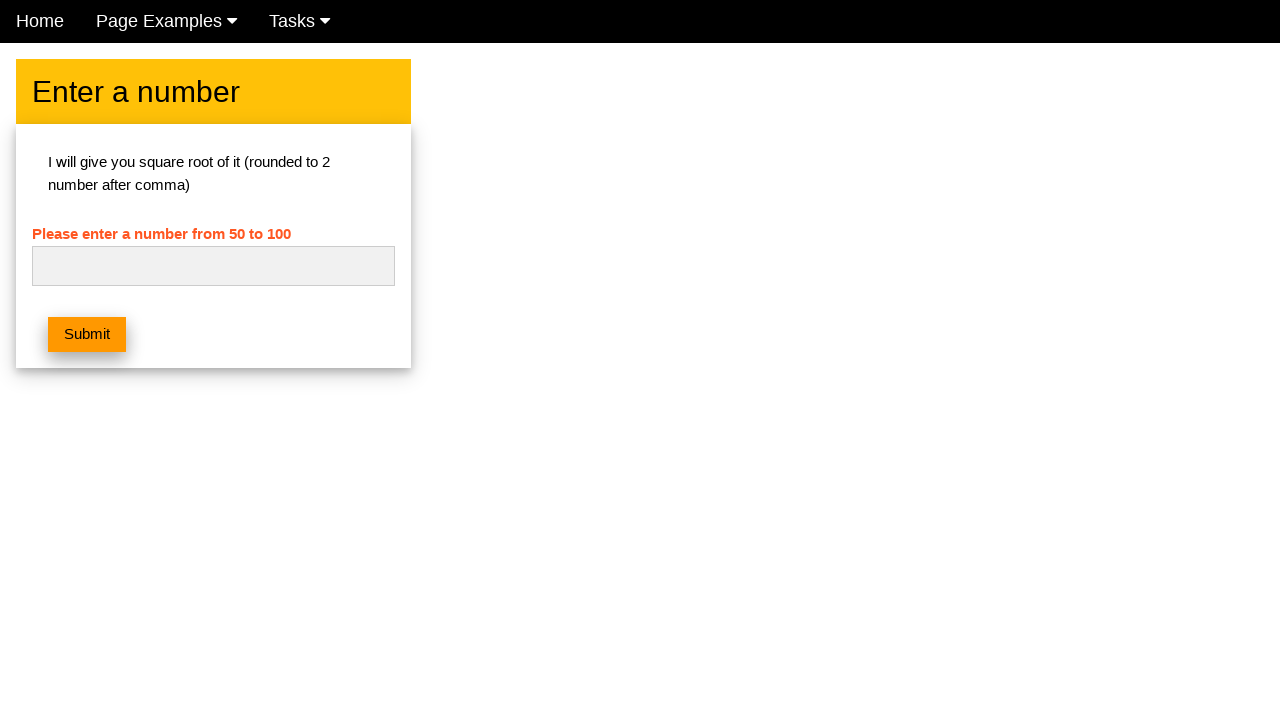

Cleared input field for number 95 on #numb
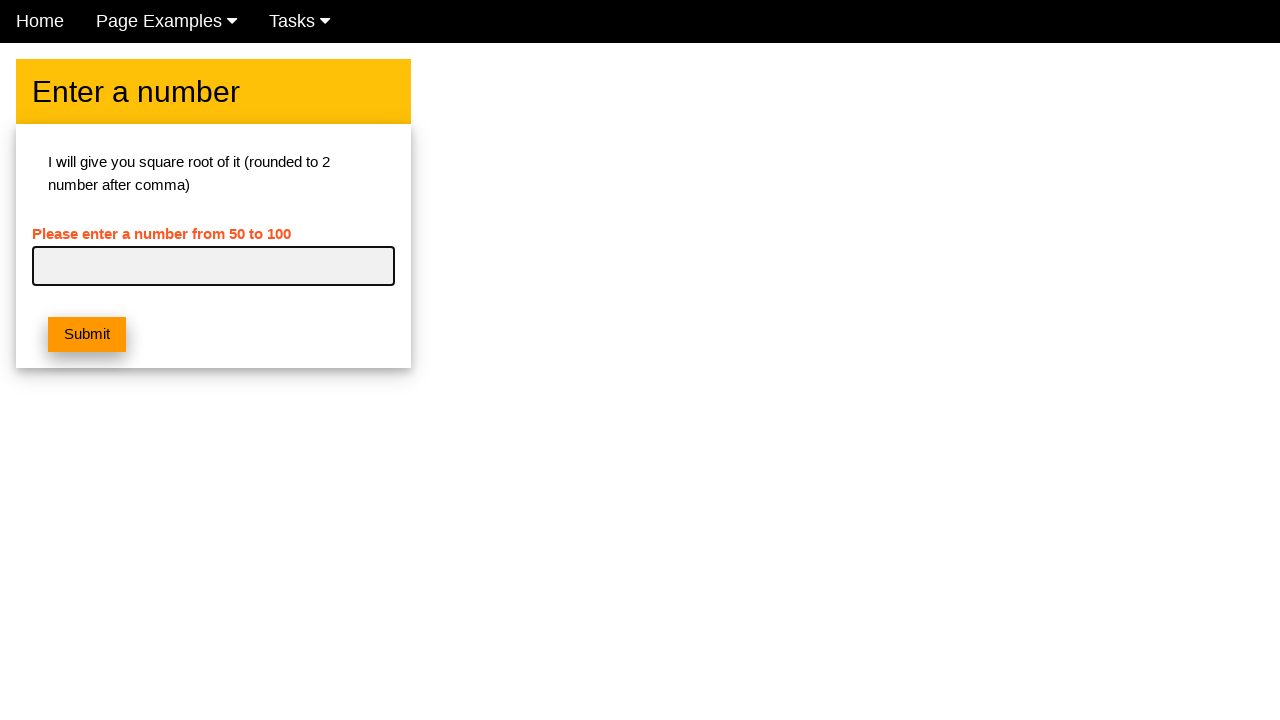

Entered number 95 into input field on #numb
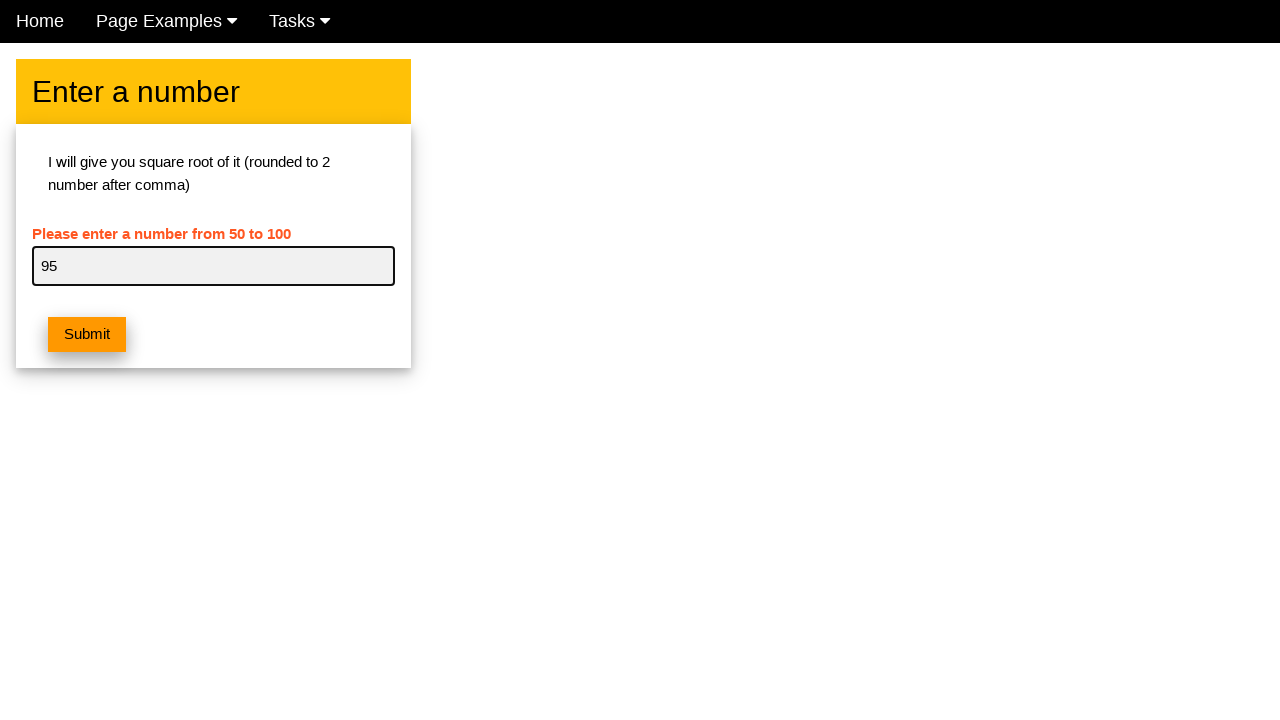

Clicked submit button and verified square root alert for 95 at (87, 335) on button.w3-btn.w3-orange.w3-margin
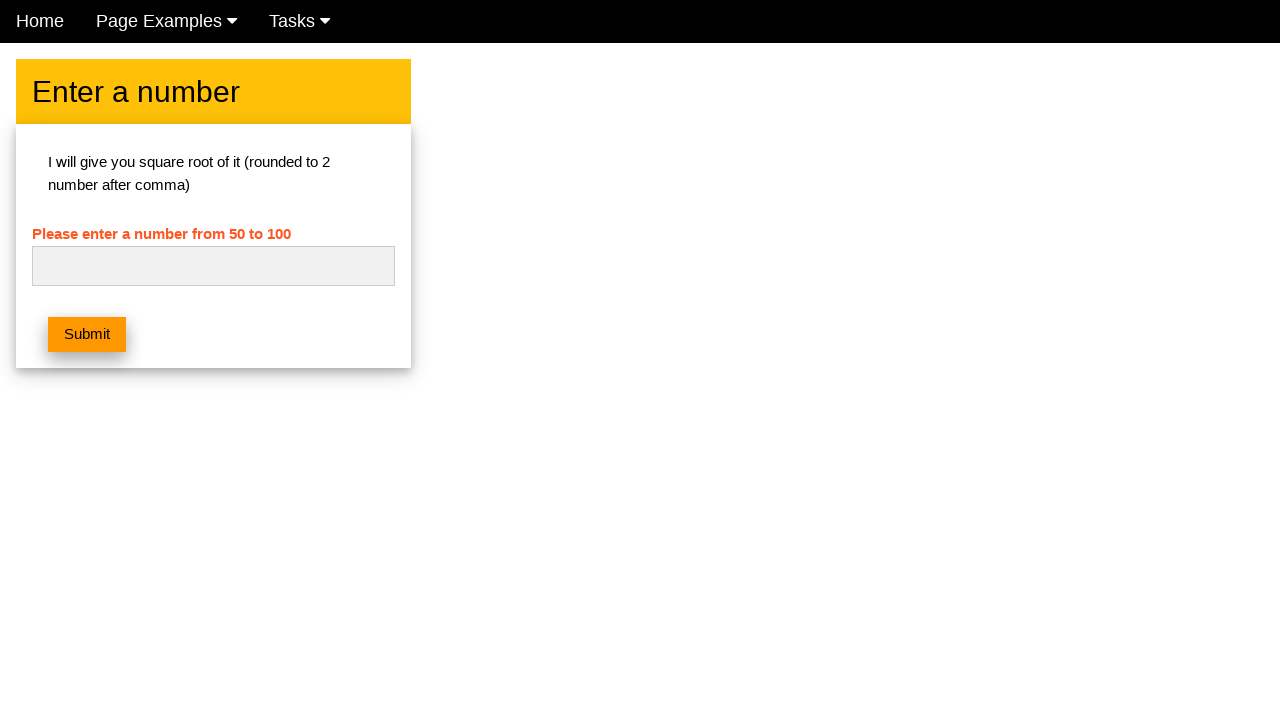

Verified no error message appears for number 95
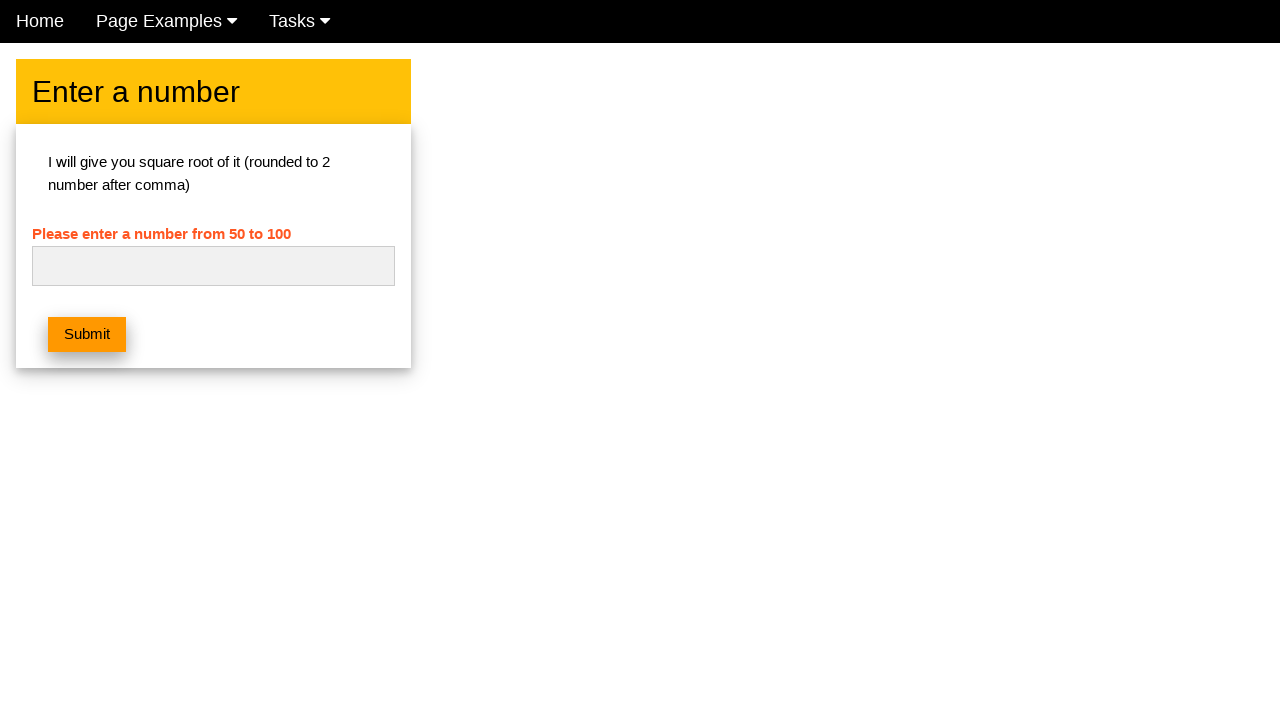

Cleared input field for number 96 on #numb
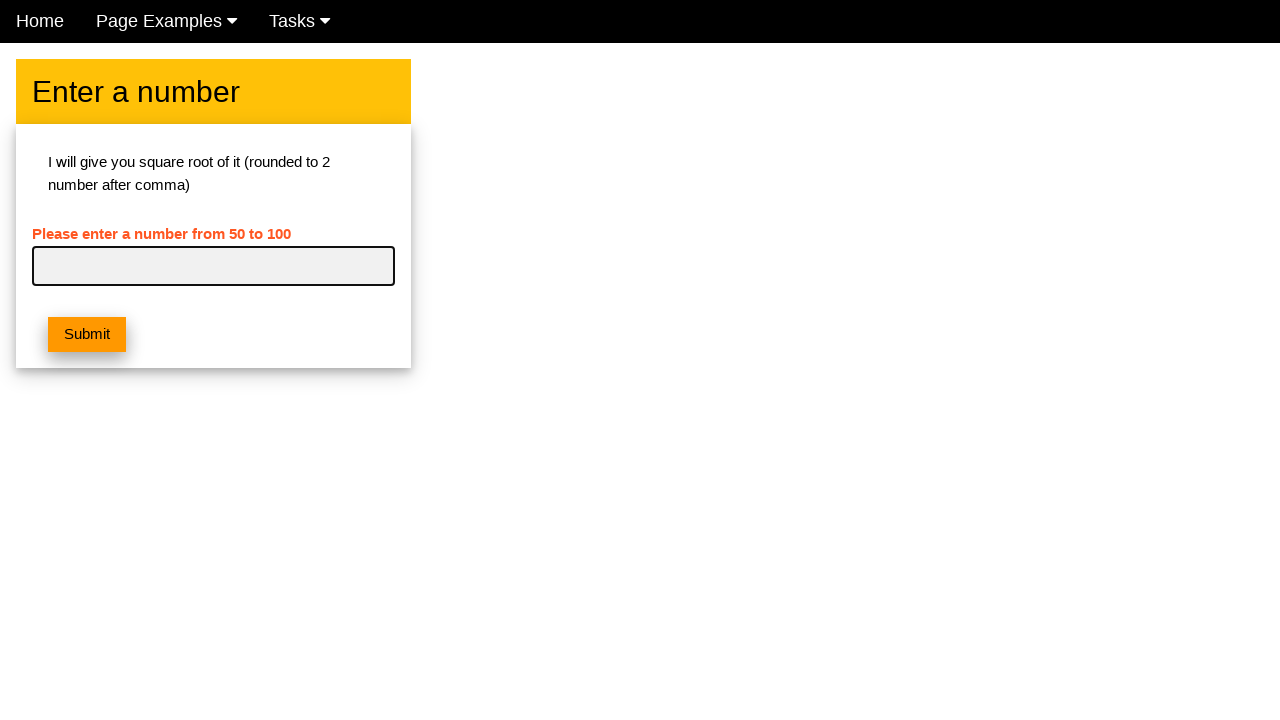

Entered number 96 into input field on #numb
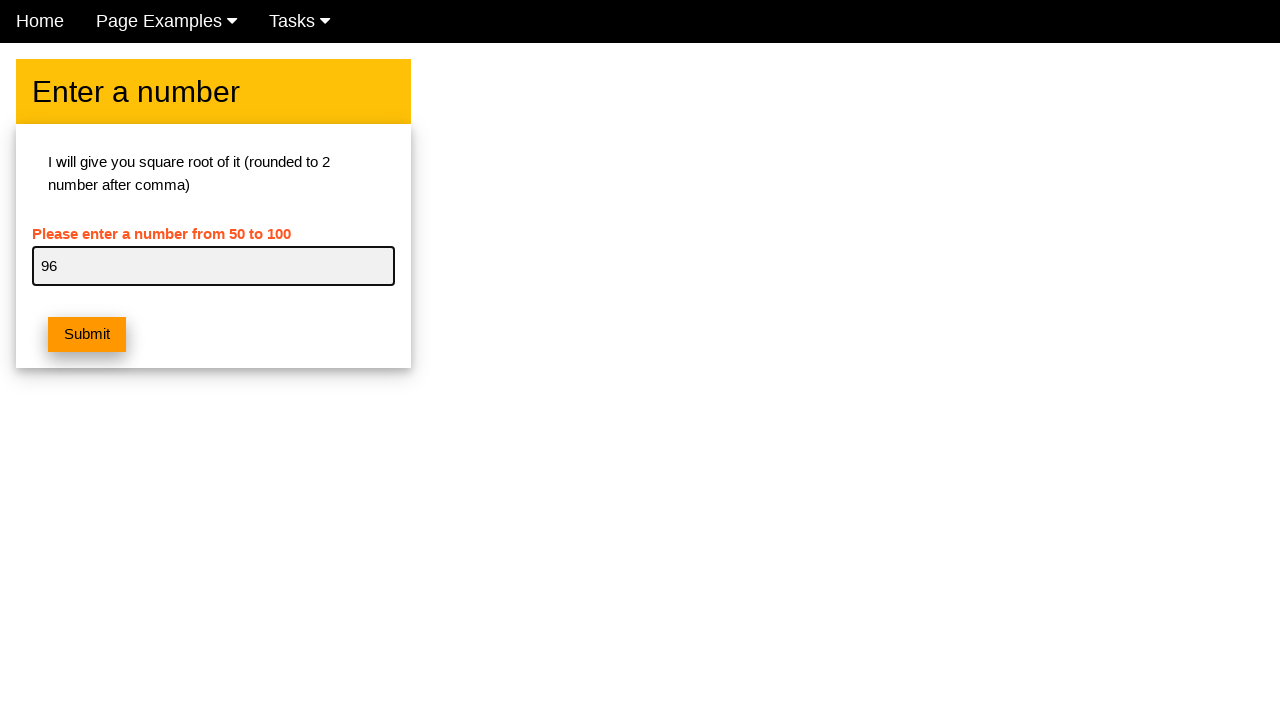

Clicked submit button and verified square root alert for 96 at (87, 335) on button.w3-btn.w3-orange.w3-margin
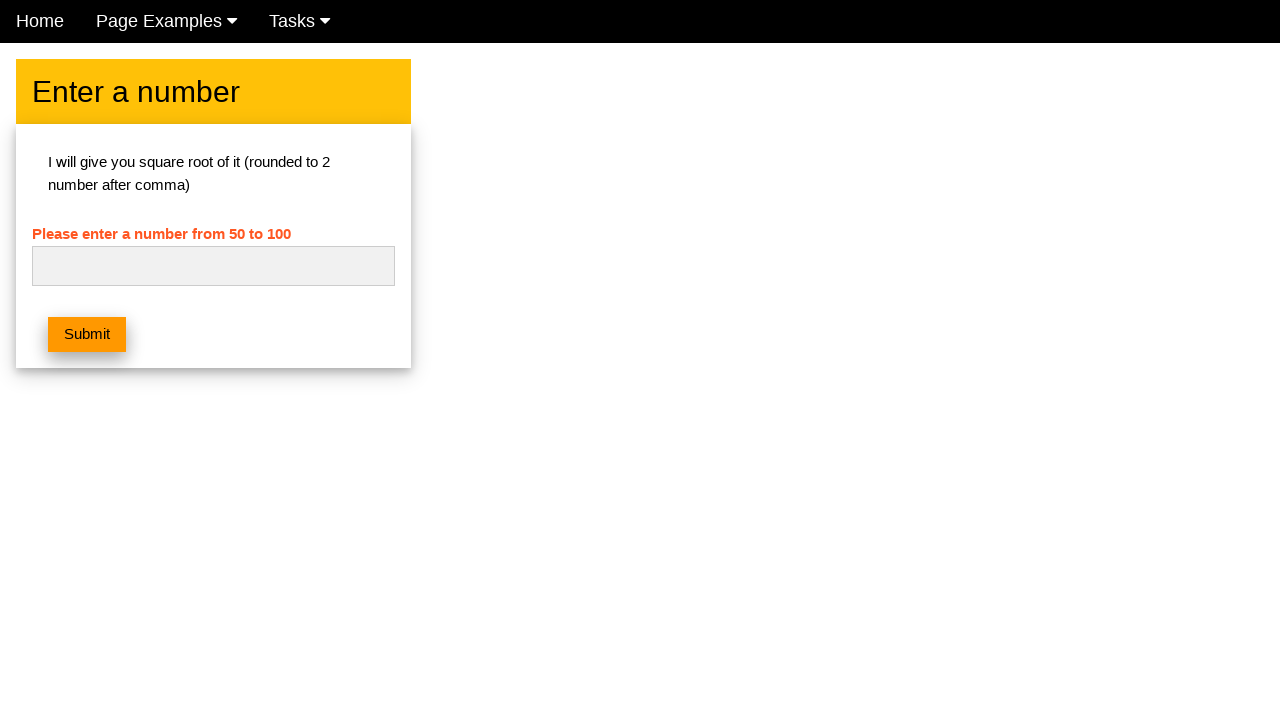

Verified no error message appears for number 96
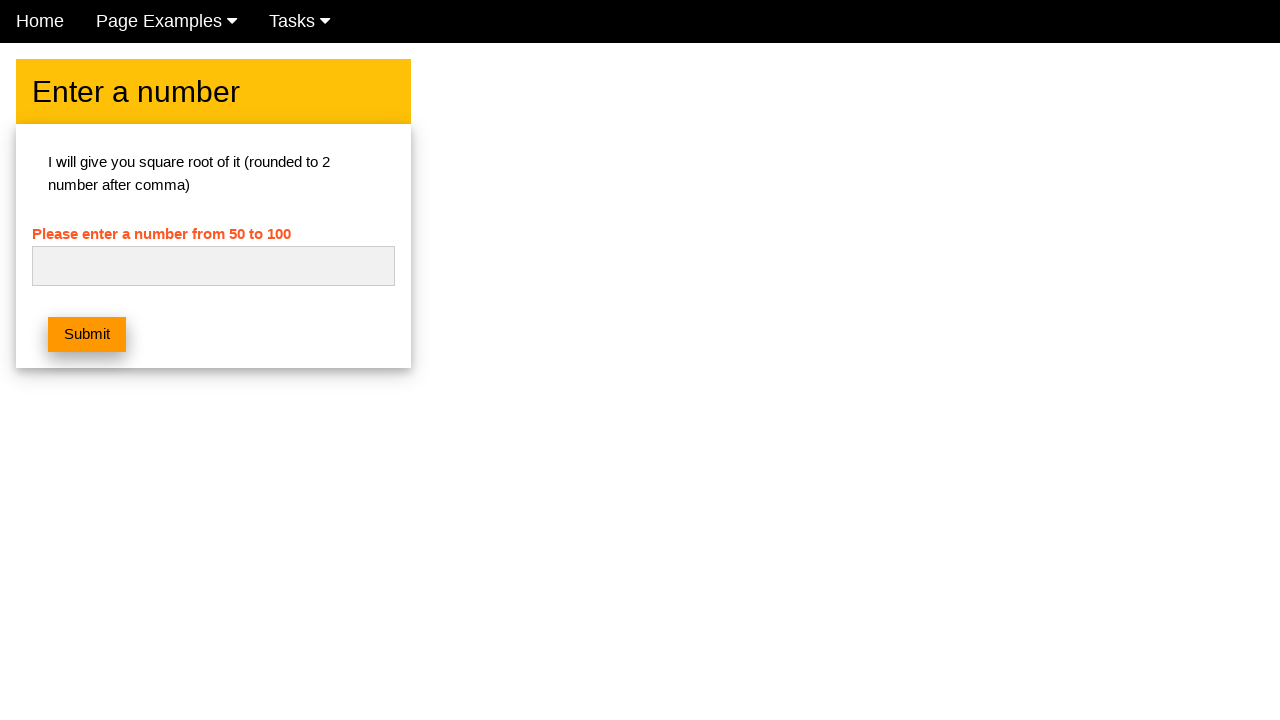

Cleared input field for number 97 on #numb
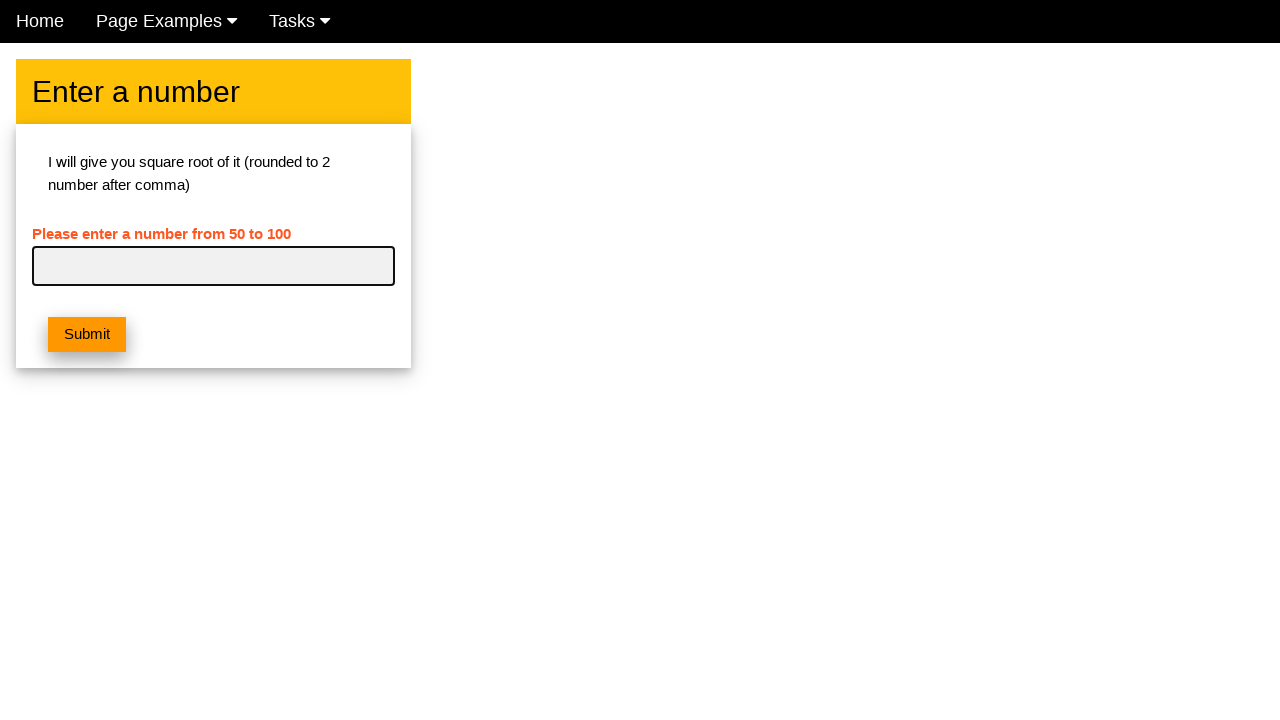

Entered number 97 into input field on #numb
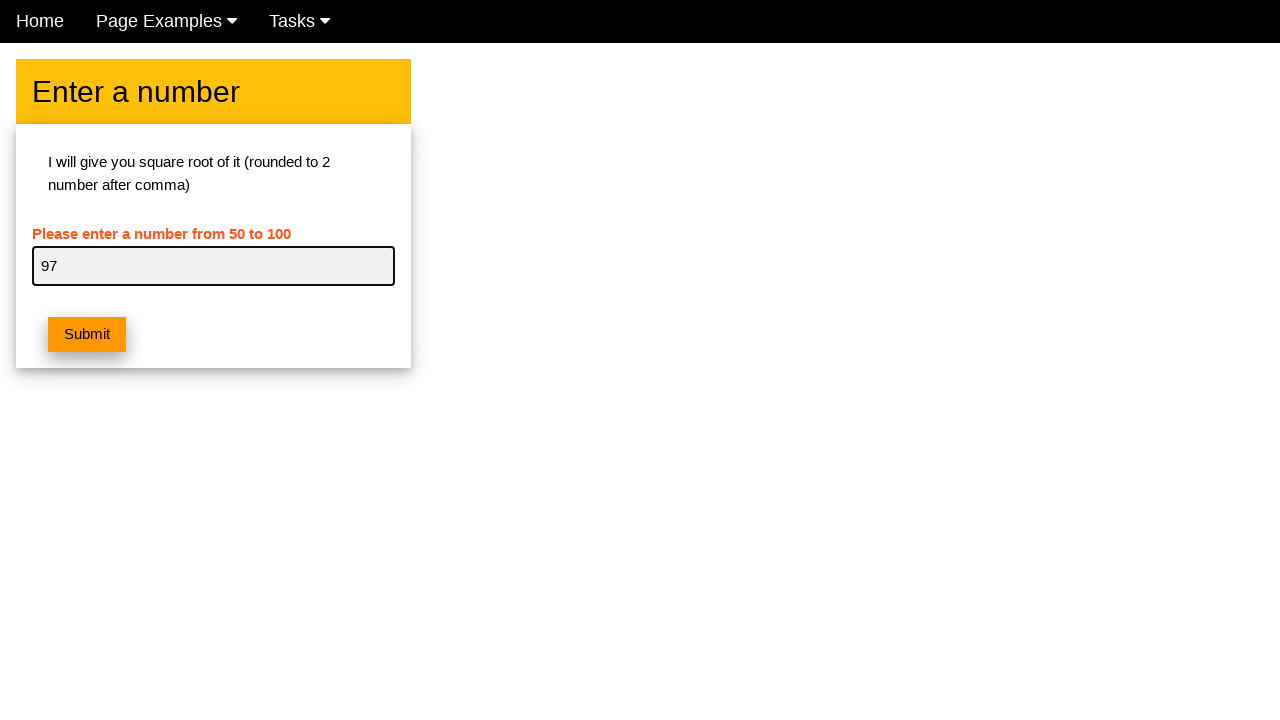

Clicked submit button and verified square root alert for 97 at (87, 335) on button.w3-btn.w3-orange.w3-margin
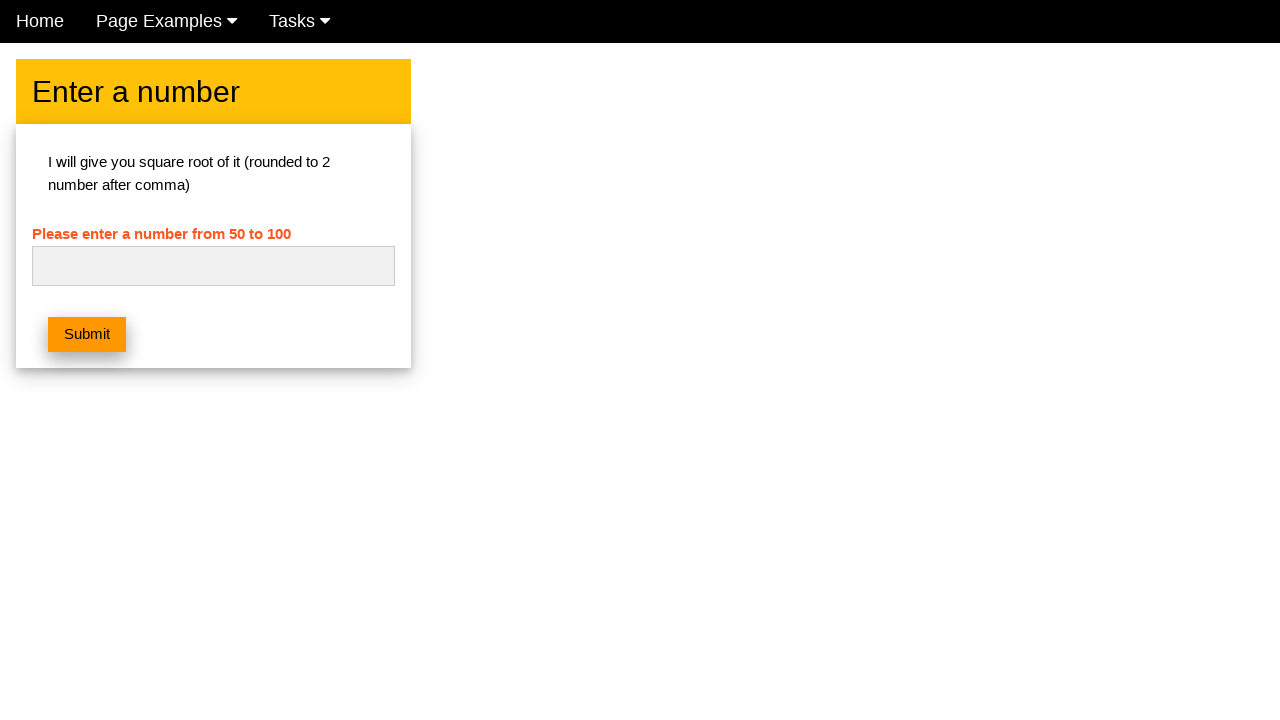

Verified no error message appears for number 97
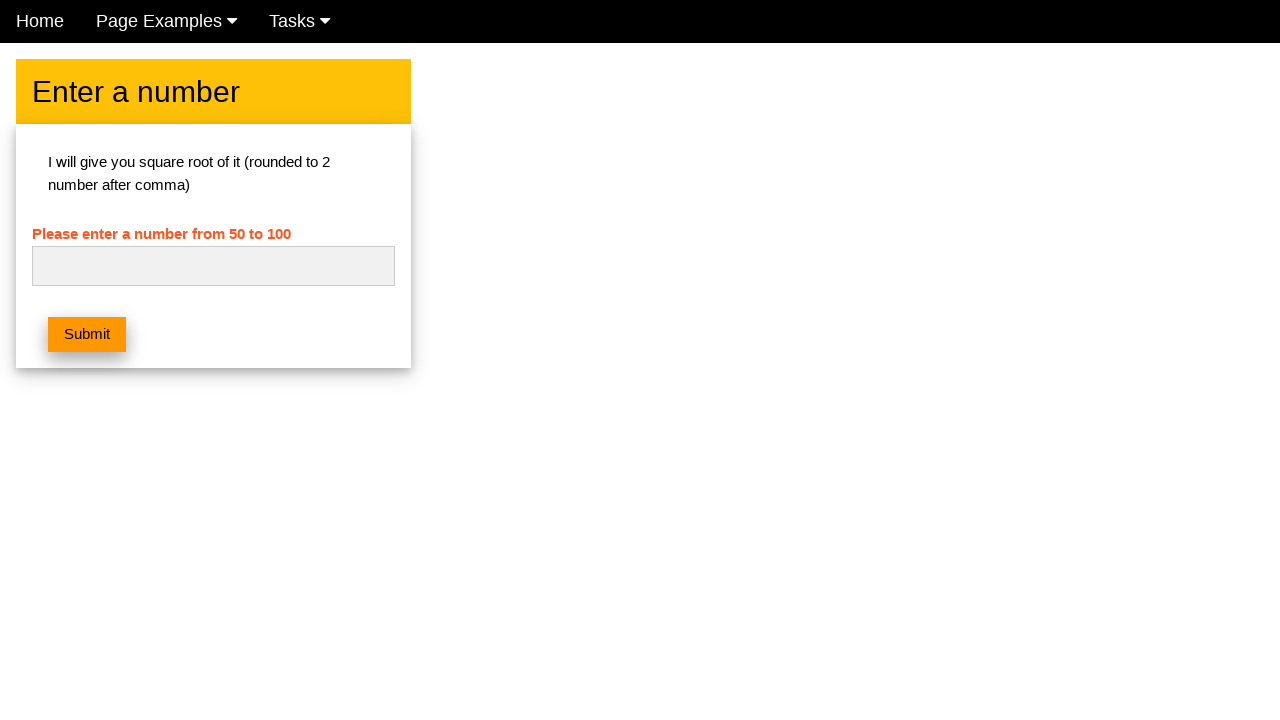

Cleared input field for number 98 on #numb
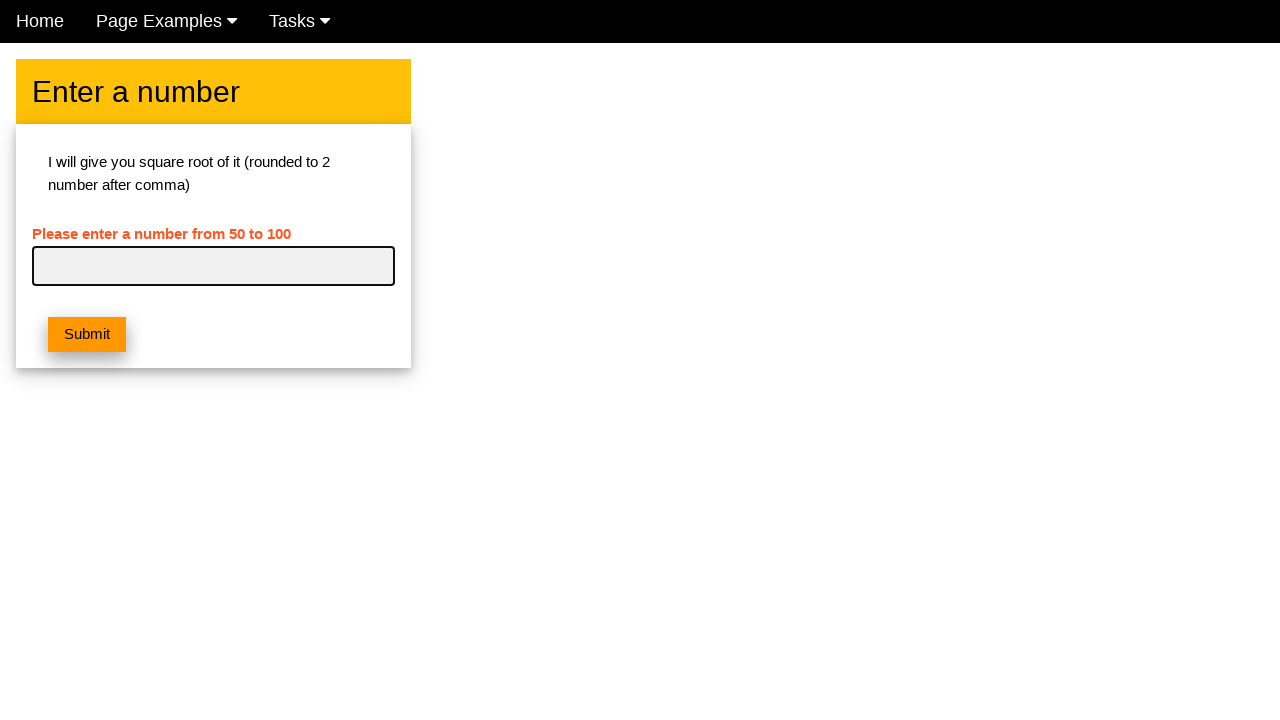

Entered number 98 into input field on #numb
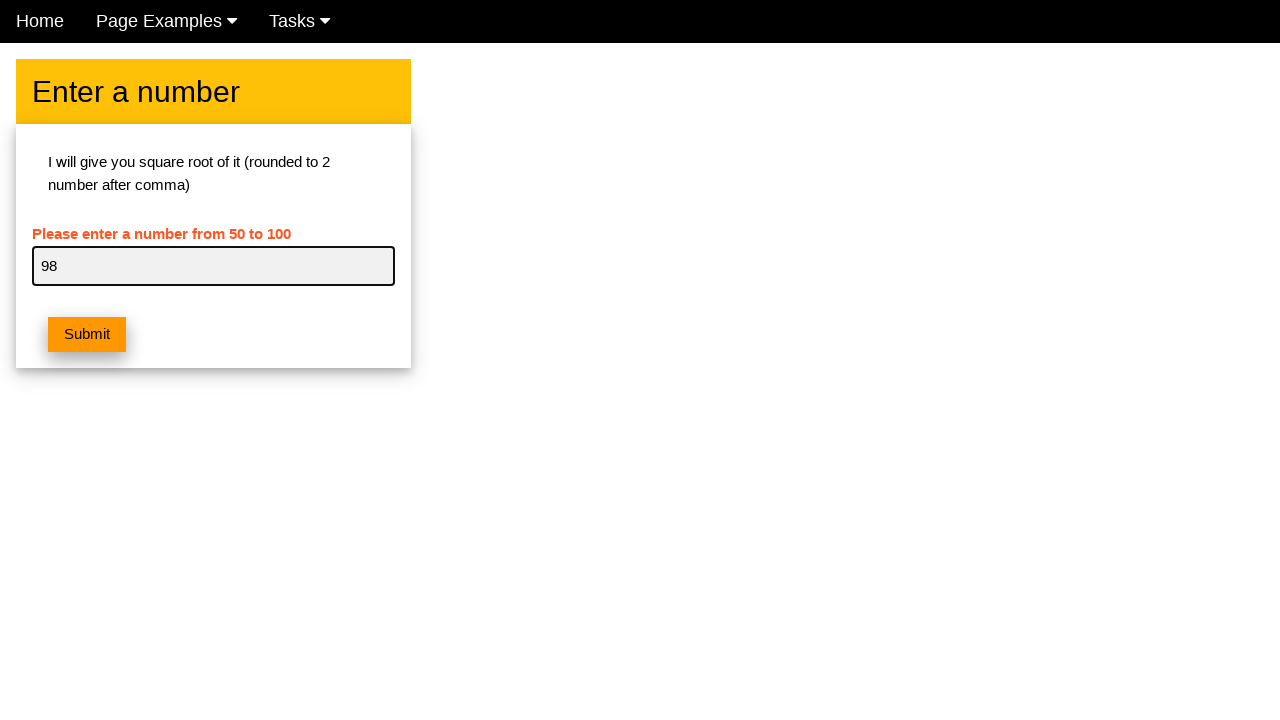

Clicked submit button and verified square root alert for 98 at (87, 335) on button.w3-btn.w3-orange.w3-margin
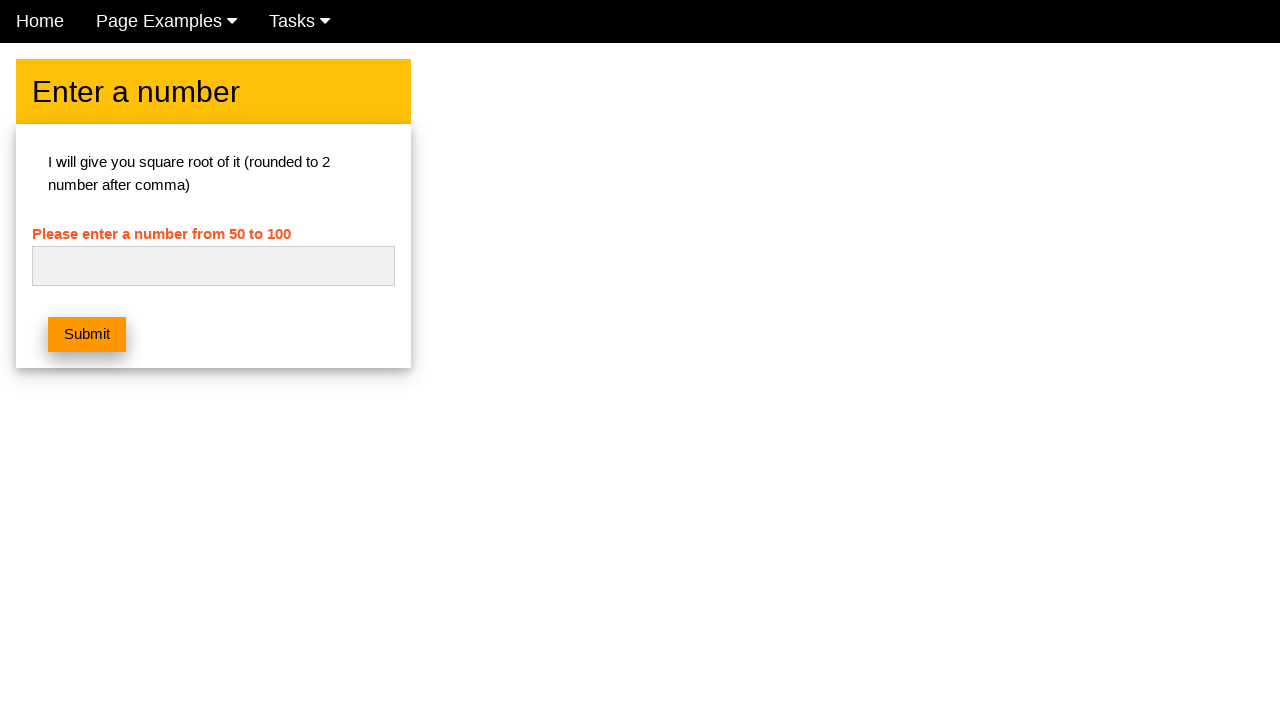

Verified no error message appears for number 98
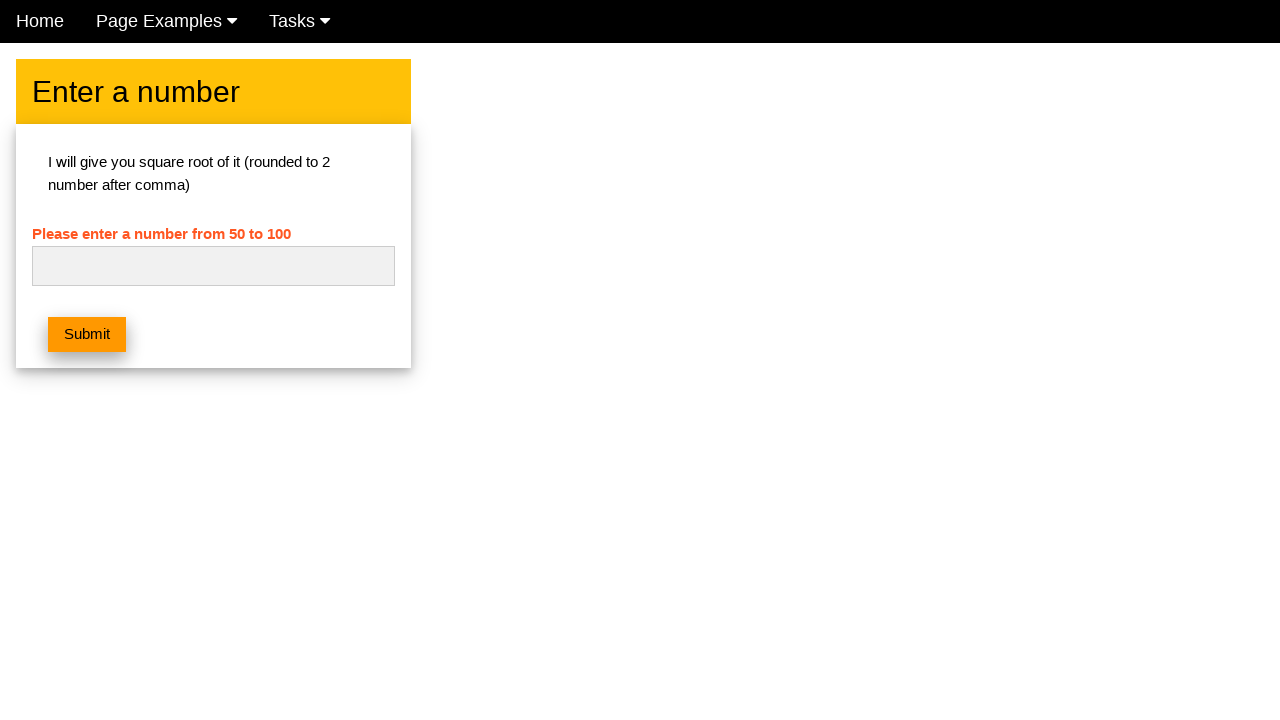

Cleared input field for number 99 on #numb
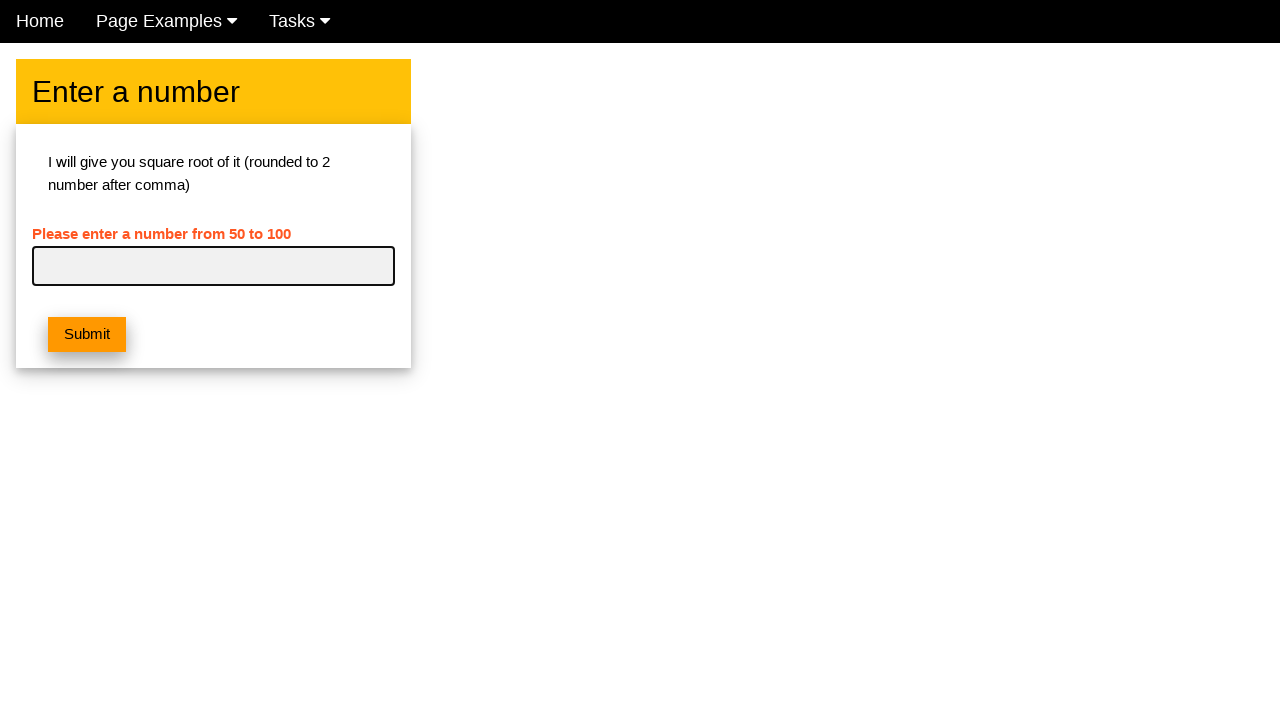

Entered number 99 into input field on #numb
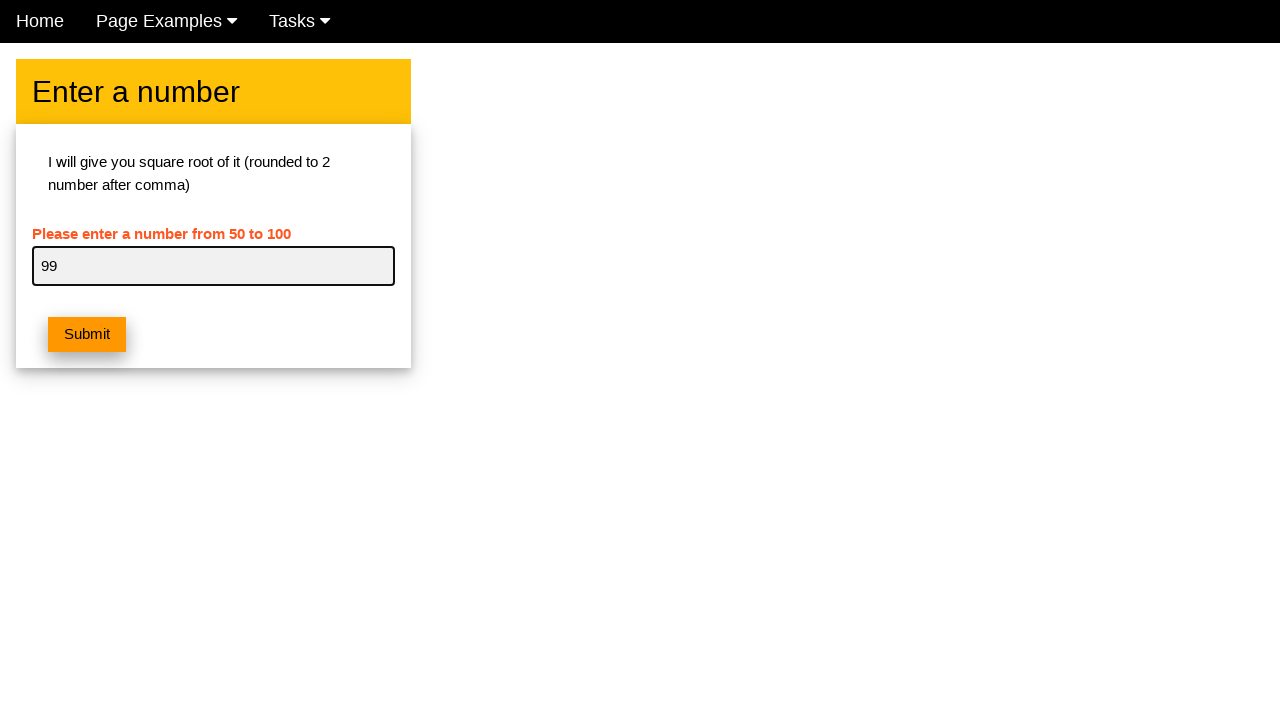

Clicked submit button and verified square root alert for 99 at (87, 335) on button.w3-btn.w3-orange.w3-margin
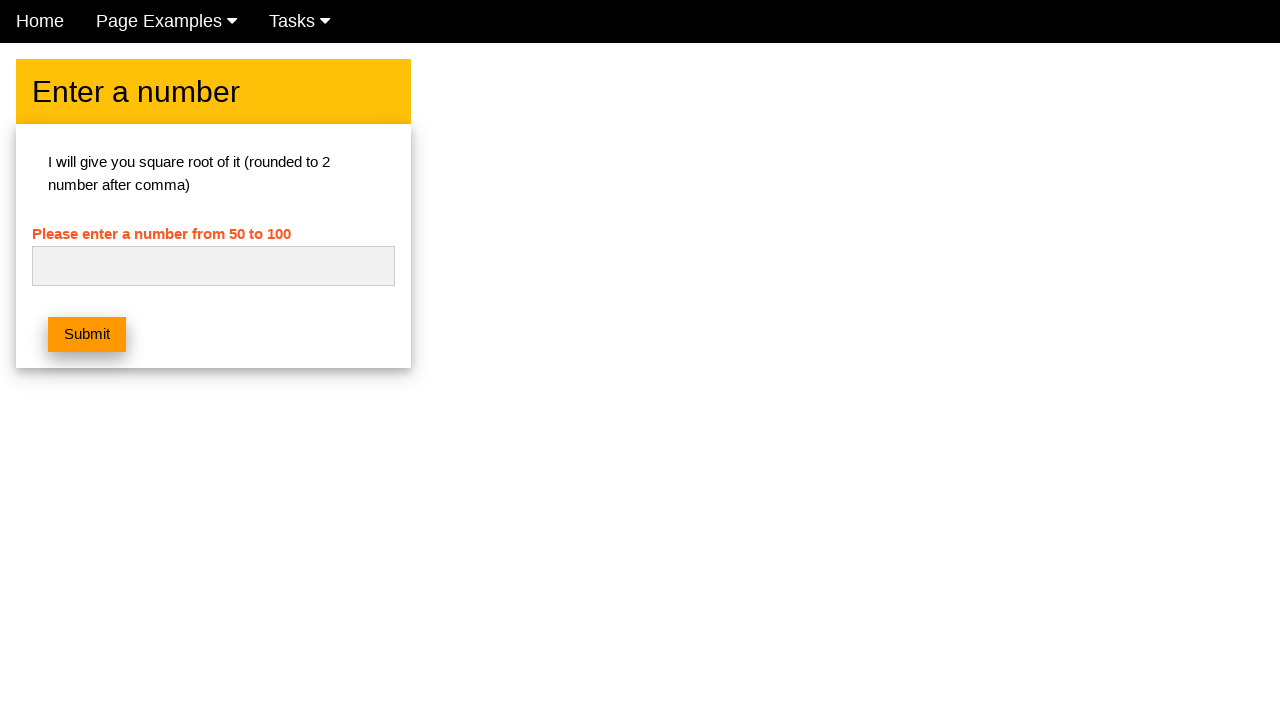

Verified no error message appears for number 99
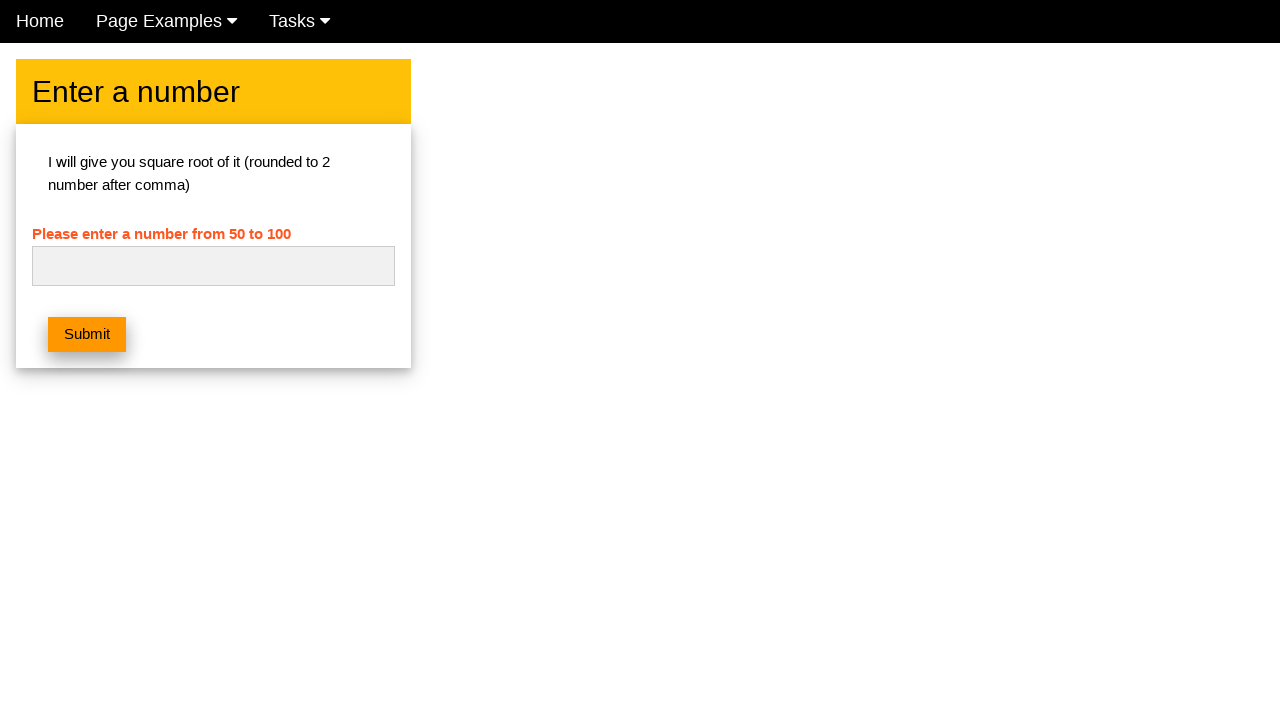

Cleared input field for number 100 on #numb
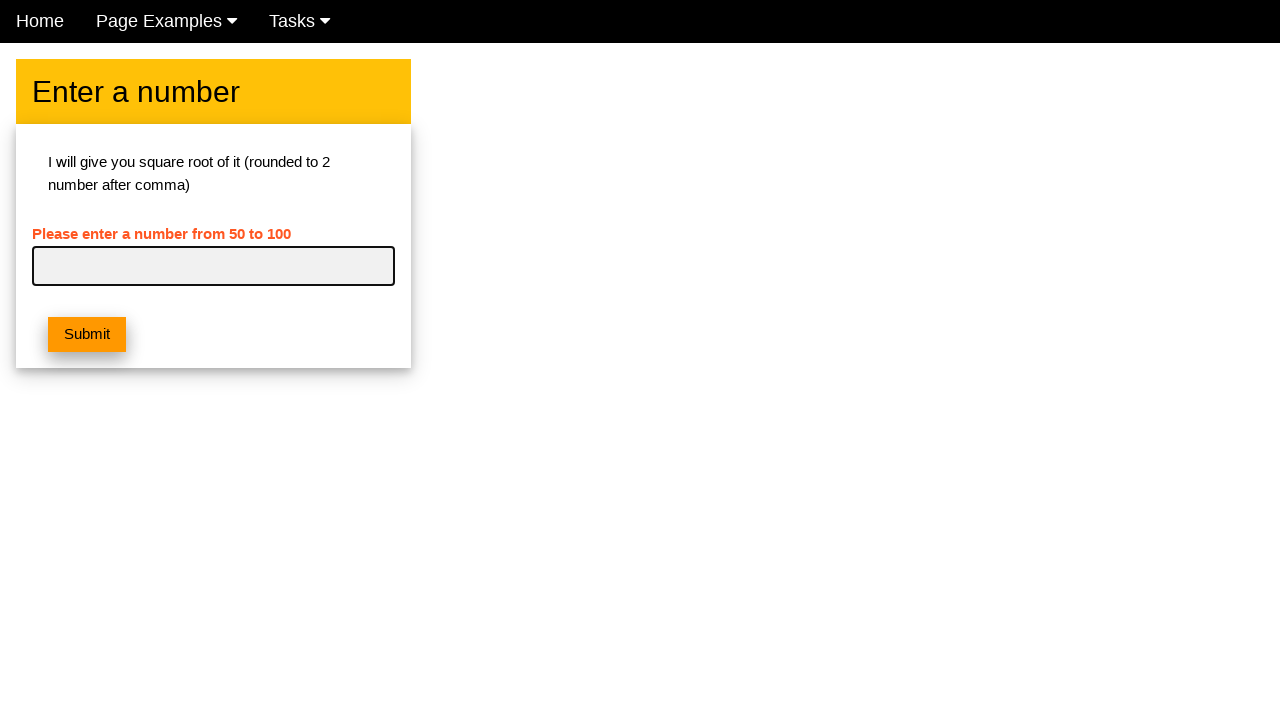

Entered number 100 into input field on #numb
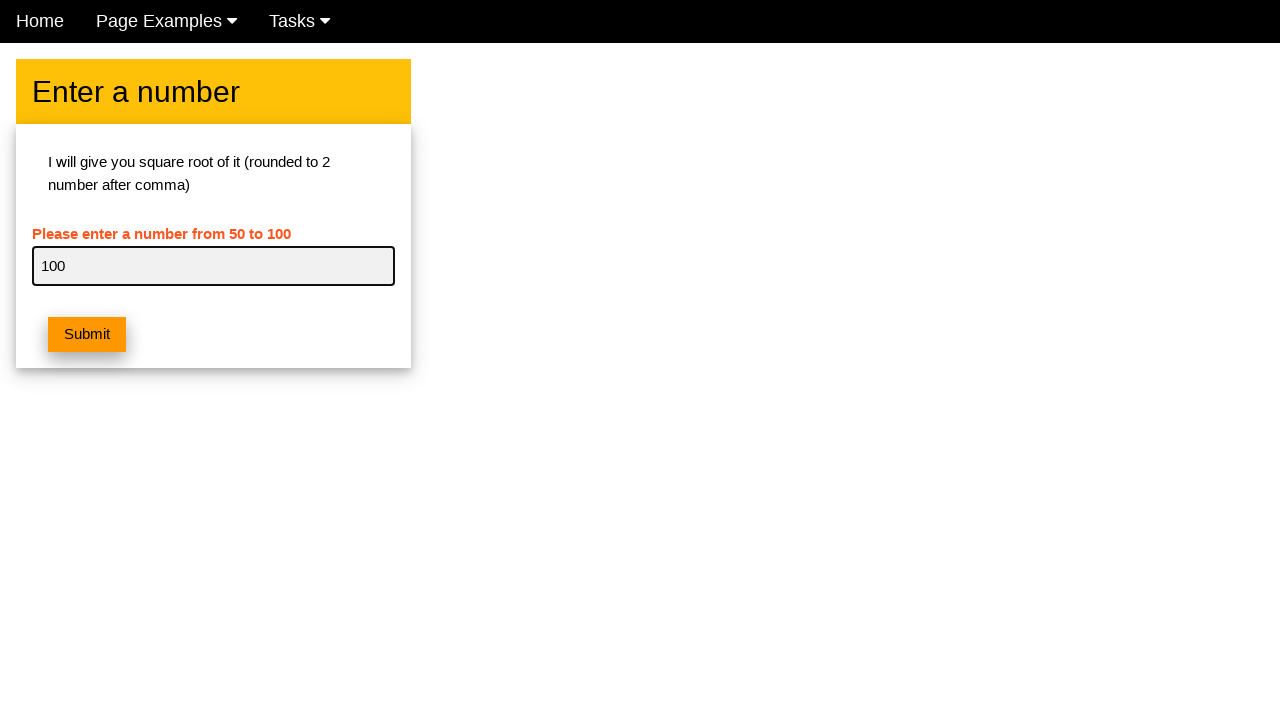

Clicked submit button and verified square root alert for 100 at (87, 335) on button.w3-btn.w3-orange.w3-margin
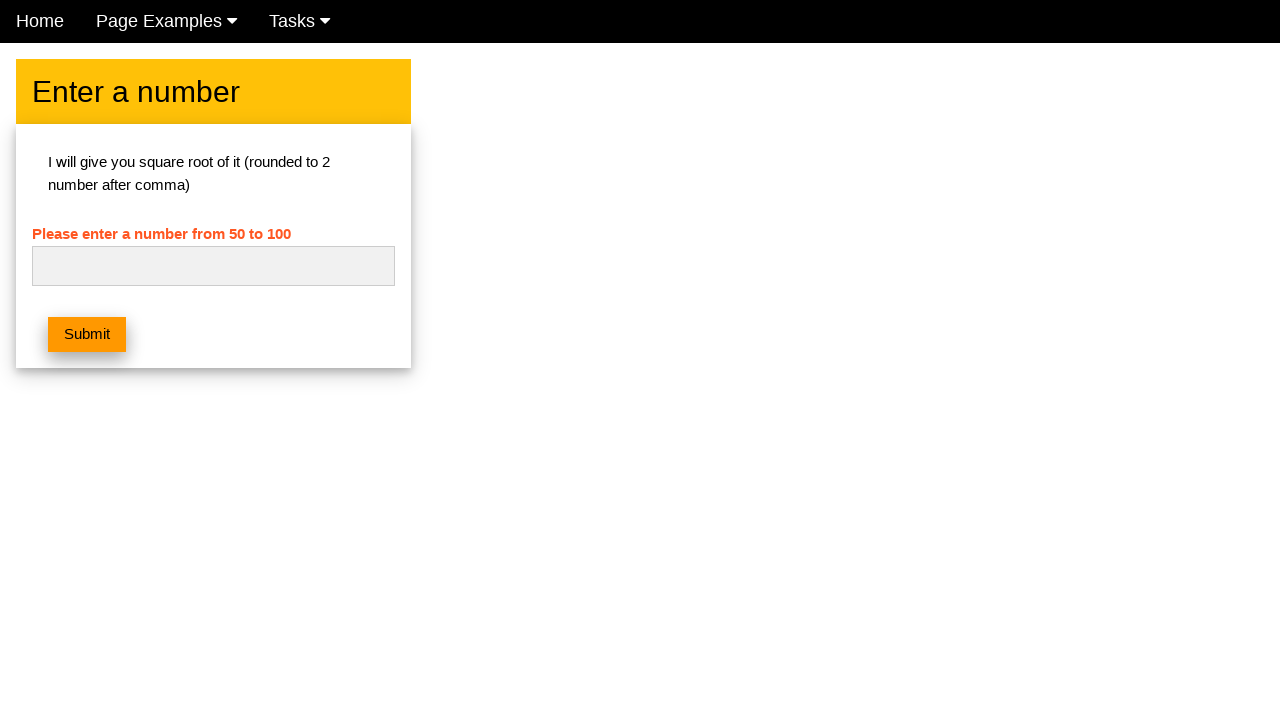

Verified no error message appears for number 100
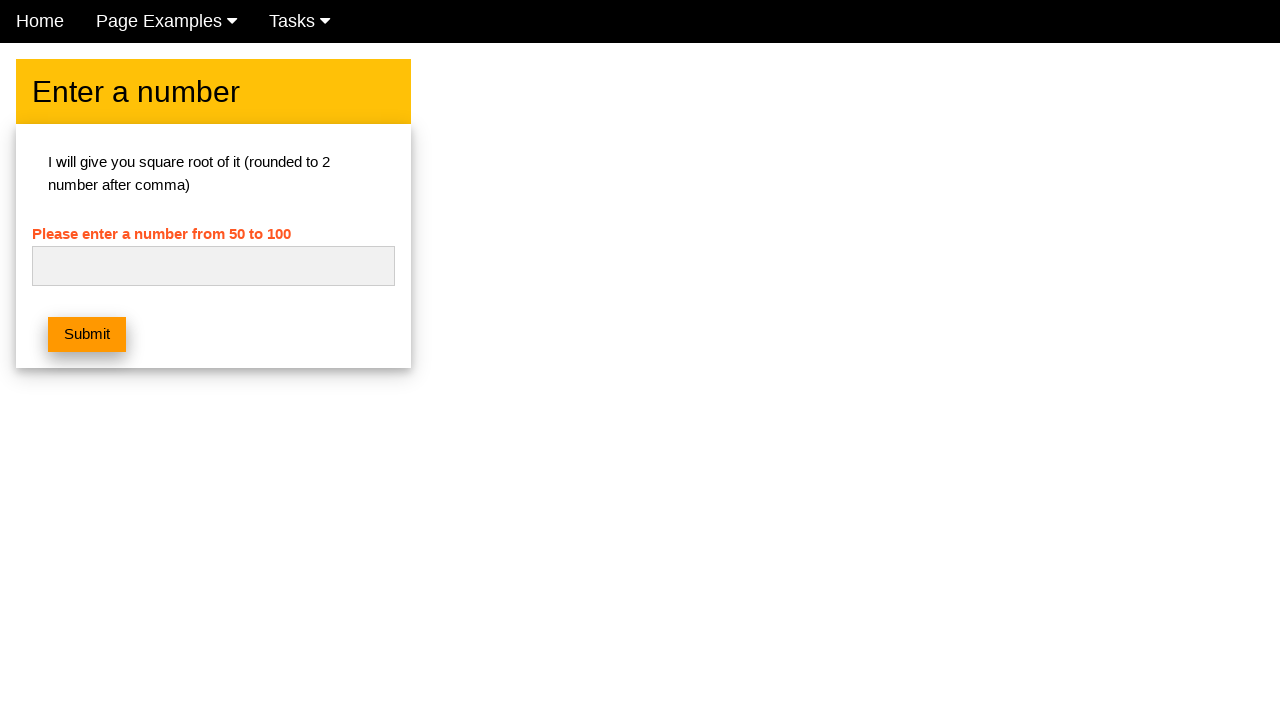

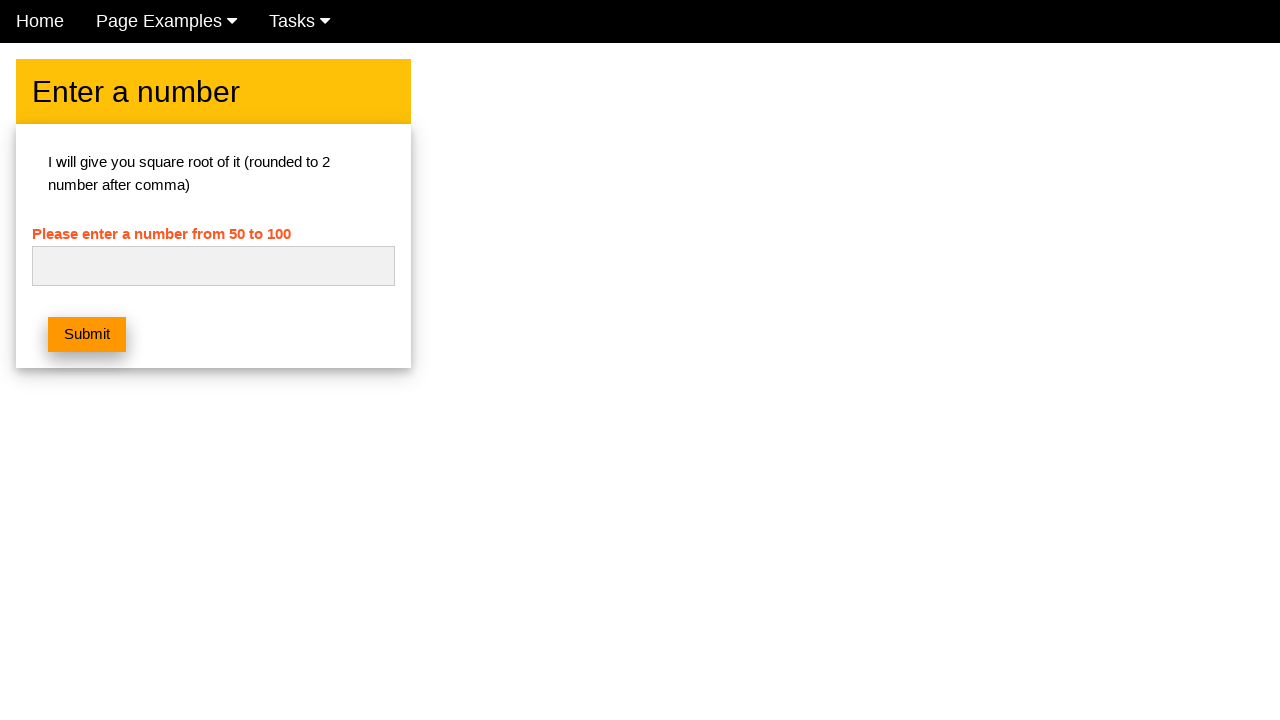